Tests date picker functionality by navigating through months and selecting a specific date from a previous year

Starting URL: http://jqueryui.com/datepicker/

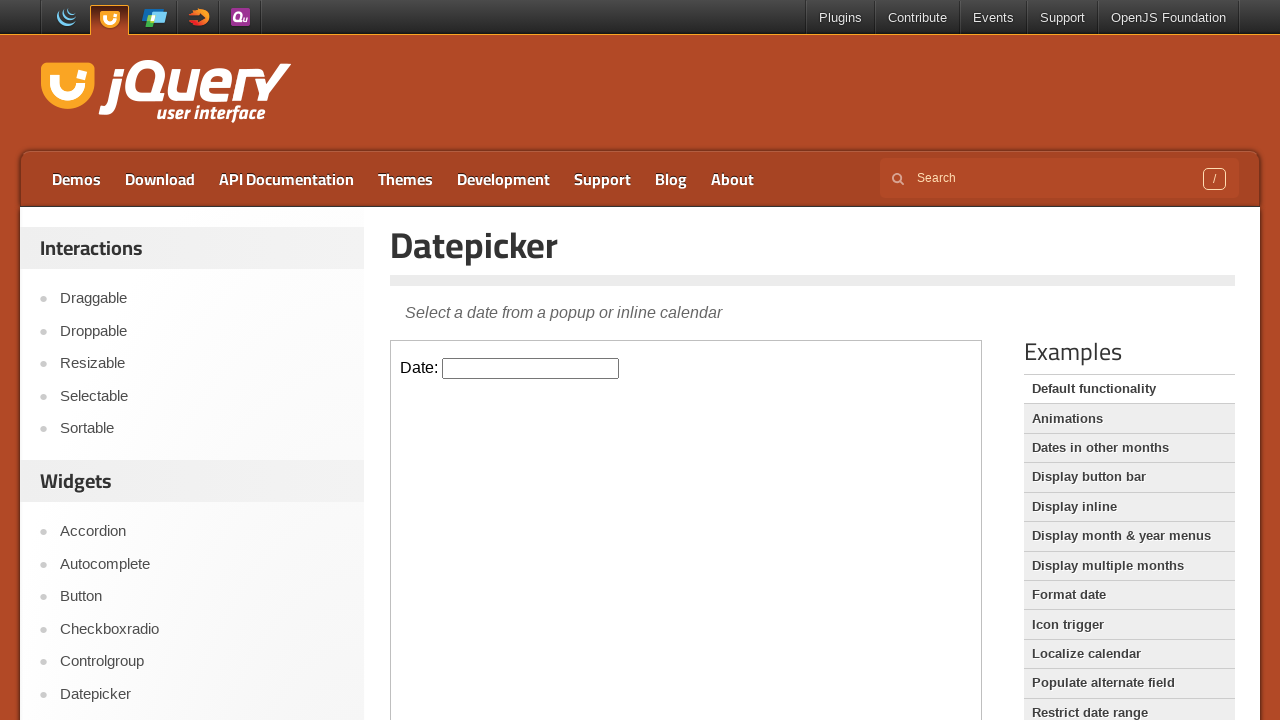

Located iframe containing datepicker demo
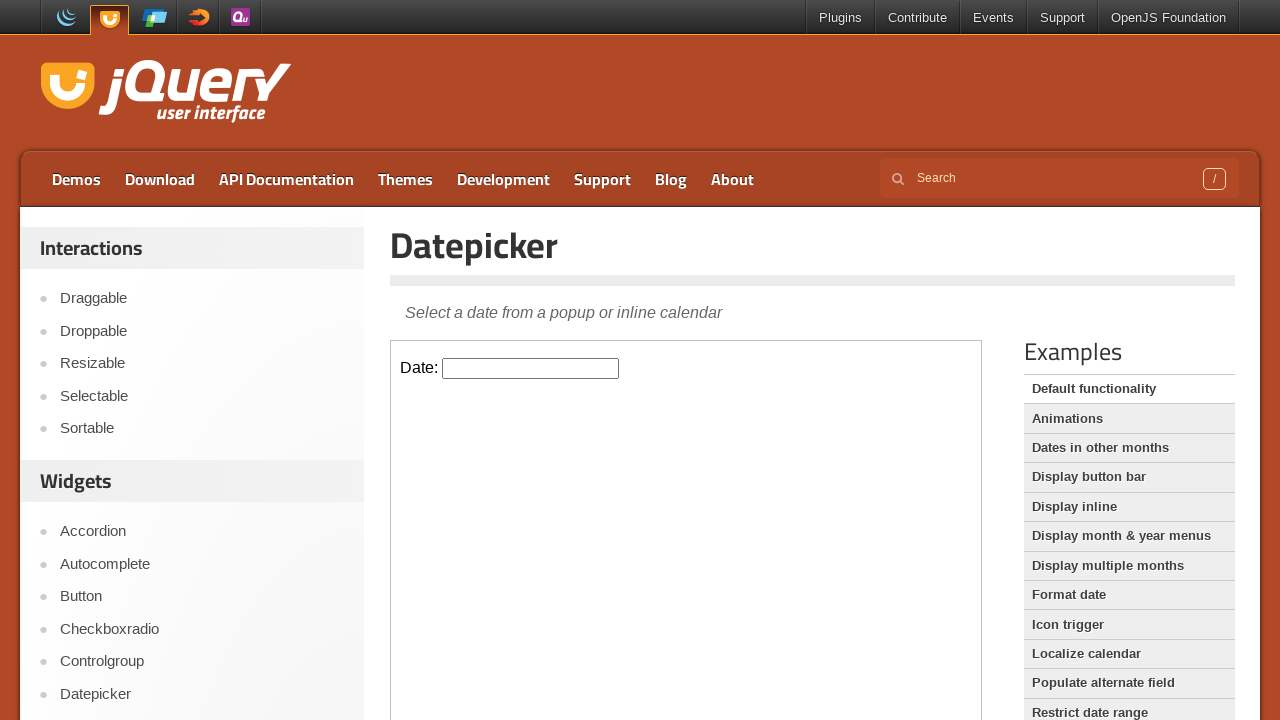

Clicked date input field to open calendar at (531, 368) on iframe.demo-frame >> internal:control=enter-frame >> input#datepicker
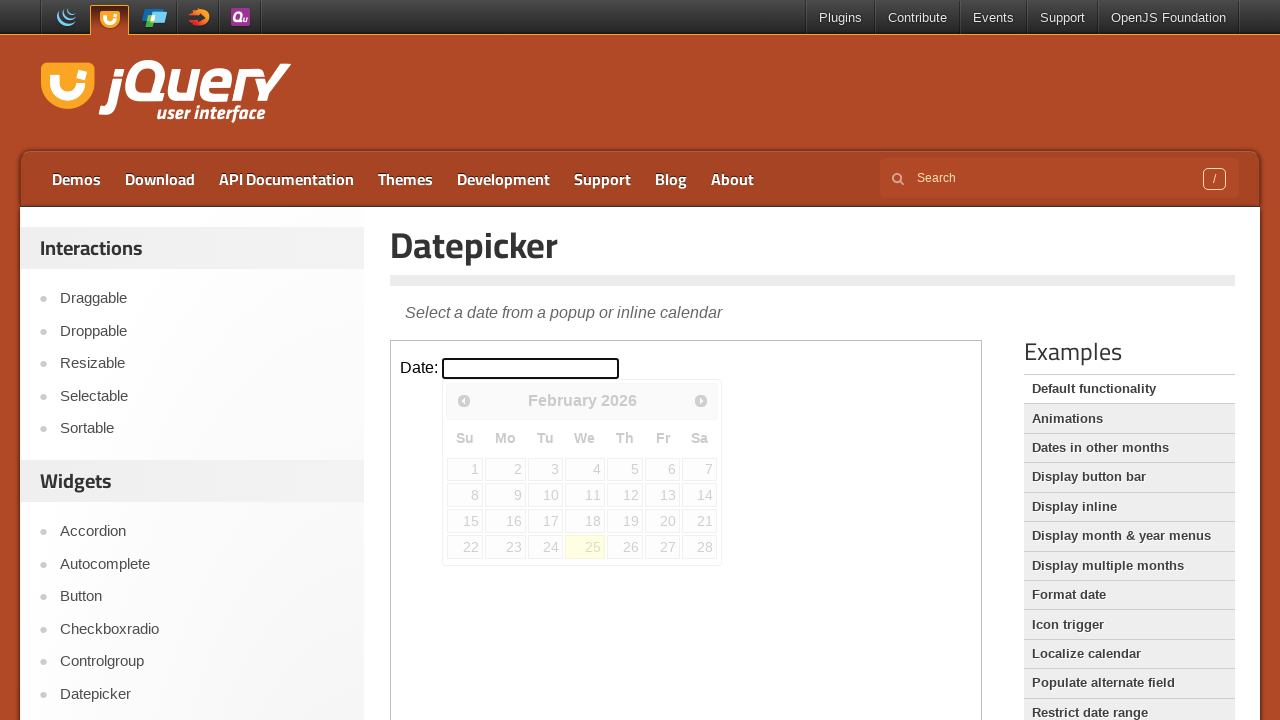

Retrieved current year: 2026
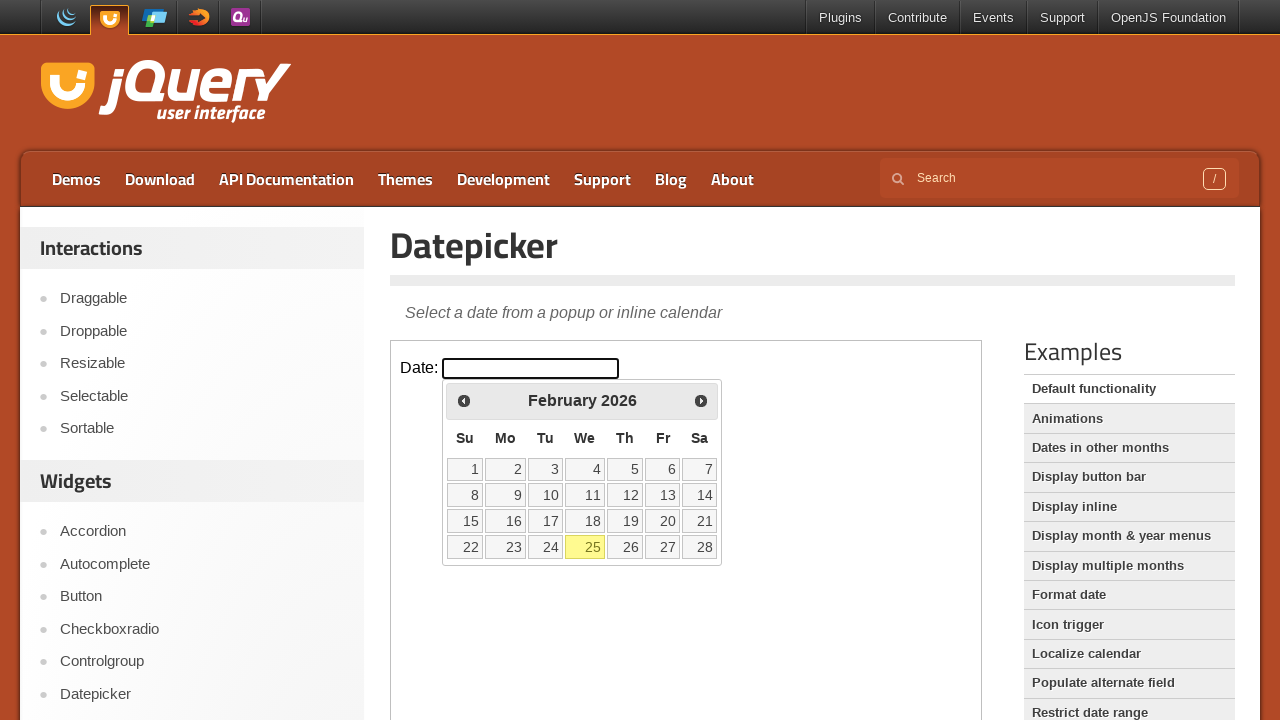

Clicked previous month button to navigate backwards at (464, 400) on iframe.demo-frame >> internal:control=enter-frame >> *[title='Prev']
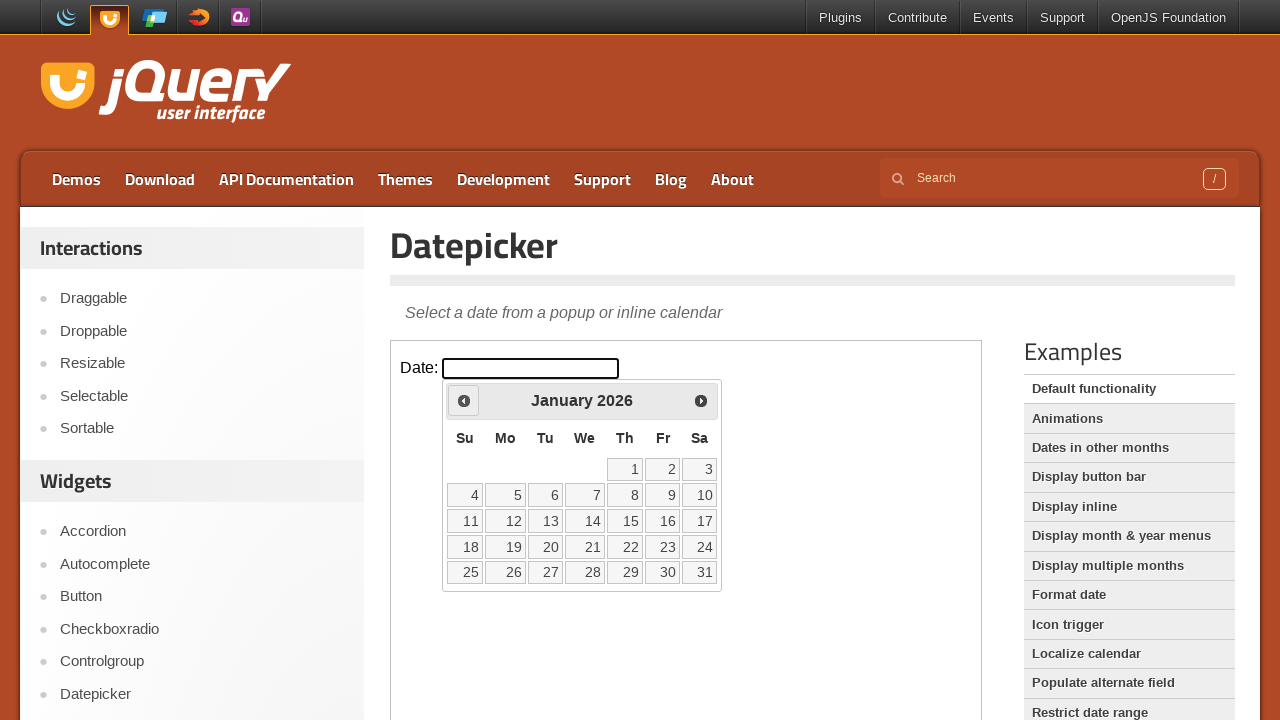

Retrieved updated year: 2026
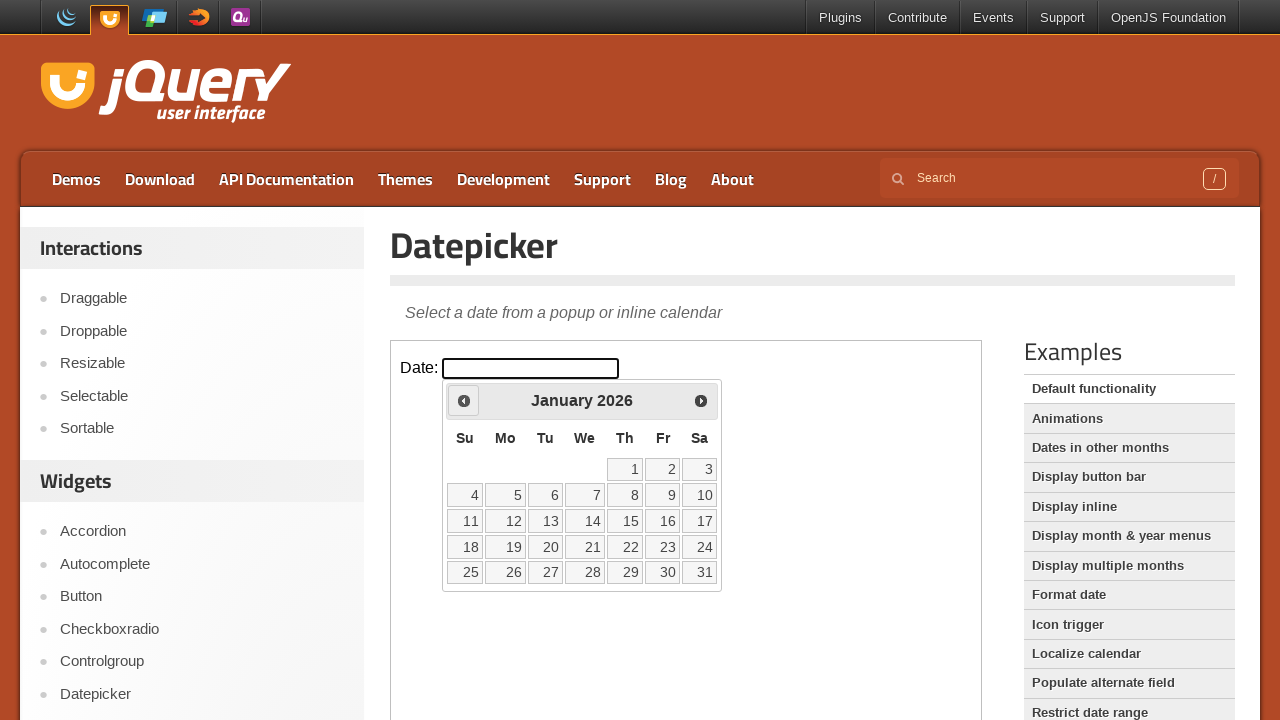

Clicked previous month button to navigate backwards at (464, 400) on iframe.demo-frame >> internal:control=enter-frame >> *[title='Prev']
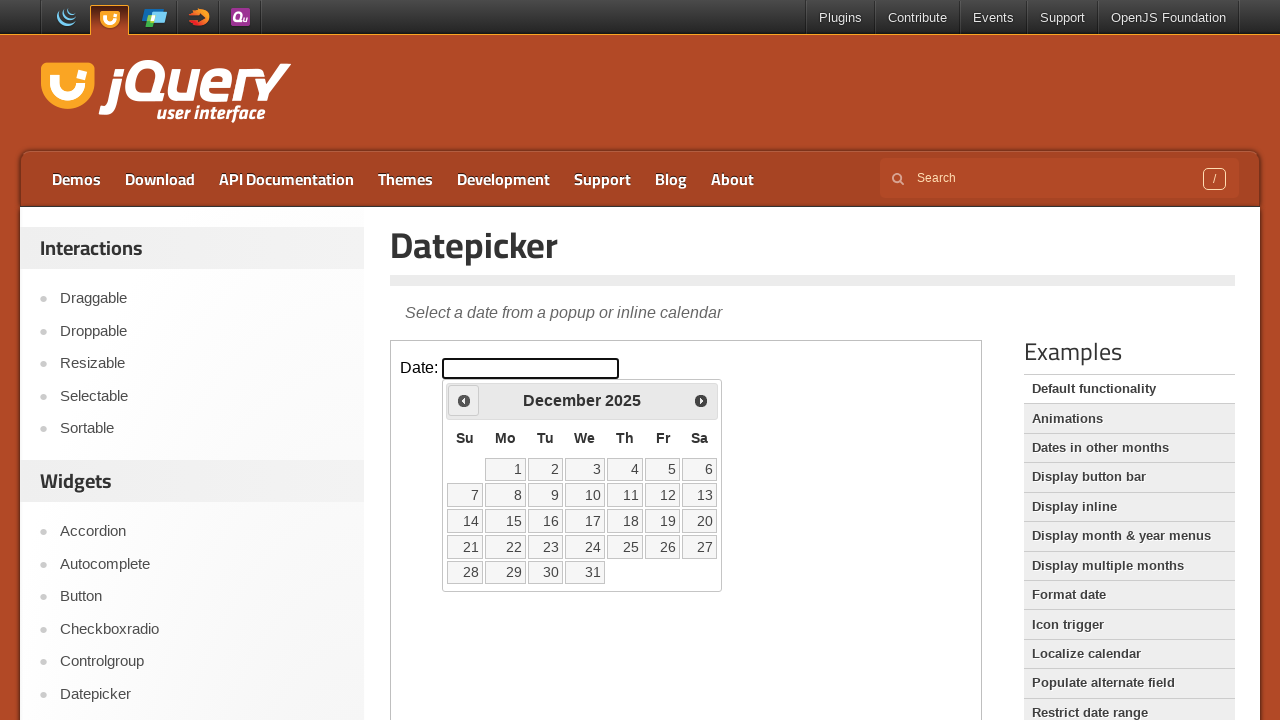

Retrieved updated year: 2025
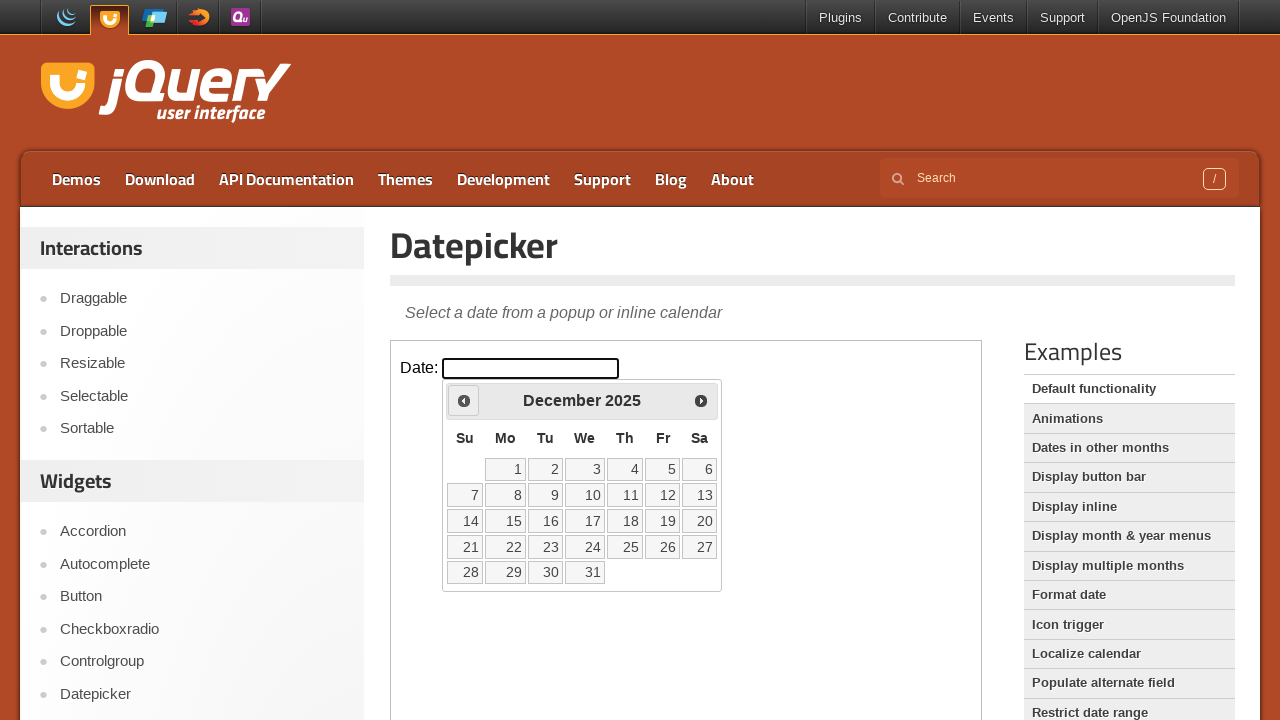

Clicked previous month button to navigate backwards at (464, 400) on iframe.demo-frame >> internal:control=enter-frame >> *[title='Prev']
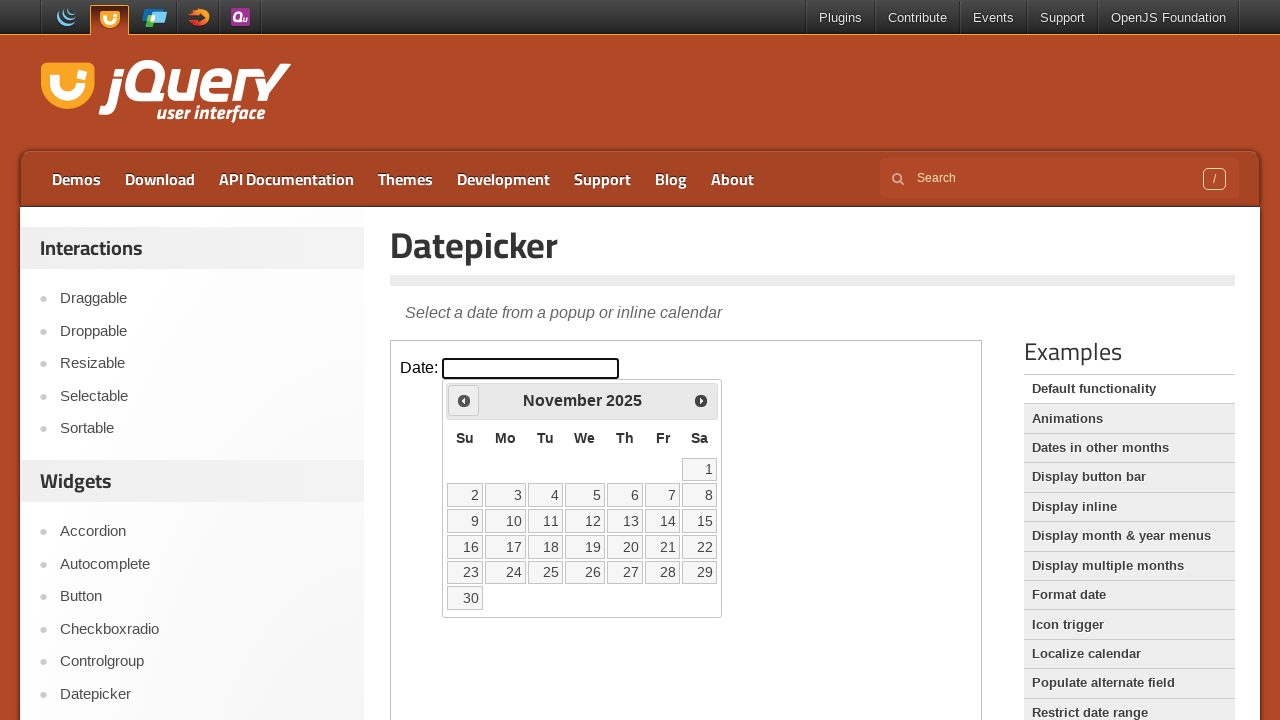

Retrieved updated year: 2025
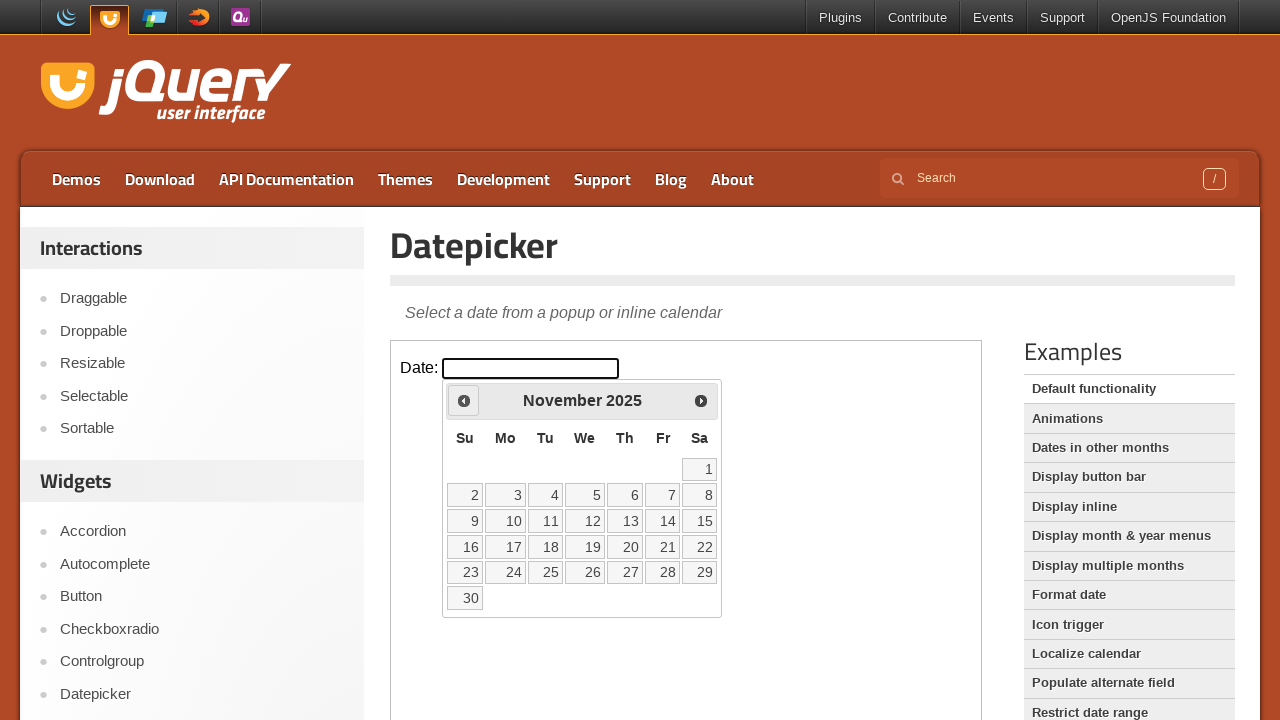

Clicked previous month button to navigate backwards at (464, 400) on iframe.demo-frame >> internal:control=enter-frame >> *[title='Prev']
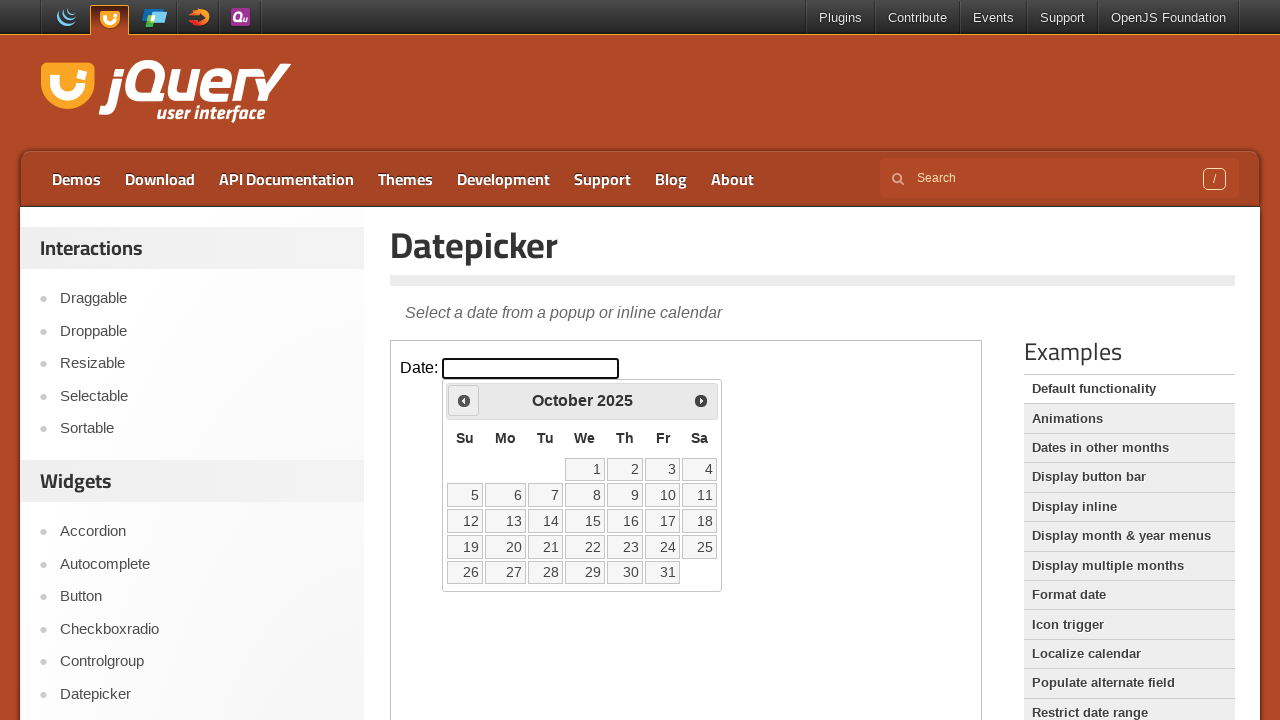

Retrieved updated year: 2025
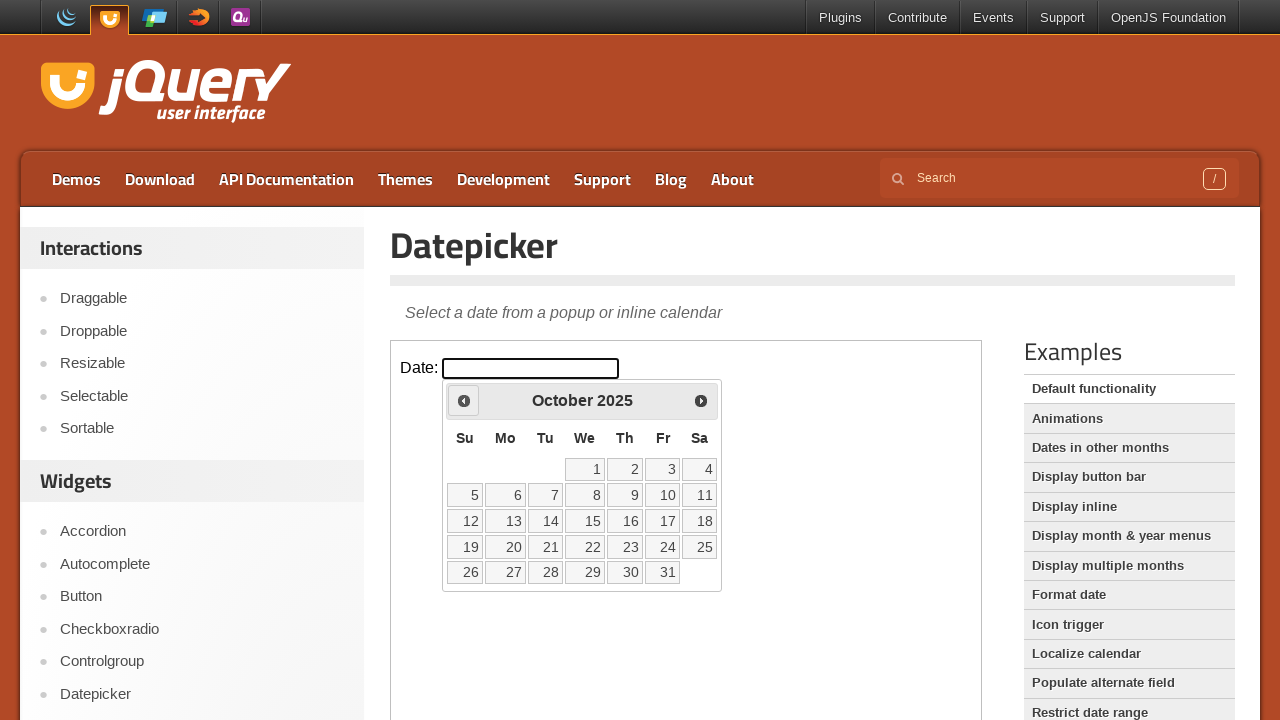

Clicked previous month button to navigate backwards at (464, 400) on iframe.demo-frame >> internal:control=enter-frame >> *[title='Prev']
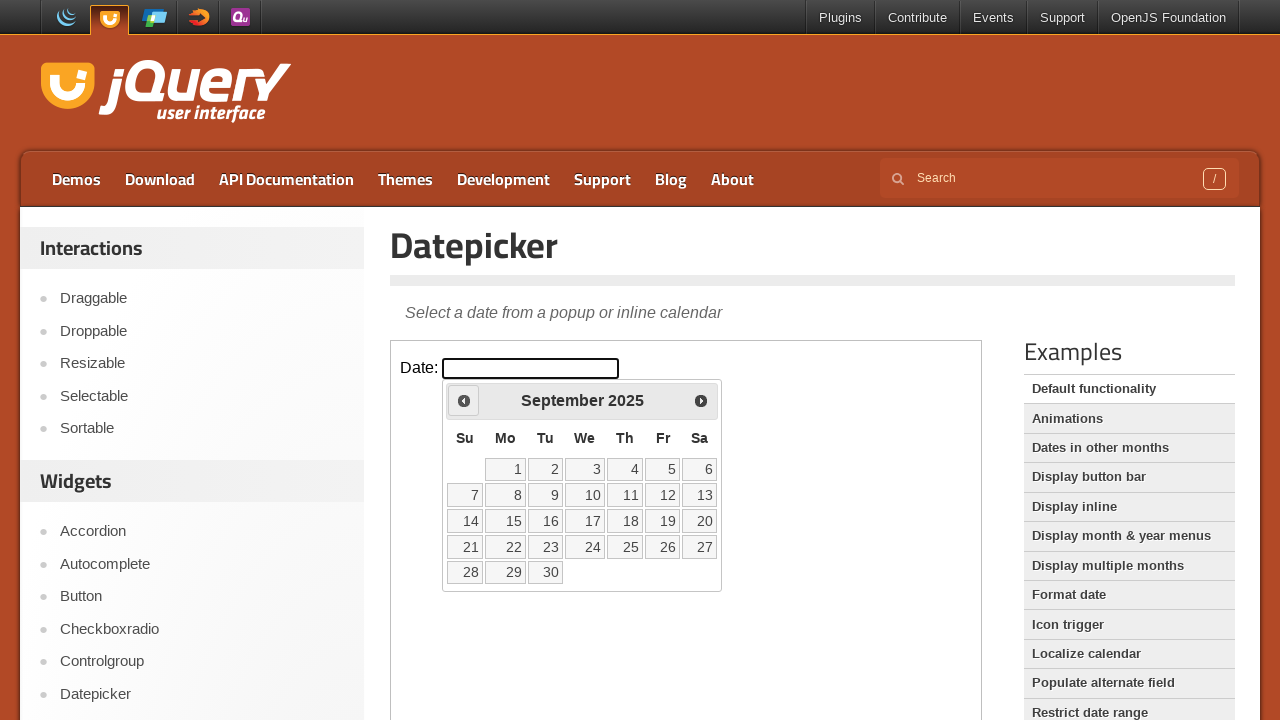

Retrieved updated year: 2025
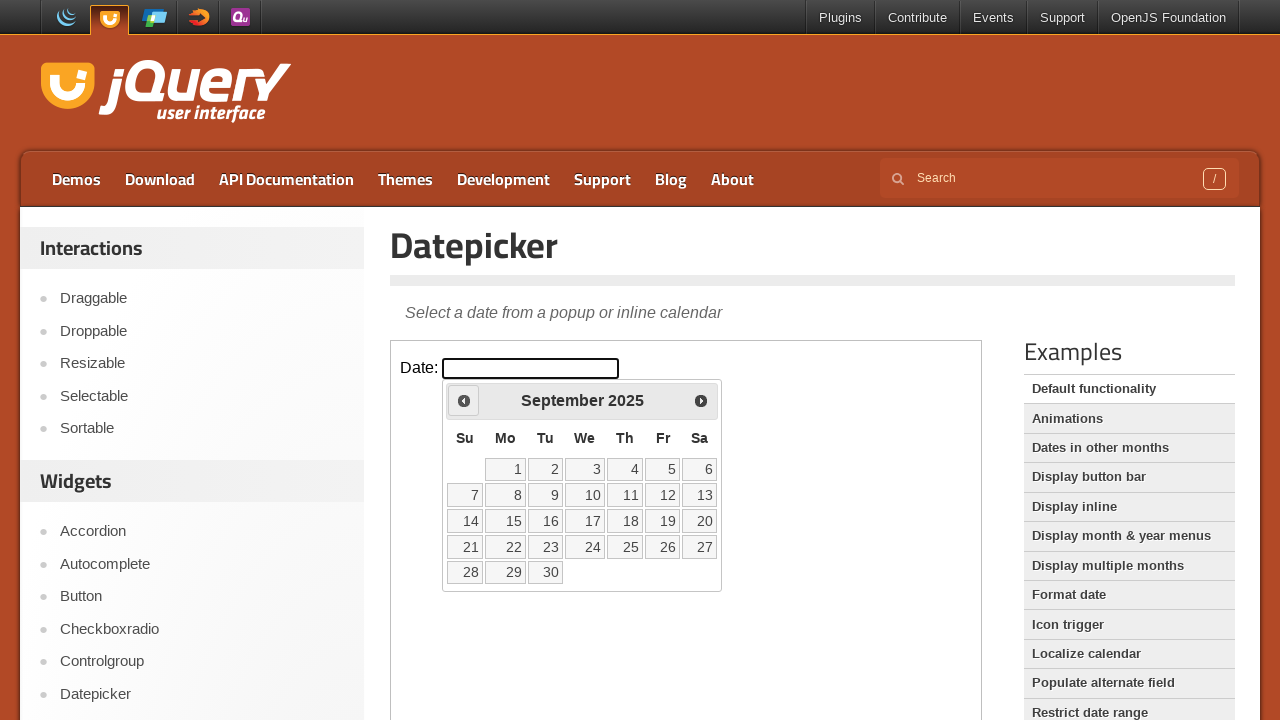

Clicked previous month button to navigate backwards at (464, 400) on iframe.demo-frame >> internal:control=enter-frame >> *[title='Prev']
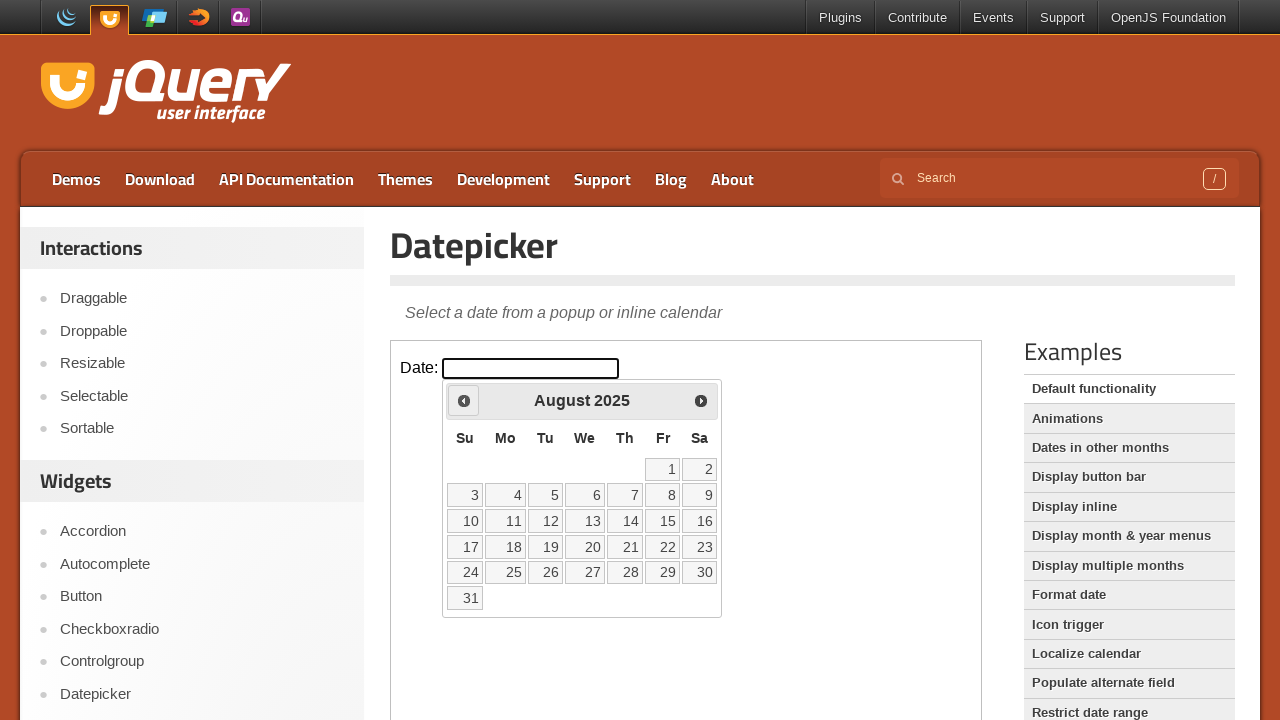

Retrieved updated year: 2025
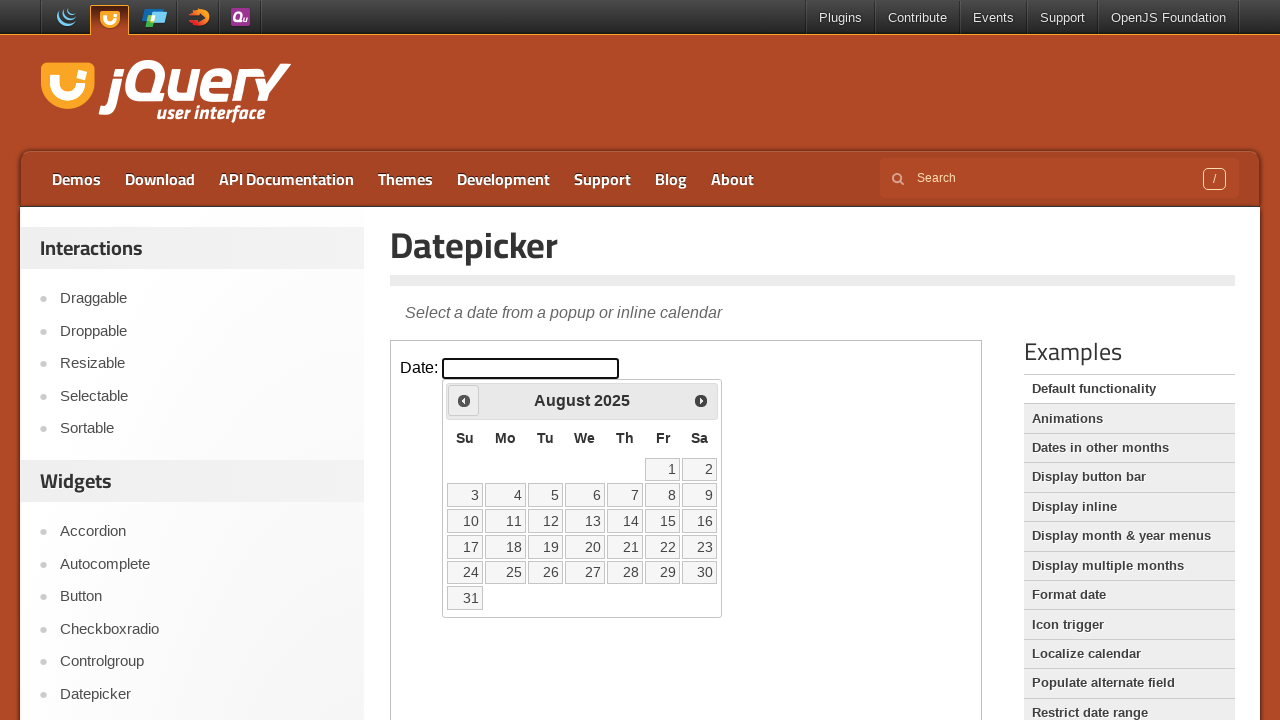

Clicked previous month button to navigate backwards at (464, 400) on iframe.demo-frame >> internal:control=enter-frame >> *[title='Prev']
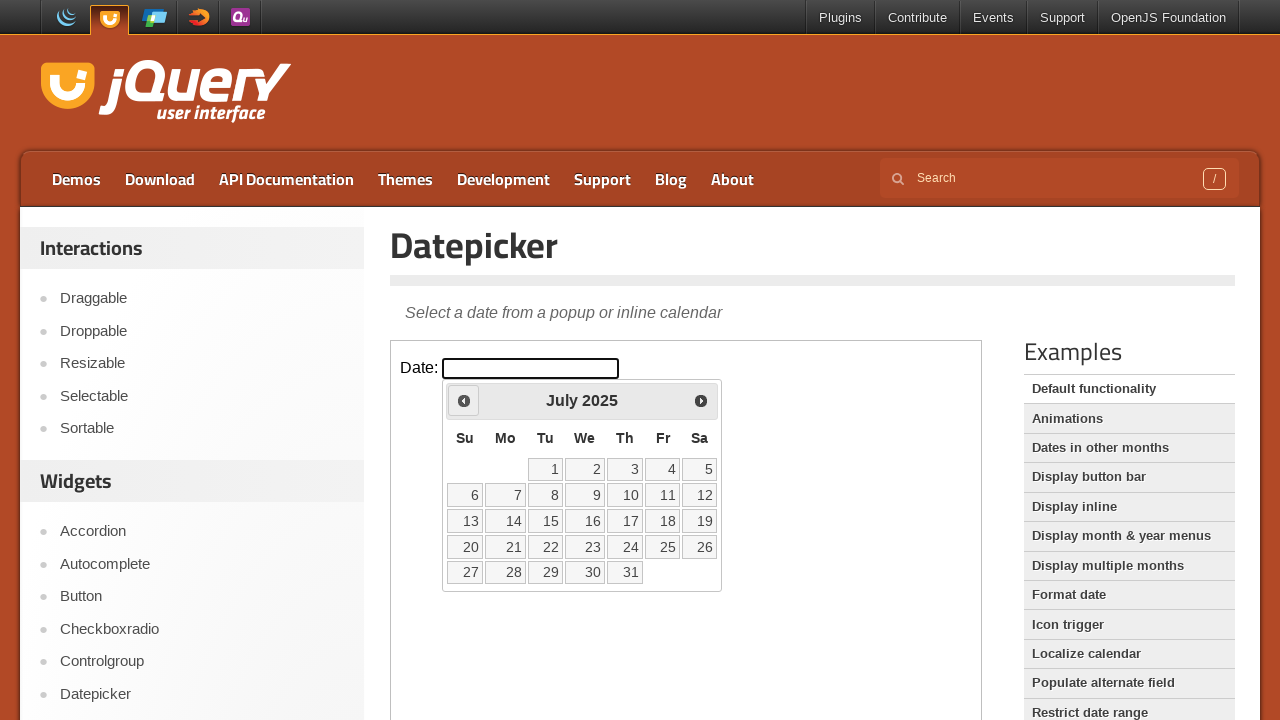

Retrieved updated year: 2025
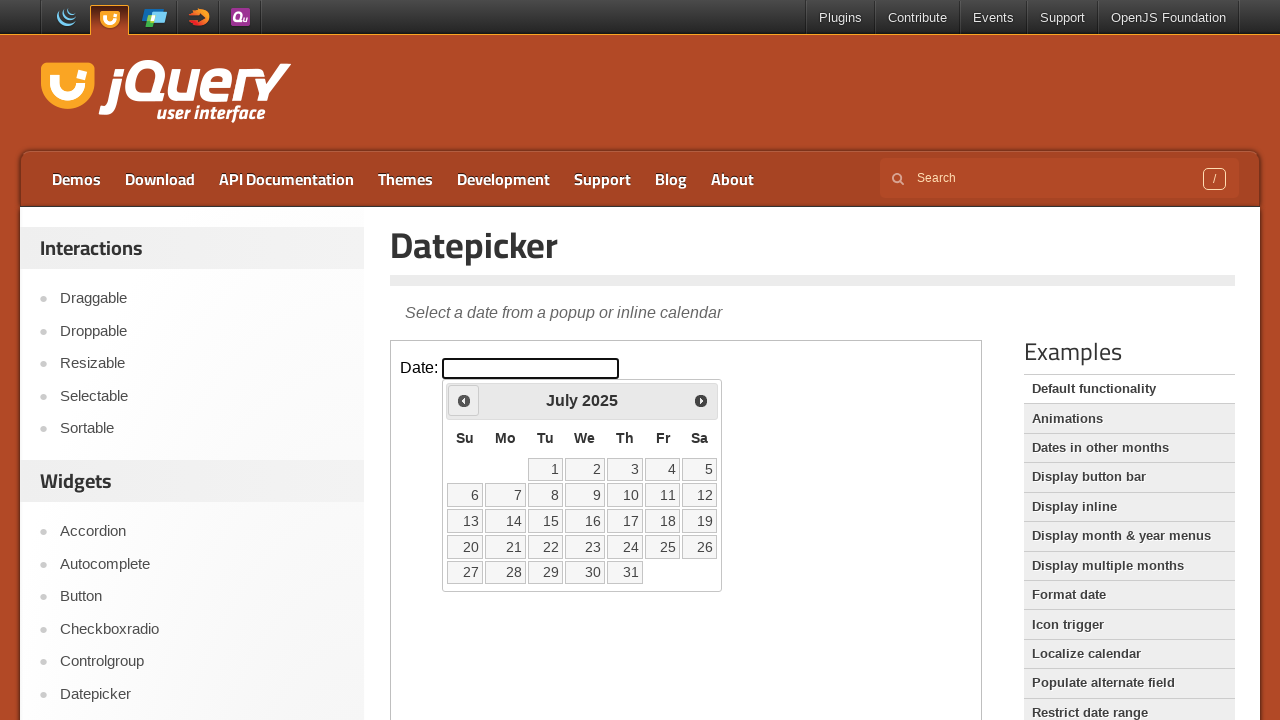

Clicked previous month button to navigate backwards at (464, 400) on iframe.demo-frame >> internal:control=enter-frame >> *[title='Prev']
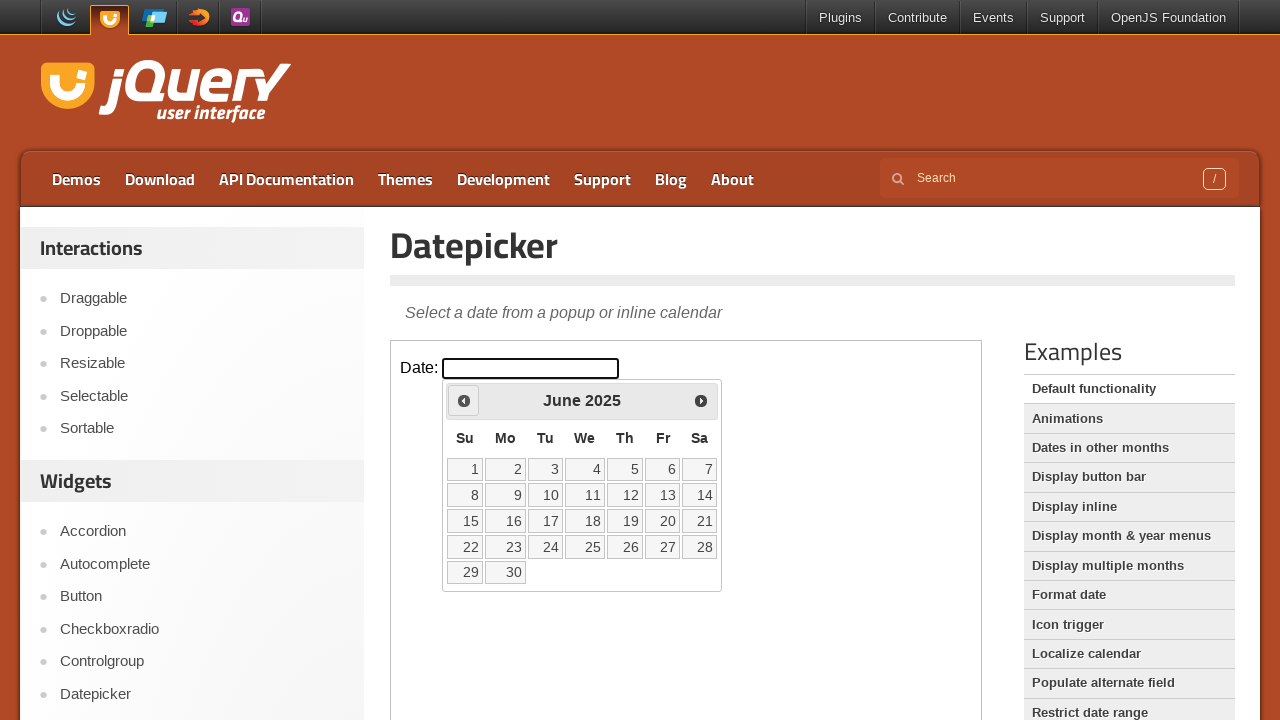

Retrieved updated year: 2025
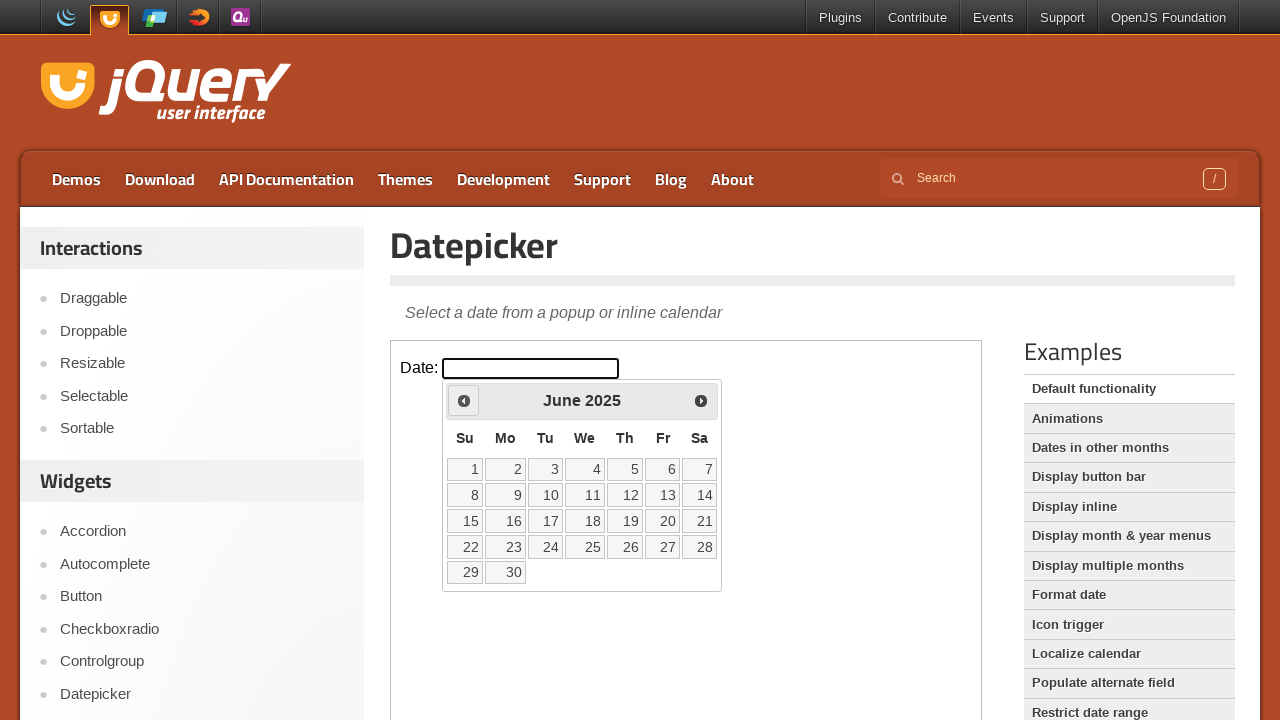

Clicked previous month button to navigate backwards at (464, 400) on iframe.demo-frame >> internal:control=enter-frame >> *[title='Prev']
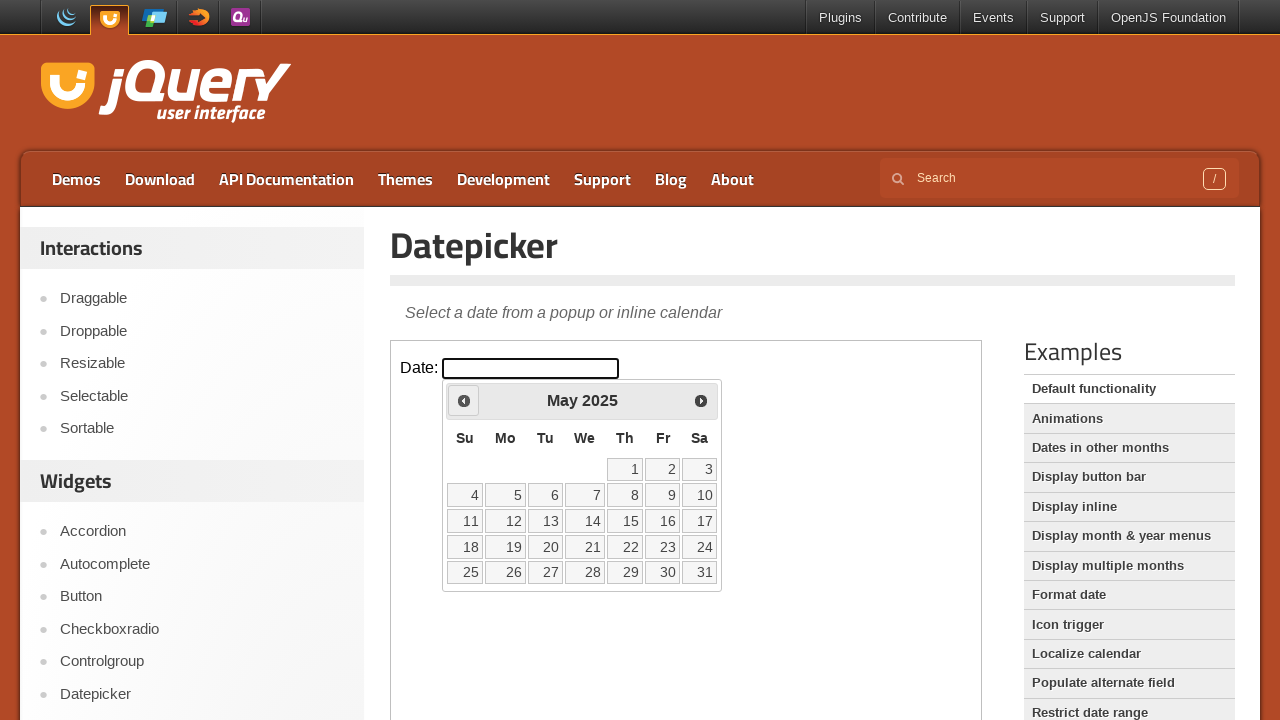

Retrieved updated year: 2025
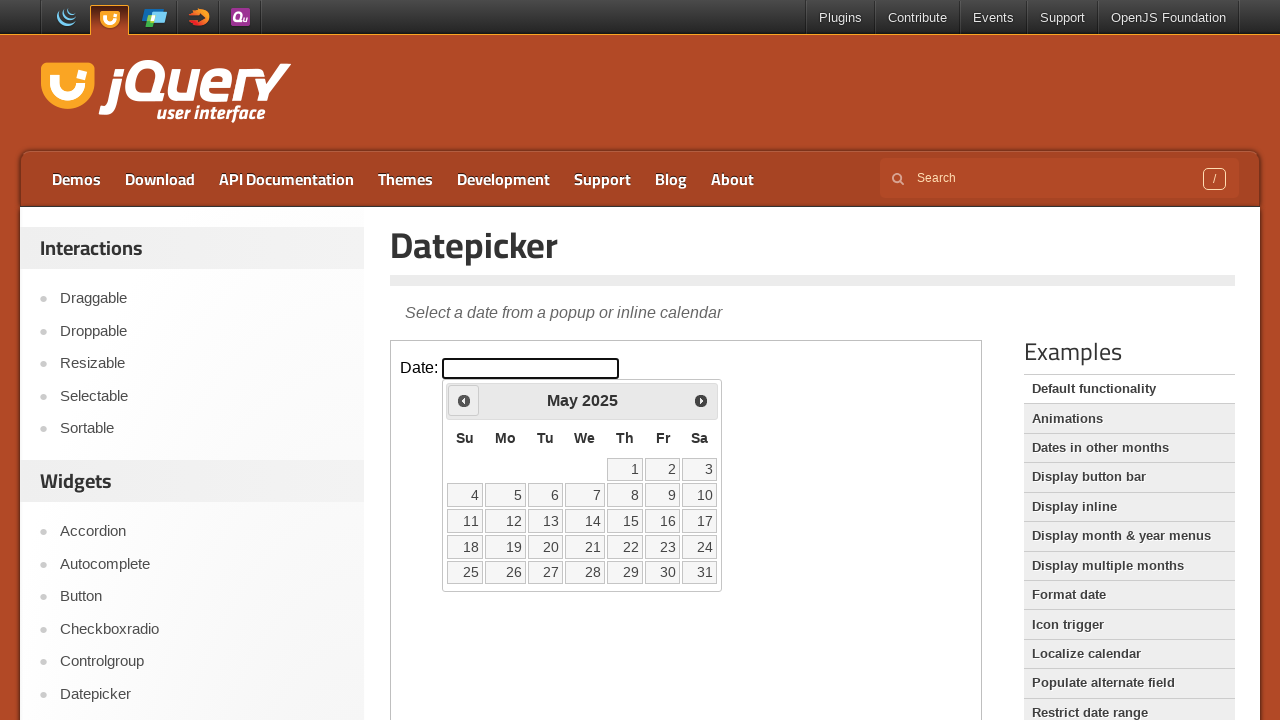

Clicked previous month button to navigate backwards at (464, 400) on iframe.demo-frame >> internal:control=enter-frame >> *[title='Prev']
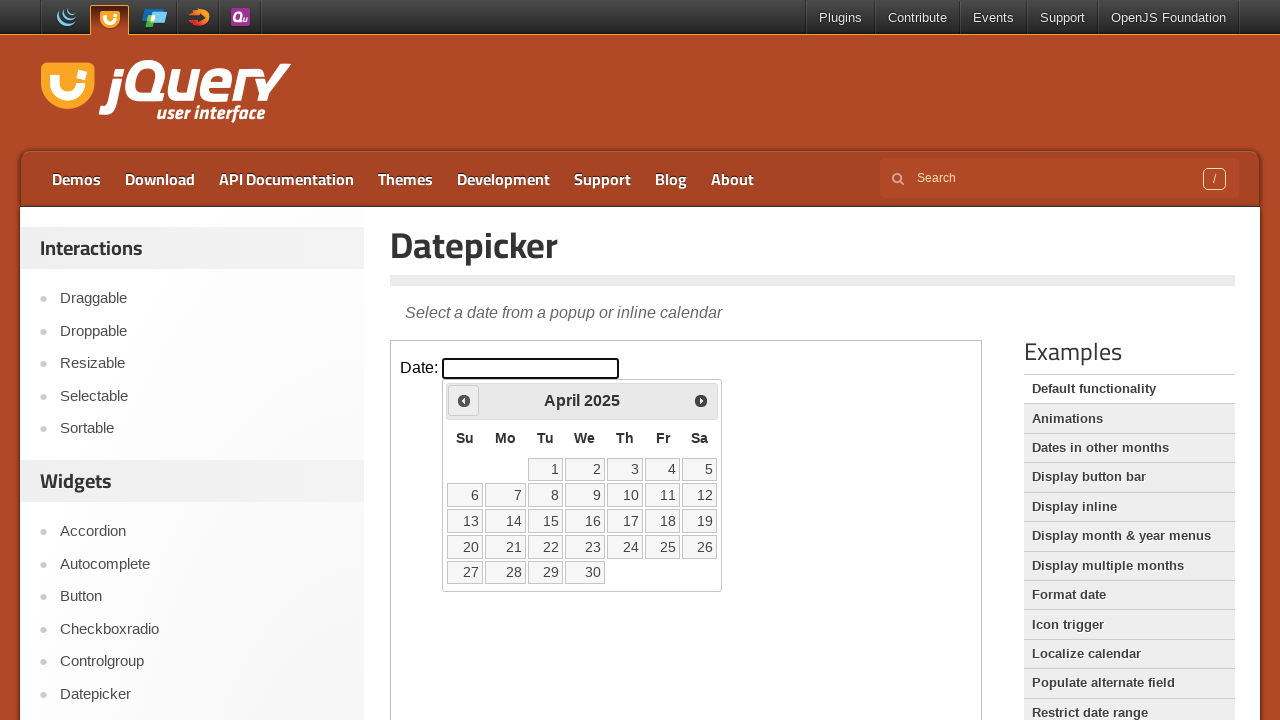

Retrieved updated year: 2025
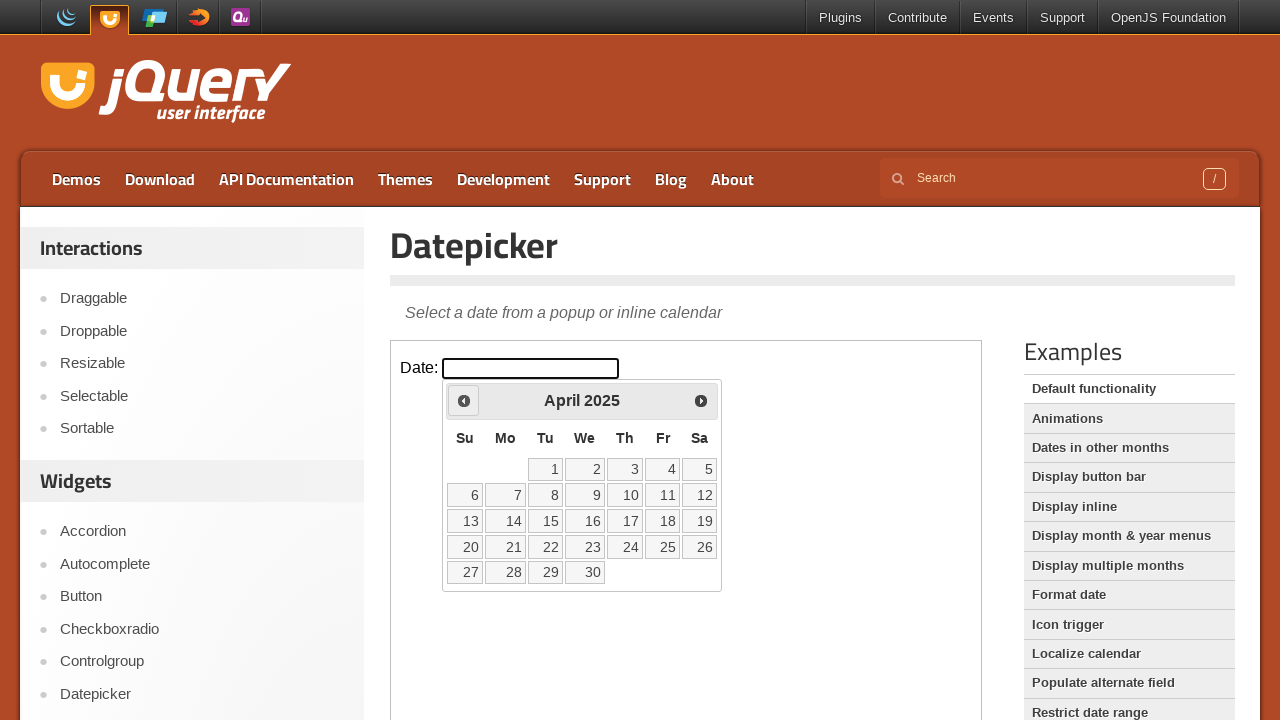

Clicked previous month button to navigate backwards at (464, 400) on iframe.demo-frame >> internal:control=enter-frame >> *[title='Prev']
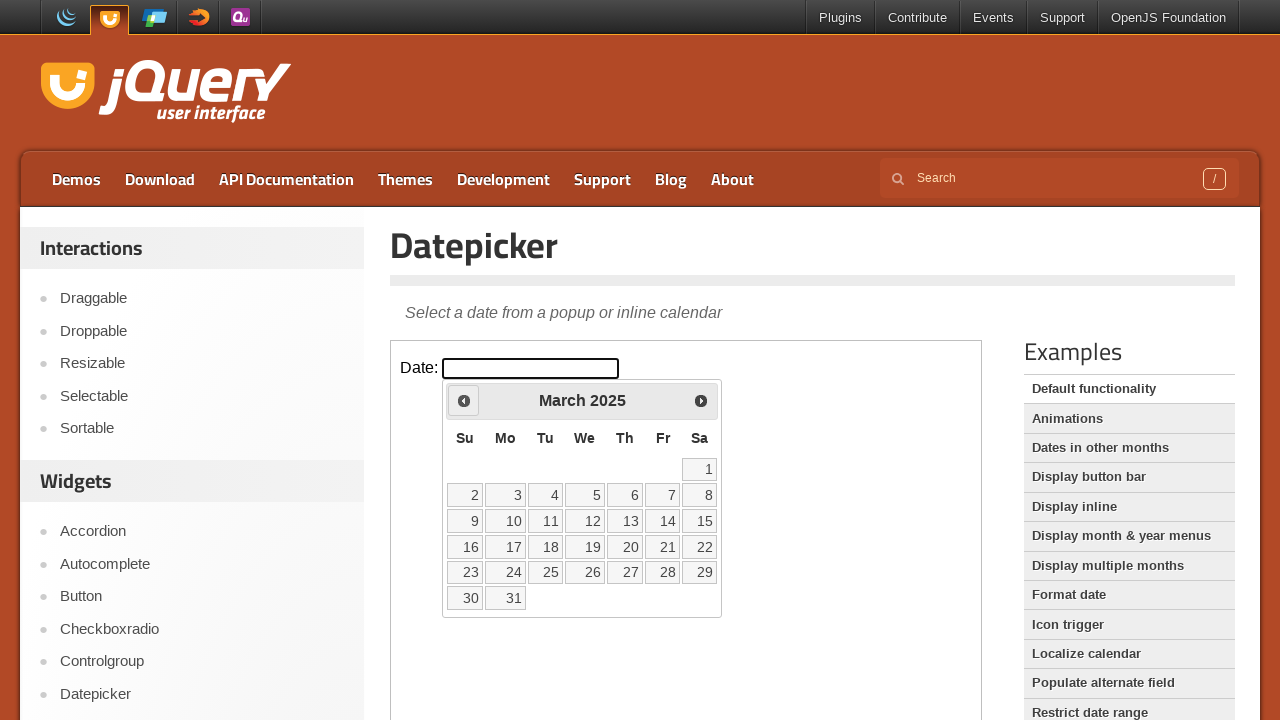

Retrieved updated year: 2025
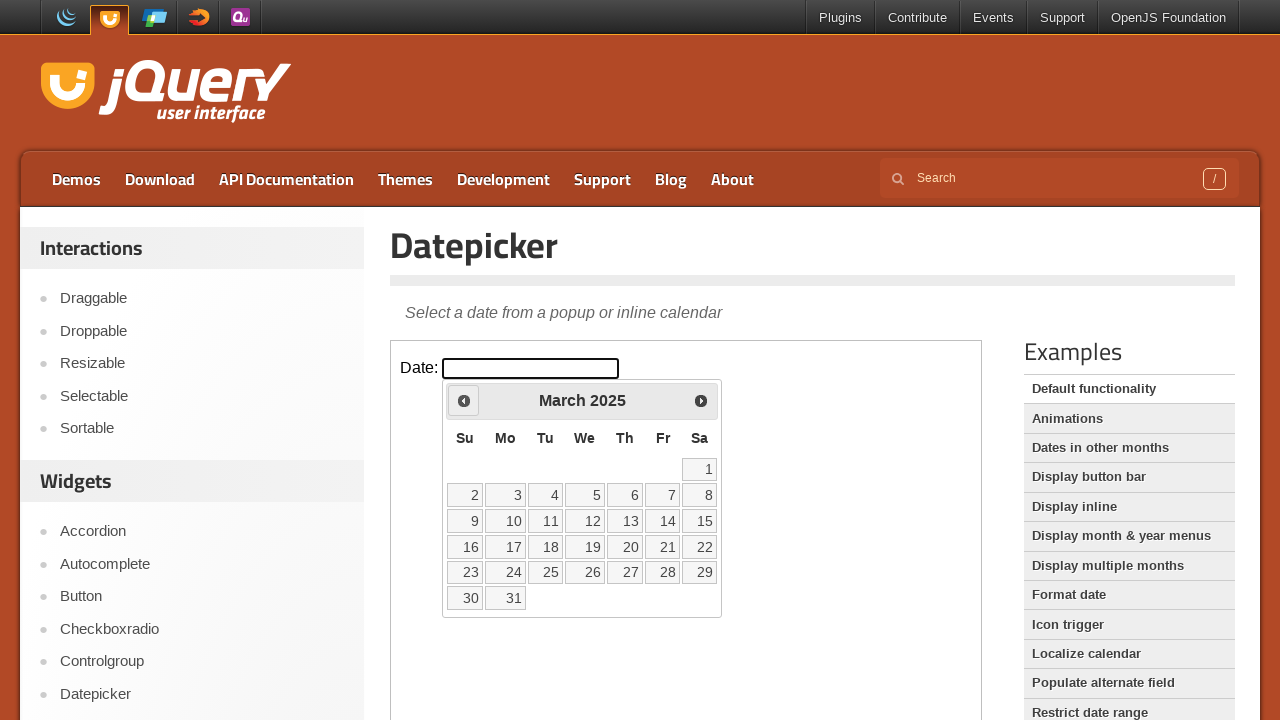

Clicked previous month button to navigate backwards at (464, 400) on iframe.demo-frame >> internal:control=enter-frame >> *[title='Prev']
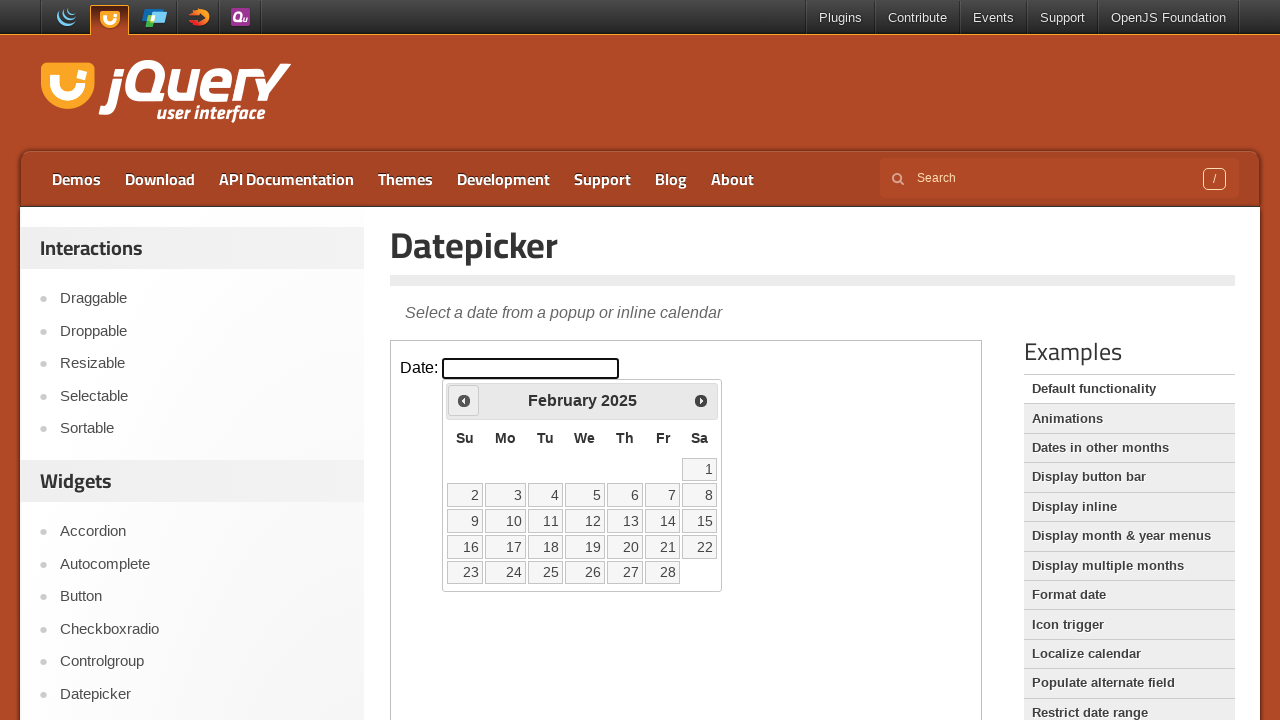

Retrieved updated year: 2025
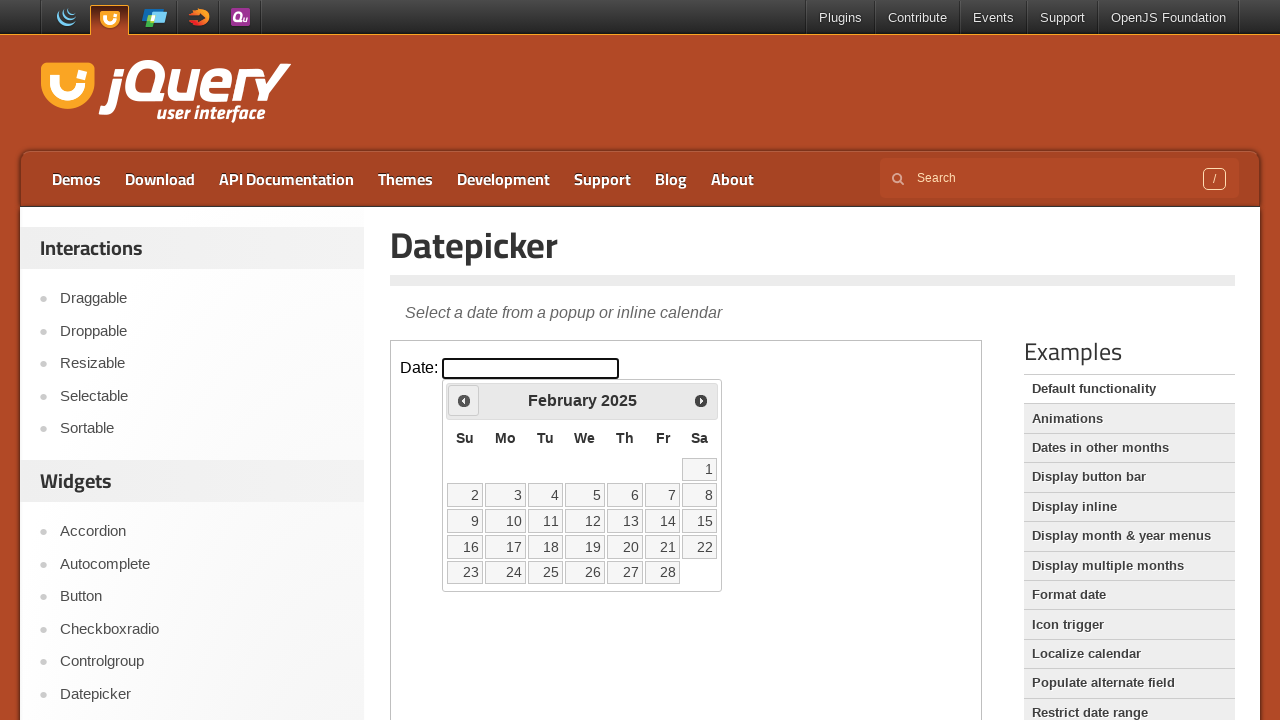

Clicked previous month button to navigate backwards at (464, 400) on iframe.demo-frame >> internal:control=enter-frame >> *[title='Prev']
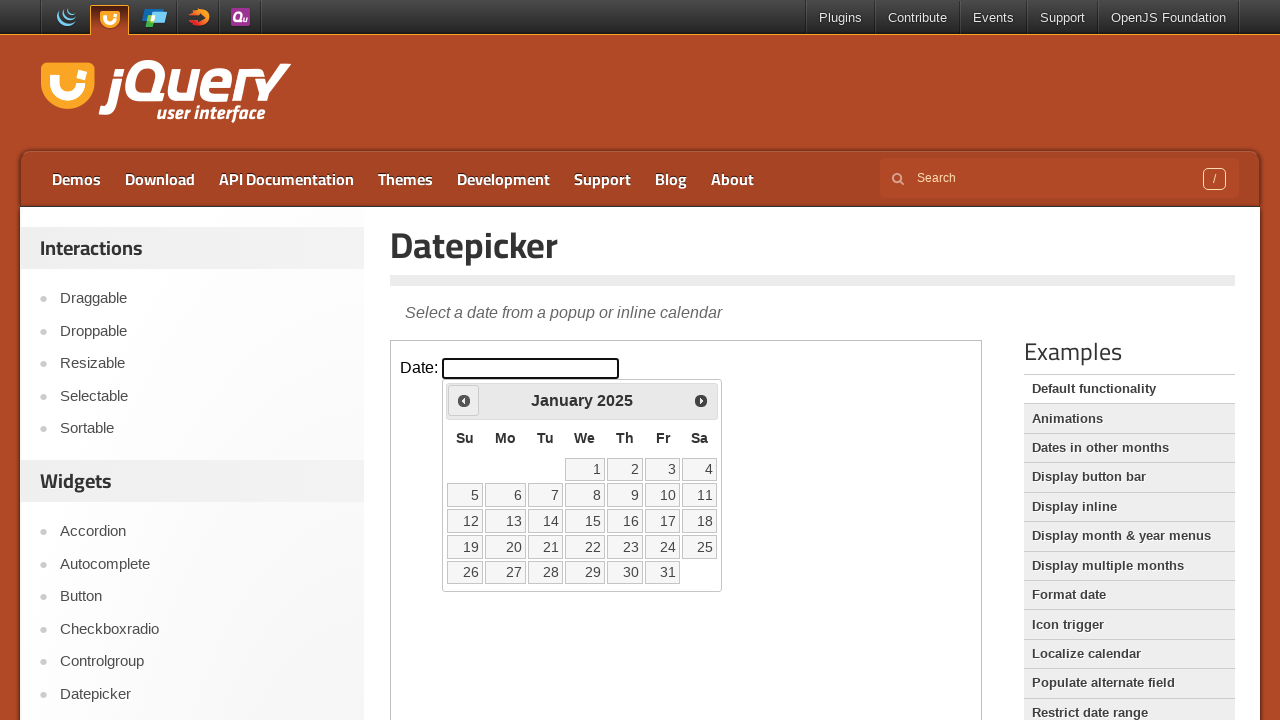

Retrieved updated year: 2025
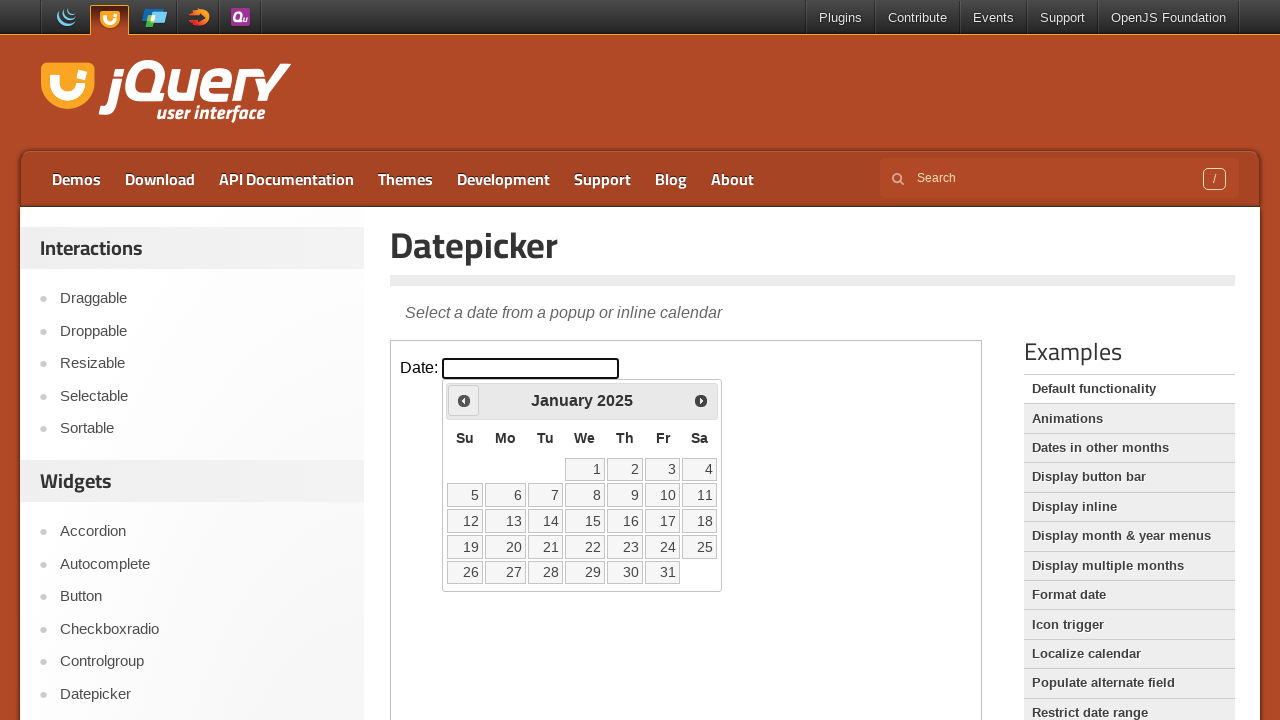

Clicked previous month button to navigate backwards at (464, 400) on iframe.demo-frame >> internal:control=enter-frame >> *[title='Prev']
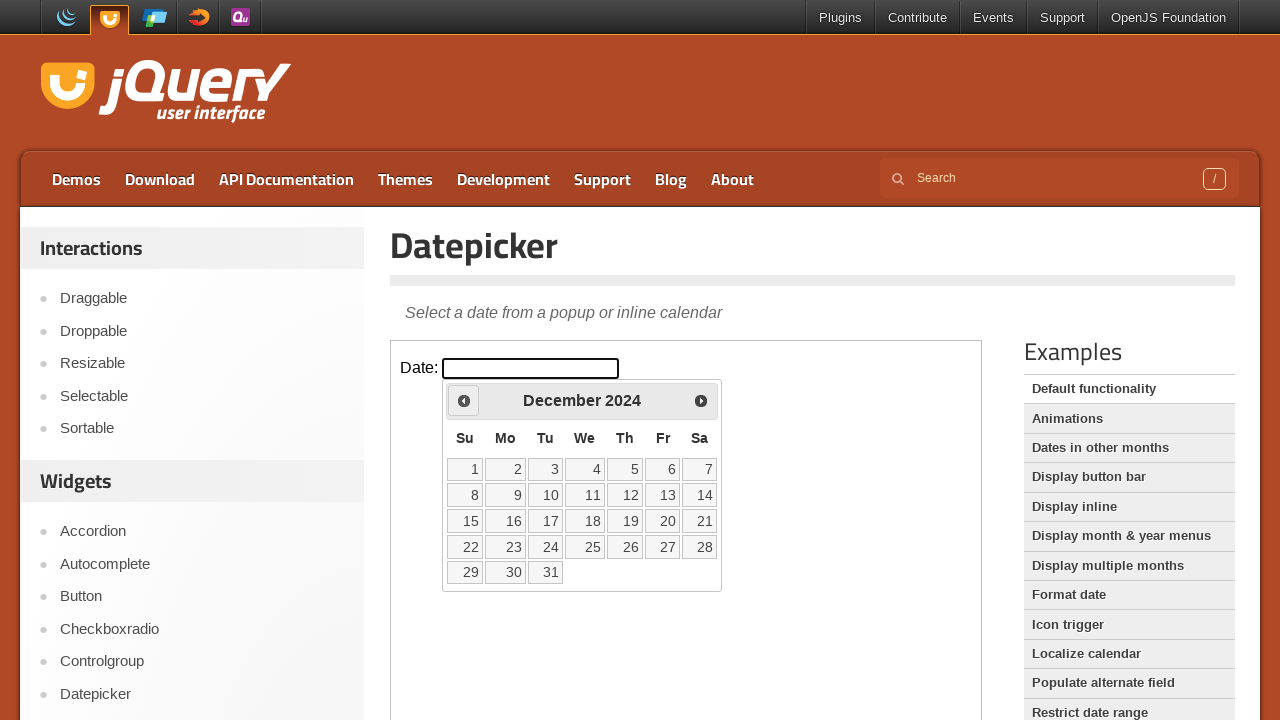

Retrieved updated year: 2024
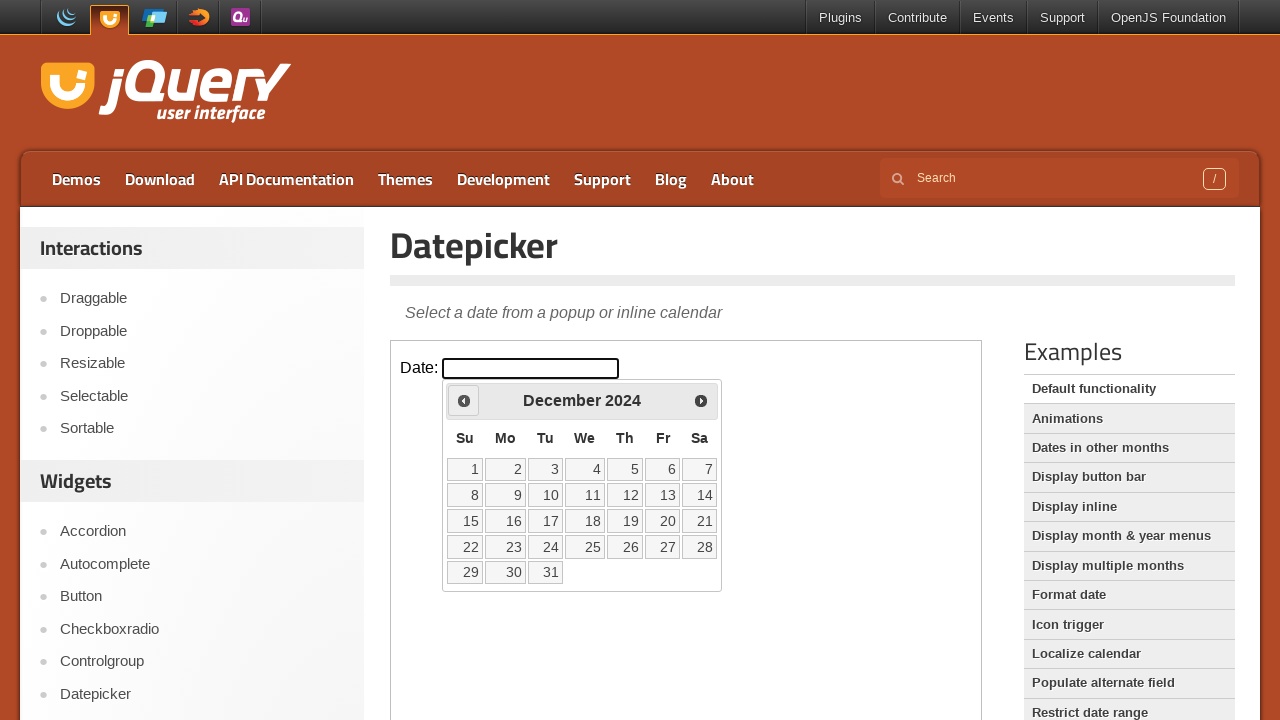

Clicked previous month button to navigate backwards at (464, 400) on iframe.demo-frame >> internal:control=enter-frame >> *[title='Prev']
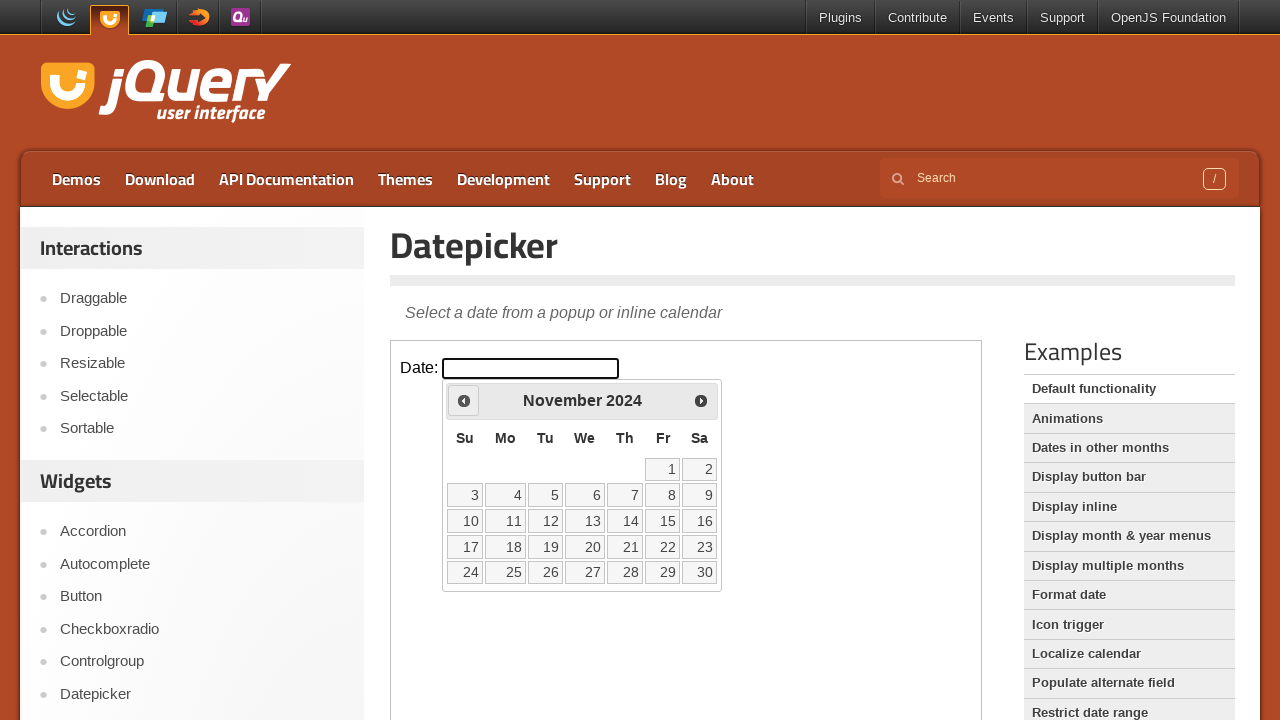

Retrieved updated year: 2024
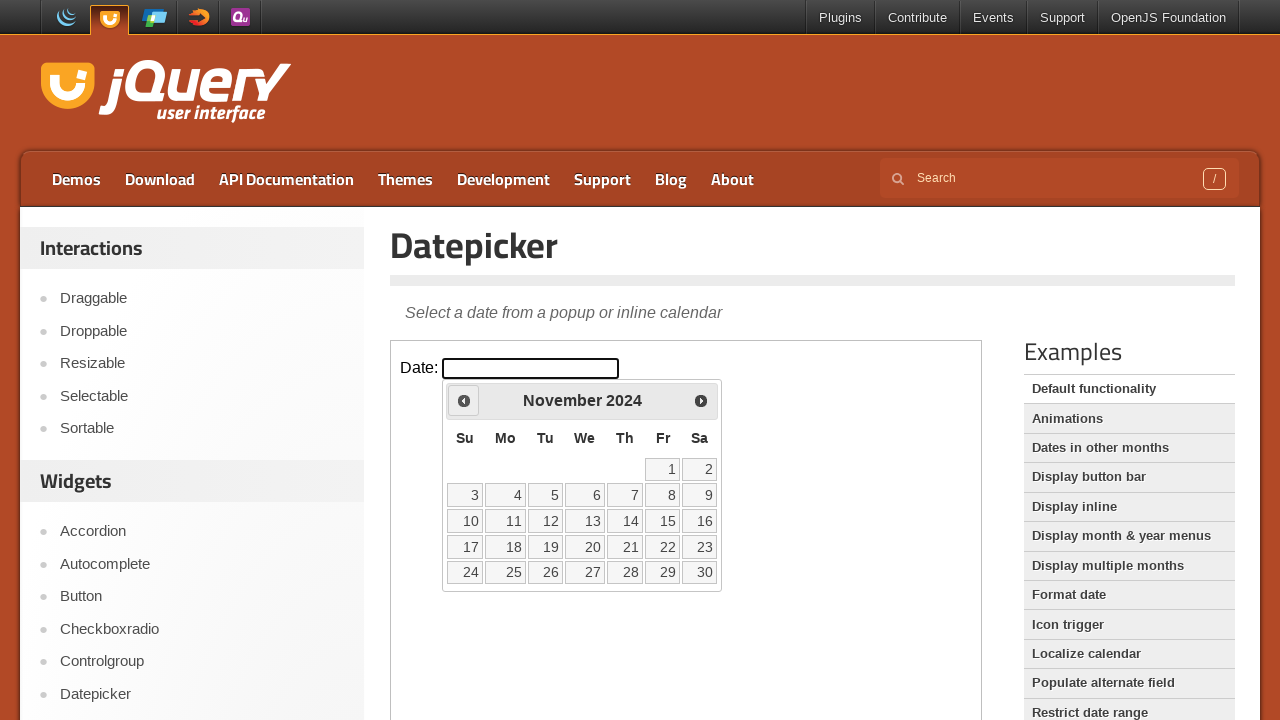

Clicked previous month button to navigate backwards at (464, 400) on iframe.demo-frame >> internal:control=enter-frame >> *[title='Prev']
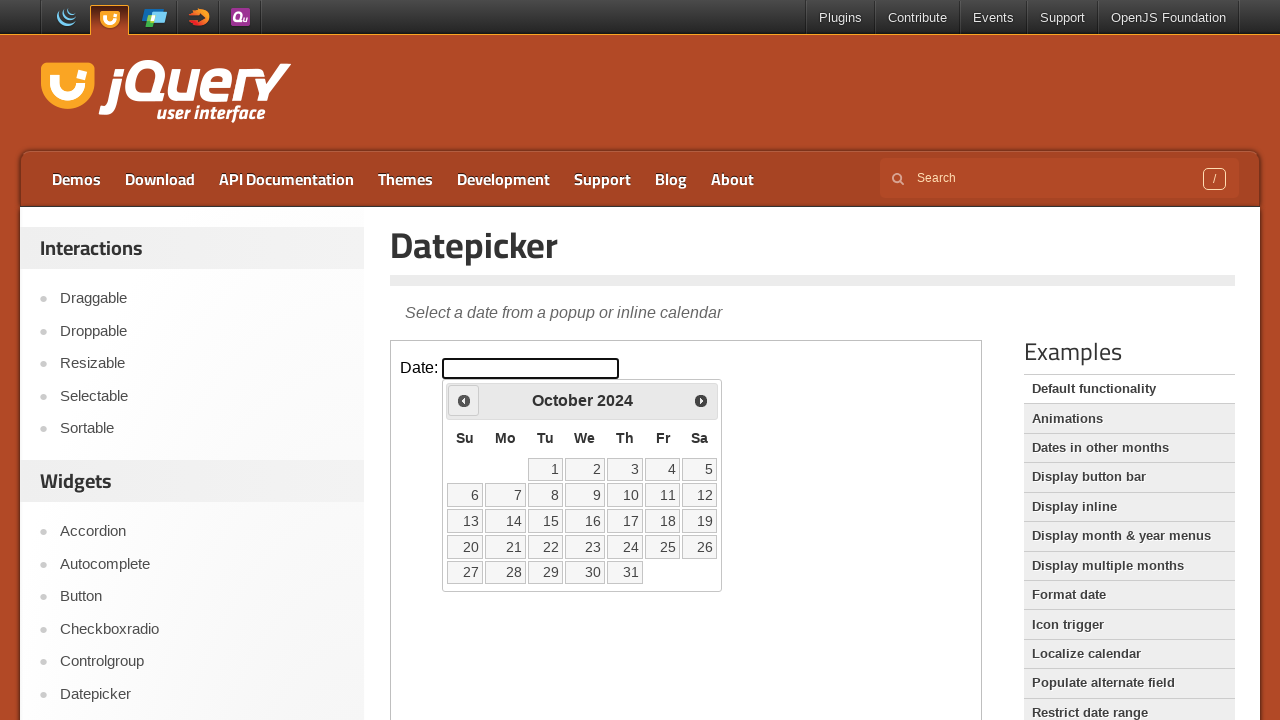

Retrieved updated year: 2024
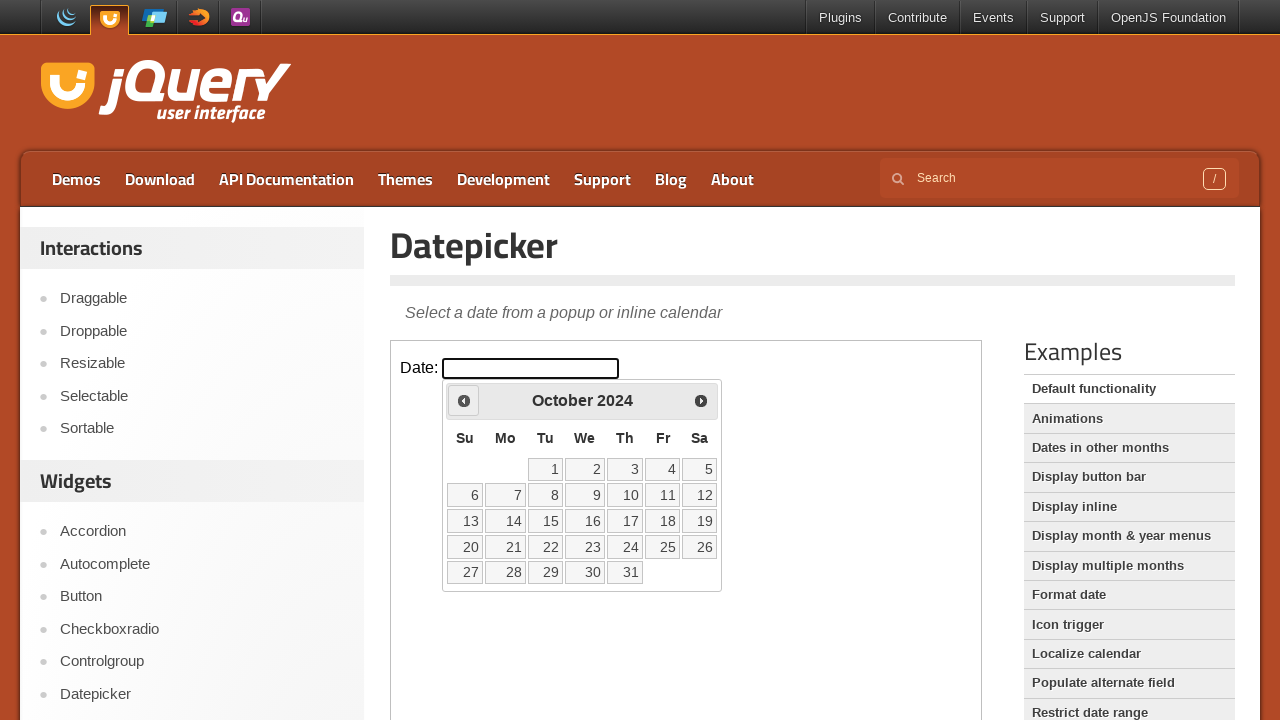

Clicked previous month button to navigate backwards at (464, 400) on iframe.demo-frame >> internal:control=enter-frame >> *[title='Prev']
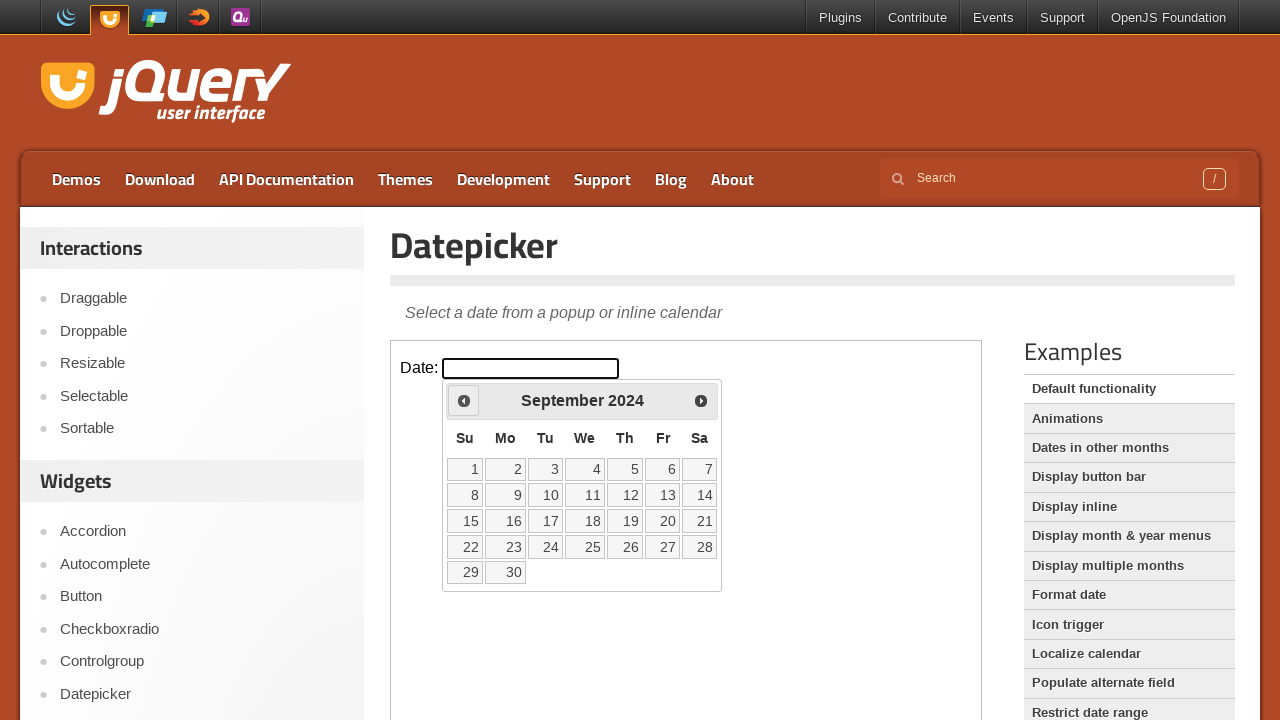

Retrieved updated year: 2024
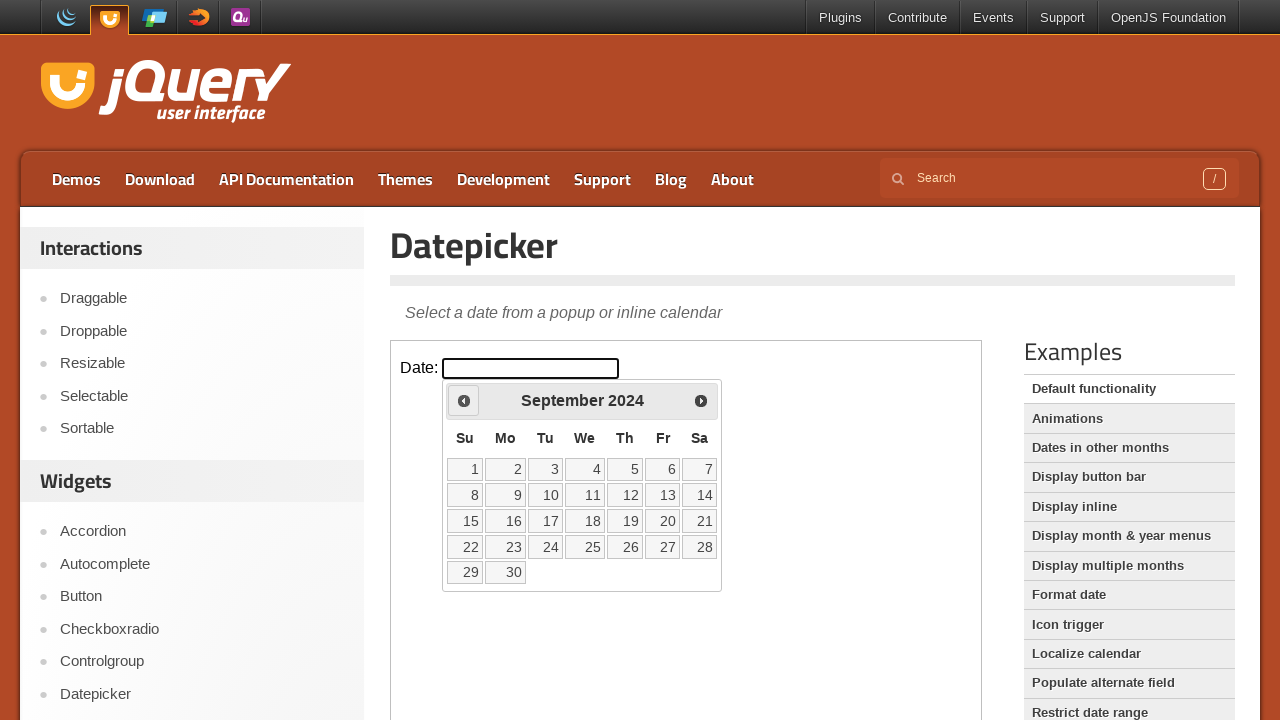

Clicked previous month button to navigate backwards at (464, 400) on iframe.demo-frame >> internal:control=enter-frame >> *[title='Prev']
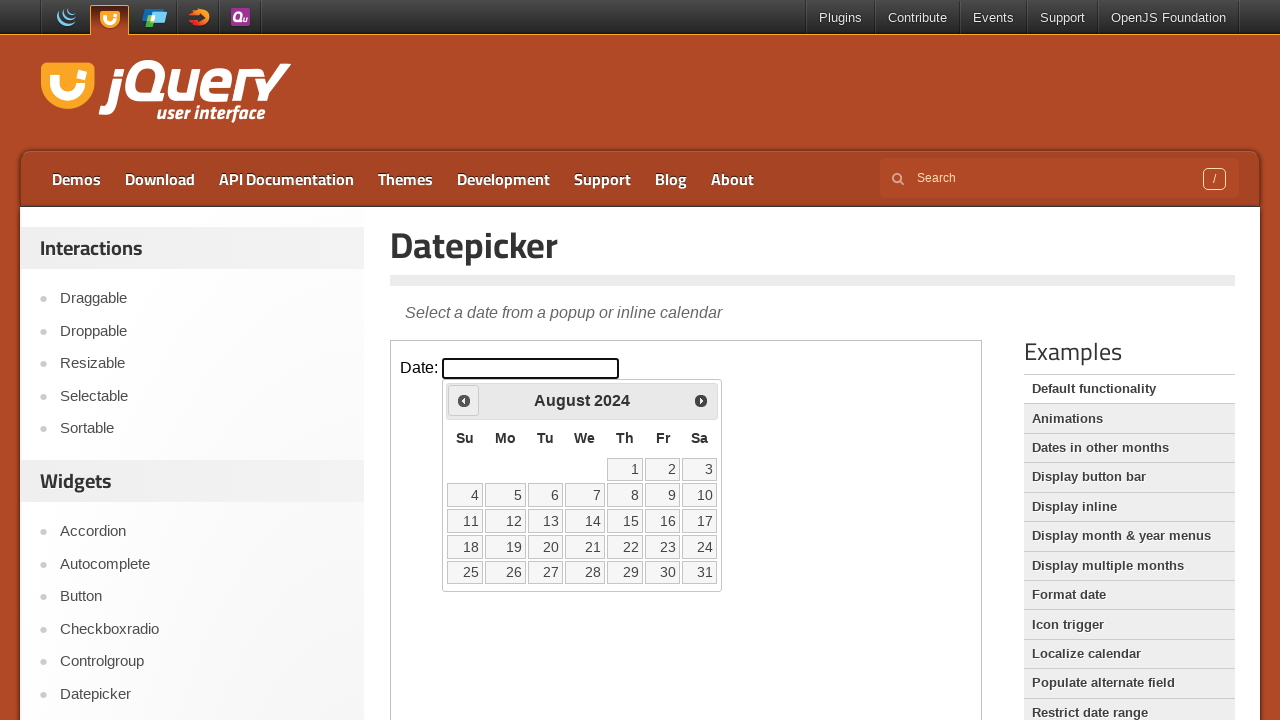

Retrieved updated year: 2024
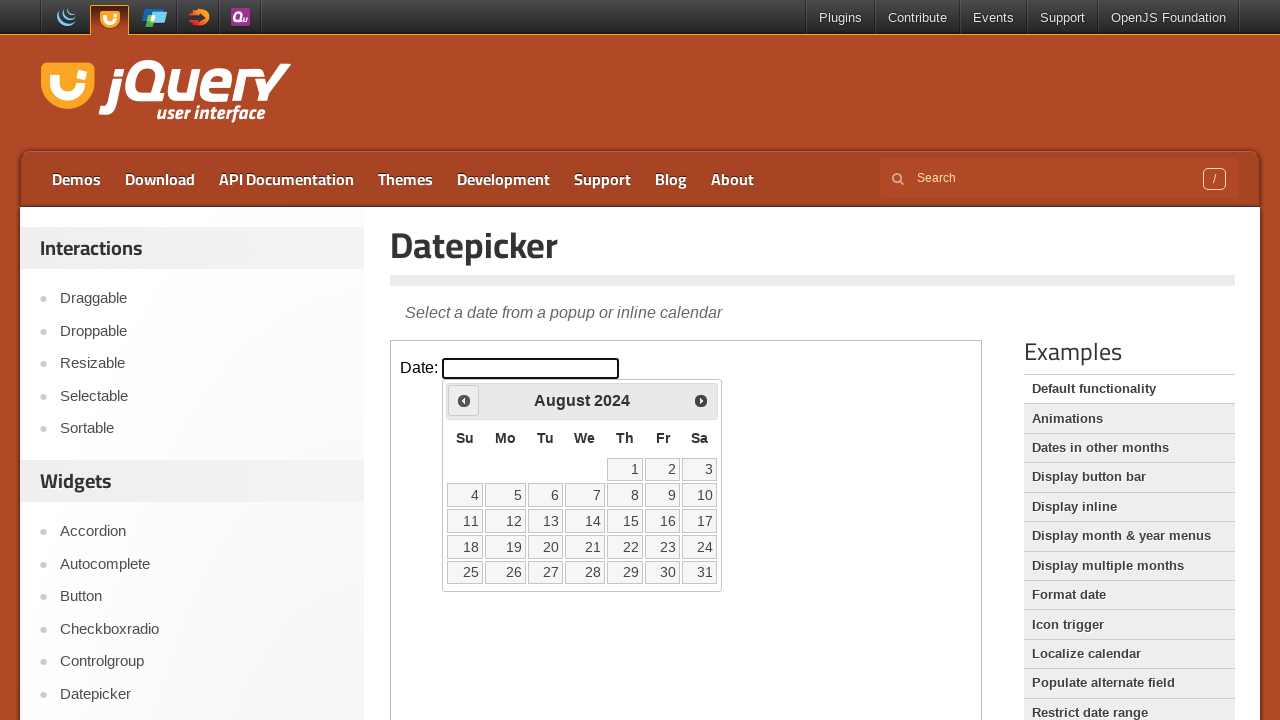

Clicked previous month button to navigate backwards at (464, 400) on iframe.demo-frame >> internal:control=enter-frame >> *[title='Prev']
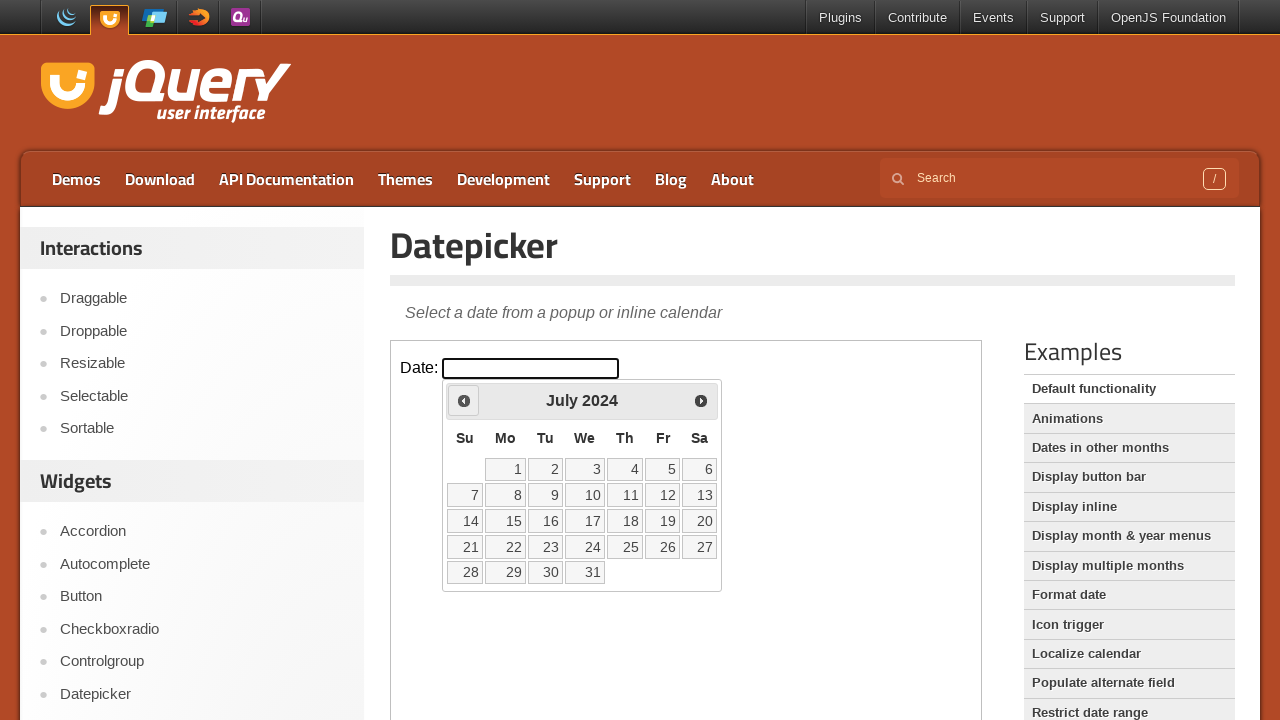

Retrieved updated year: 2024
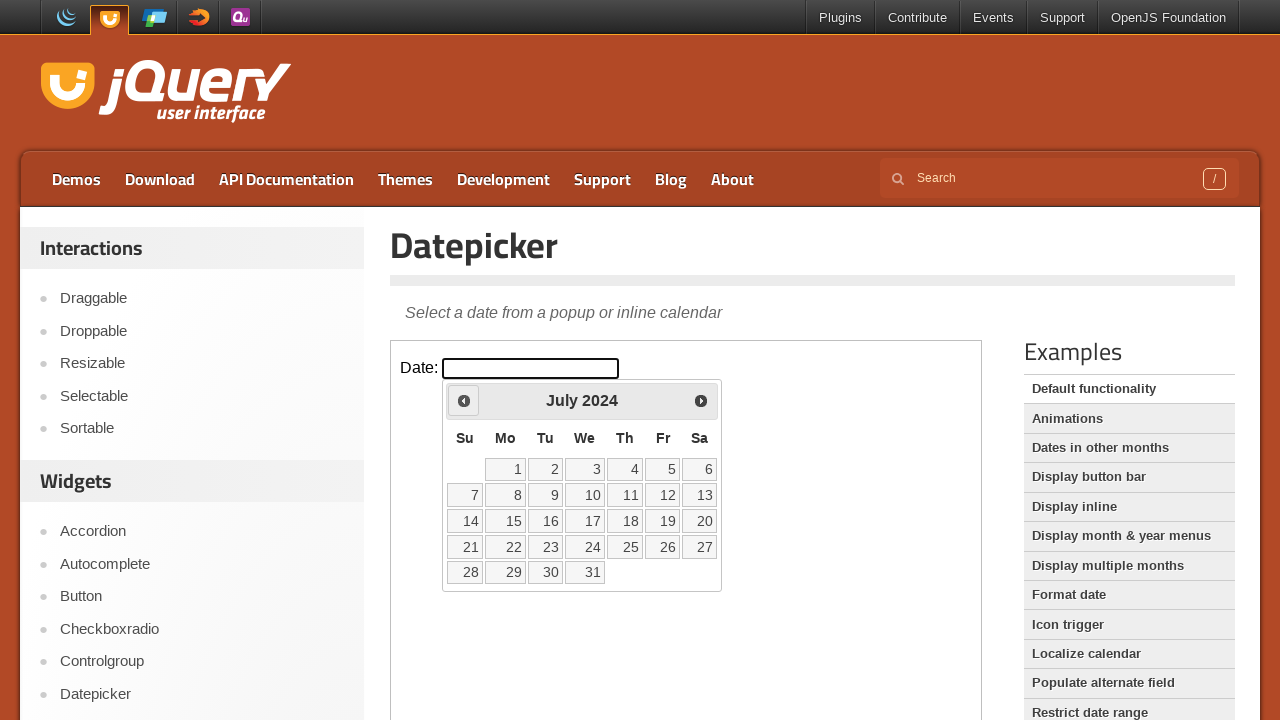

Clicked previous month button to navigate backwards at (464, 400) on iframe.demo-frame >> internal:control=enter-frame >> *[title='Prev']
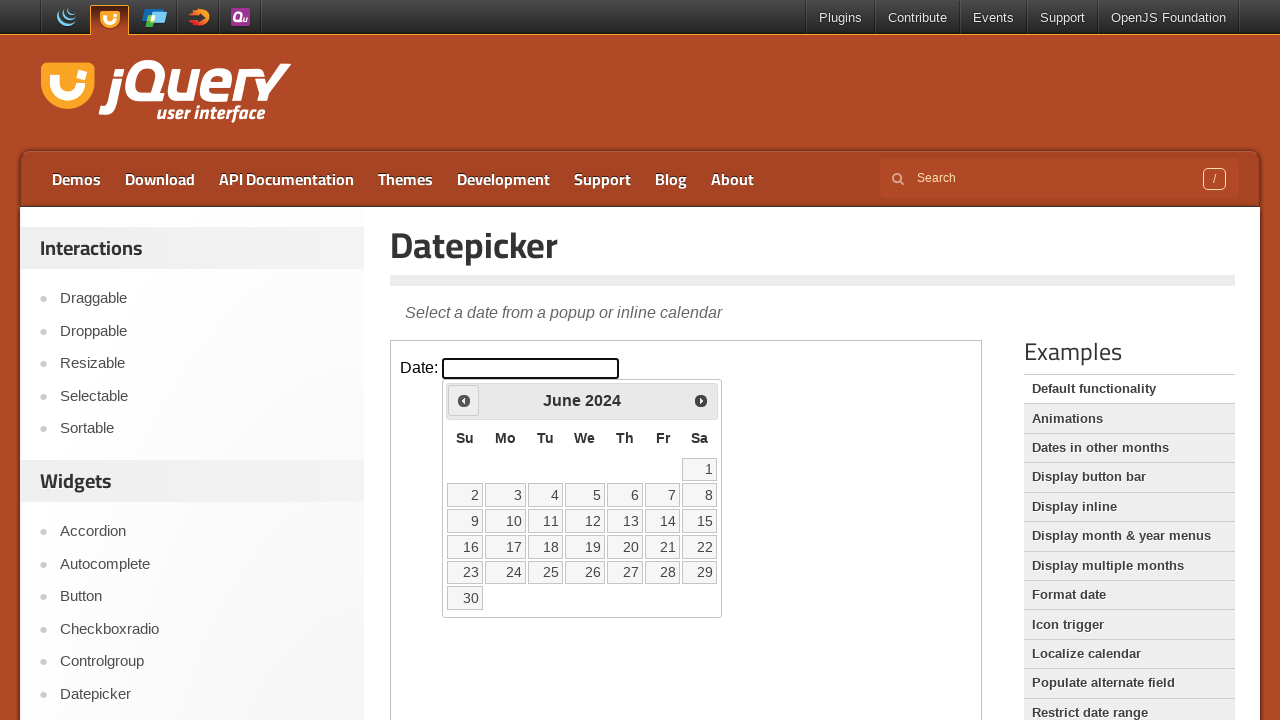

Retrieved updated year: 2024
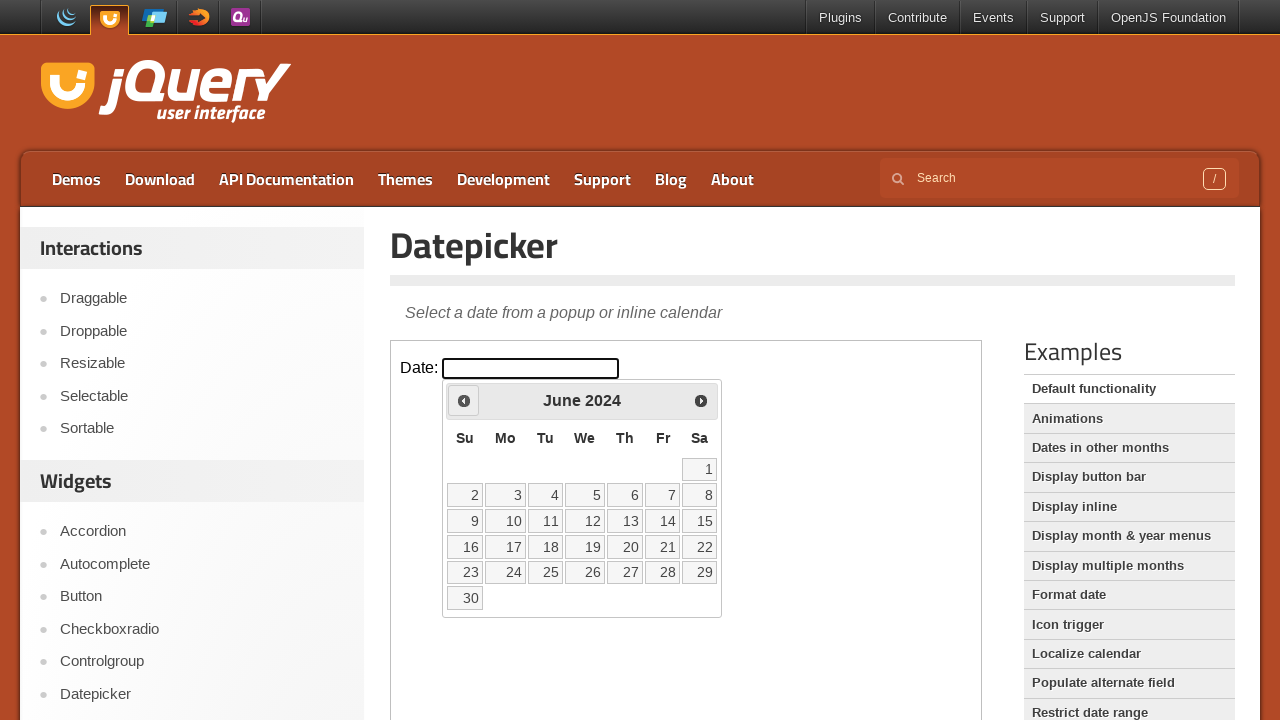

Clicked previous month button to navigate backwards at (464, 400) on iframe.demo-frame >> internal:control=enter-frame >> *[title='Prev']
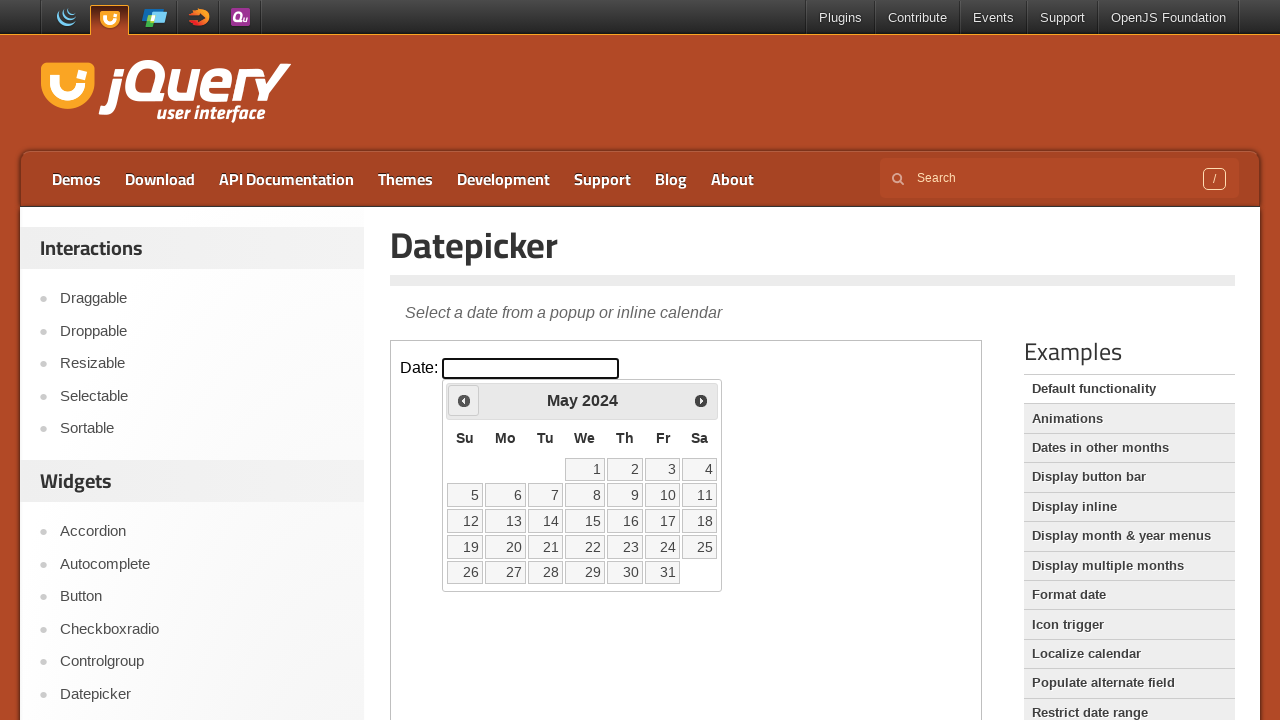

Retrieved updated year: 2024
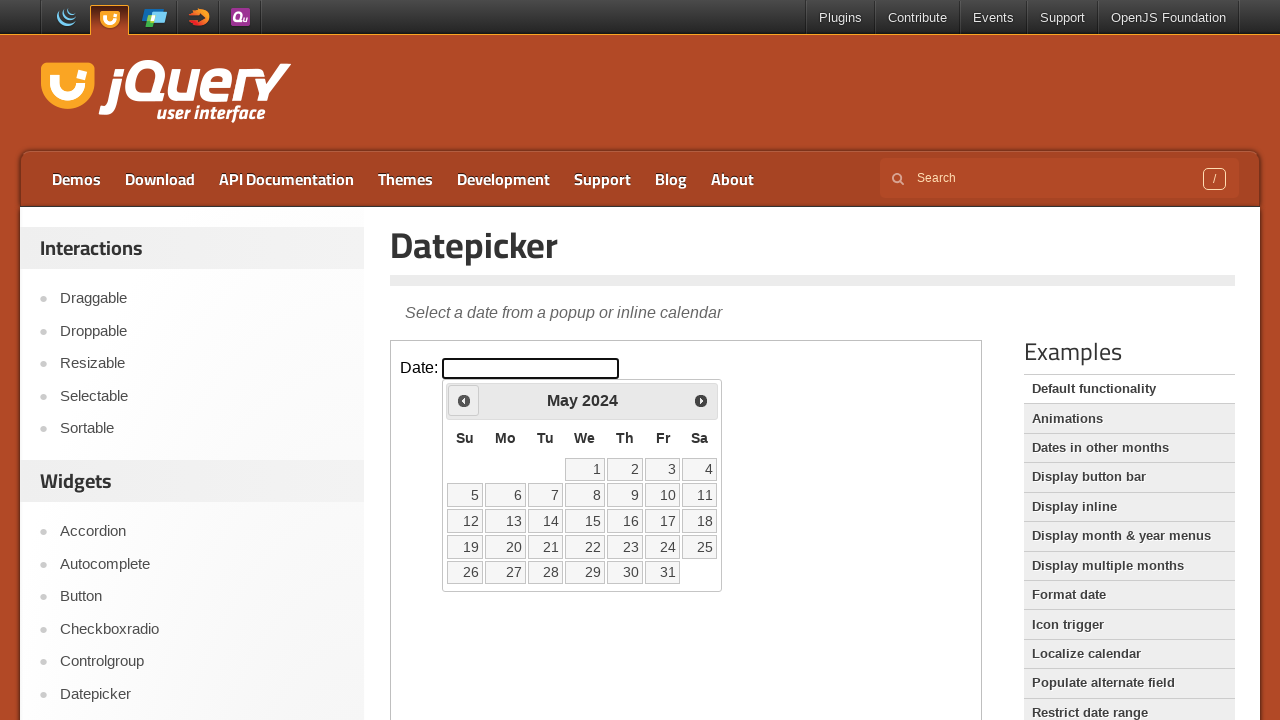

Clicked previous month button to navigate backwards at (464, 400) on iframe.demo-frame >> internal:control=enter-frame >> *[title='Prev']
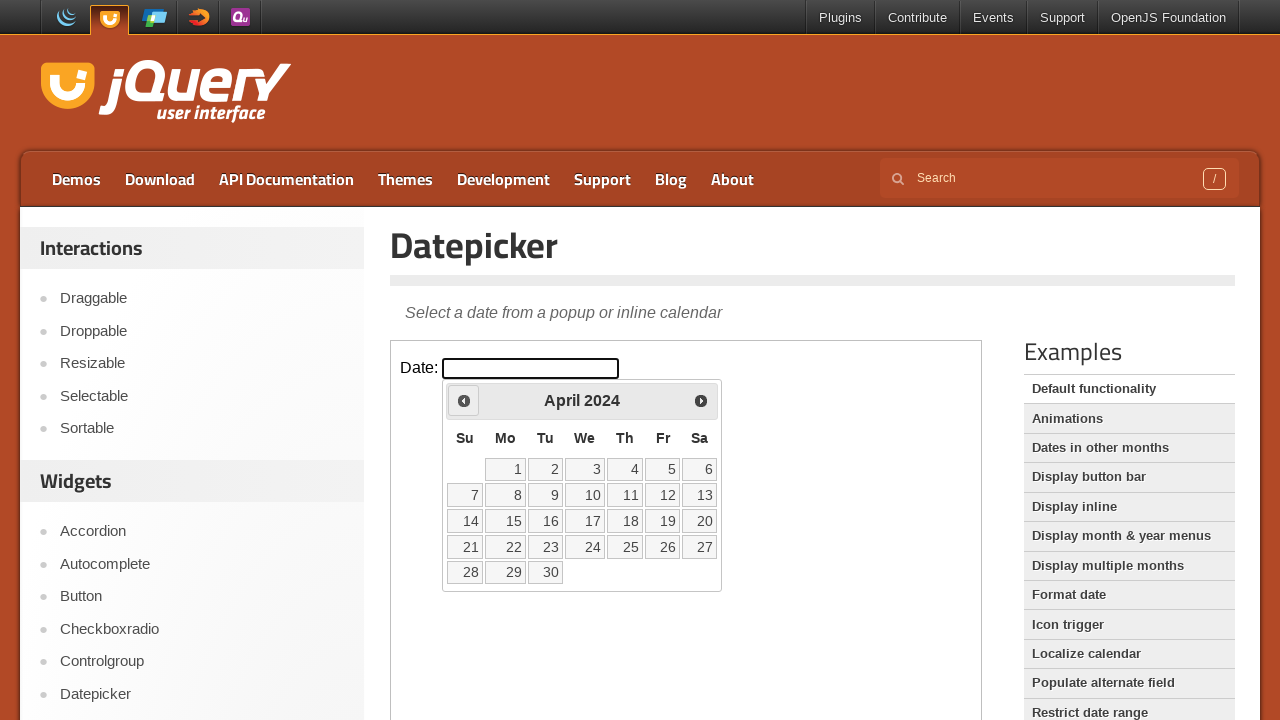

Retrieved updated year: 2024
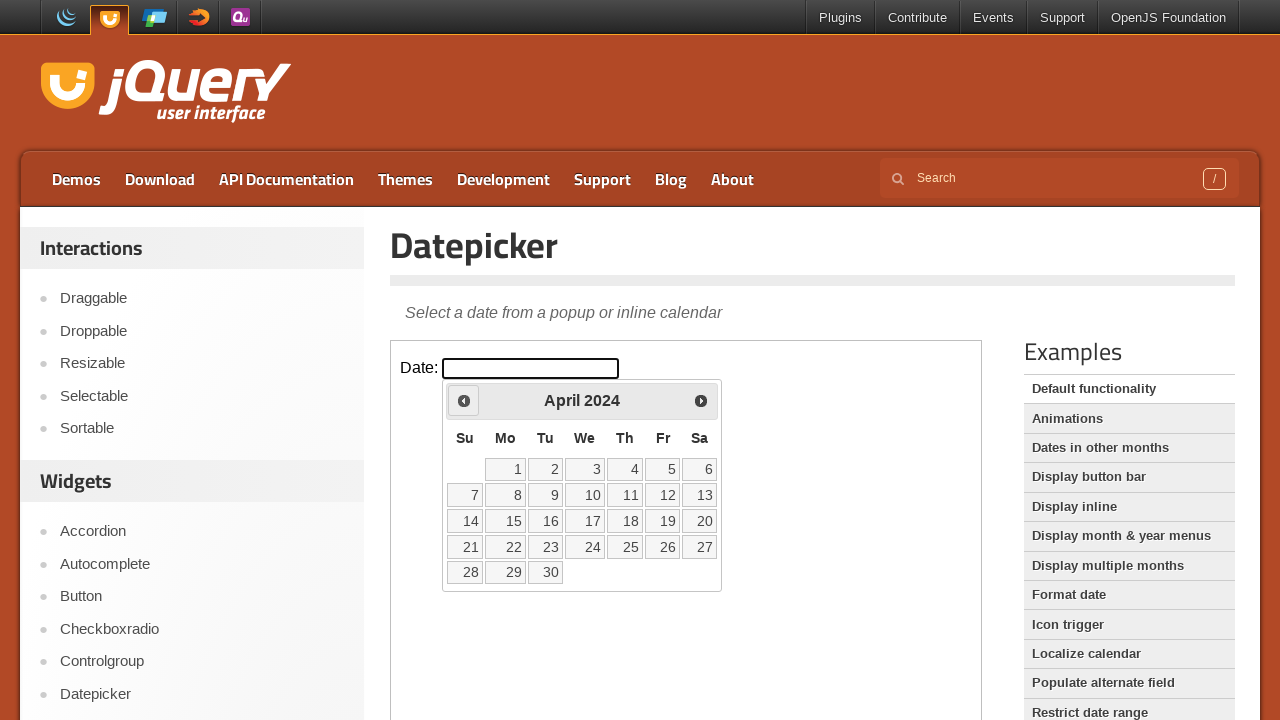

Clicked previous month button to navigate backwards at (464, 400) on iframe.demo-frame >> internal:control=enter-frame >> *[title='Prev']
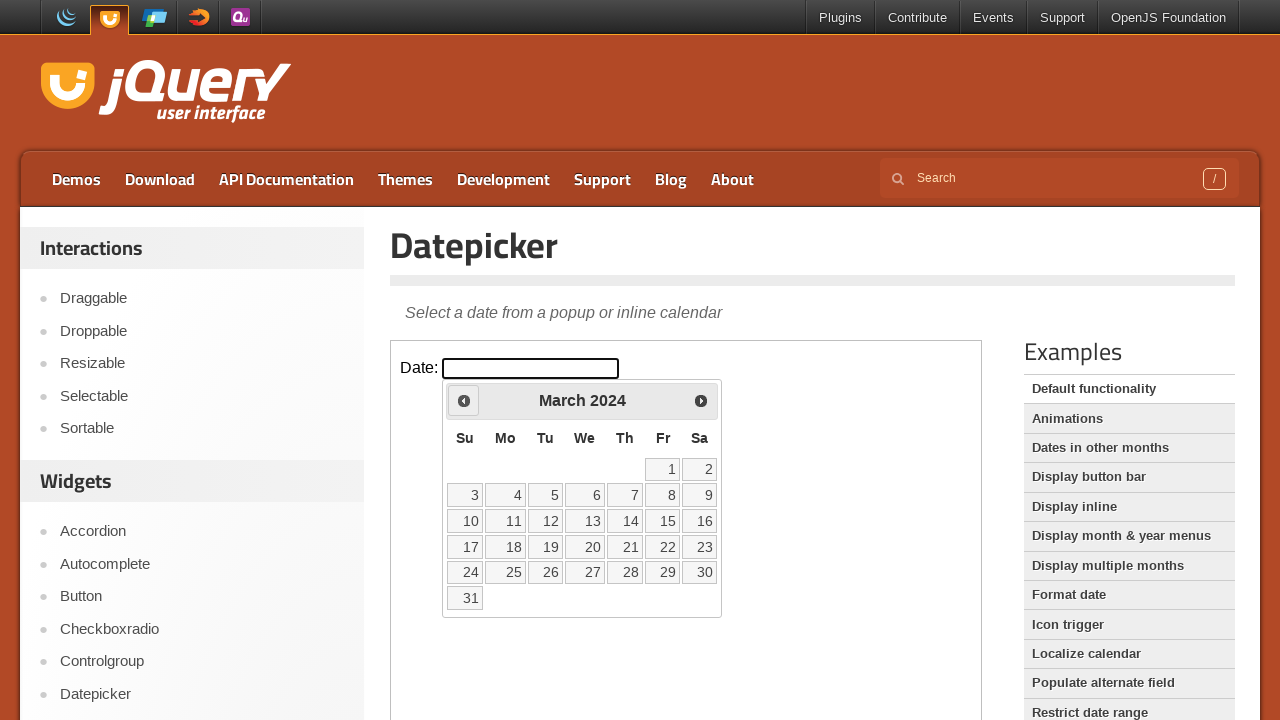

Retrieved updated year: 2024
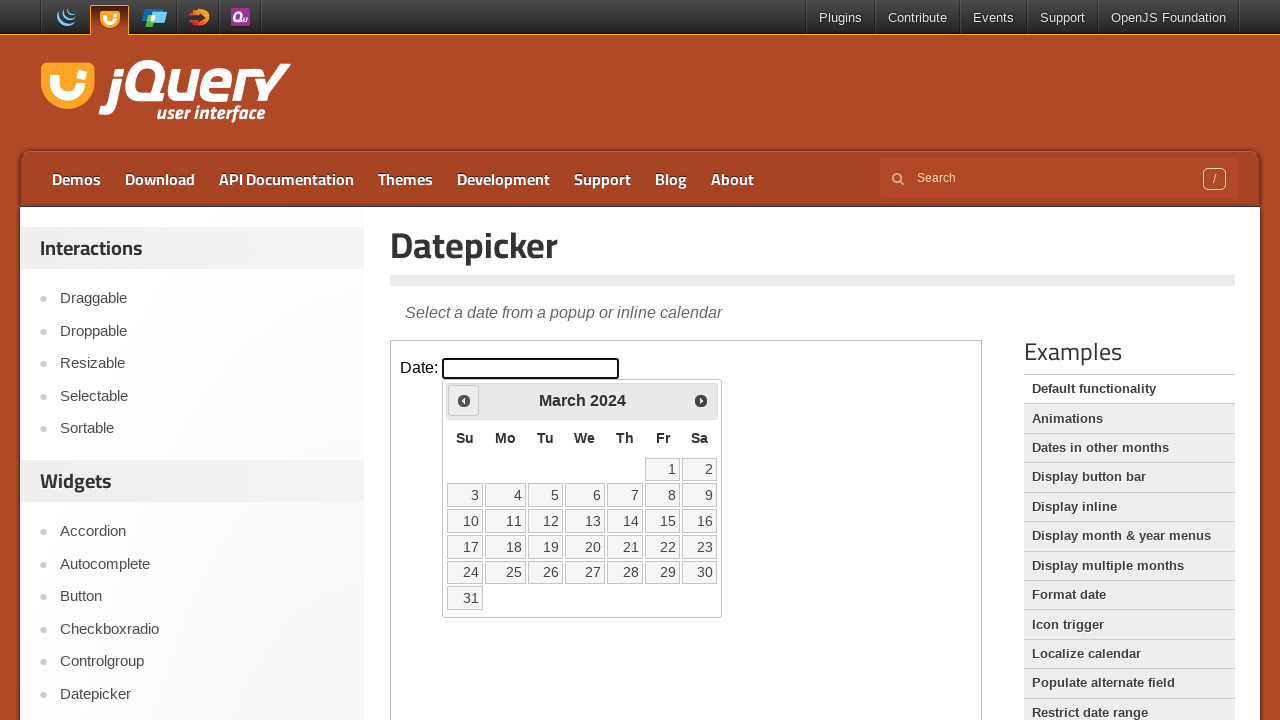

Clicked previous month button to navigate backwards at (464, 400) on iframe.demo-frame >> internal:control=enter-frame >> *[title='Prev']
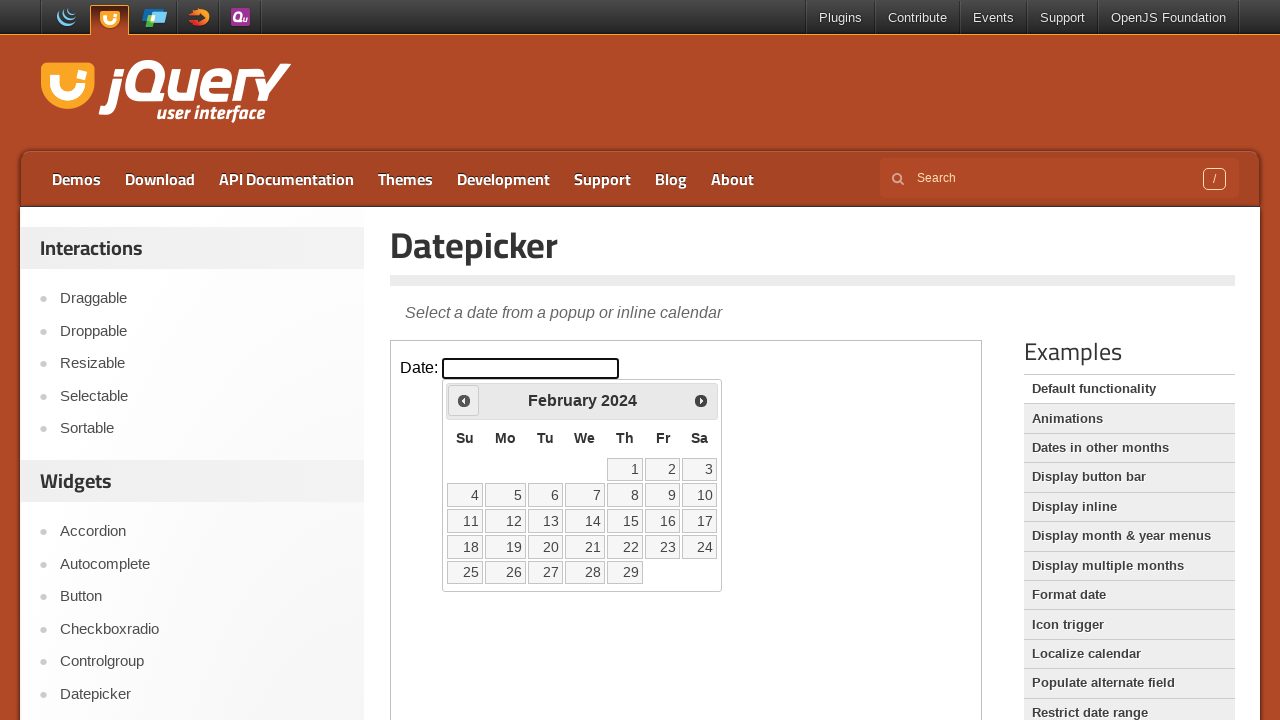

Retrieved updated year: 2024
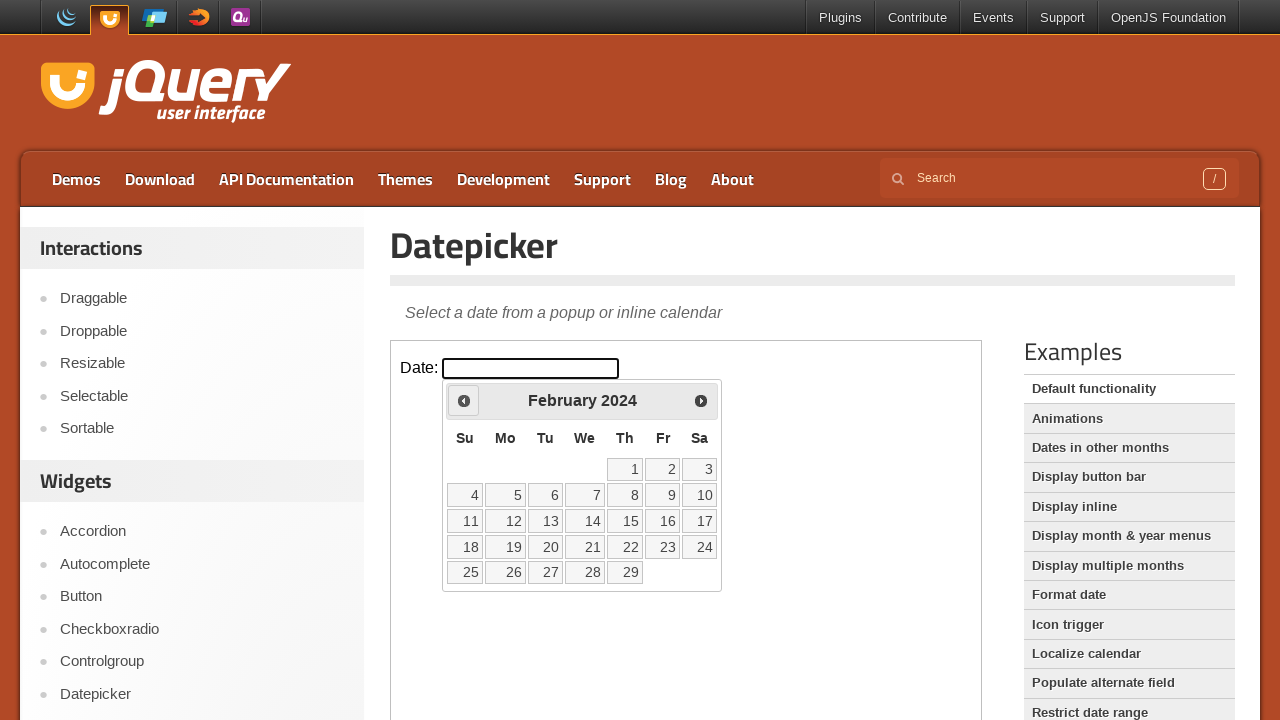

Clicked previous month button to navigate backwards at (464, 400) on iframe.demo-frame >> internal:control=enter-frame >> *[title='Prev']
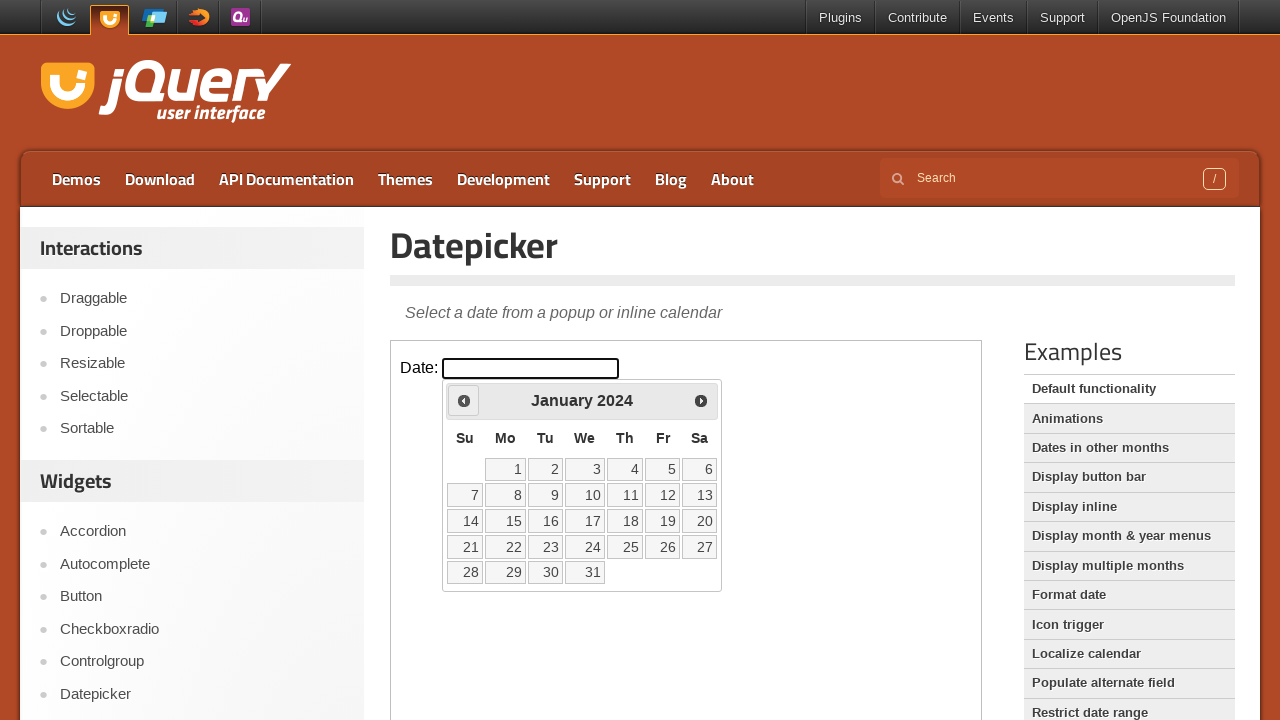

Retrieved updated year: 2024
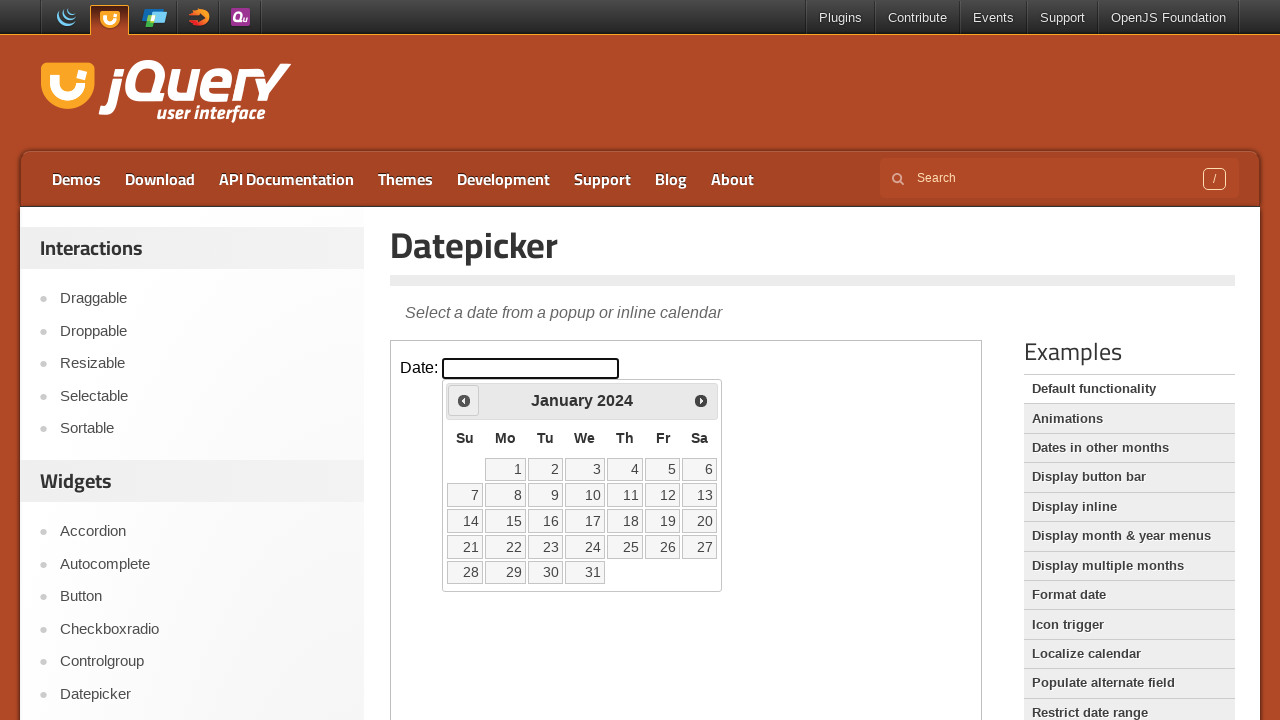

Clicked previous month button to navigate backwards at (464, 400) on iframe.demo-frame >> internal:control=enter-frame >> *[title='Prev']
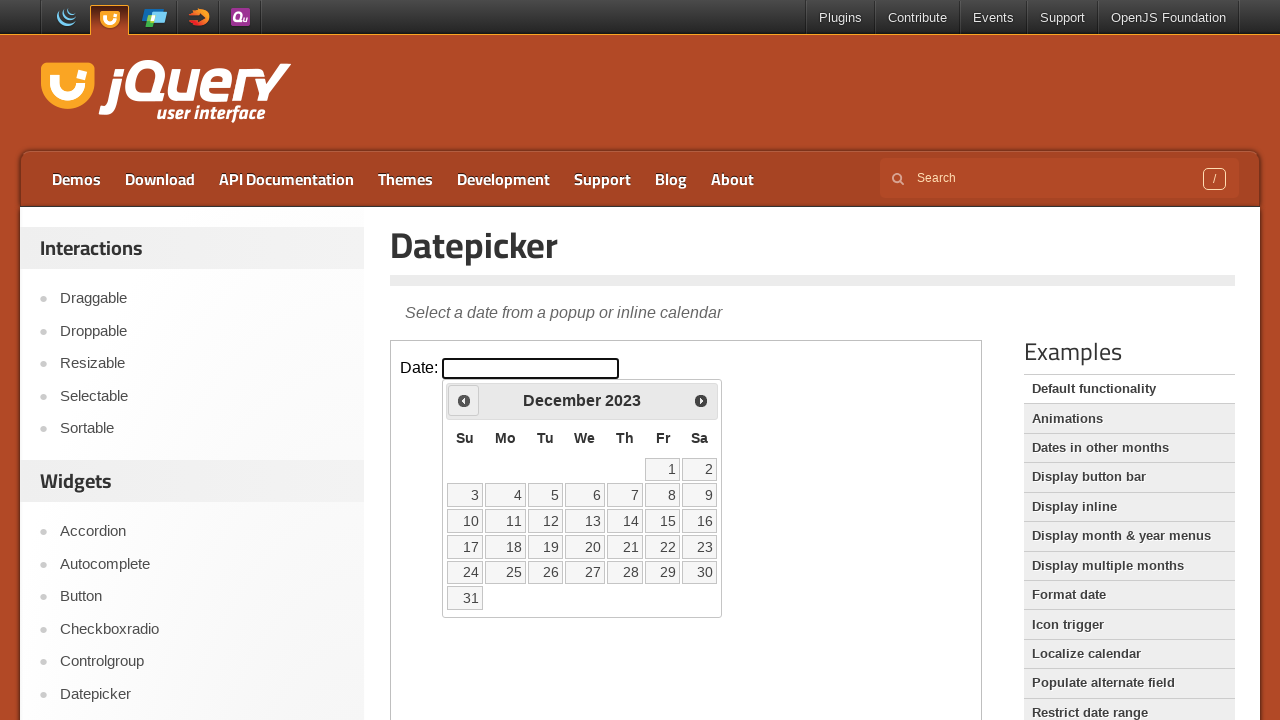

Retrieved updated year: 2023
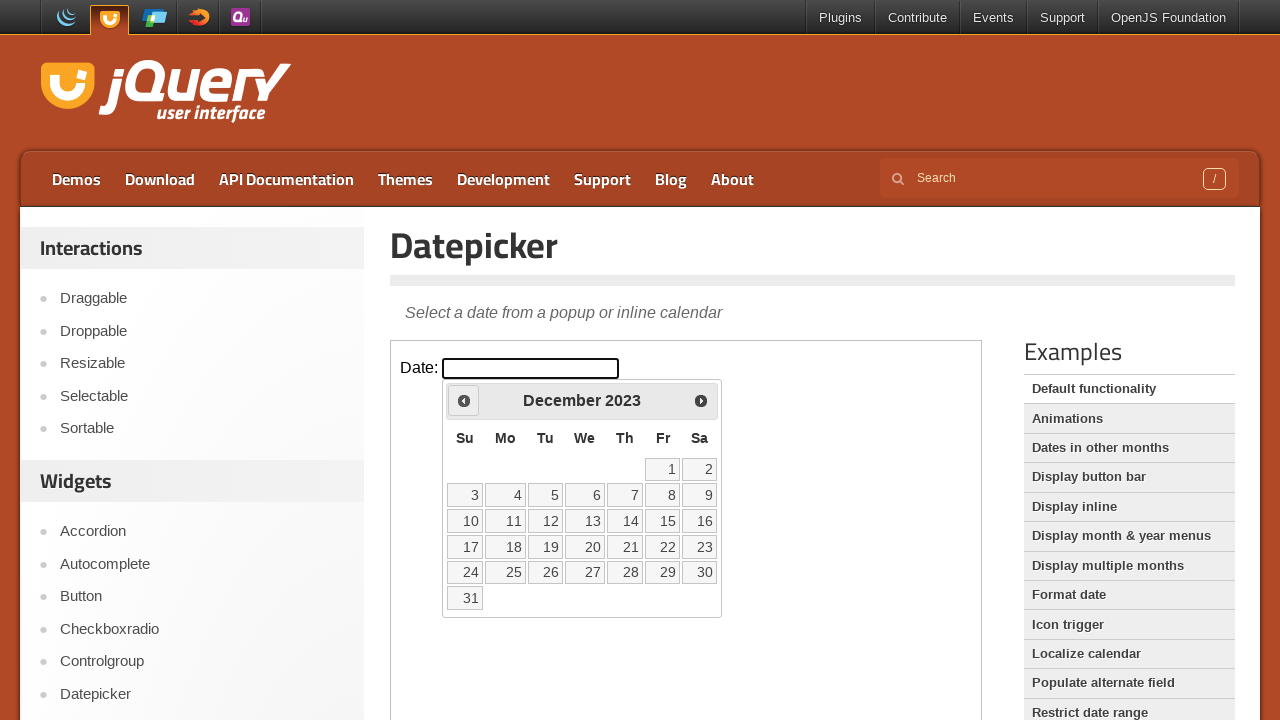

Clicked previous month button to navigate backwards at (464, 400) on iframe.demo-frame >> internal:control=enter-frame >> *[title='Prev']
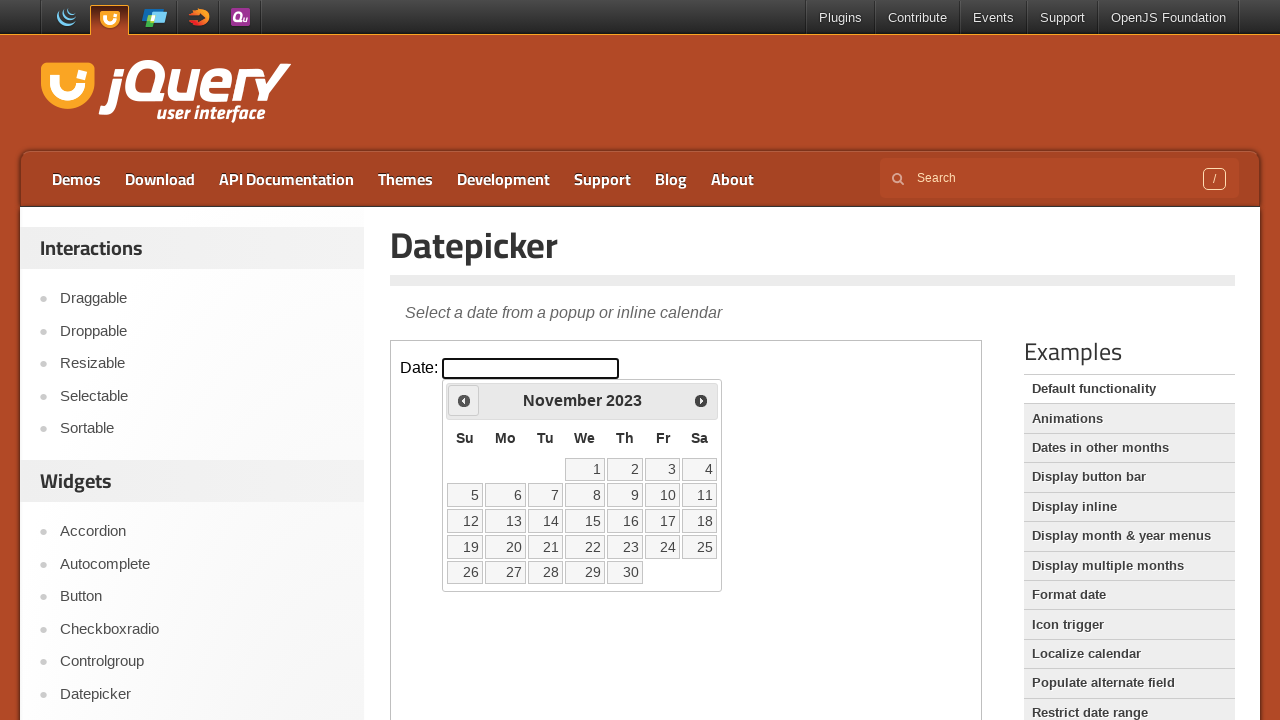

Retrieved updated year: 2023
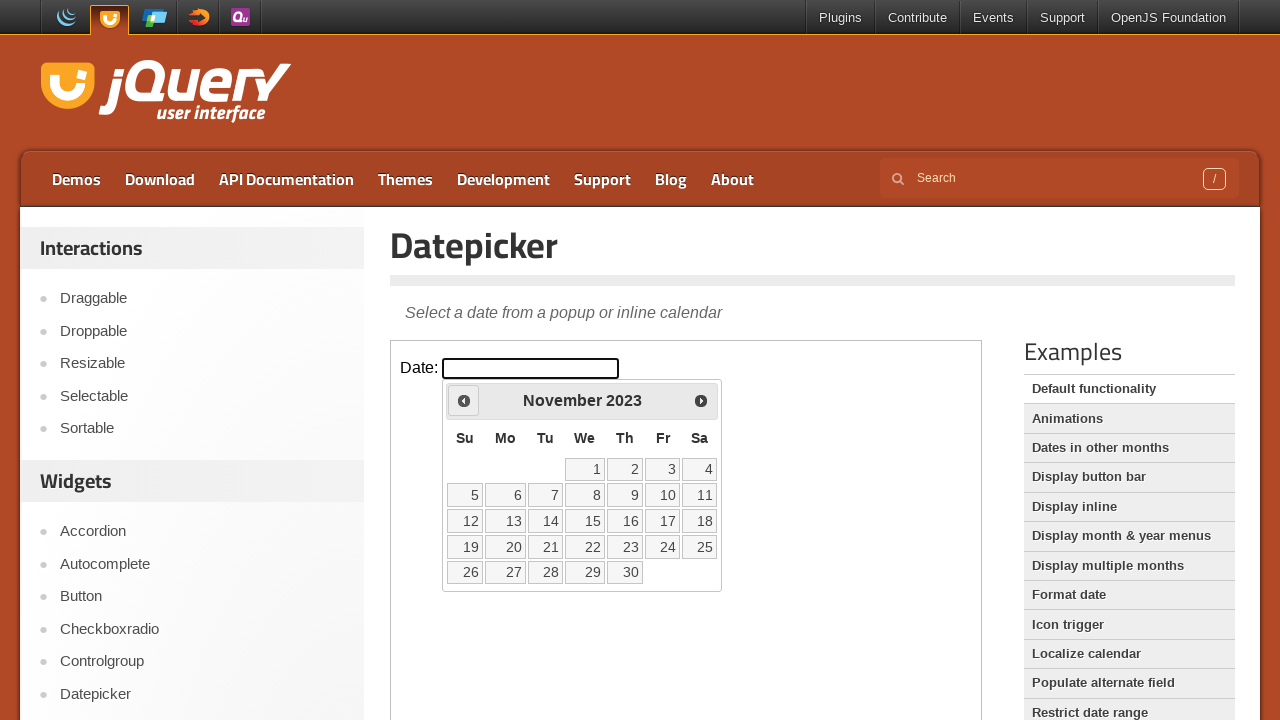

Clicked previous month button to navigate backwards at (464, 400) on iframe.demo-frame >> internal:control=enter-frame >> *[title='Prev']
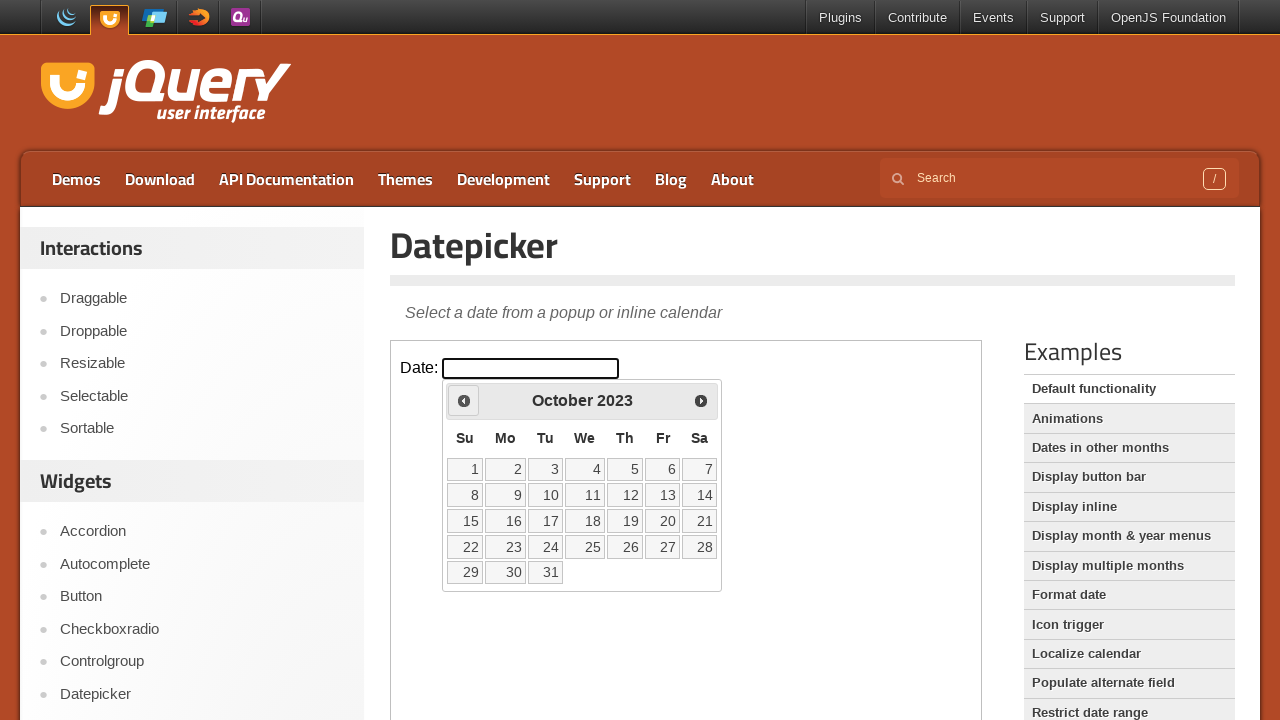

Retrieved updated year: 2023
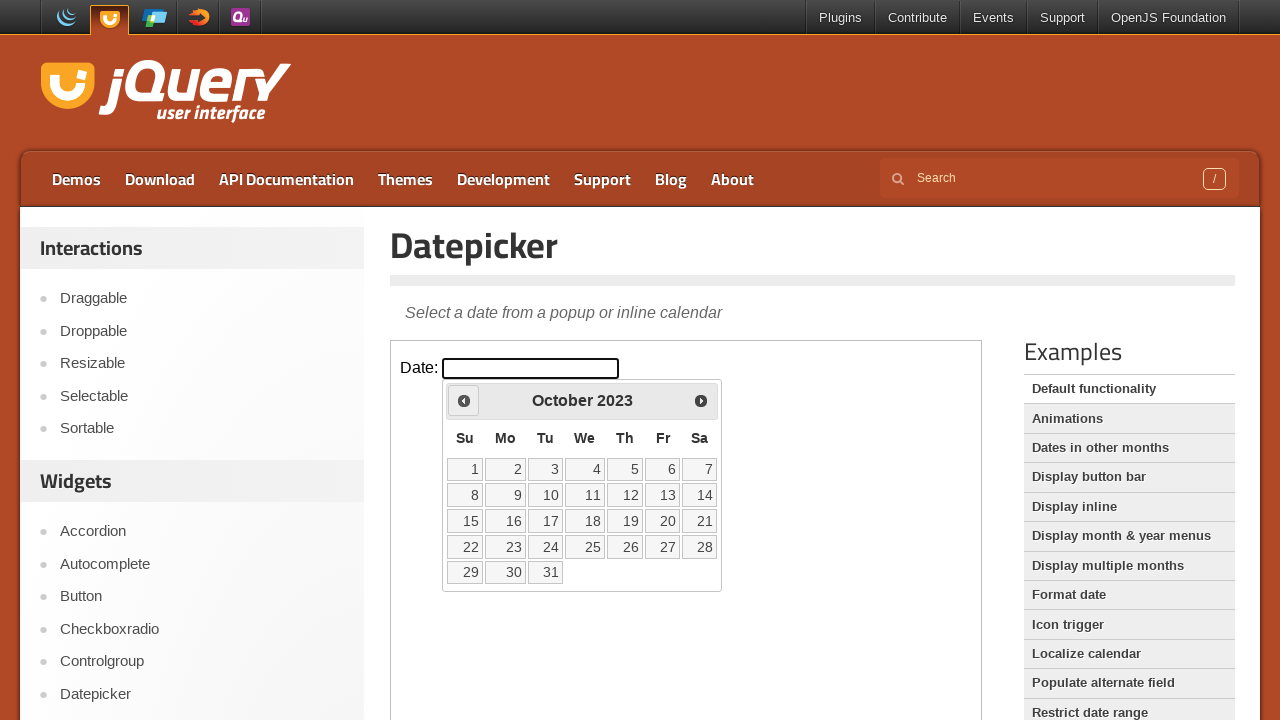

Clicked previous month button to navigate backwards at (464, 400) on iframe.demo-frame >> internal:control=enter-frame >> *[title='Prev']
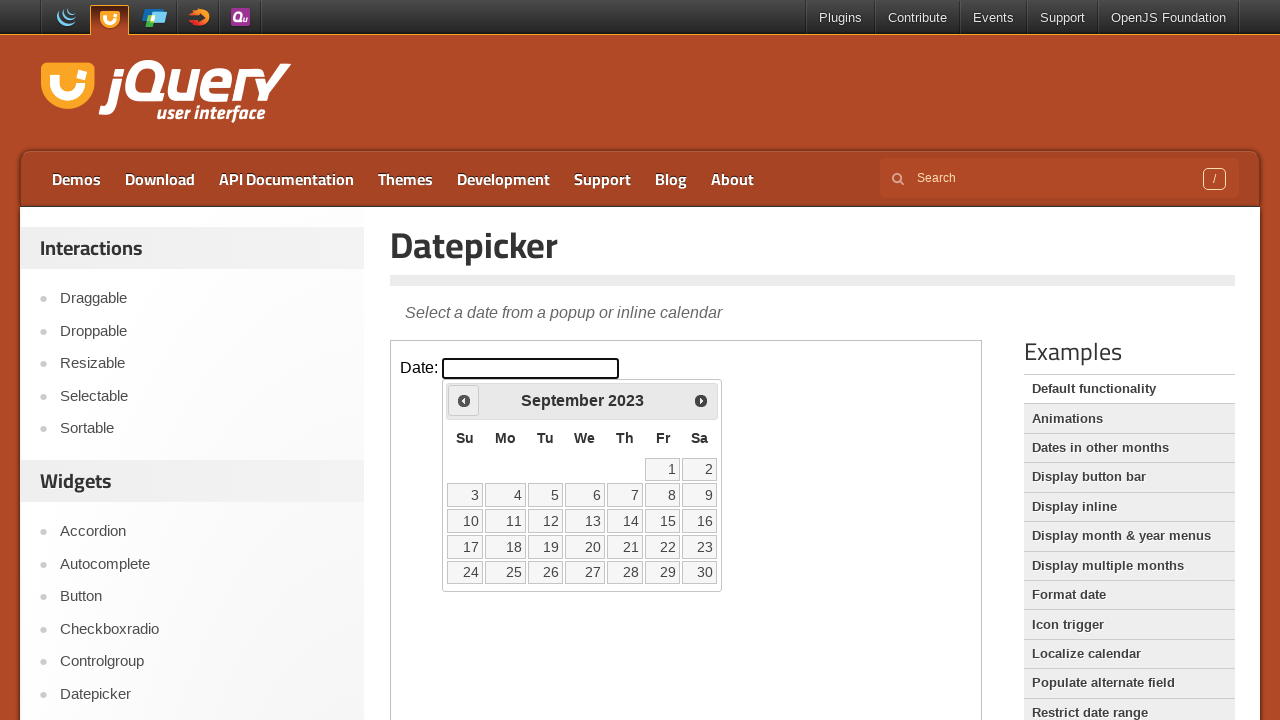

Retrieved updated year: 2023
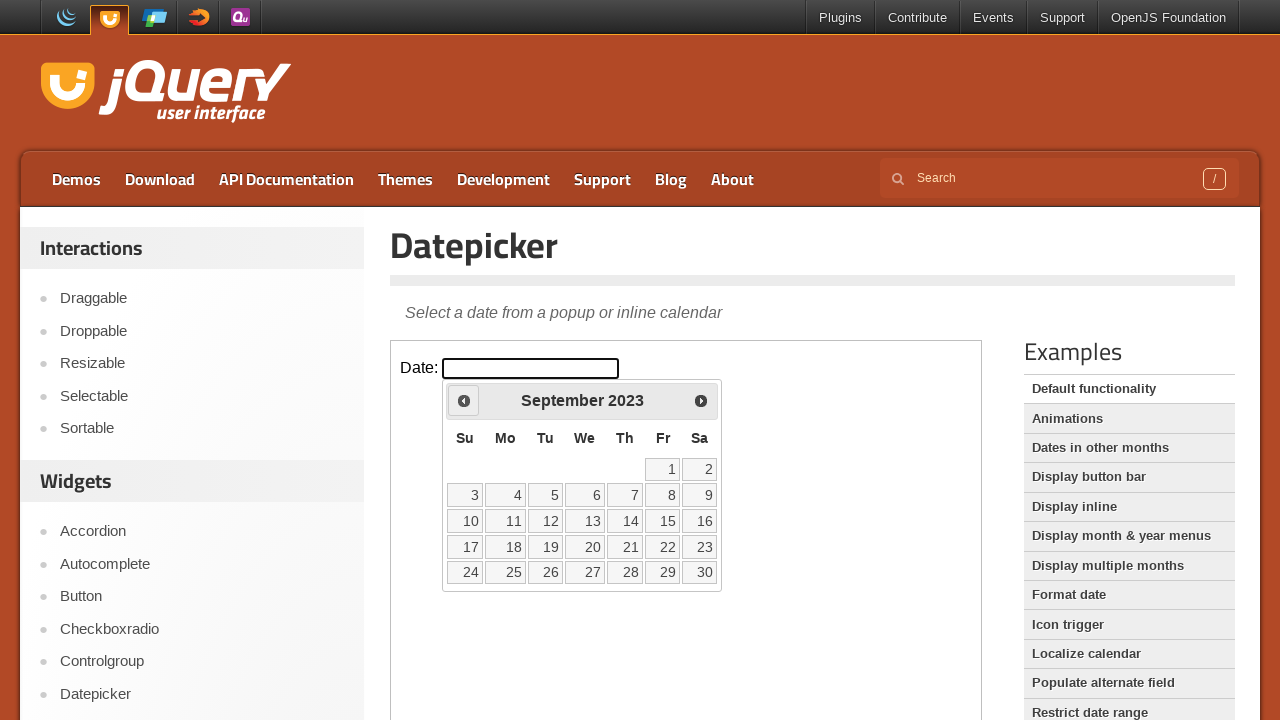

Clicked previous month button to navigate backwards at (464, 400) on iframe.demo-frame >> internal:control=enter-frame >> *[title='Prev']
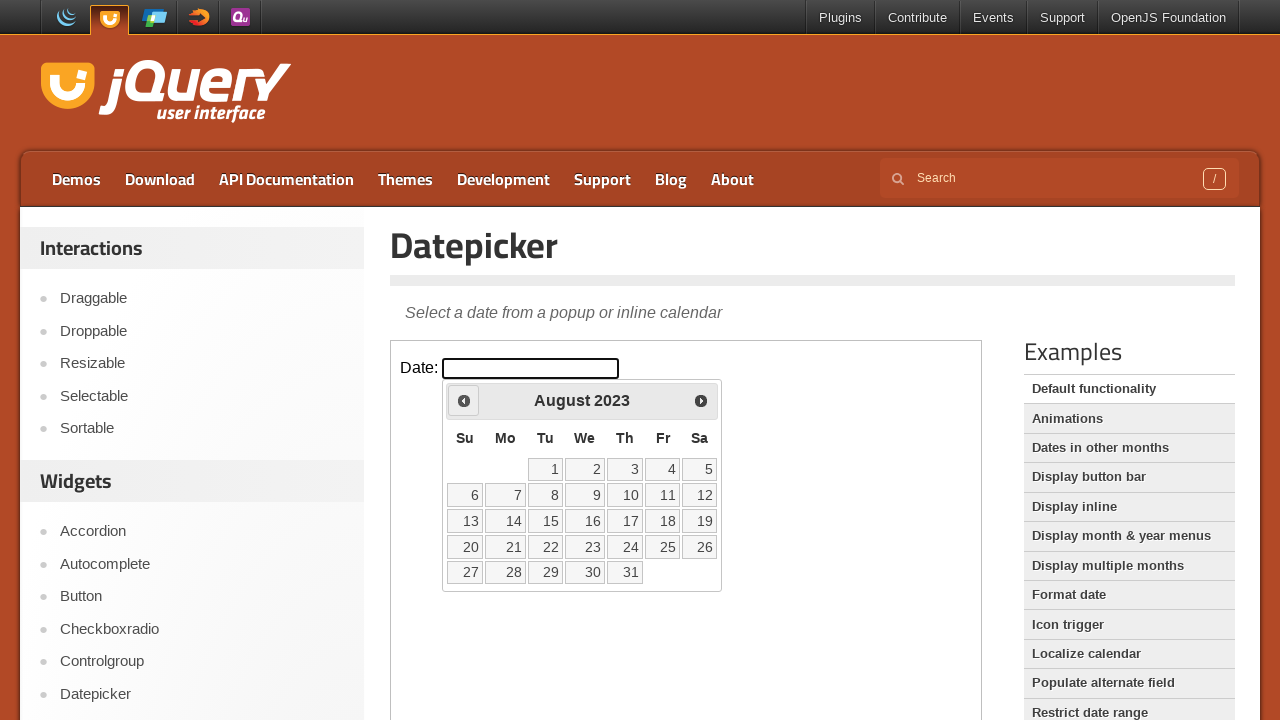

Retrieved updated year: 2023
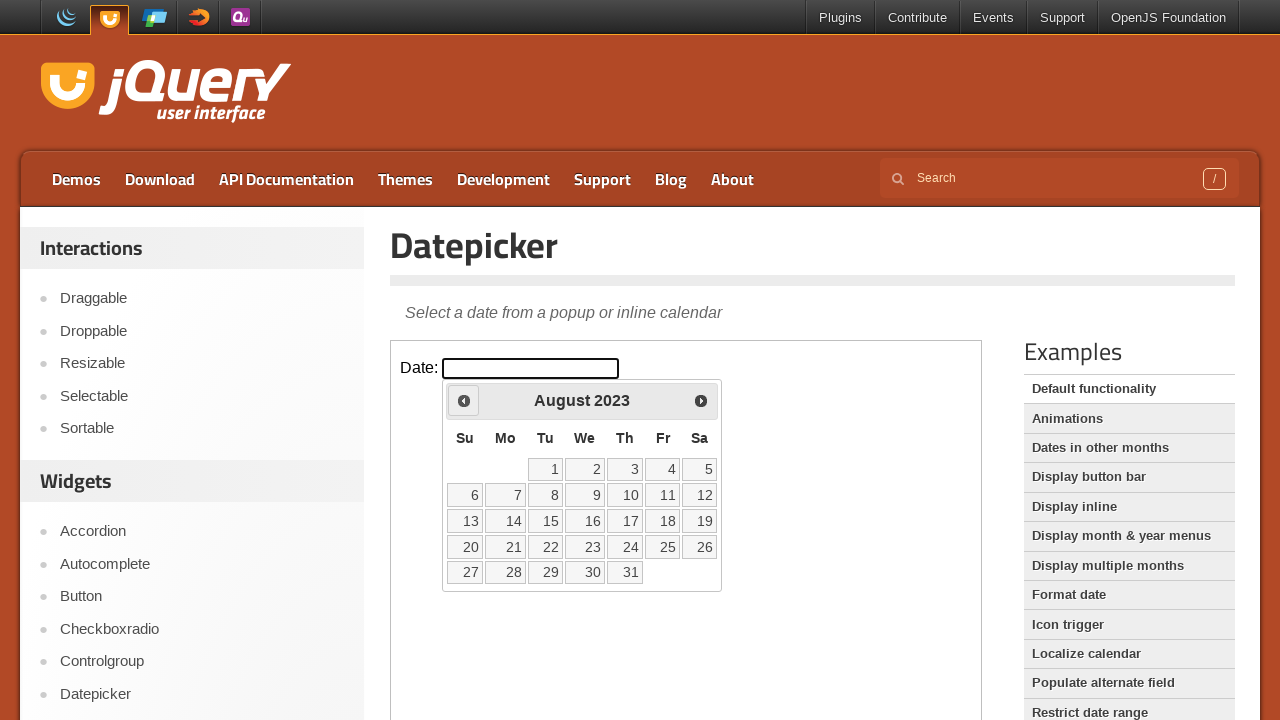

Clicked previous month button to navigate backwards at (464, 400) on iframe.demo-frame >> internal:control=enter-frame >> *[title='Prev']
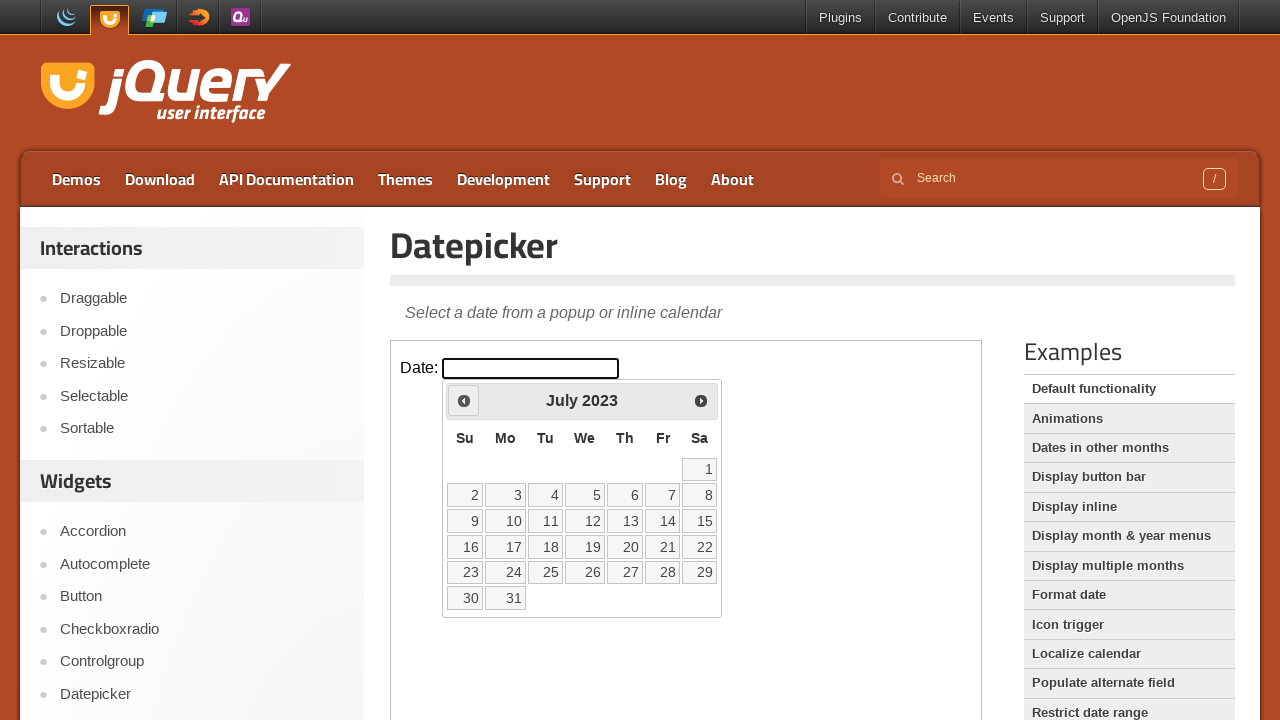

Retrieved updated year: 2023
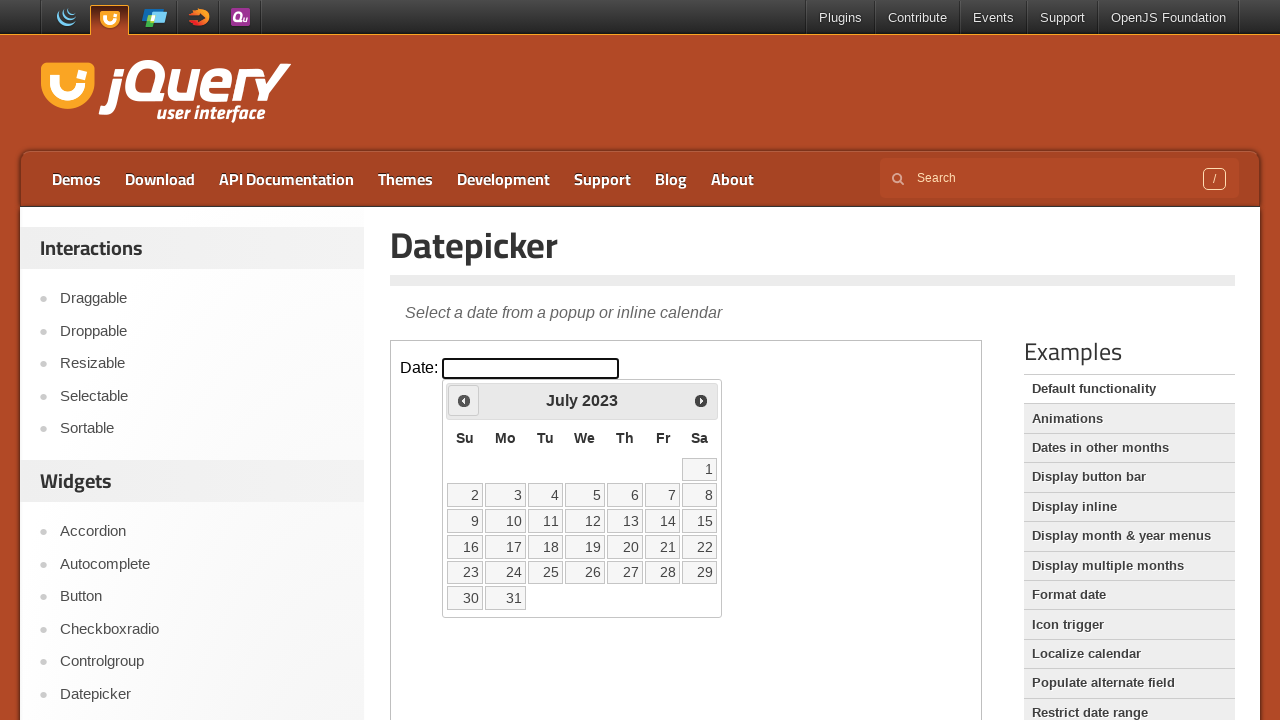

Clicked previous month button to navigate backwards at (464, 400) on iframe.demo-frame >> internal:control=enter-frame >> *[title='Prev']
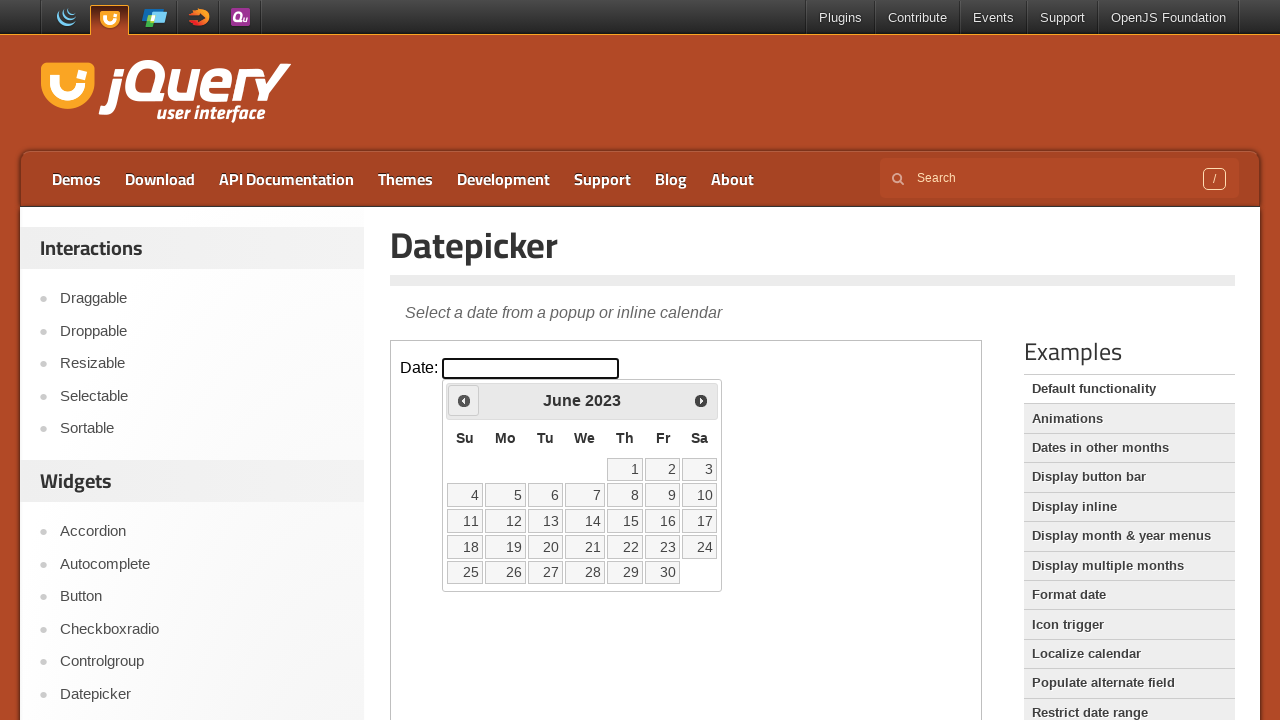

Retrieved updated year: 2023
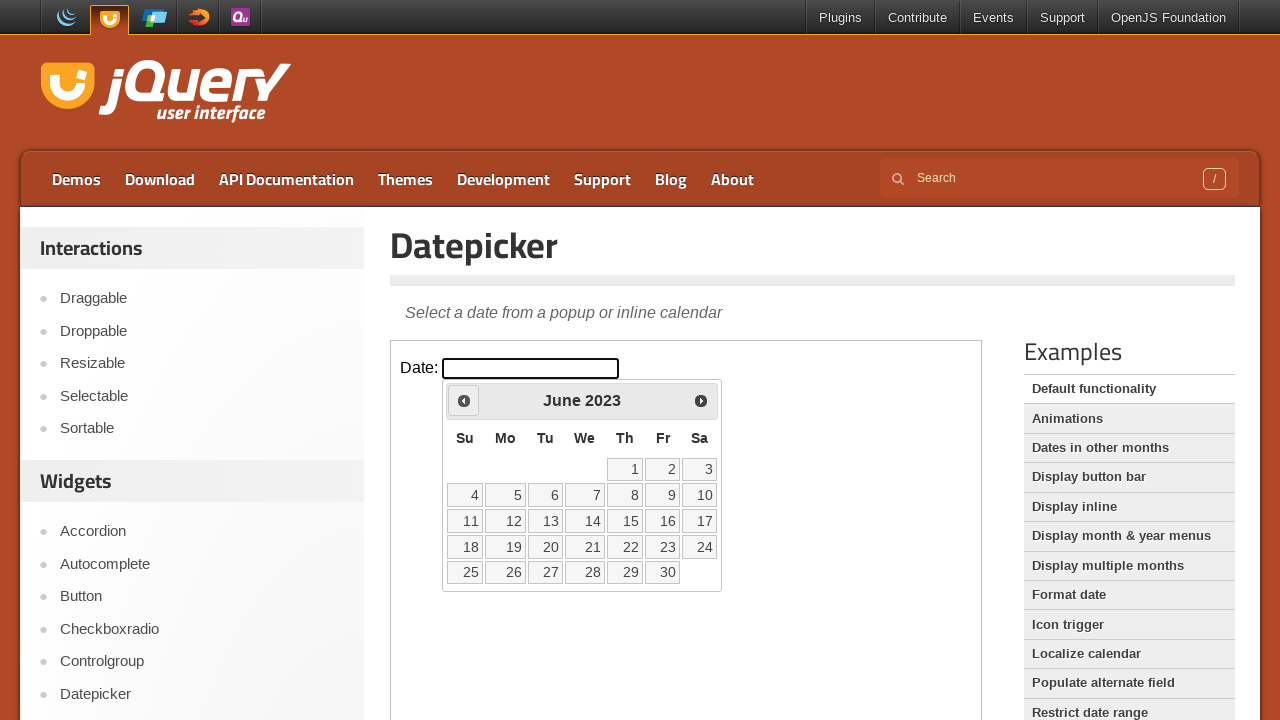

Clicked previous month button to navigate backwards at (464, 400) on iframe.demo-frame >> internal:control=enter-frame >> *[title='Prev']
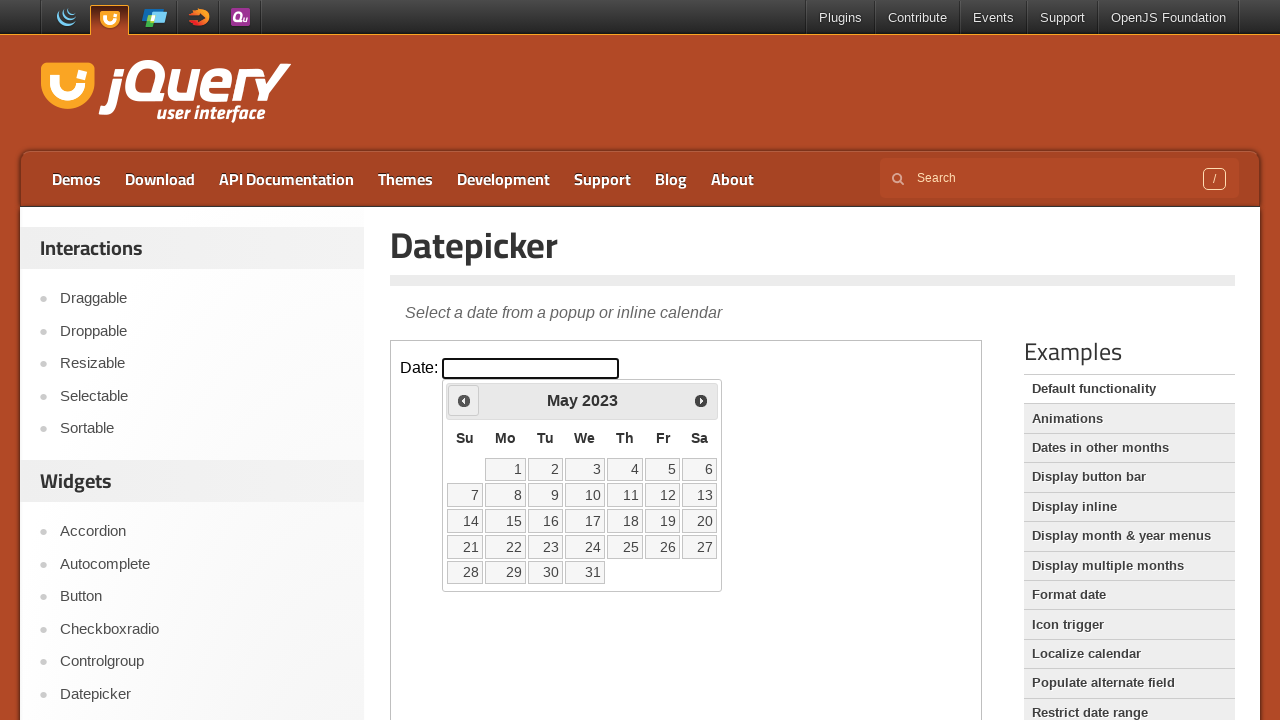

Retrieved updated year: 2023
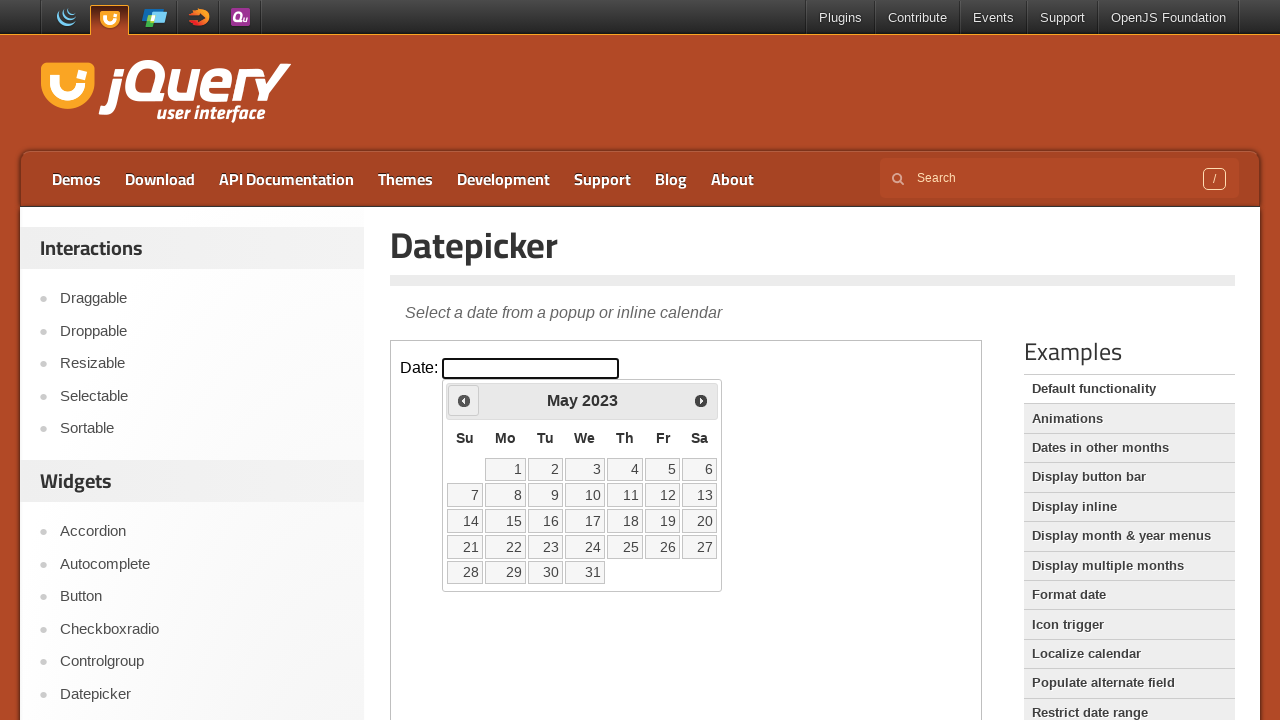

Clicked previous month button to navigate backwards at (464, 400) on iframe.demo-frame >> internal:control=enter-frame >> *[title='Prev']
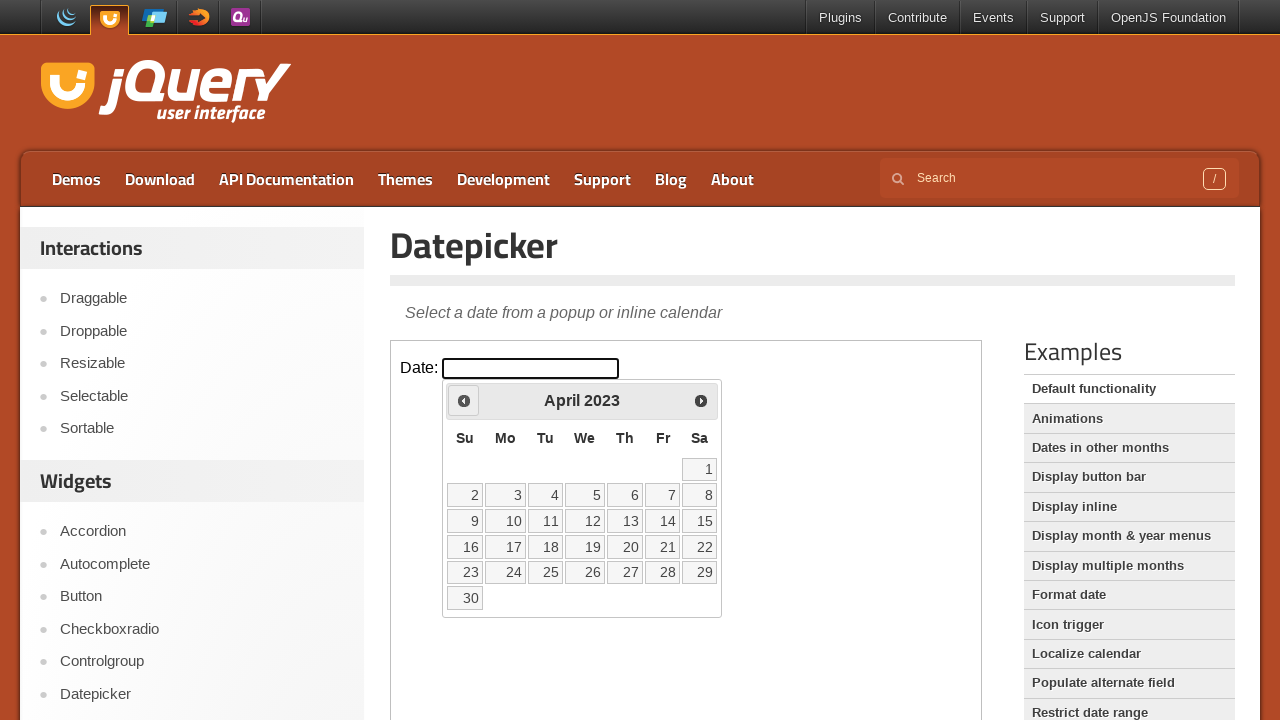

Retrieved updated year: 2023
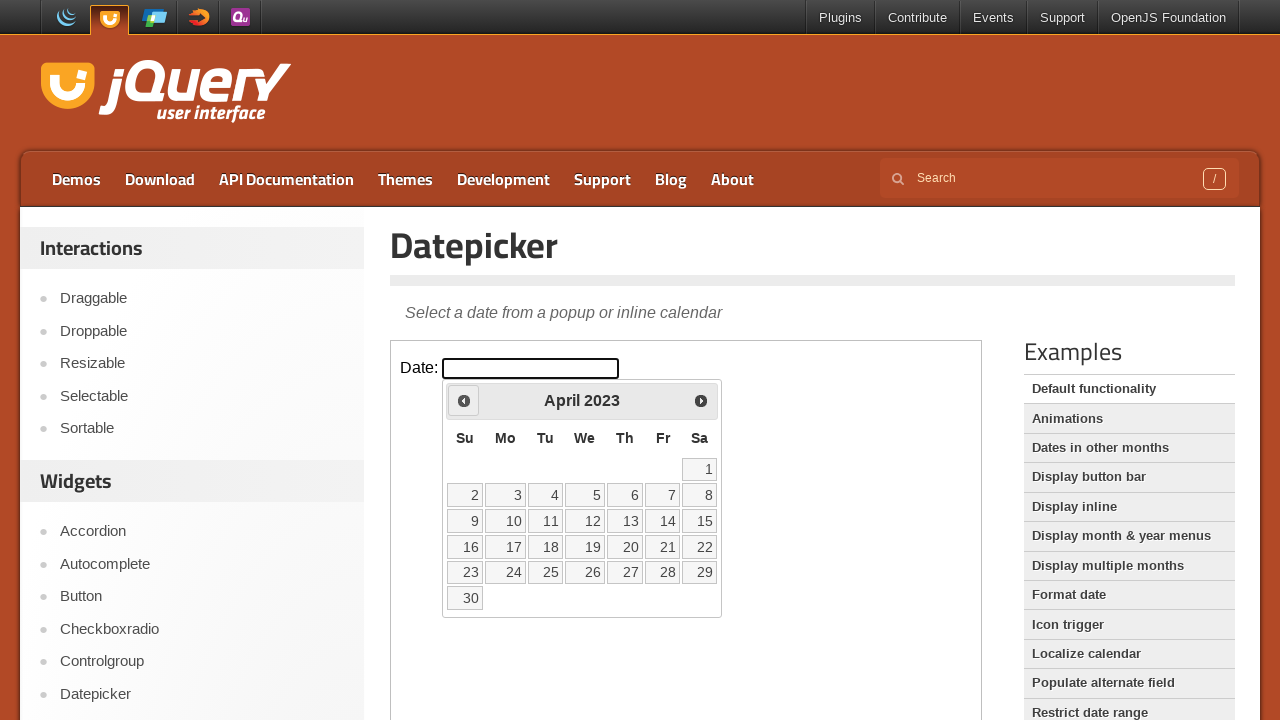

Clicked previous month button to navigate backwards at (464, 400) on iframe.demo-frame >> internal:control=enter-frame >> *[title='Prev']
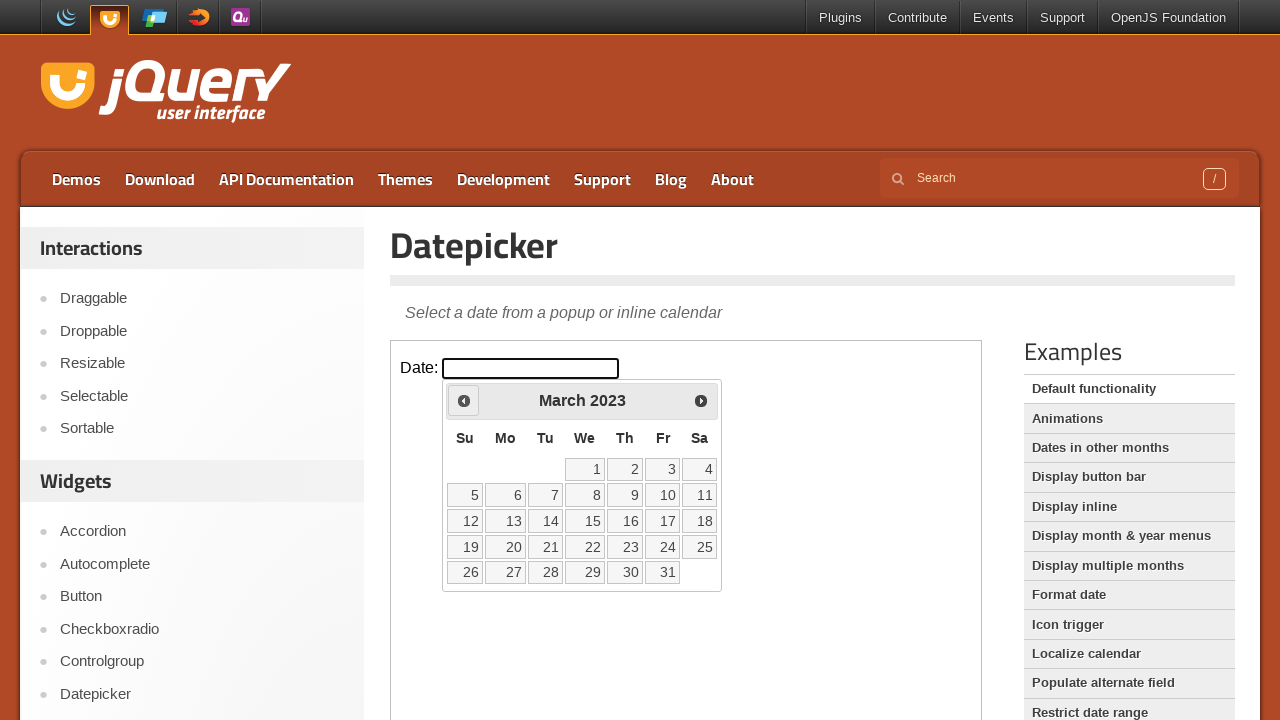

Retrieved updated year: 2023
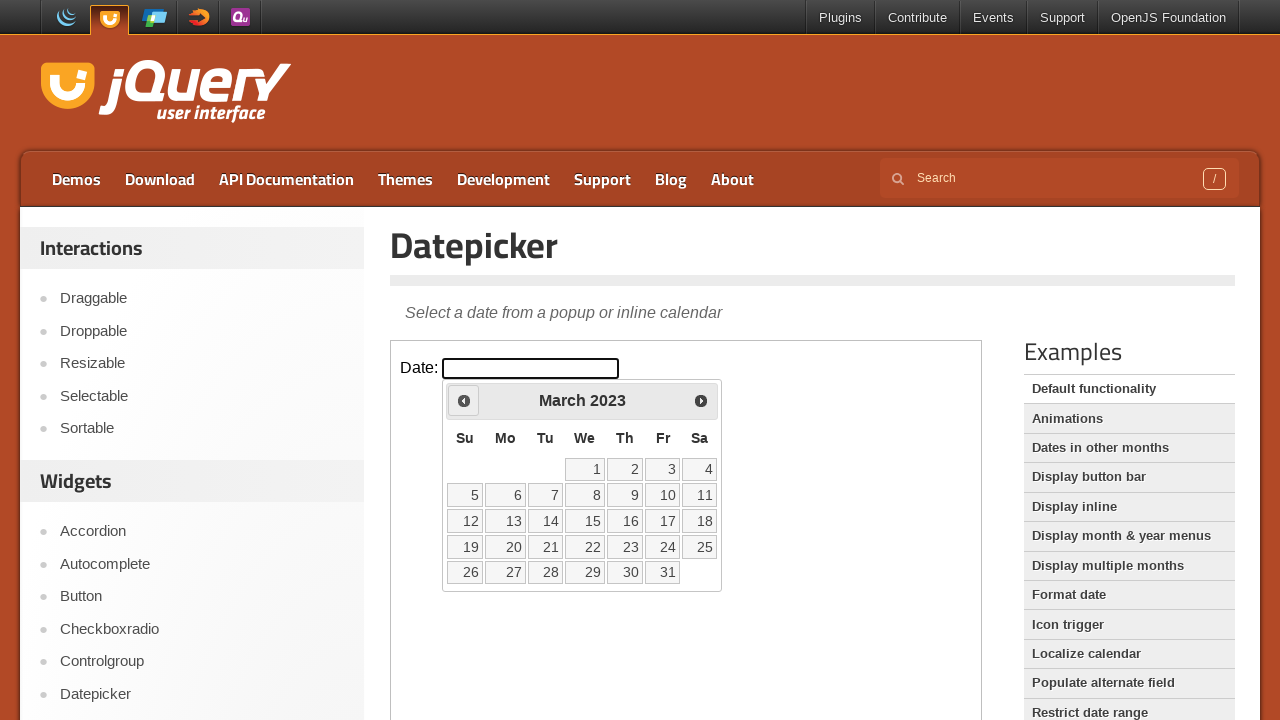

Clicked previous month button to navigate backwards at (464, 400) on iframe.demo-frame >> internal:control=enter-frame >> *[title='Prev']
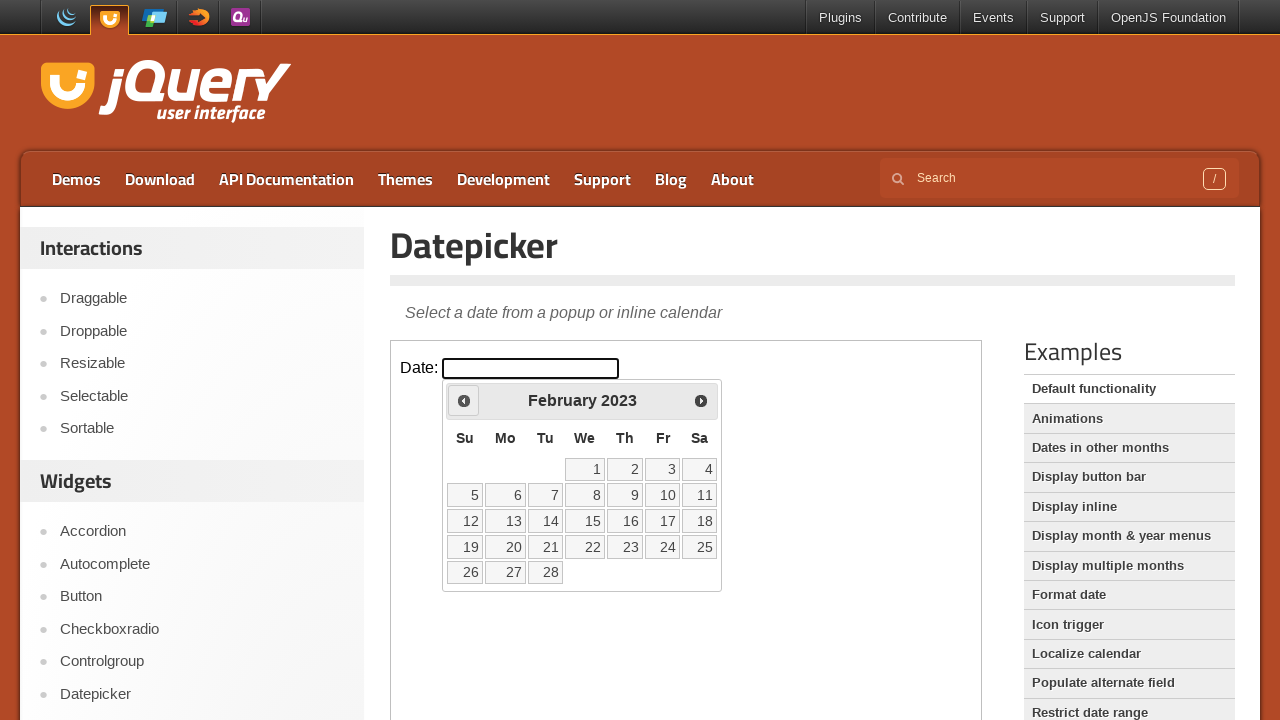

Retrieved updated year: 2023
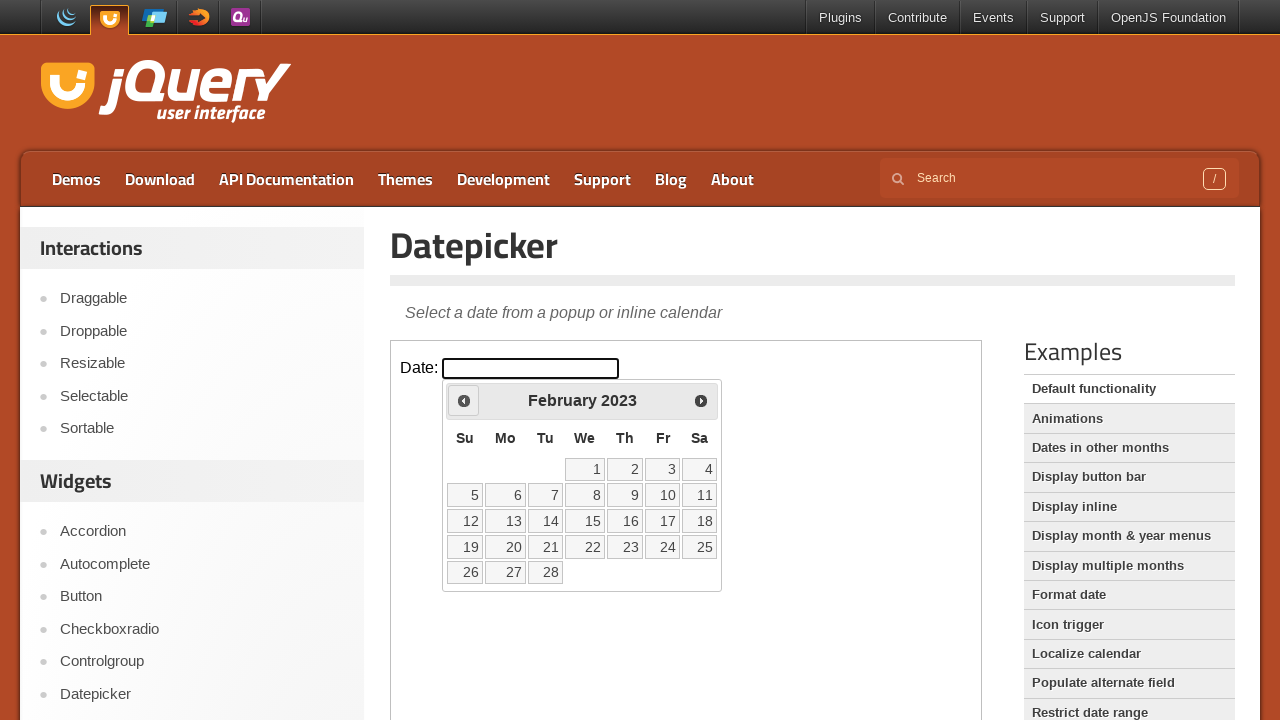

Clicked previous month button to navigate backwards at (464, 400) on iframe.demo-frame >> internal:control=enter-frame >> *[title='Prev']
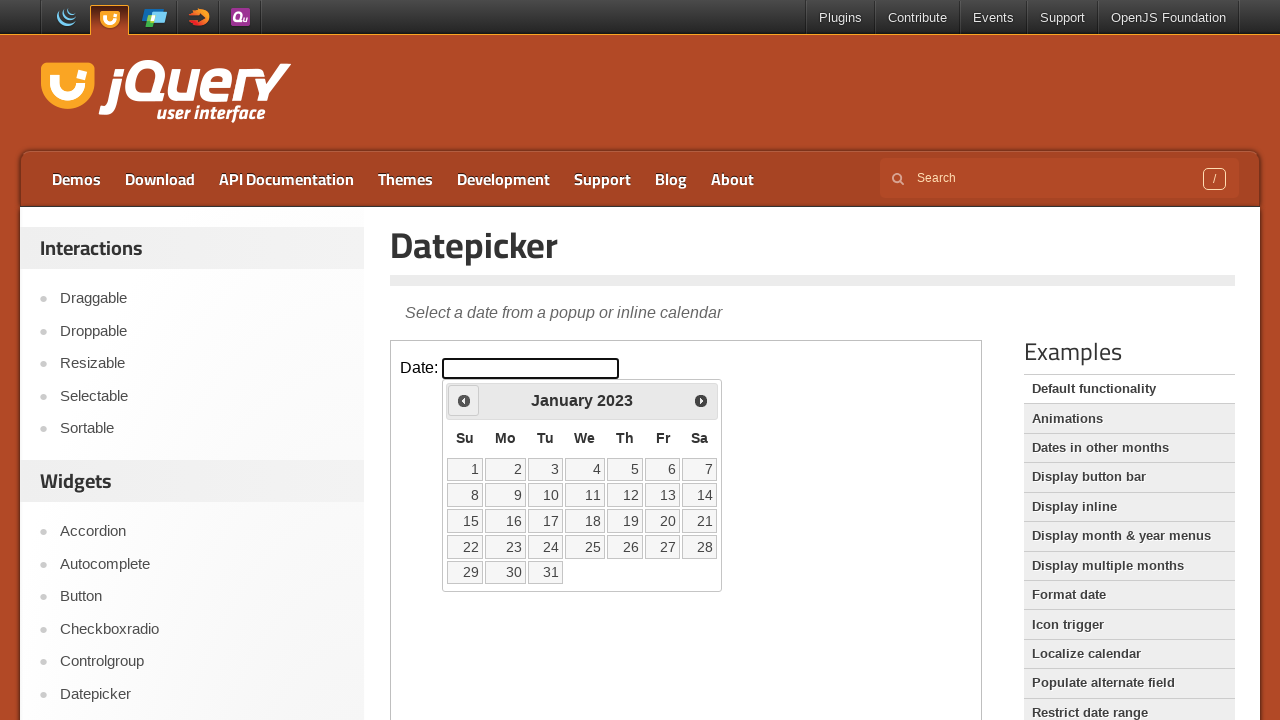

Retrieved updated year: 2023
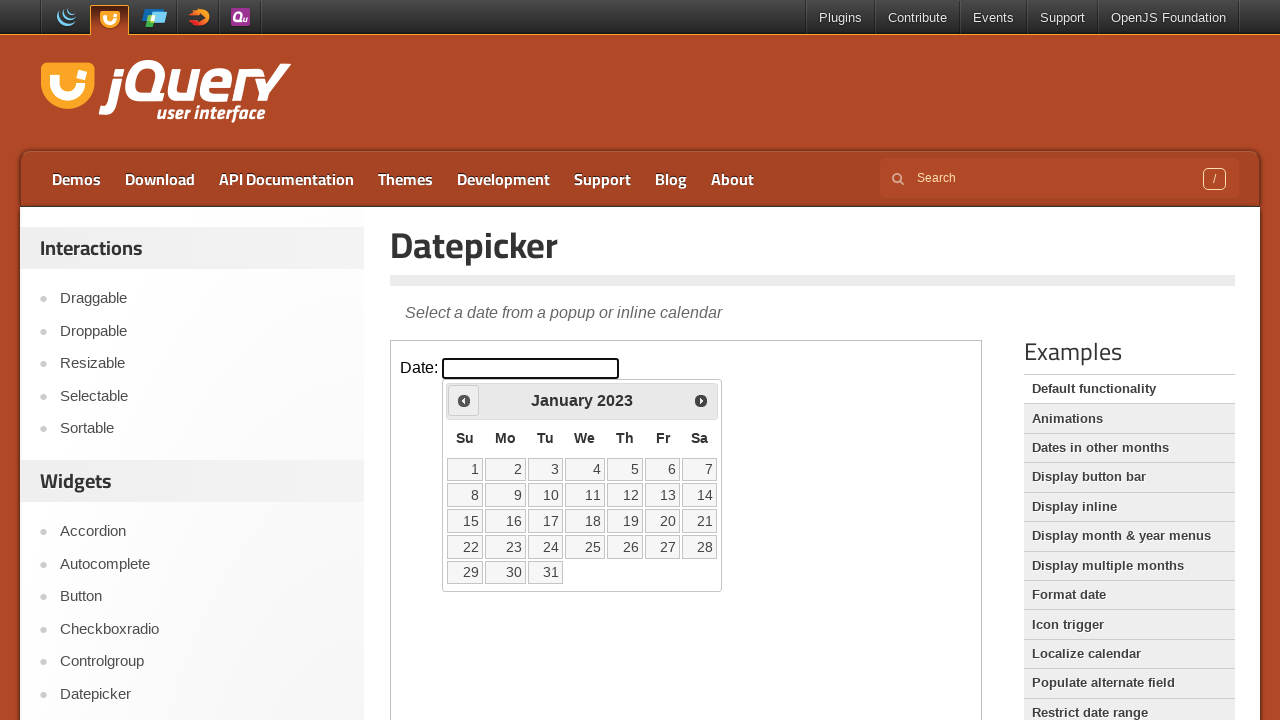

Clicked previous month button to navigate backwards at (464, 400) on iframe.demo-frame >> internal:control=enter-frame >> *[title='Prev']
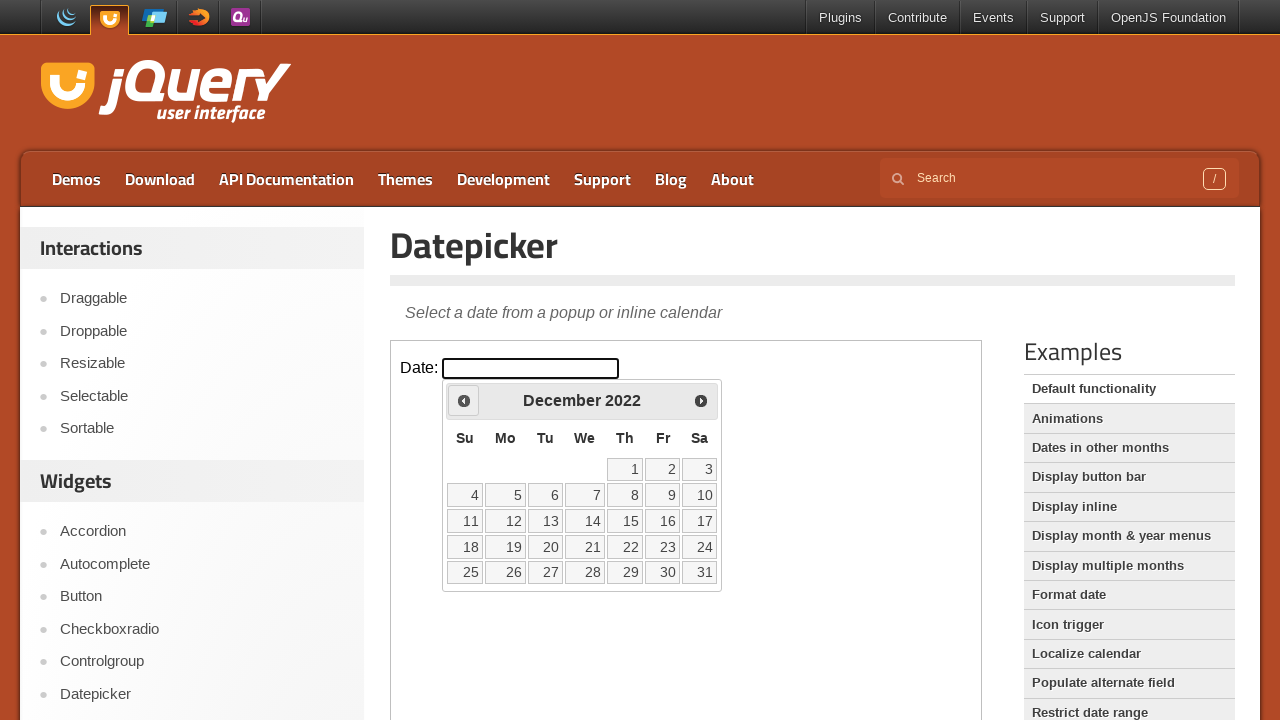

Retrieved updated year: 2022
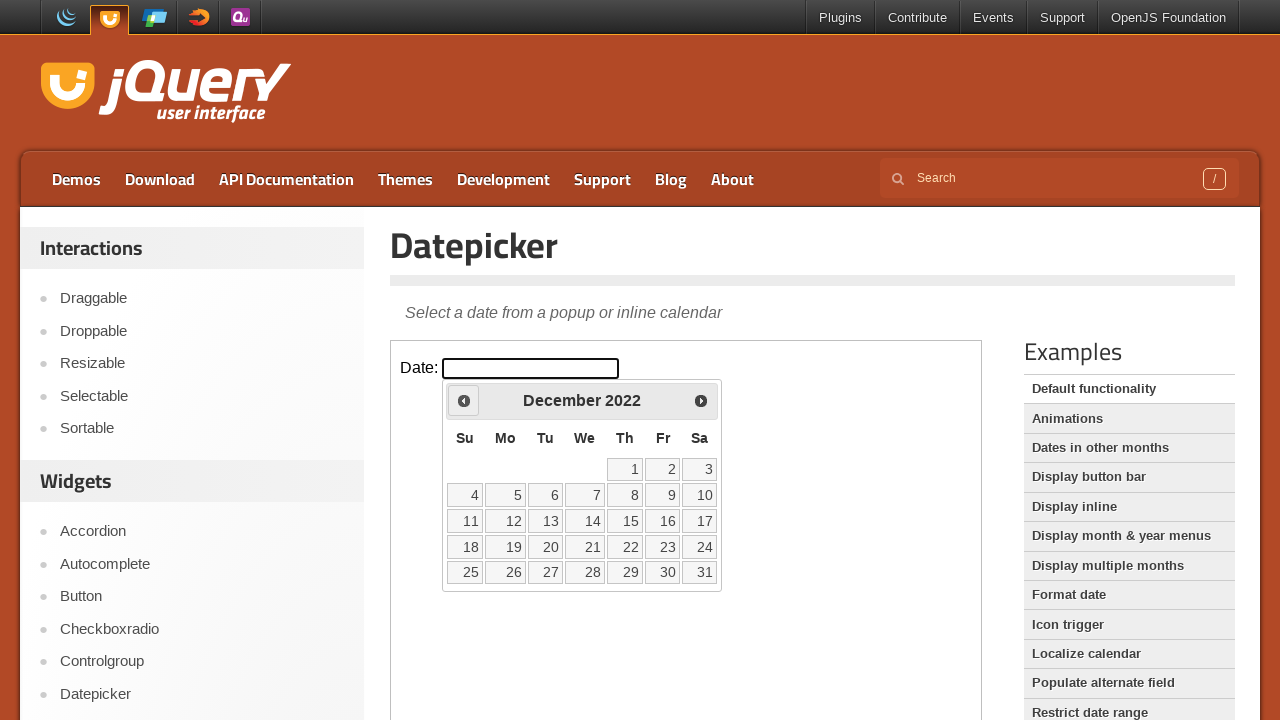

Clicked previous month button to navigate backwards at (464, 400) on iframe.demo-frame >> internal:control=enter-frame >> *[title='Prev']
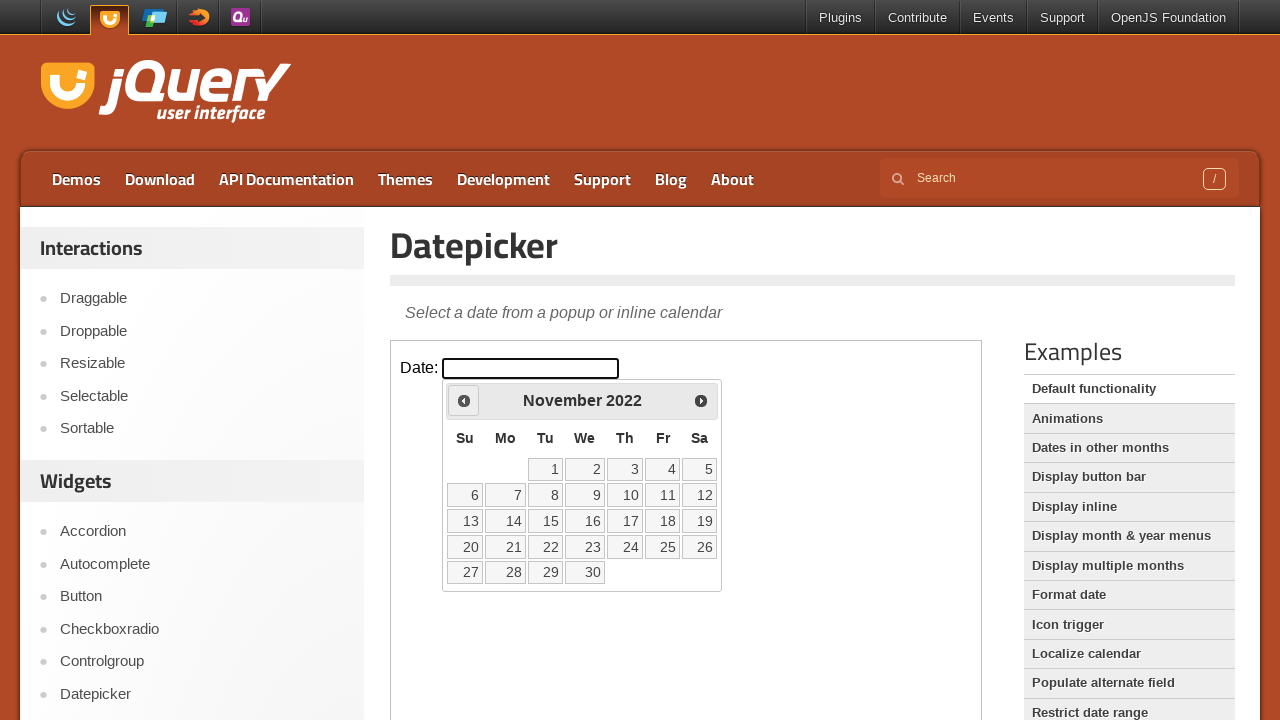

Retrieved updated year: 2022
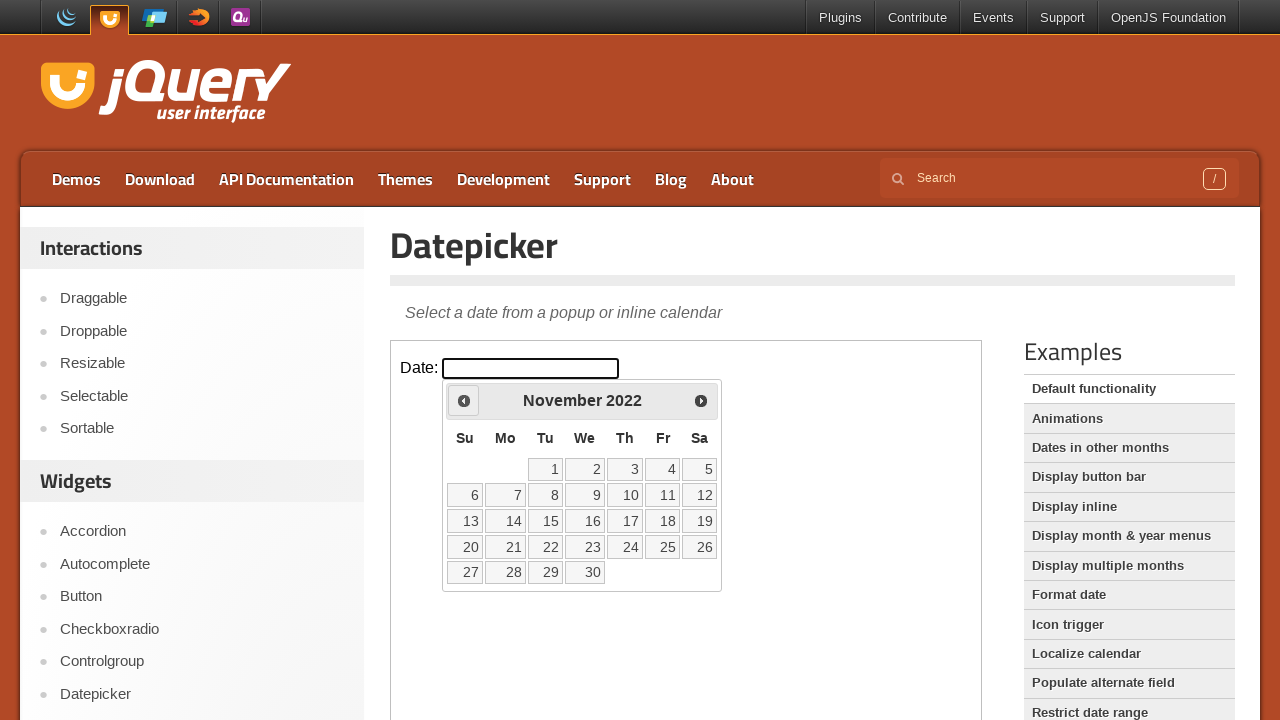

Clicked previous month button to navigate backwards at (464, 400) on iframe.demo-frame >> internal:control=enter-frame >> *[title='Prev']
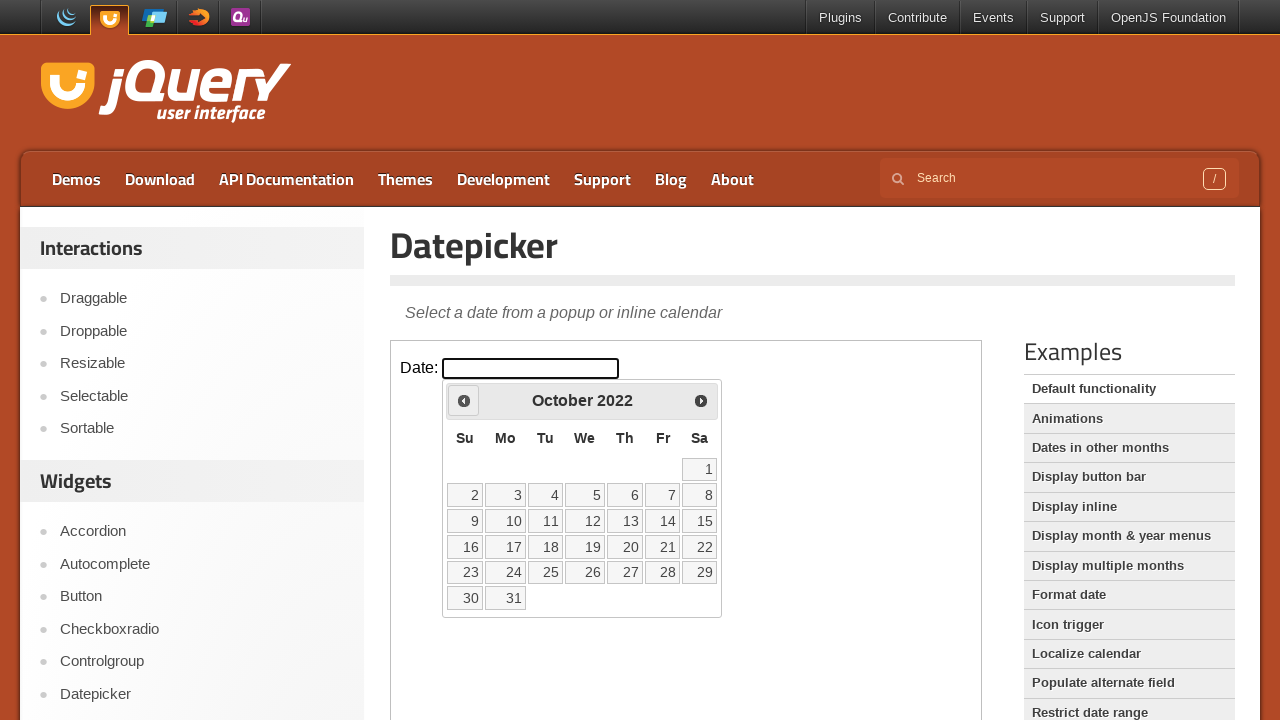

Retrieved updated year: 2022
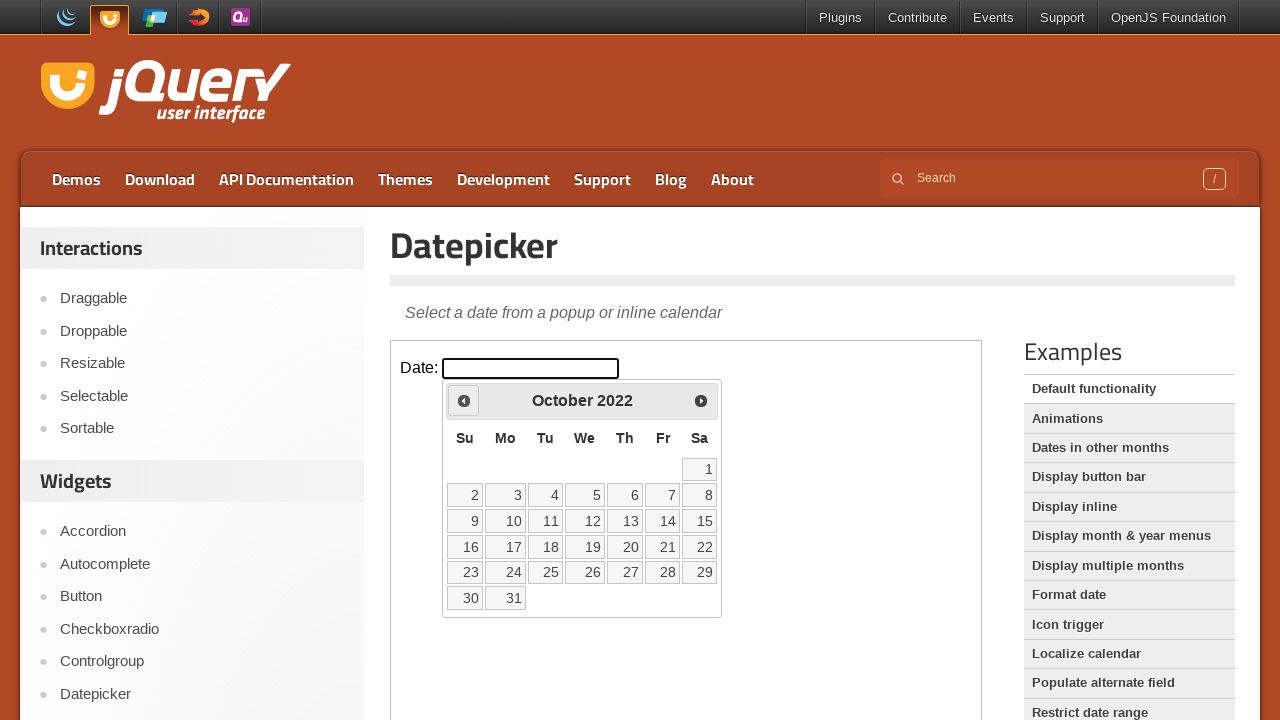

Clicked previous month button to navigate backwards at (464, 400) on iframe.demo-frame >> internal:control=enter-frame >> *[title='Prev']
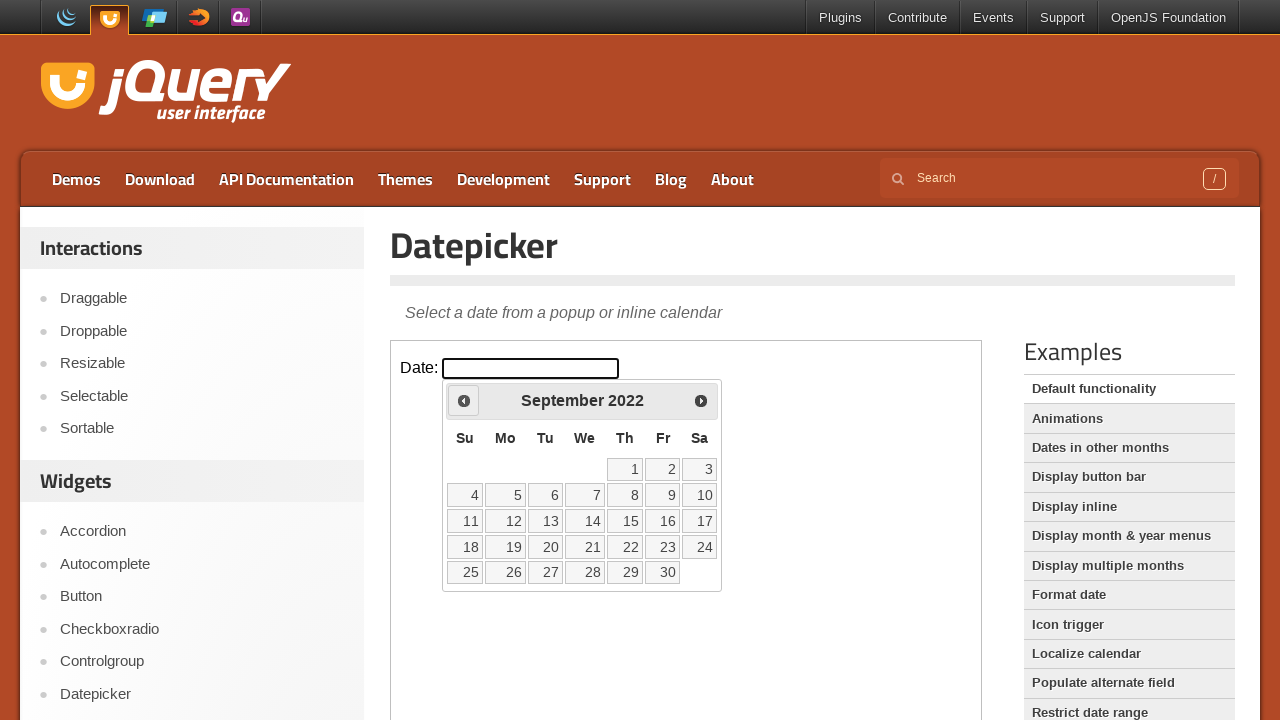

Retrieved updated year: 2022
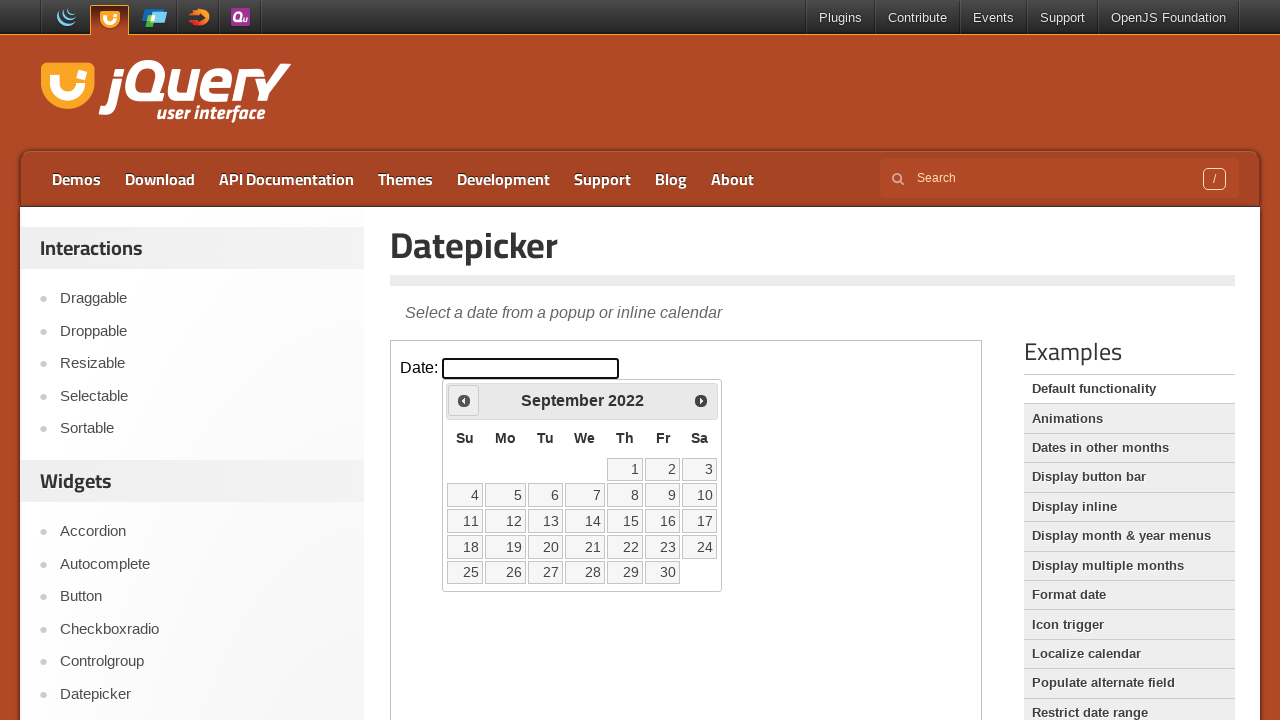

Clicked previous month button to navigate backwards at (464, 400) on iframe.demo-frame >> internal:control=enter-frame >> *[title='Prev']
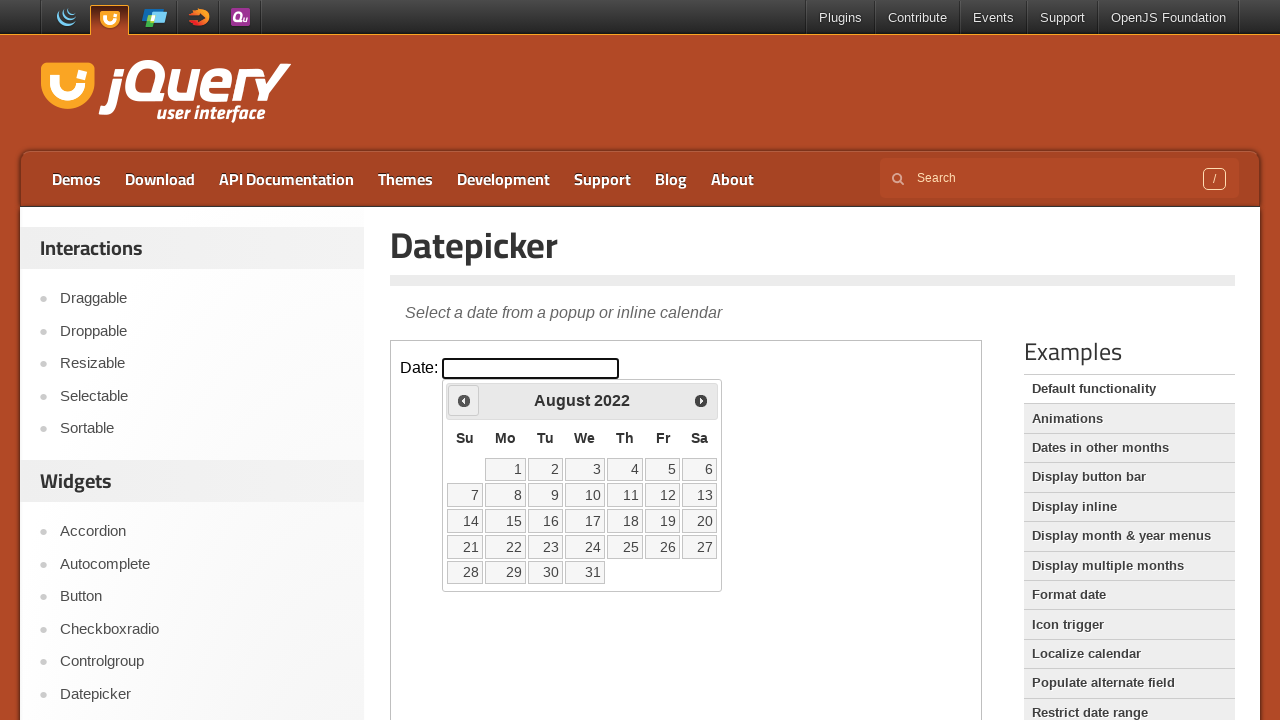

Retrieved updated year: 2022
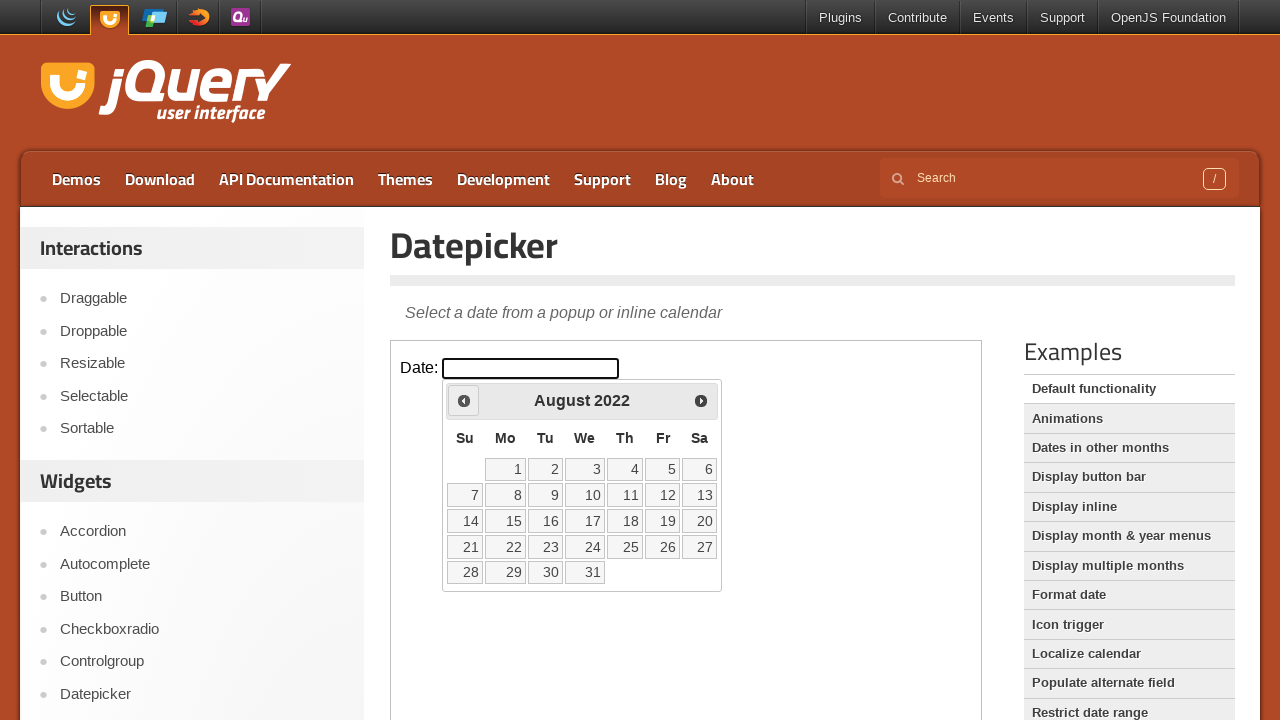

Clicked previous month button to navigate backwards at (464, 400) on iframe.demo-frame >> internal:control=enter-frame >> *[title='Prev']
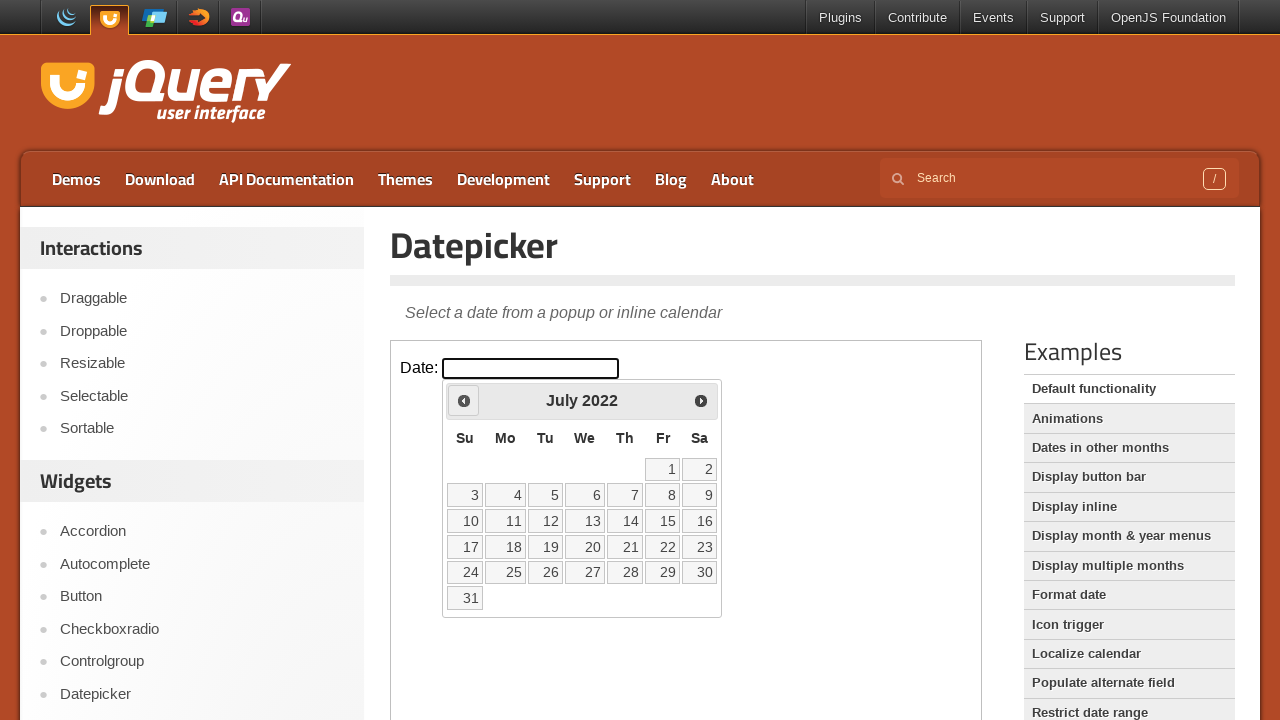

Retrieved updated year: 2022
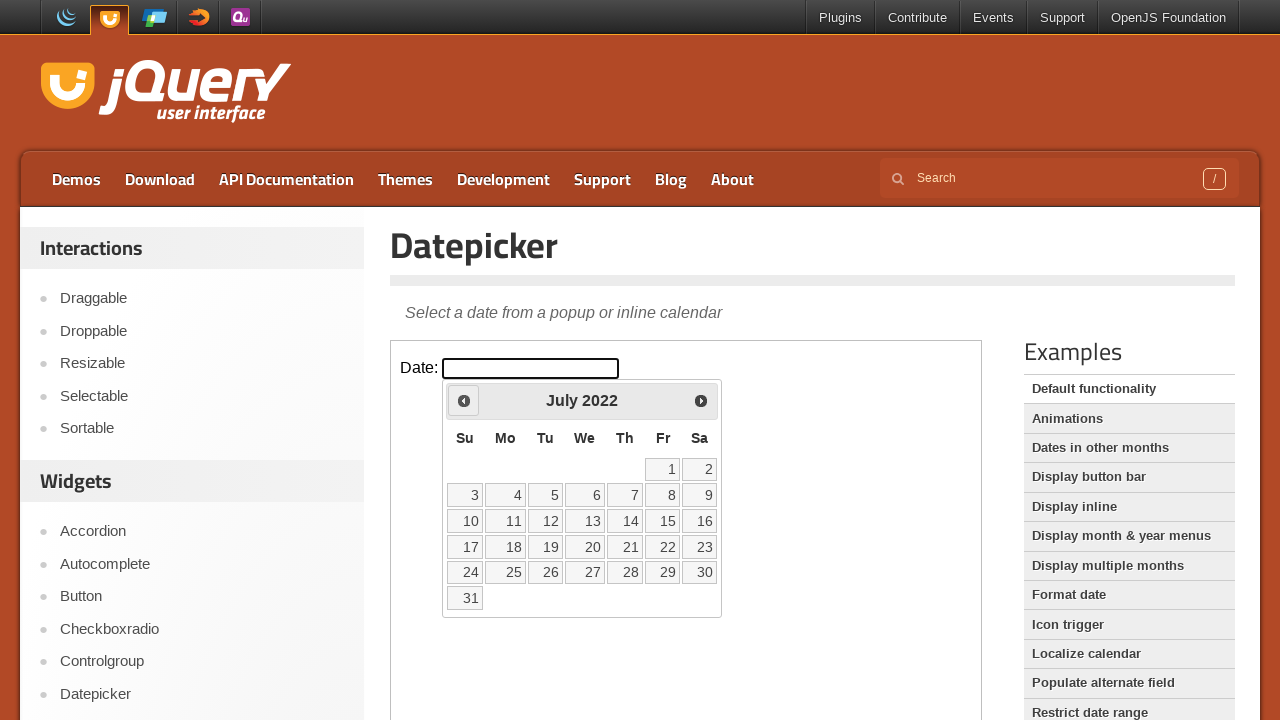

Clicked previous month button to navigate backwards at (464, 400) on iframe.demo-frame >> internal:control=enter-frame >> *[title='Prev']
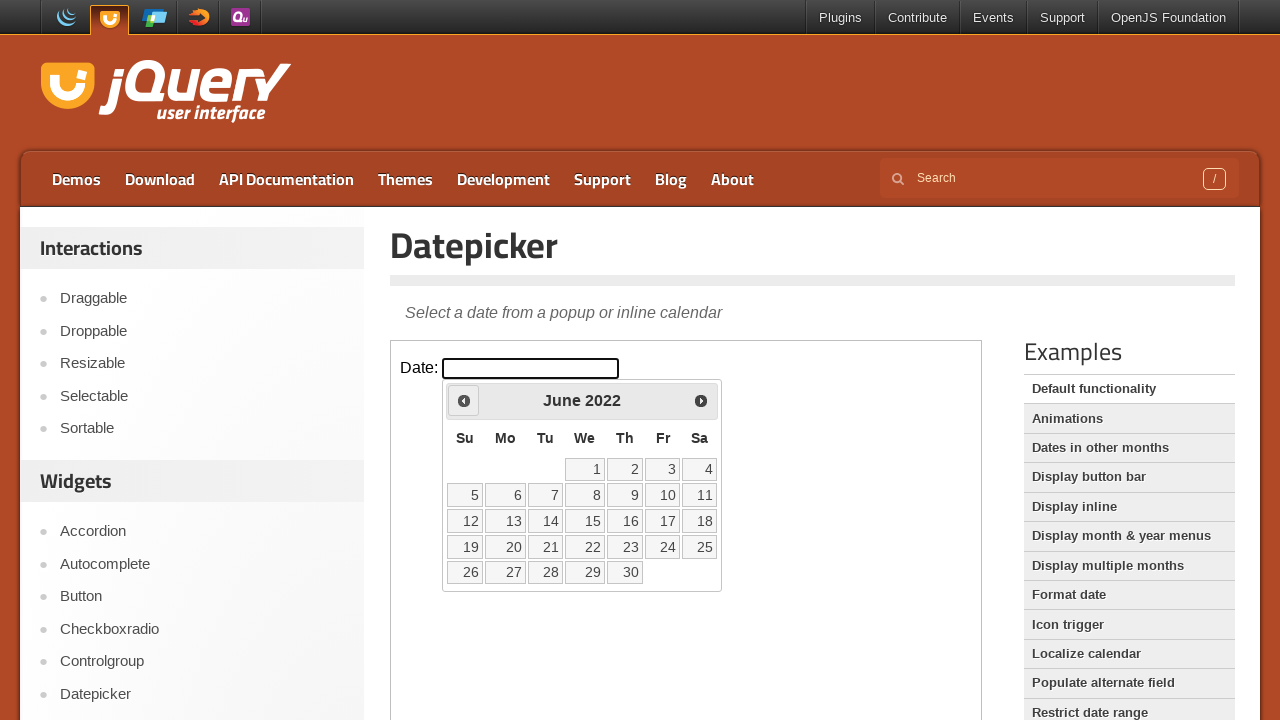

Retrieved updated year: 2022
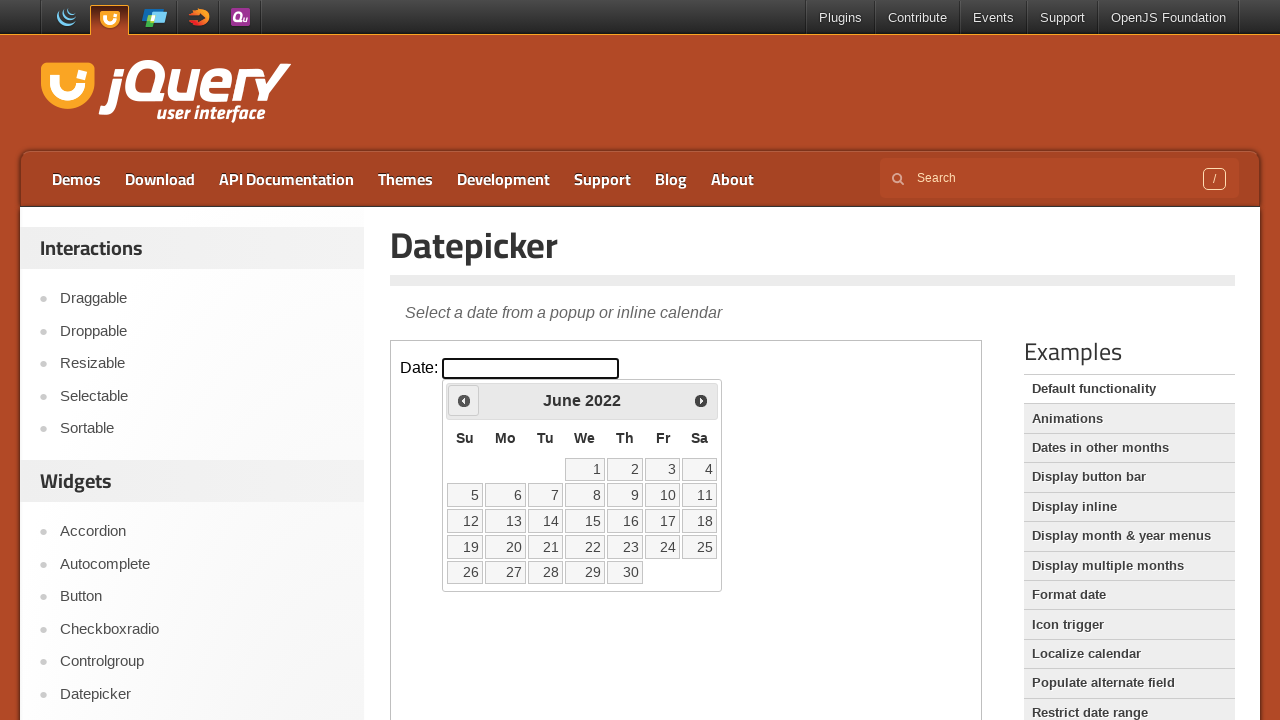

Clicked previous month button to navigate backwards at (464, 400) on iframe.demo-frame >> internal:control=enter-frame >> *[title='Prev']
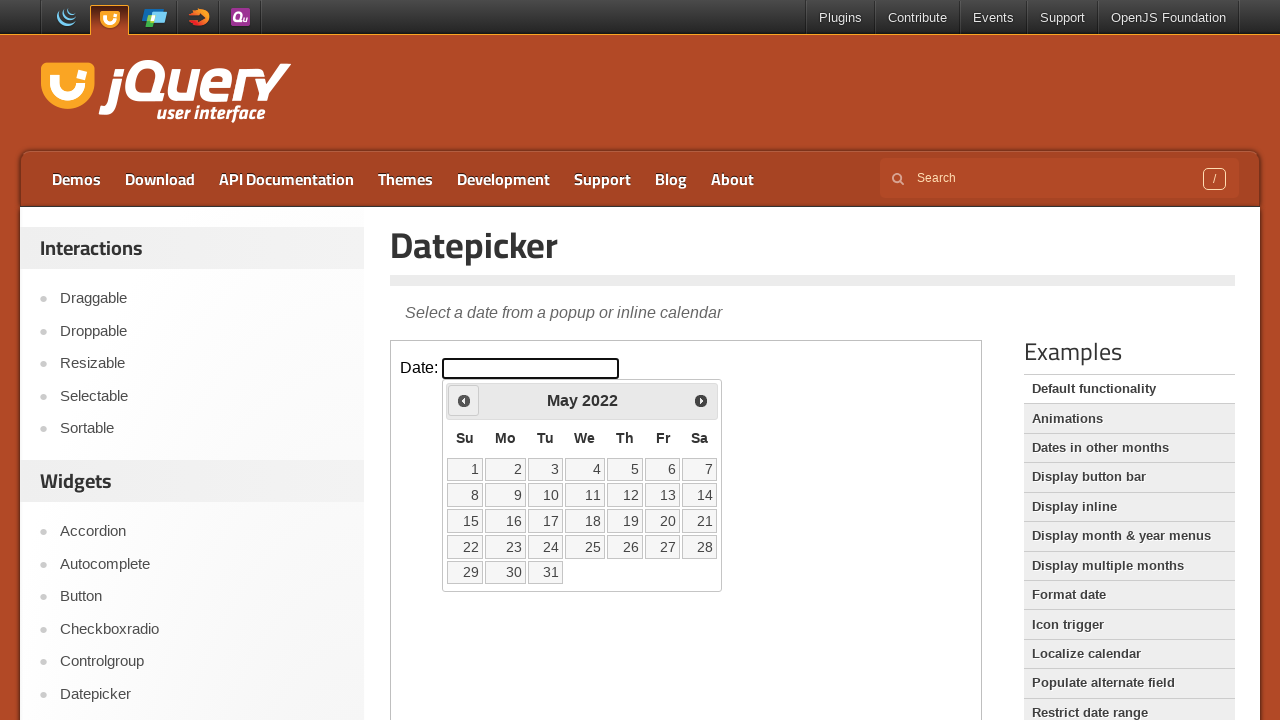

Retrieved updated year: 2022
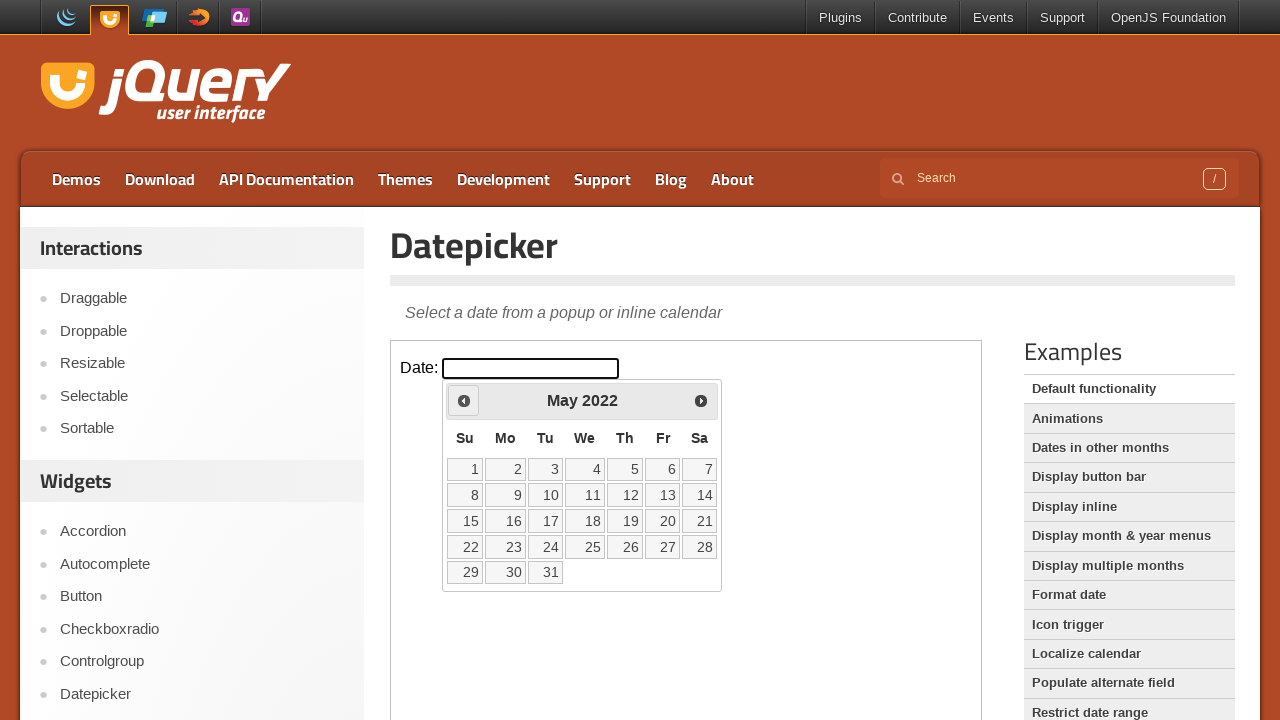

Clicked previous month button to navigate backwards at (464, 400) on iframe.demo-frame >> internal:control=enter-frame >> *[title='Prev']
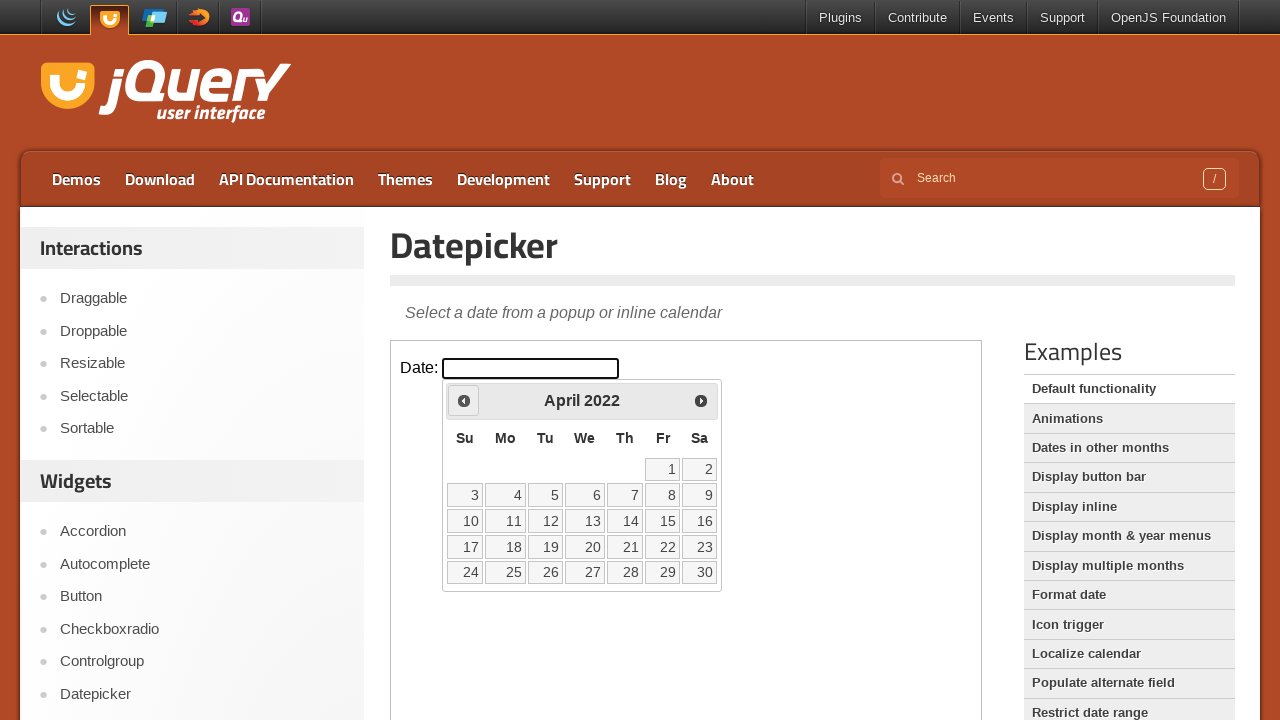

Retrieved updated year: 2022
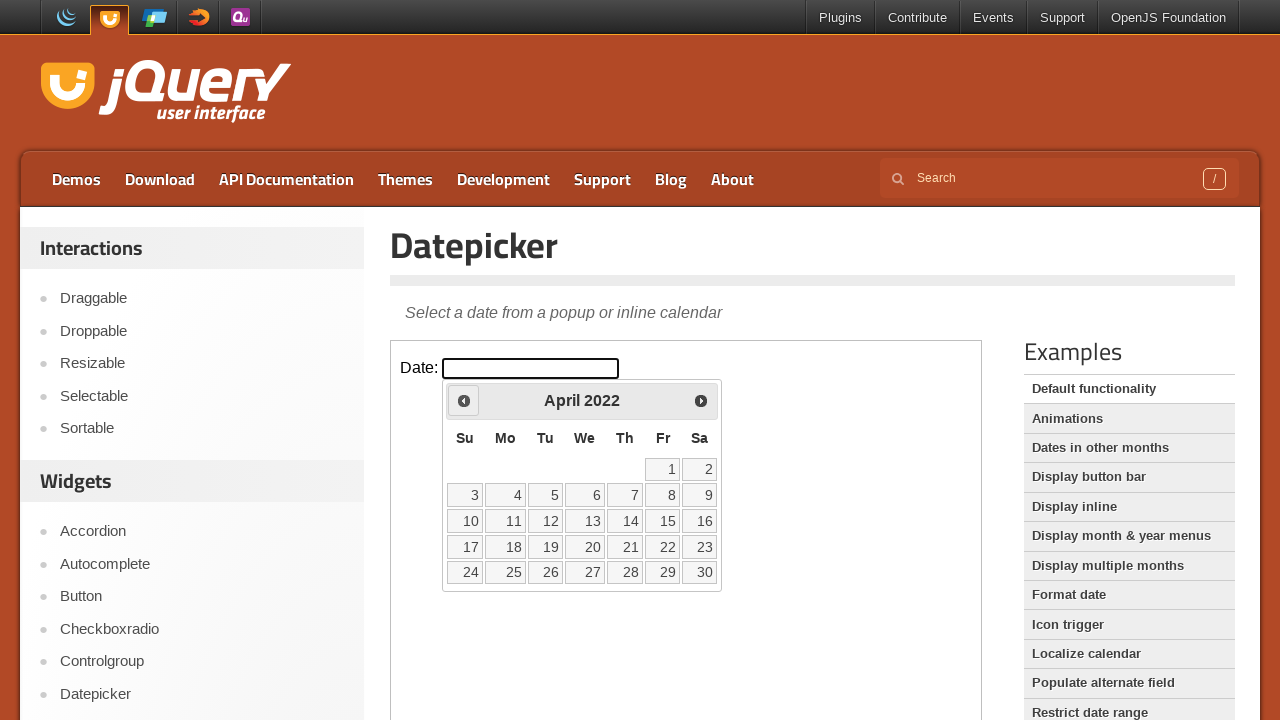

Clicked previous month button to navigate backwards at (464, 400) on iframe.demo-frame >> internal:control=enter-frame >> *[title='Prev']
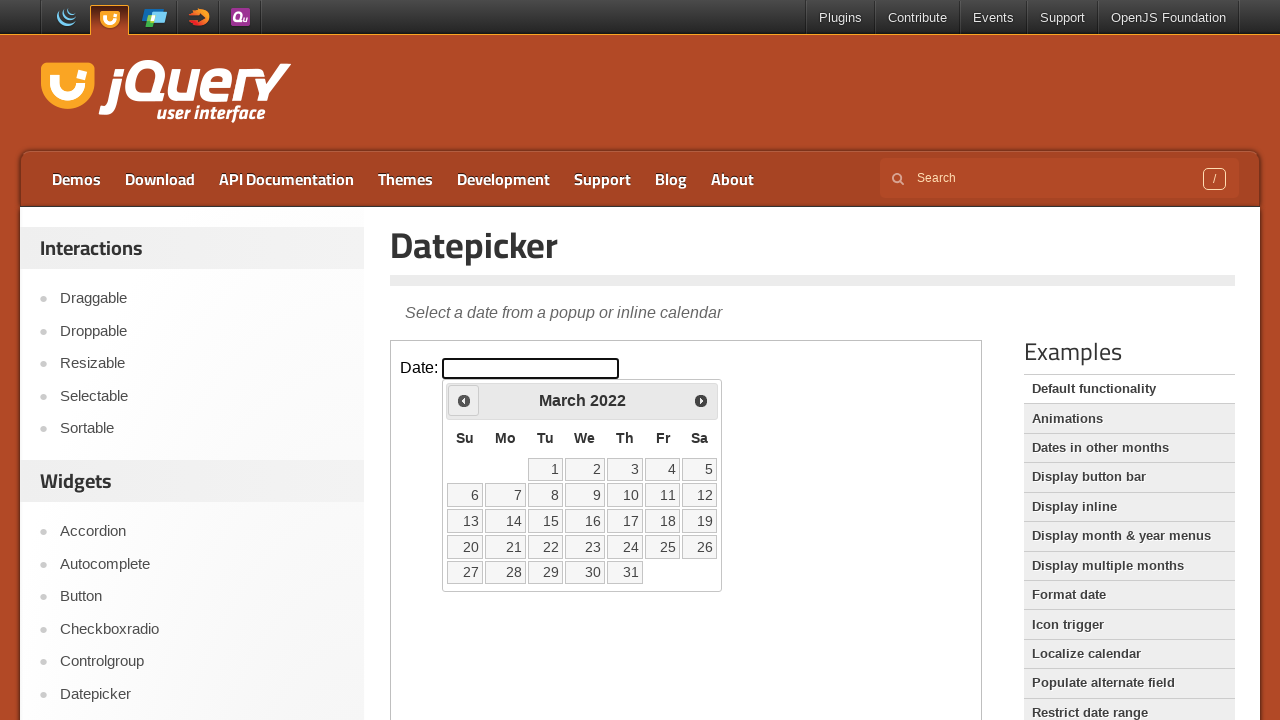

Retrieved updated year: 2022
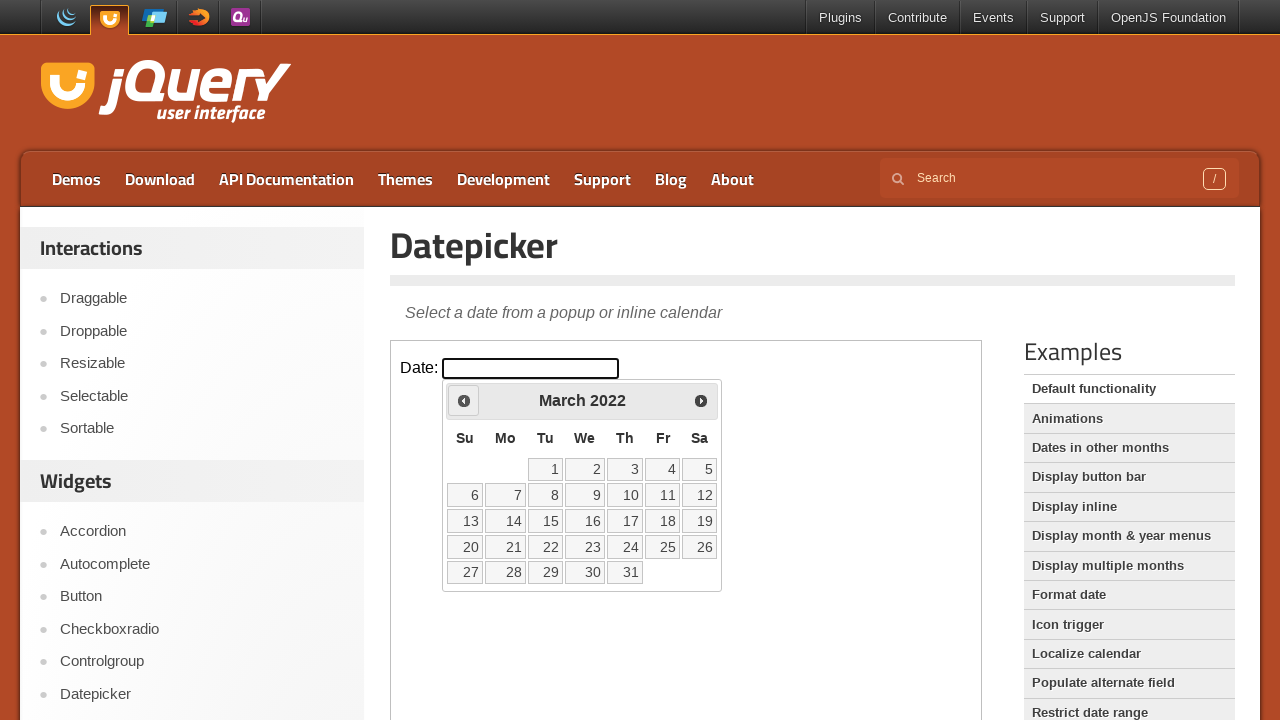

Clicked previous month button to navigate backwards at (464, 400) on iframe.demo-frame >> internal:control=enter-frame >> *[title='Prev']
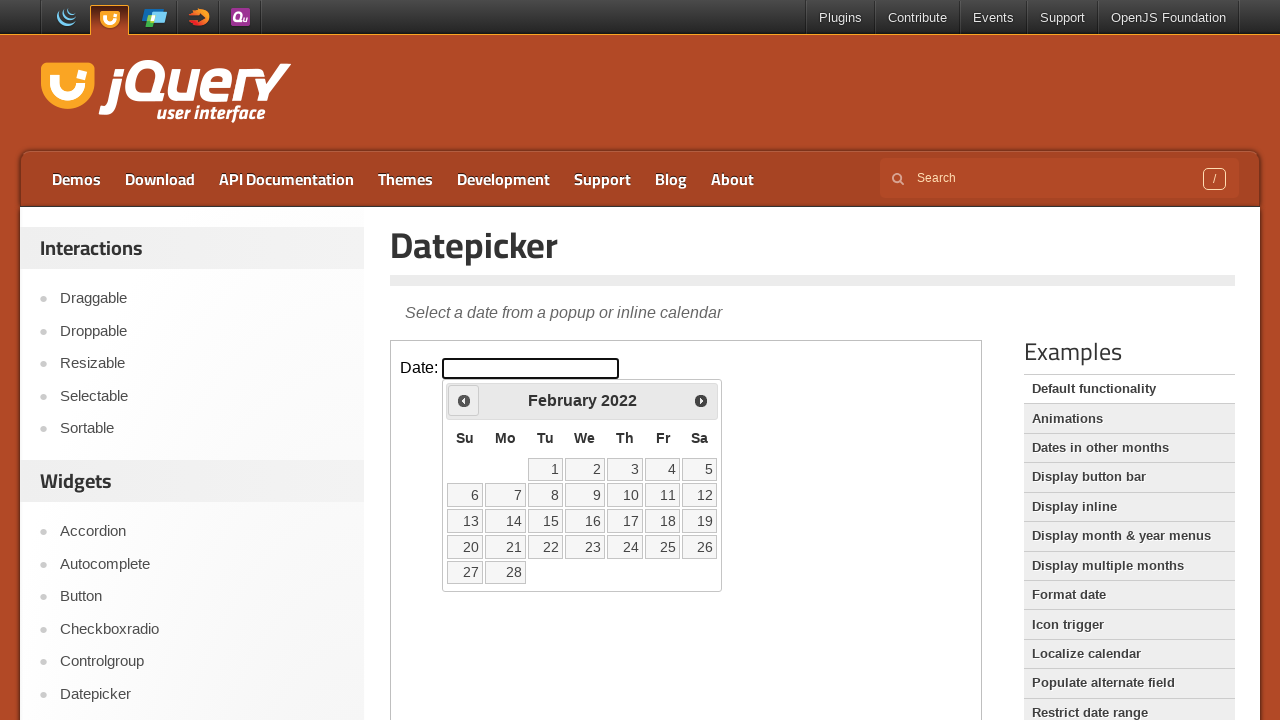

Retrieved updated year: 2022
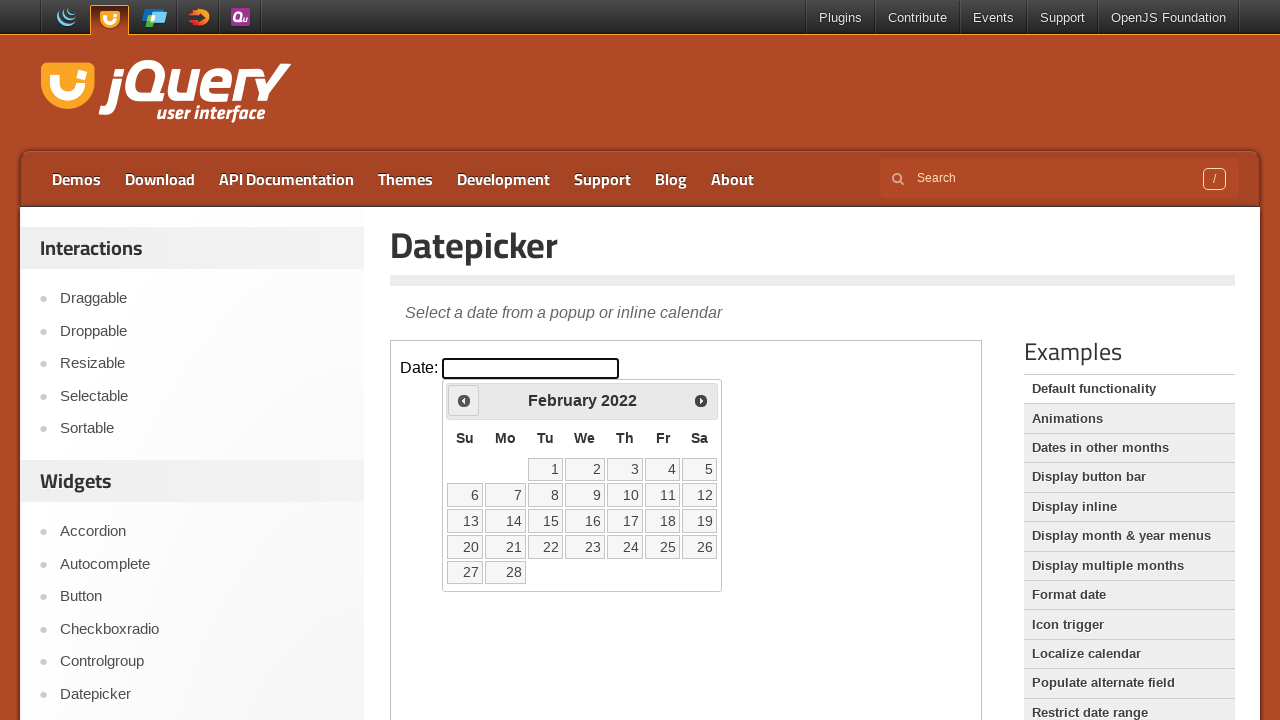

Clicked previous month button to navigate backwards at (464, 400) on iframe.demo-frame >> internal:control=enter-frame >> *[title='Prev']
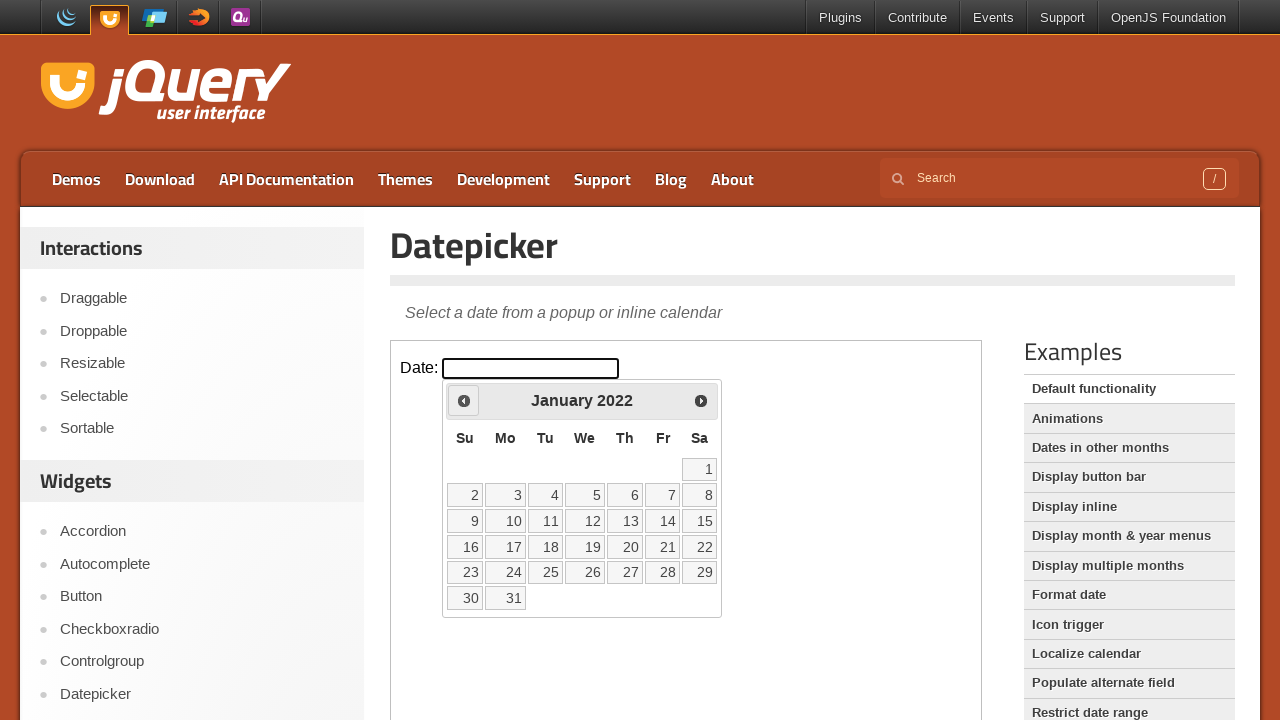

Retrieved updated year: 2022
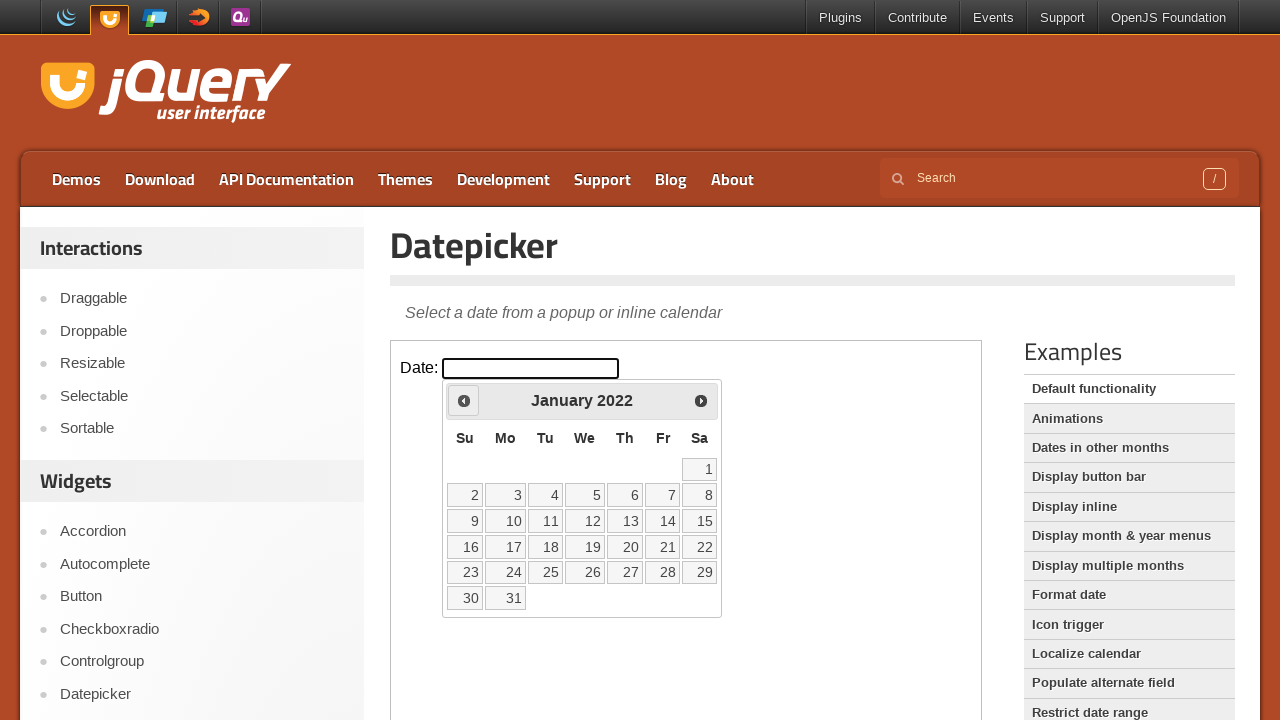

Clicked previous month button to navigate backwards at (464, 400) on iframe.demo-frame >> internal:control=enter-frame >> *[title='Prev']
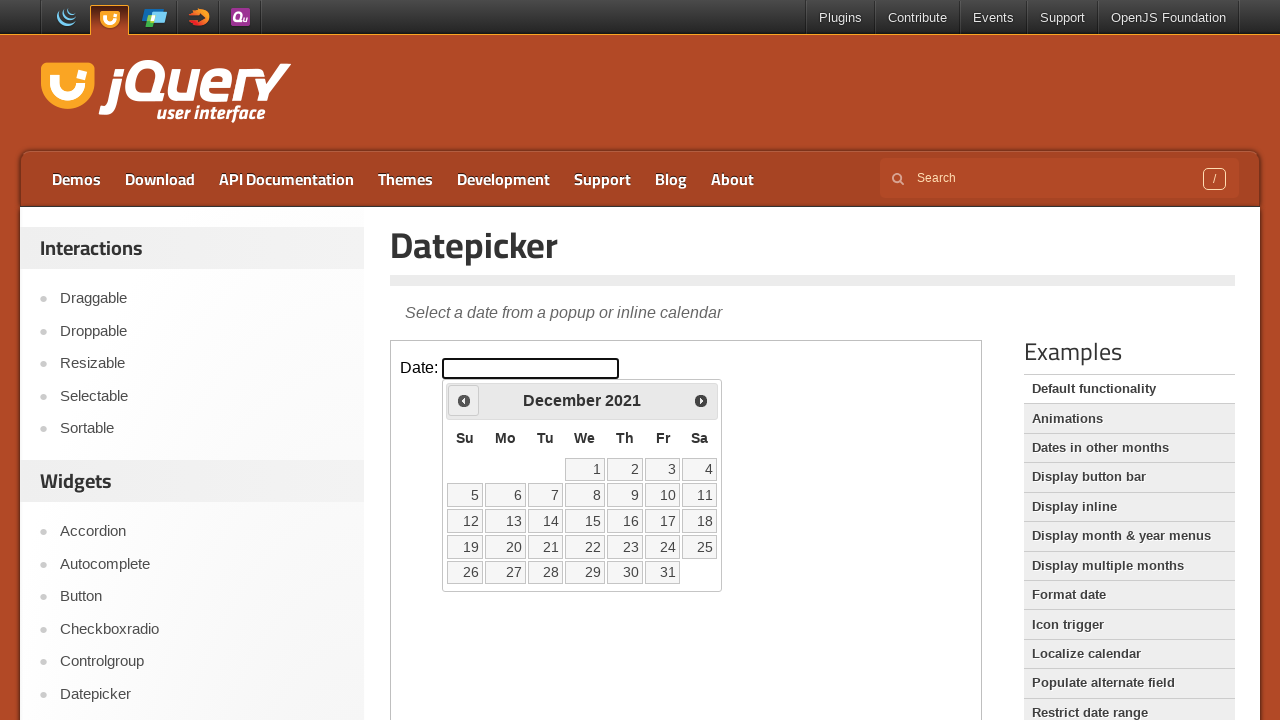

Retrieved updated year: 2021
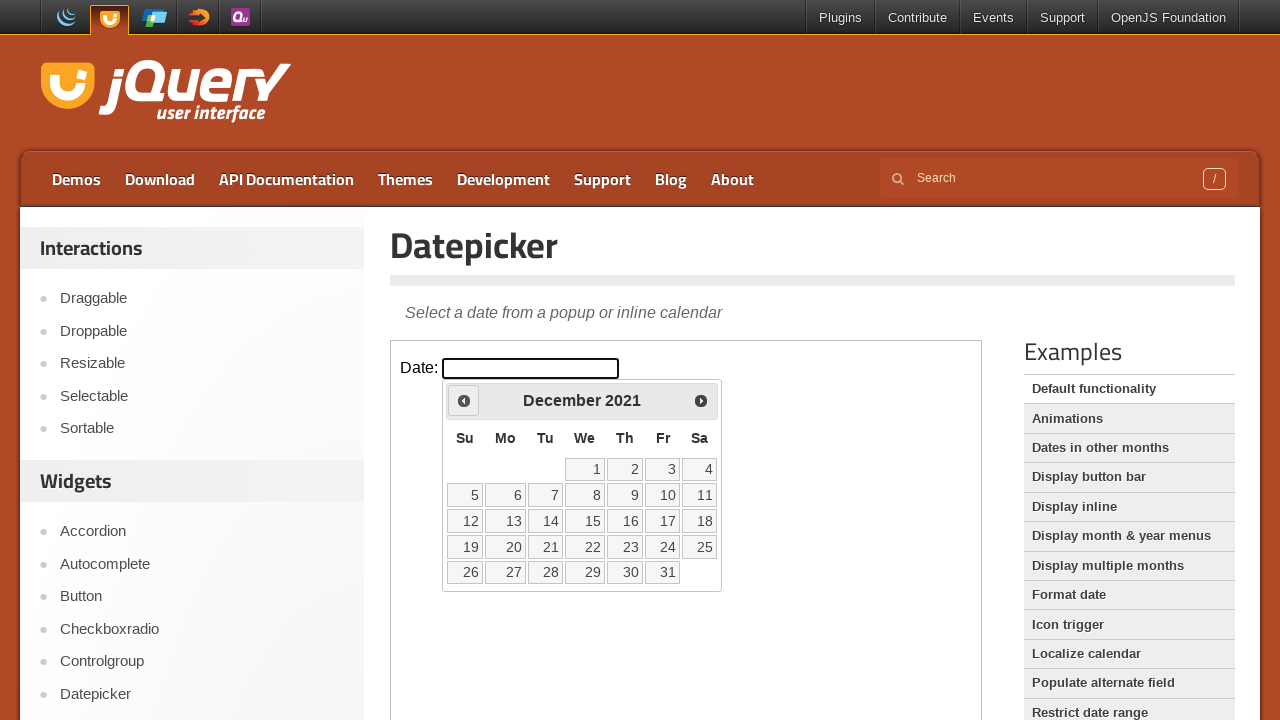

Clicked previous month button to navigate backwards at (464, 400) on iframe.demo-frame >> internal:control=enter-frame >> *[title='Prev']
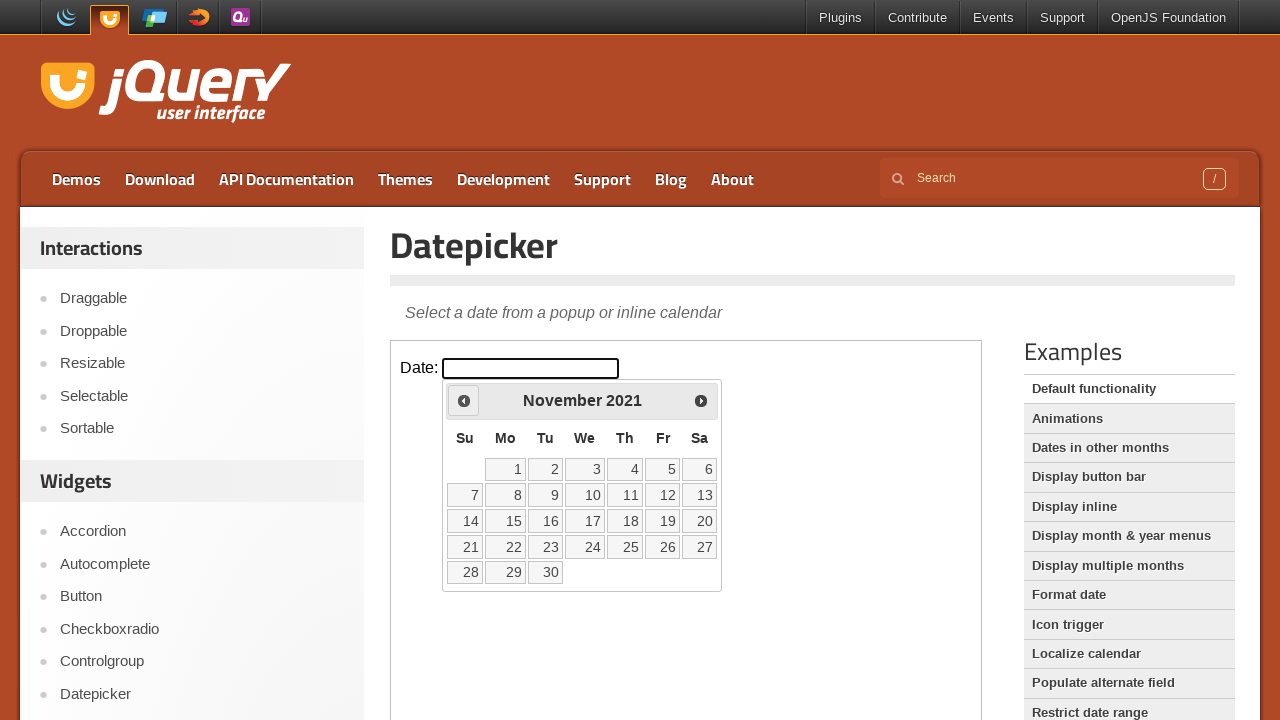

Retrieved updated year: 2021
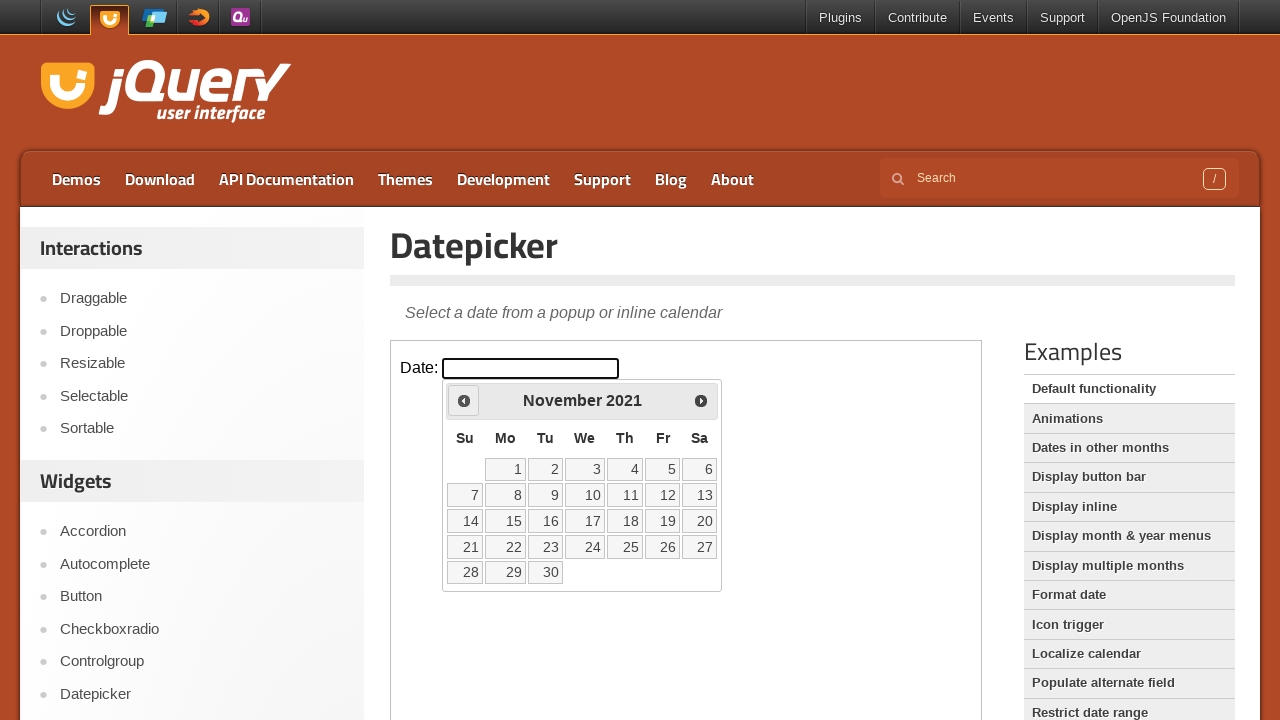

Clicked previous month button to navigate backwards at (464, 400) on iframe.demo-frame >> internal:control=enter-frame >> *[title='Prev']
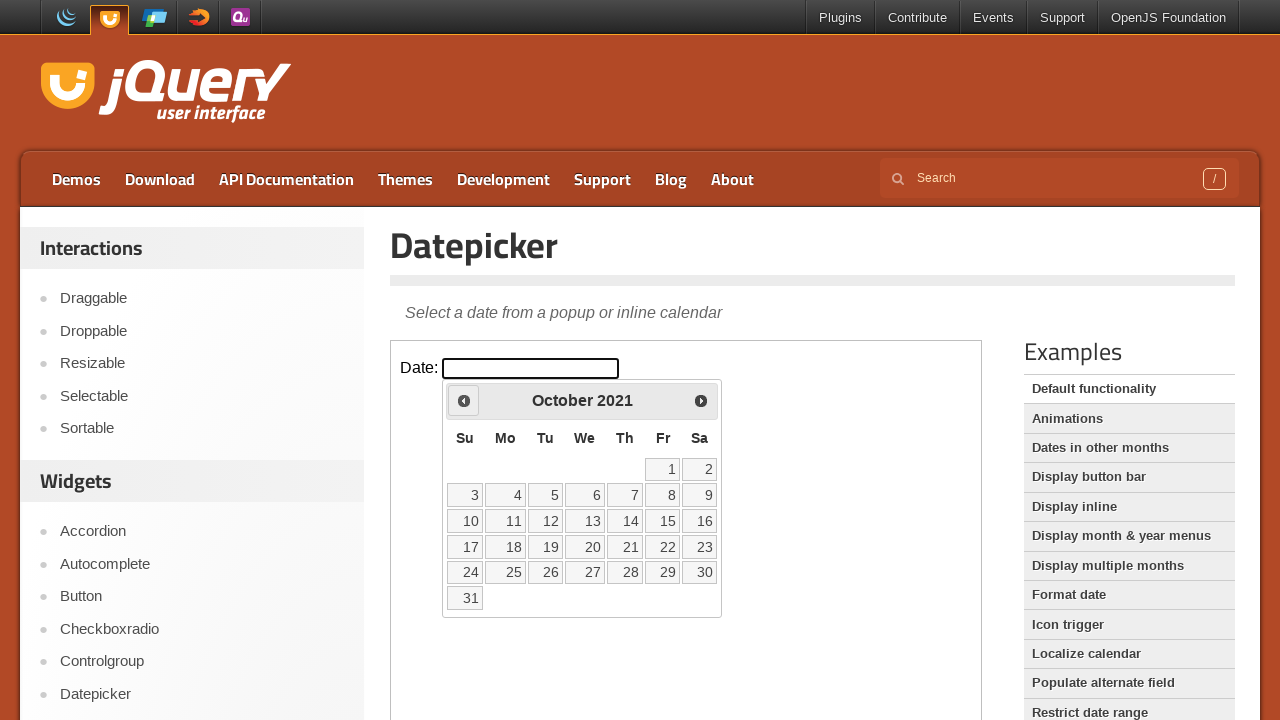

Retrieved updated year: 2021
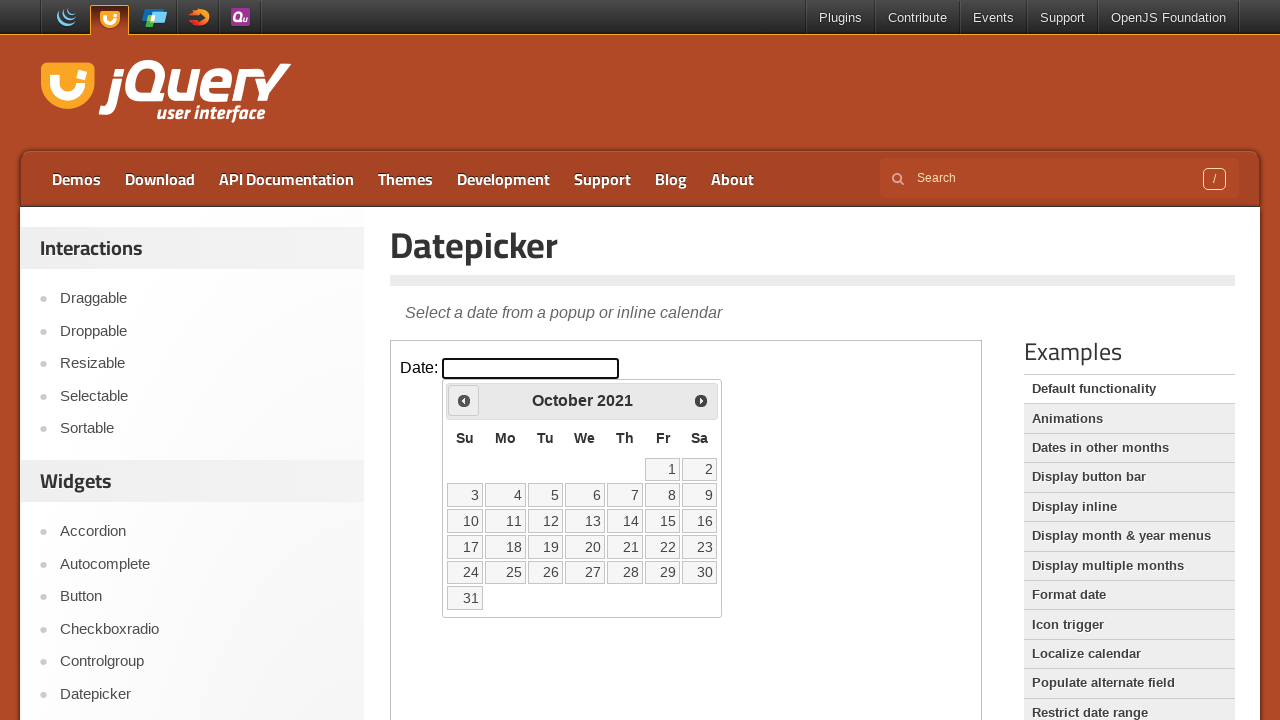

Clicked previous month button to navigate backwards at (464, 400) on iframe.demo-frame >> internal:control=enter-frame >> *[title='Prev']
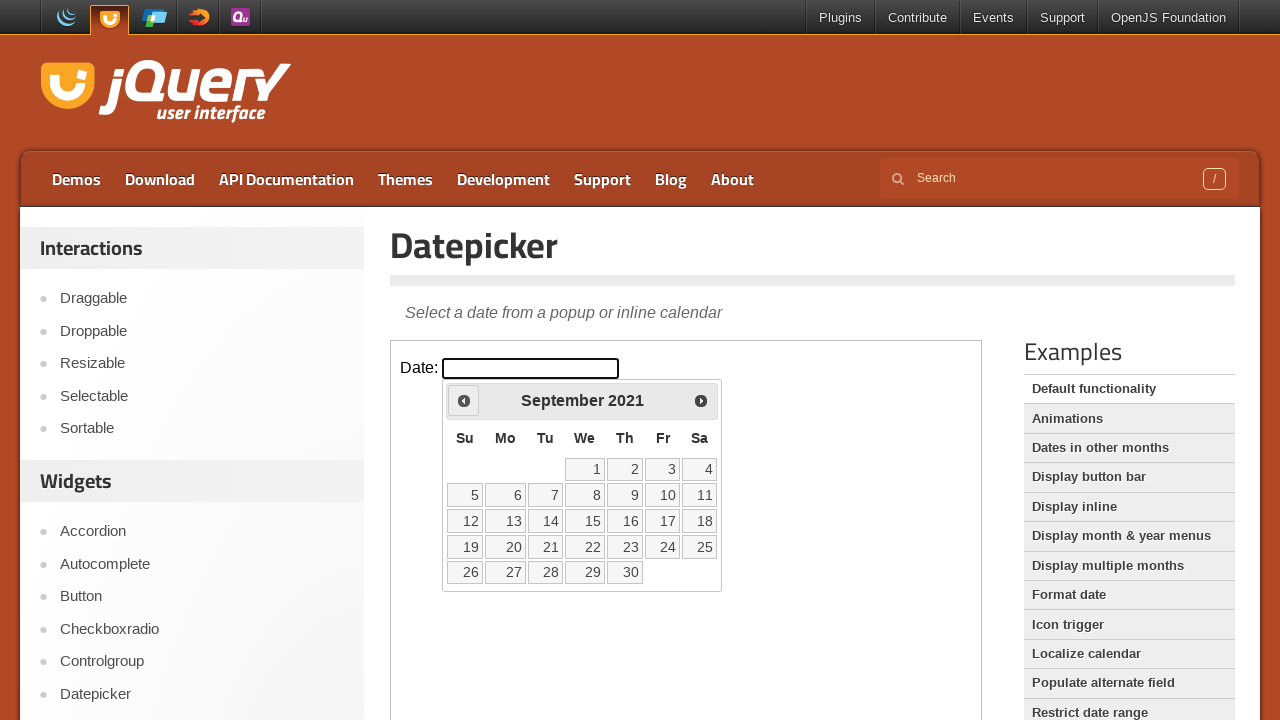

Retrieved updated year: 2021
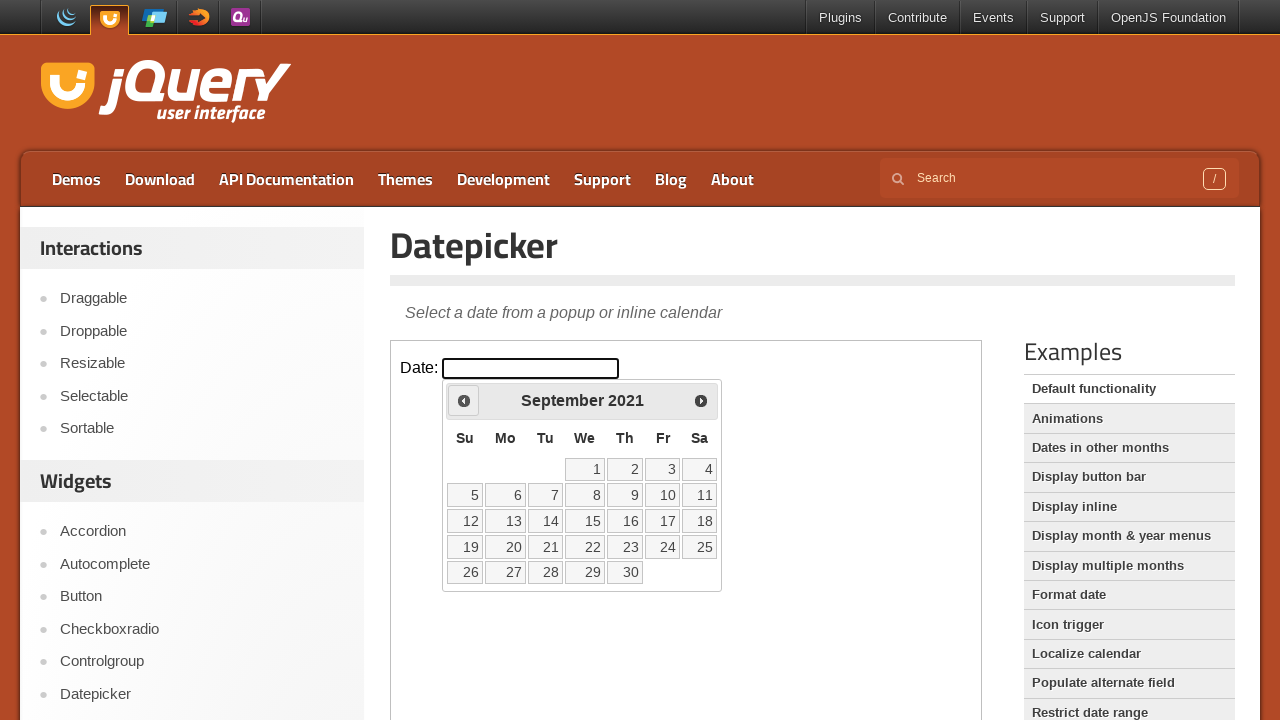

Clicked previous month button to navigate backwards at (464, 400) on iframe.demo-frame >> internal:control=enter-frame >> *[title='Prev']
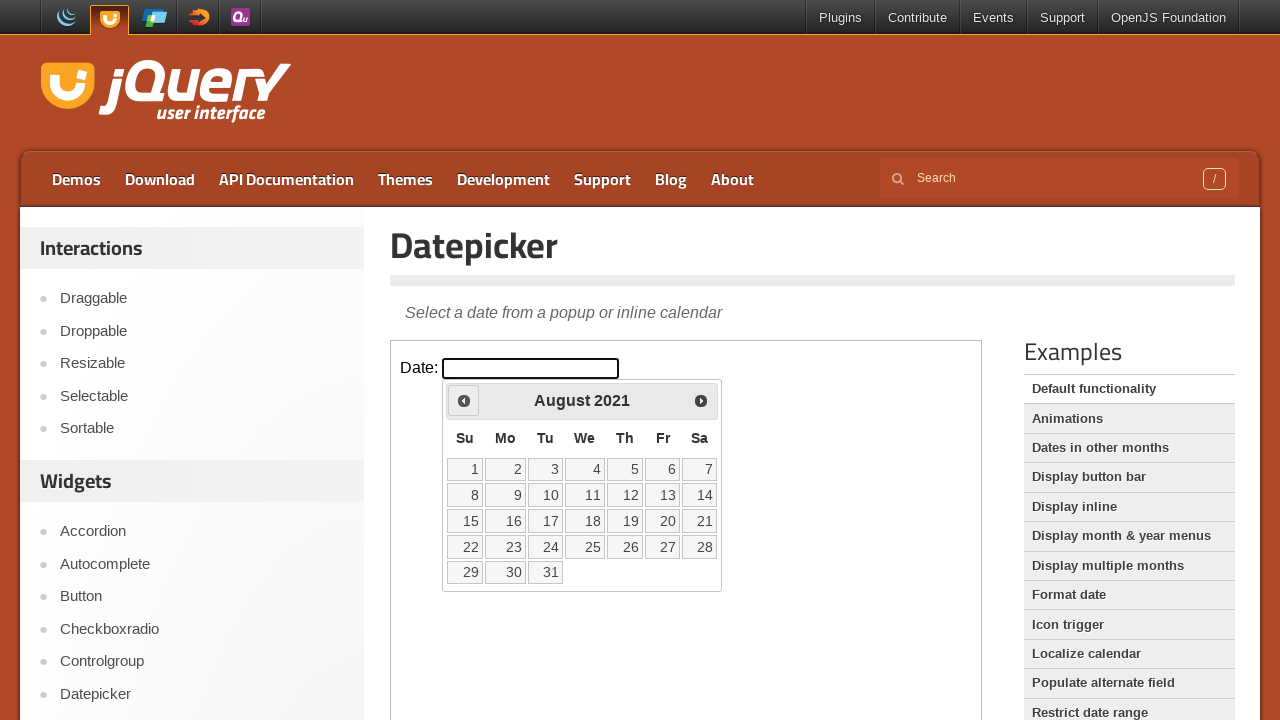

Retrieved updated year: 2021
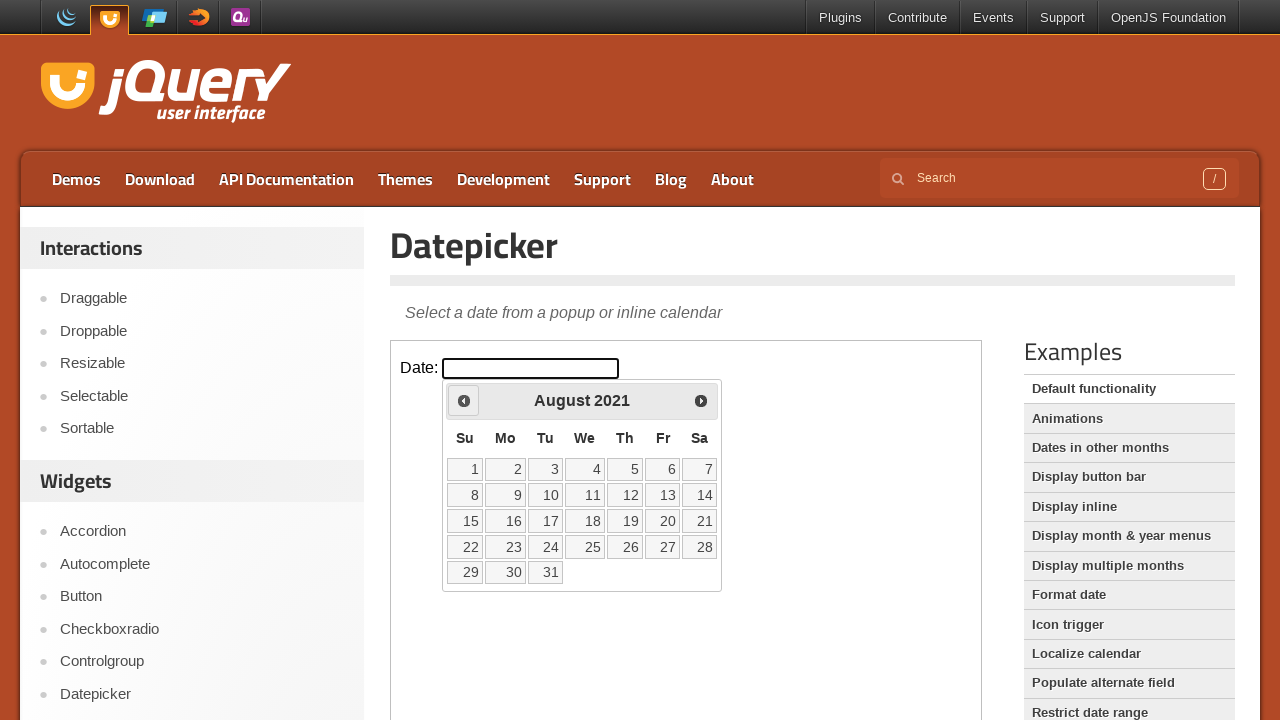

Clicked previous month button to navigate backwards at (464, 400) on iframe.demo-frame >> internal:control=enter-frame >> *[title='Prev']
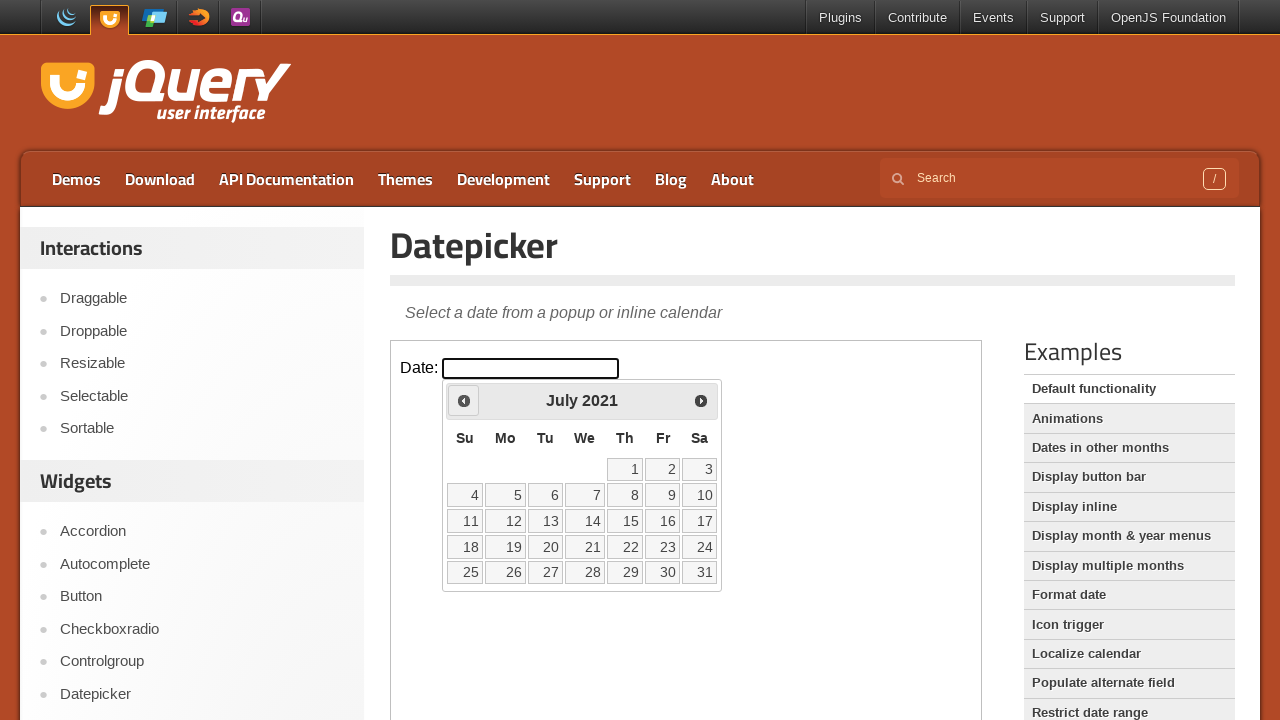

Retrieved updated year: 2021
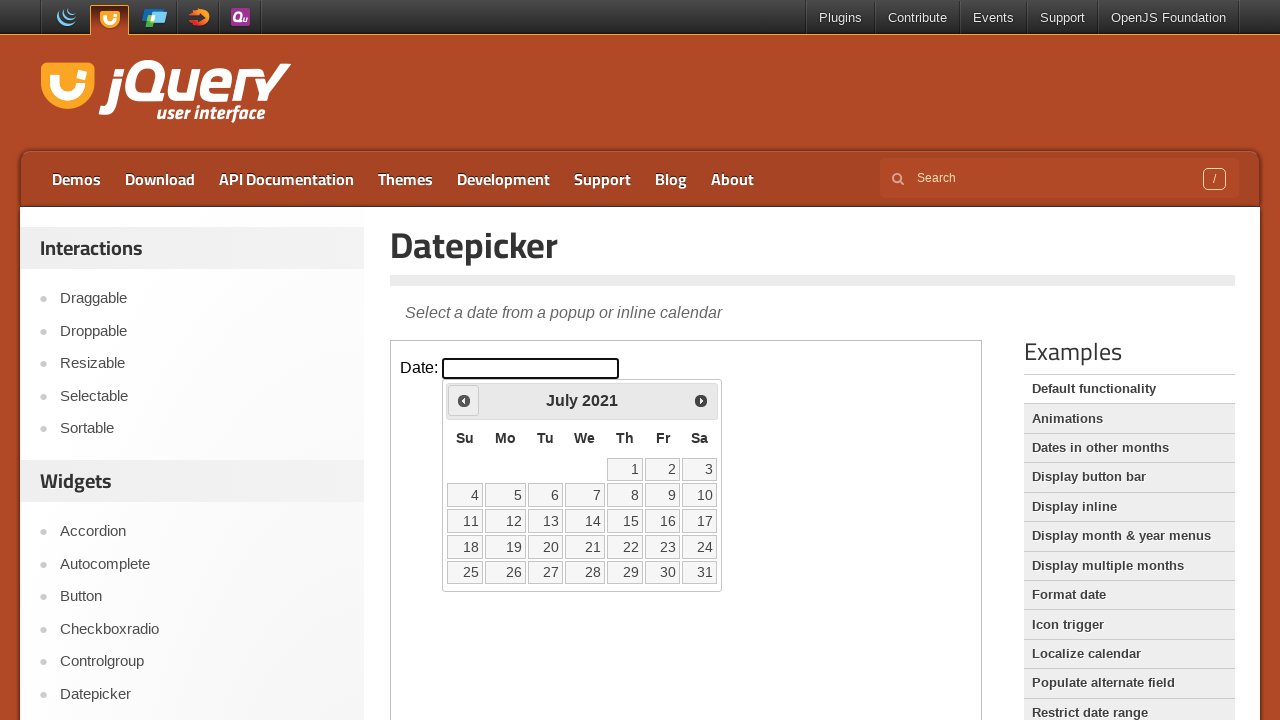

Clicked previous month button to navigate backwards at (464, 400) on iframe.demo-frame >> internal:control=enter-frame >> *[title='Prev']
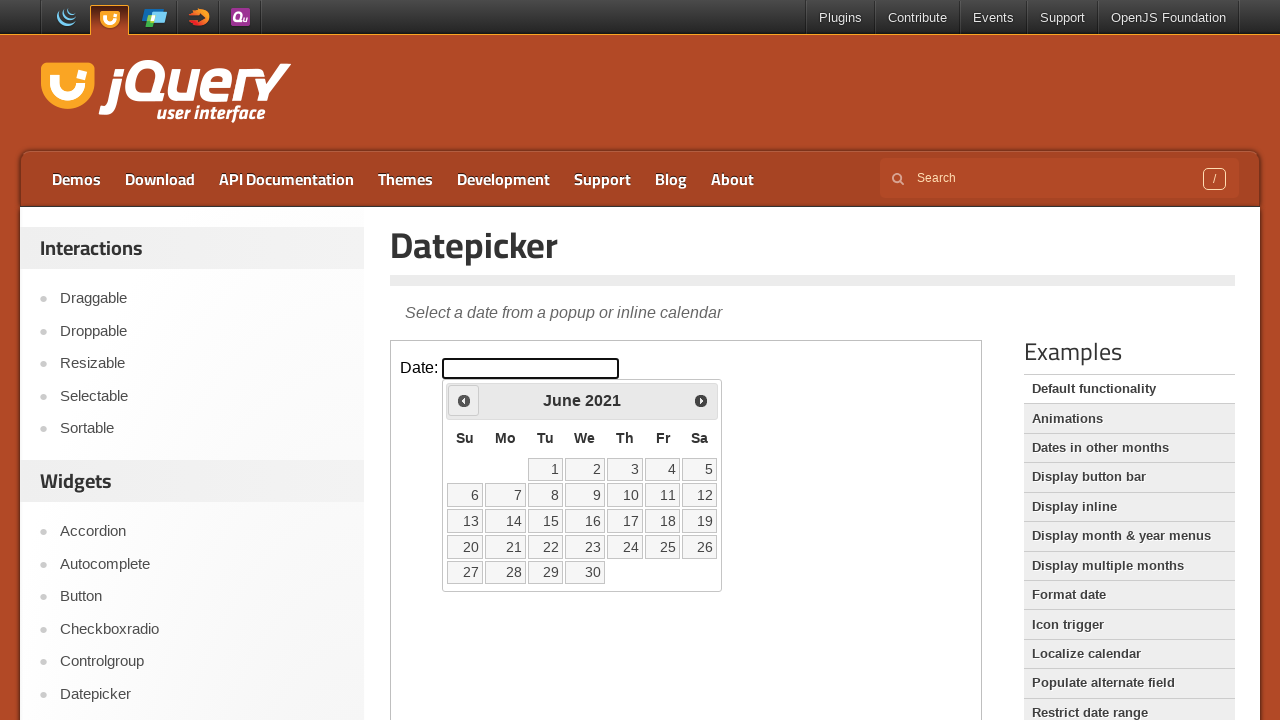

Retrieved updated year: 2021
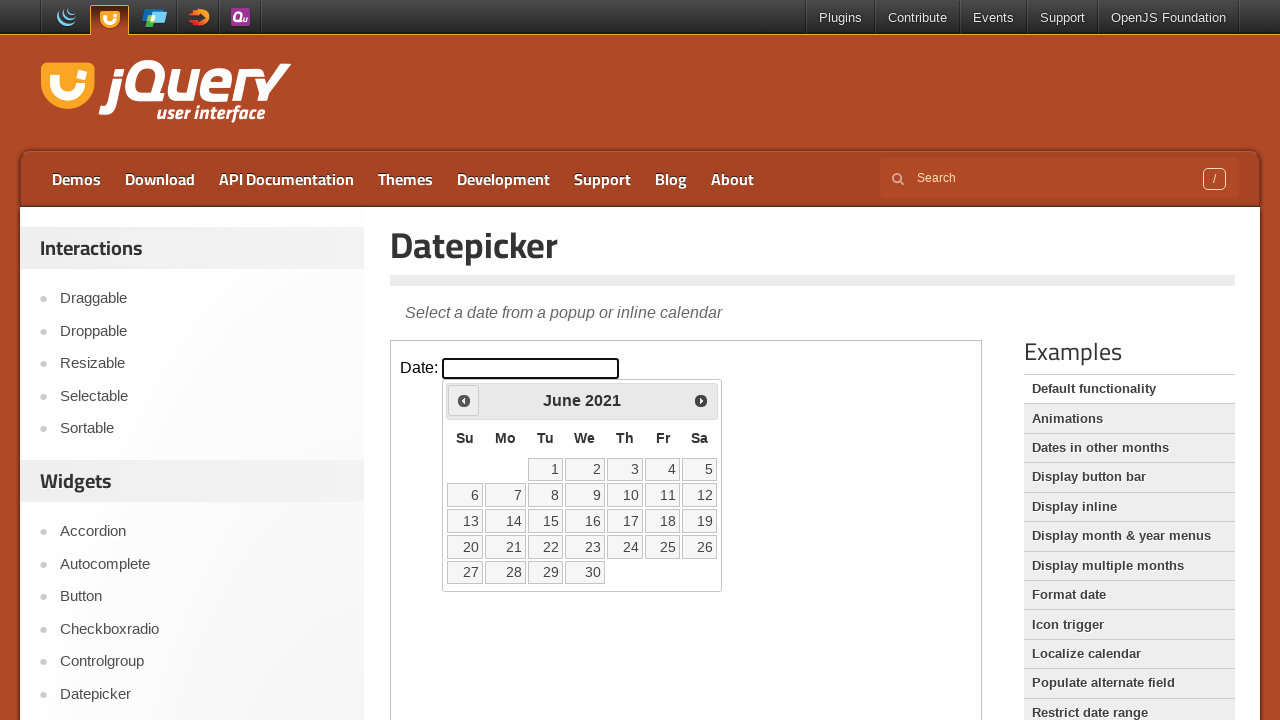

Clicked previous month button to navigate backwards at (464, 400) on iframe.demo-frame >> internal:control=enter-frame >> *[title='Prev']
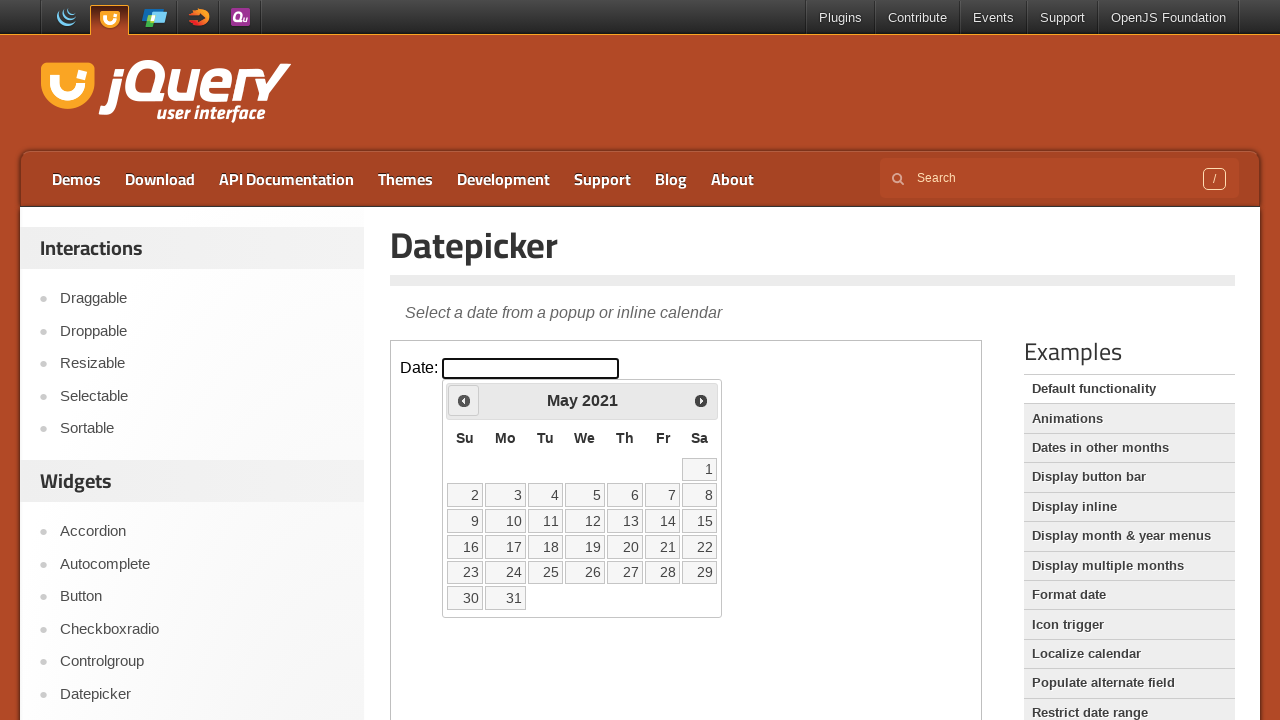

Retrieved updated year: 2021
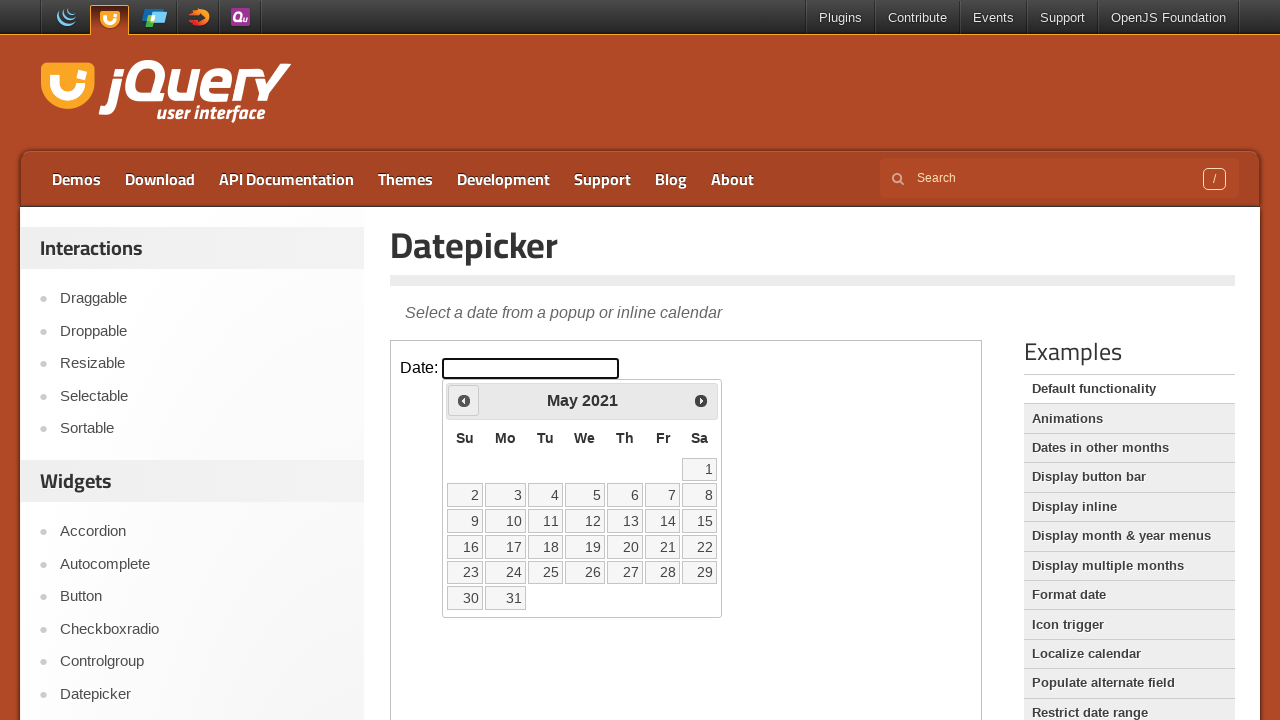

Clicked previous month button to navigate backwards at (464, 400) on iframe.demo-frame >> internal:control=enter-frame >> *[title='Prev']
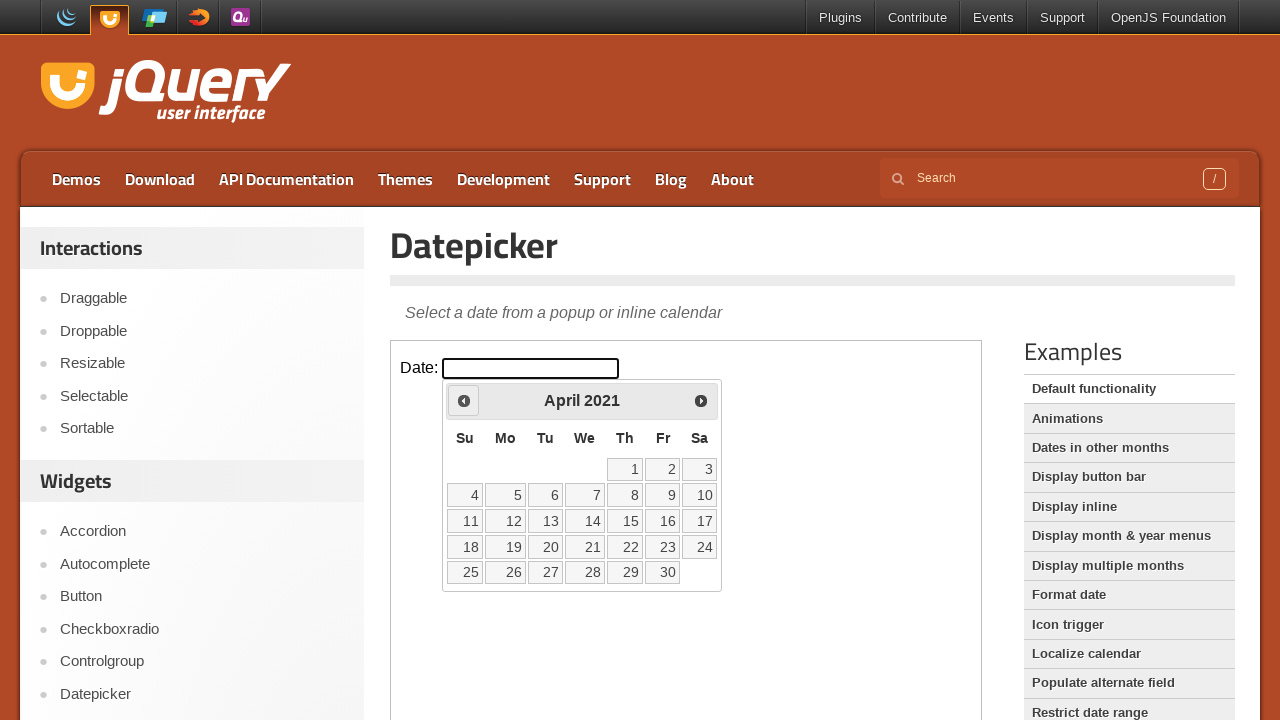

Retrieved updated year: 2021
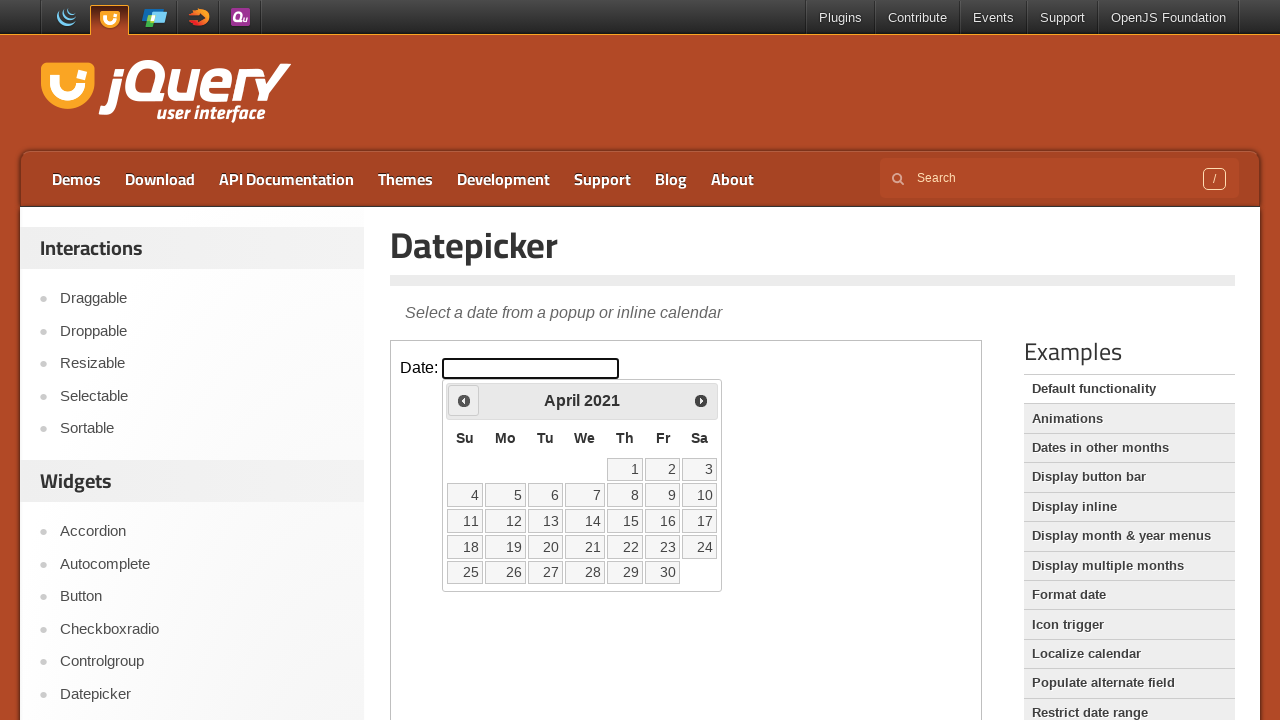

Clicked previous month button to navigate backwards at (464, 400) on iframe.demo-frame >> internal:control=enter-frame >> *[title='Prev']
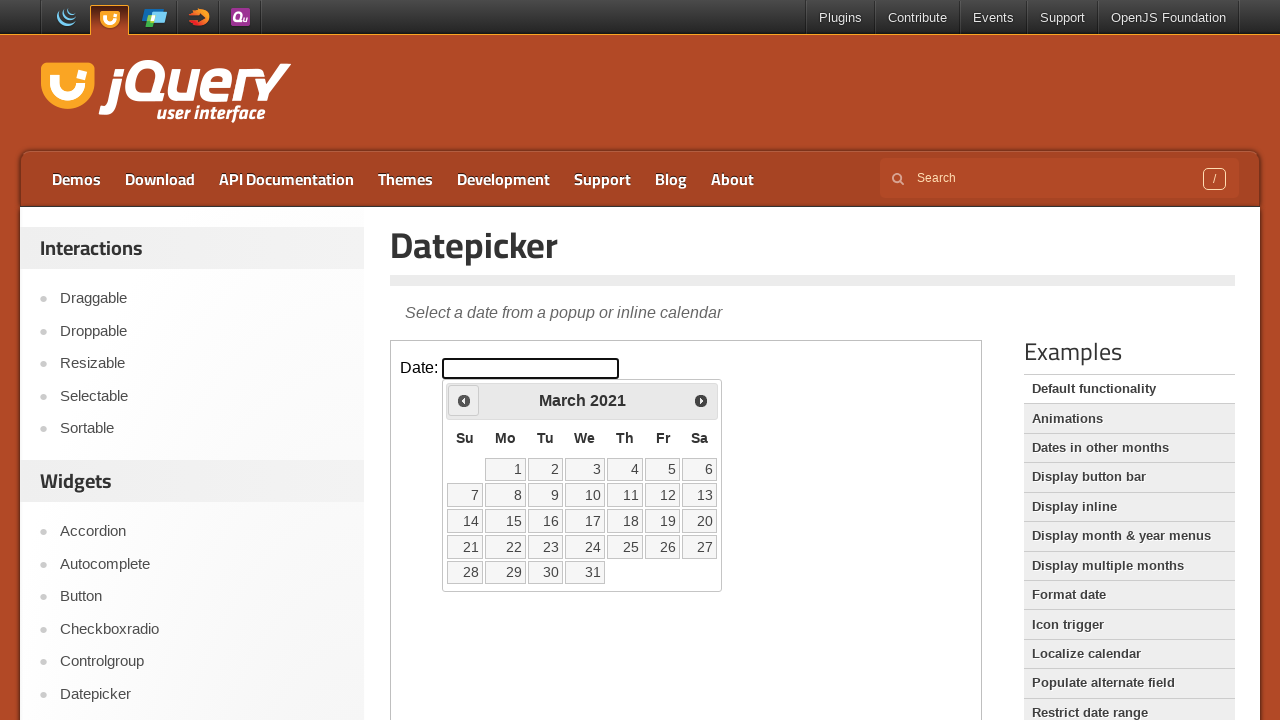

Retrieved updated year: 2021
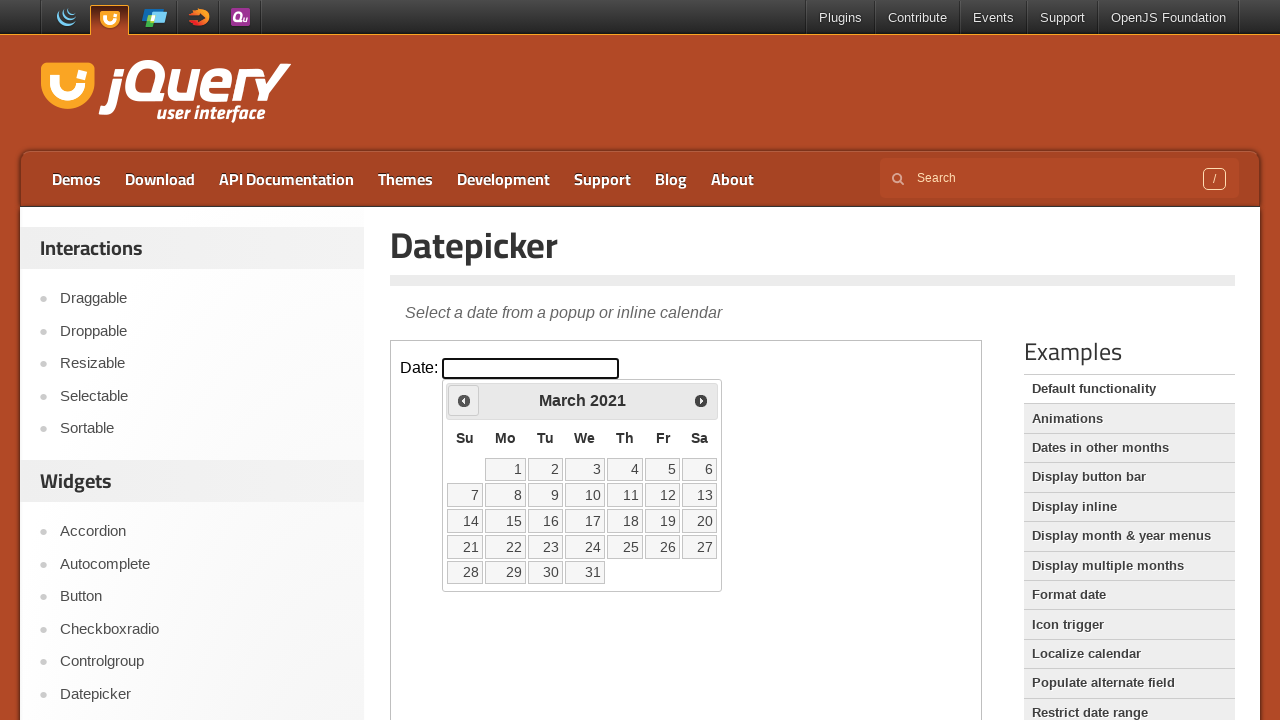

Clicked previous month button to navigate backwards at (464, 400) on iframe.demo-frame >> internal:control=enter-frame >> *[title='Prev']
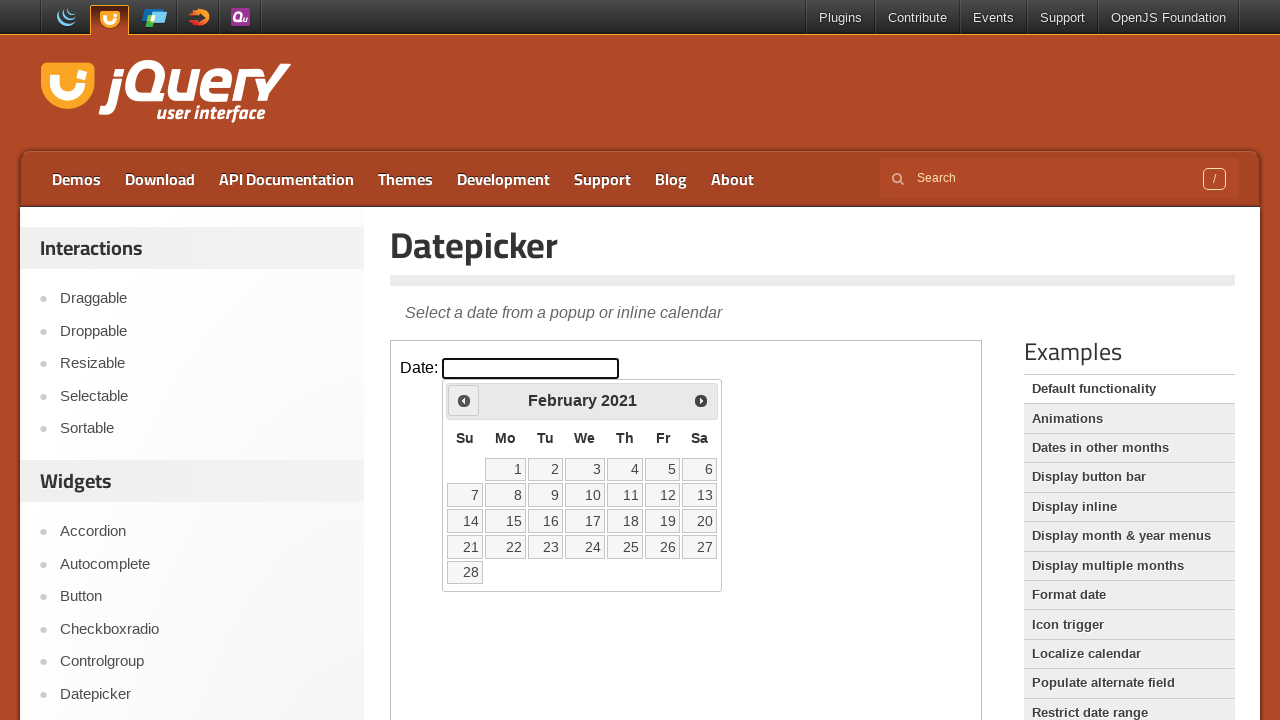

Retrieved updated year: 2021
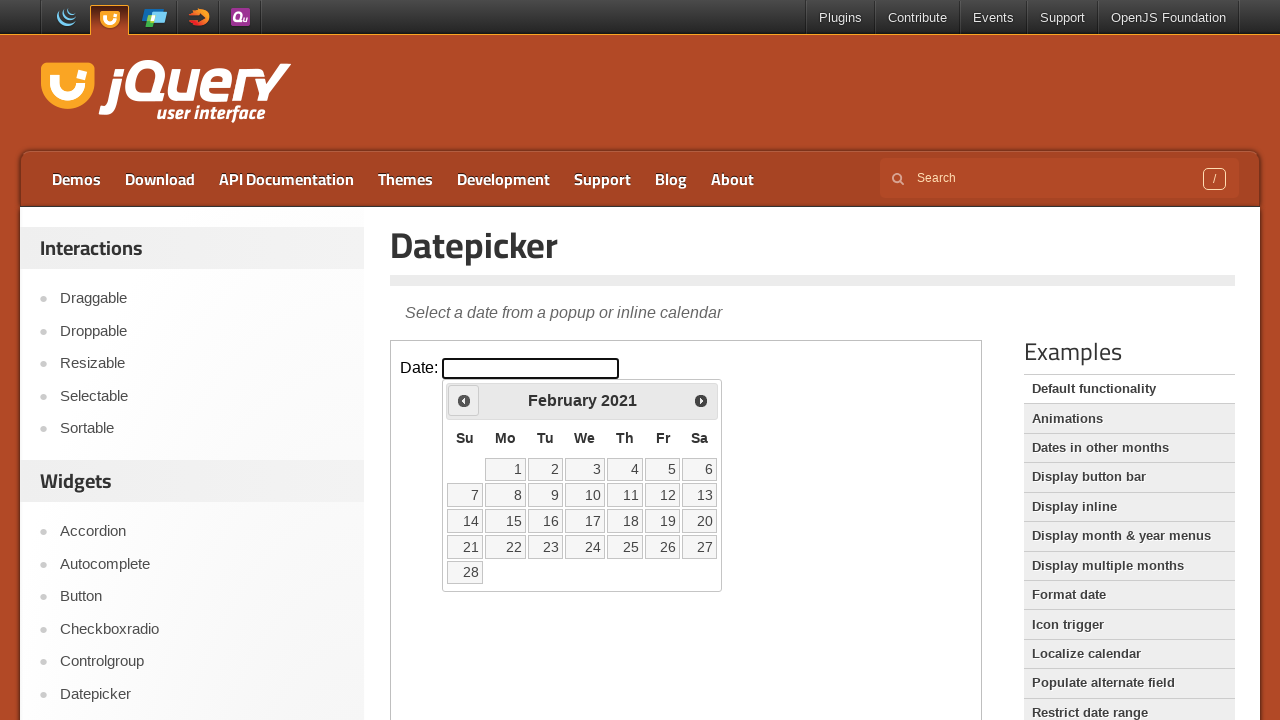

Clicked previous month button to navigate backwards at (464, 400) on iframe.demo-frame >> internal:control=enter-frame >> *[title='Prev']
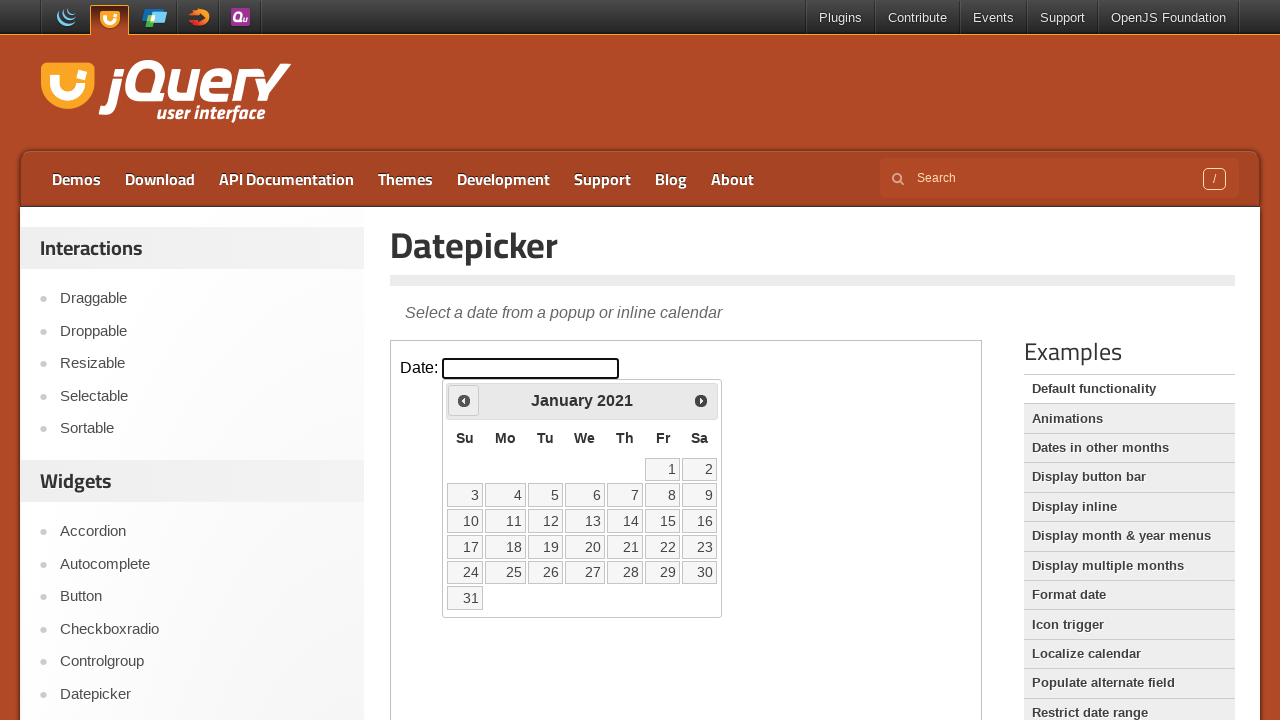

Retrieved updated year: 2021
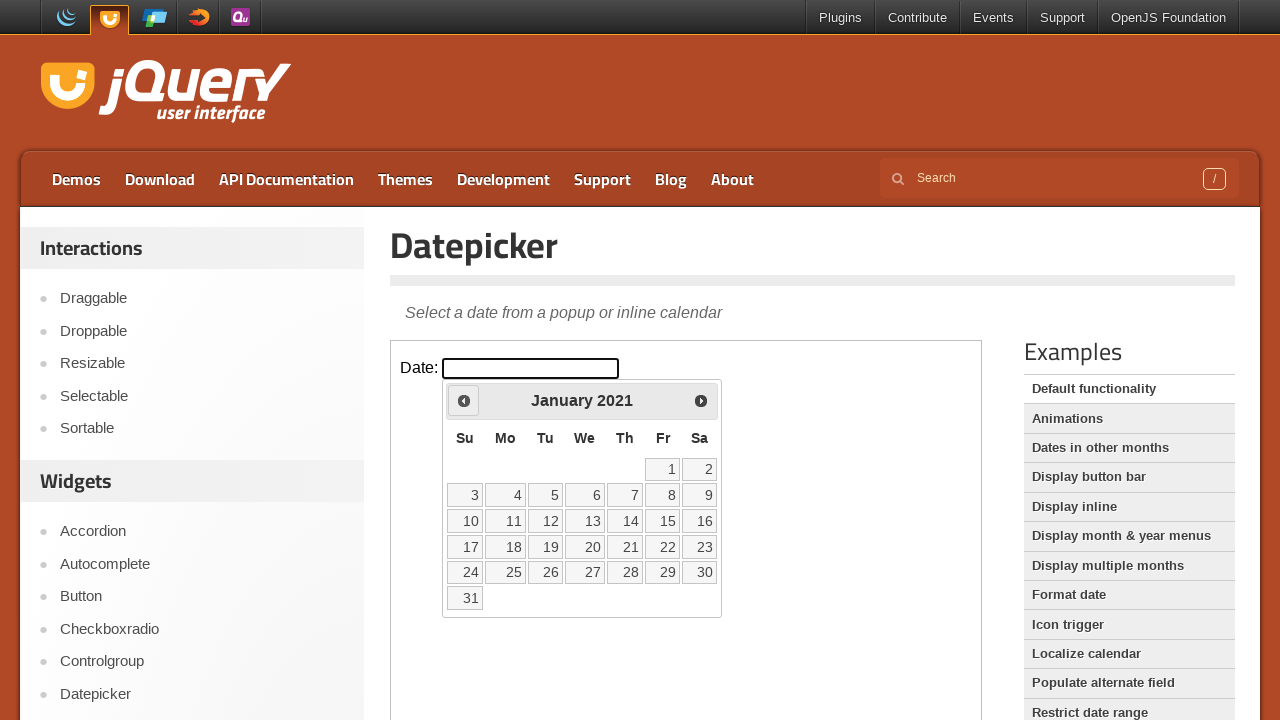

Clicked previous month button to navigate backwards at (464, 400) on iframe.demo-frame >> internal:control=enter-frame >> *[title='Prev']
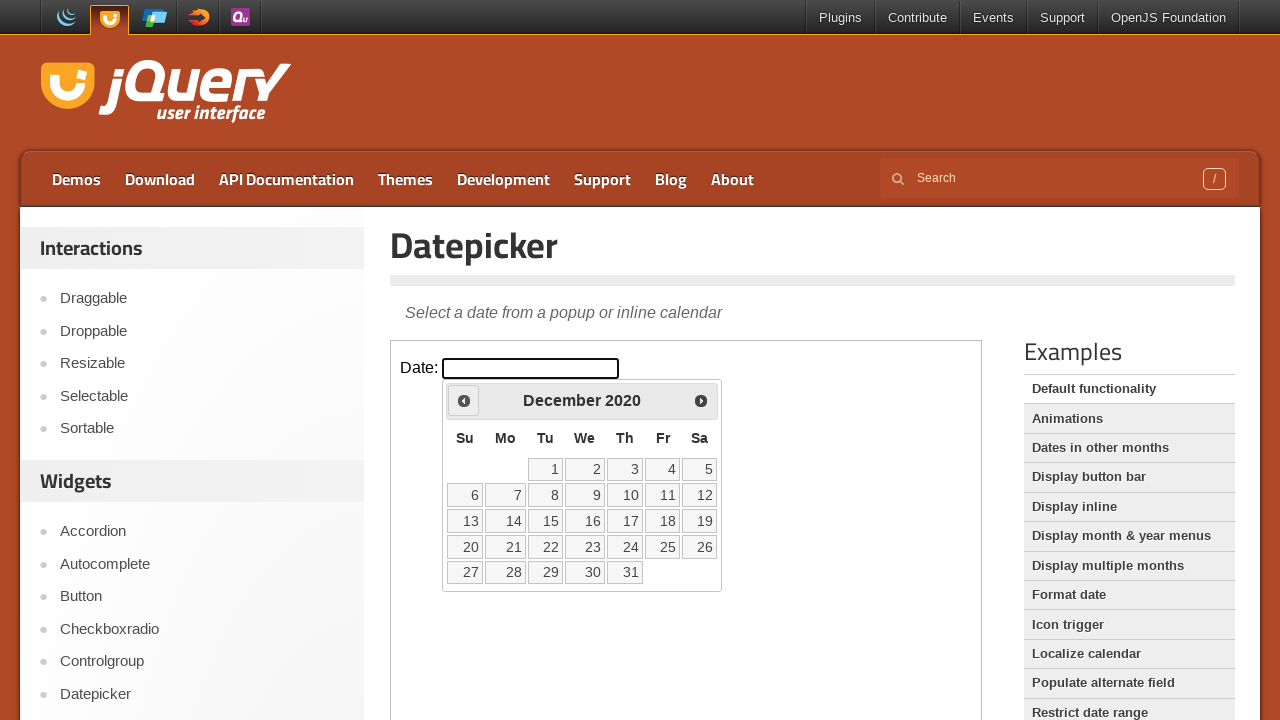

Retrieved updated year: 2020
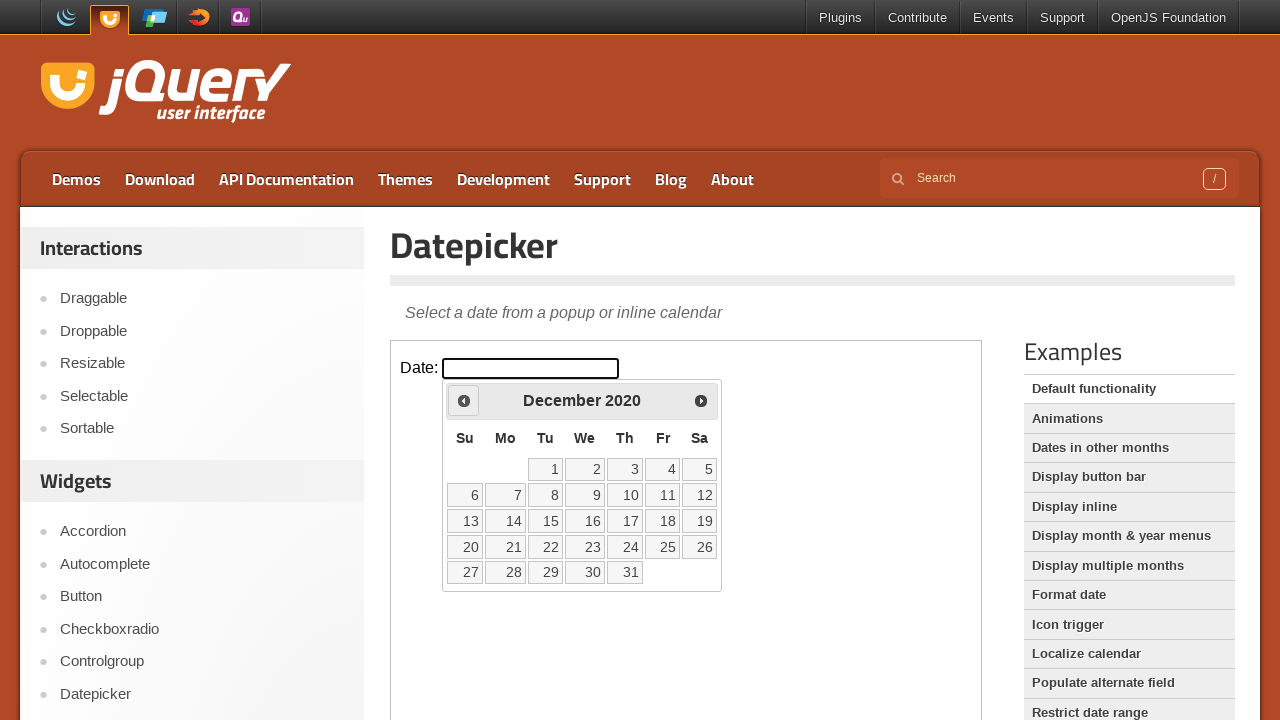

Clicked previous month button to navigate backwards at (464, 400) on iframe.demo-frame >> internal:control=enter-frame >> *[title='Prev']
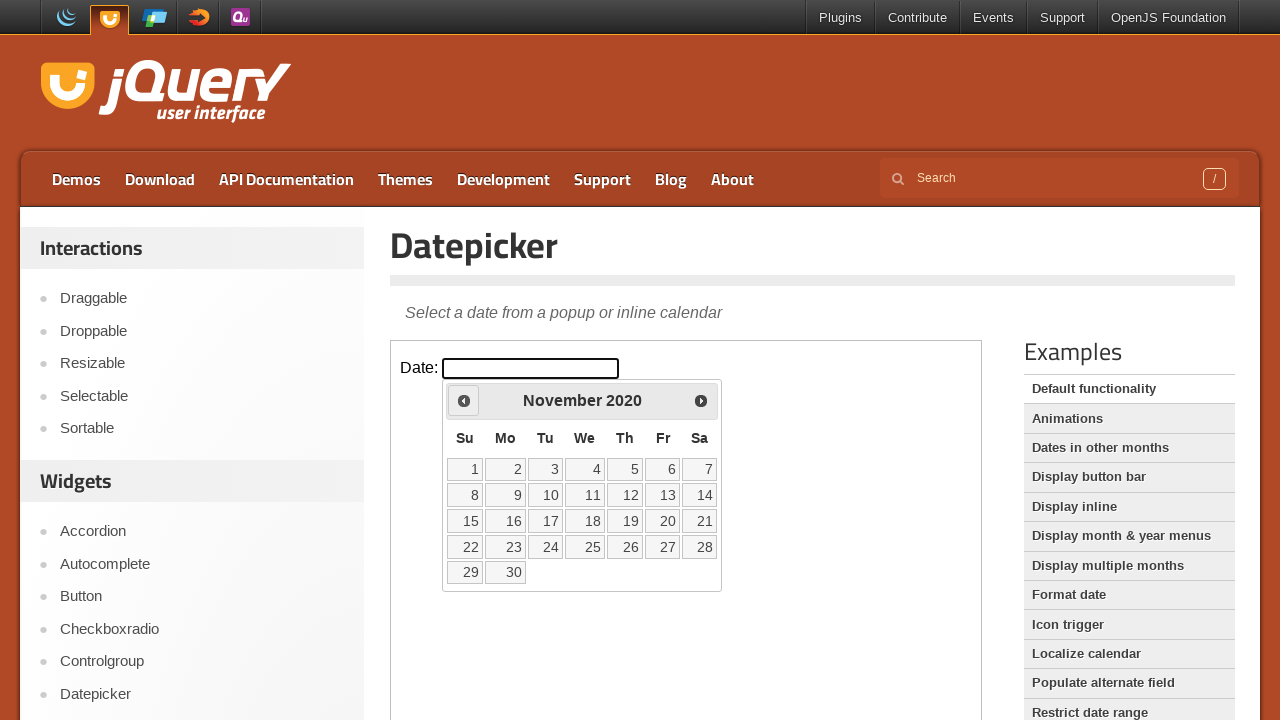

Retrieved updated year: 2020
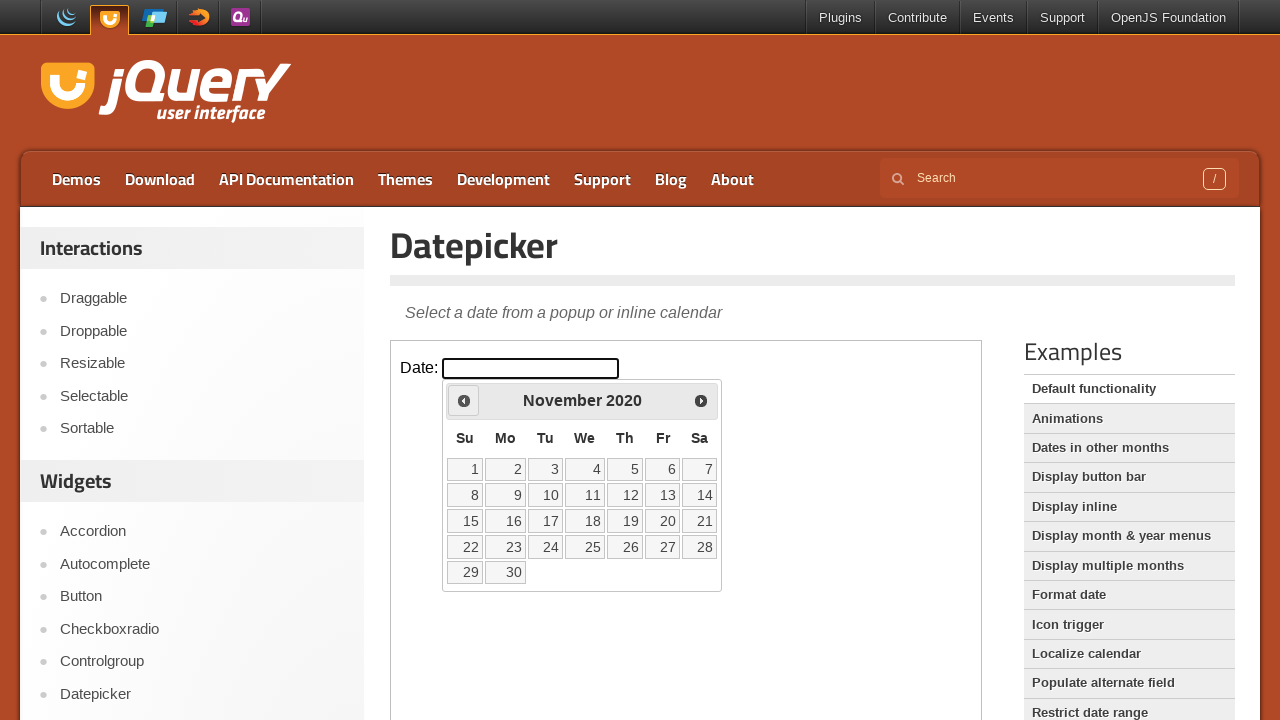

Clicked previous month button to navigate backwards at (464, 400) on iframe.demo-frame >> internal:control=enter-frame >> *[title='Prev']
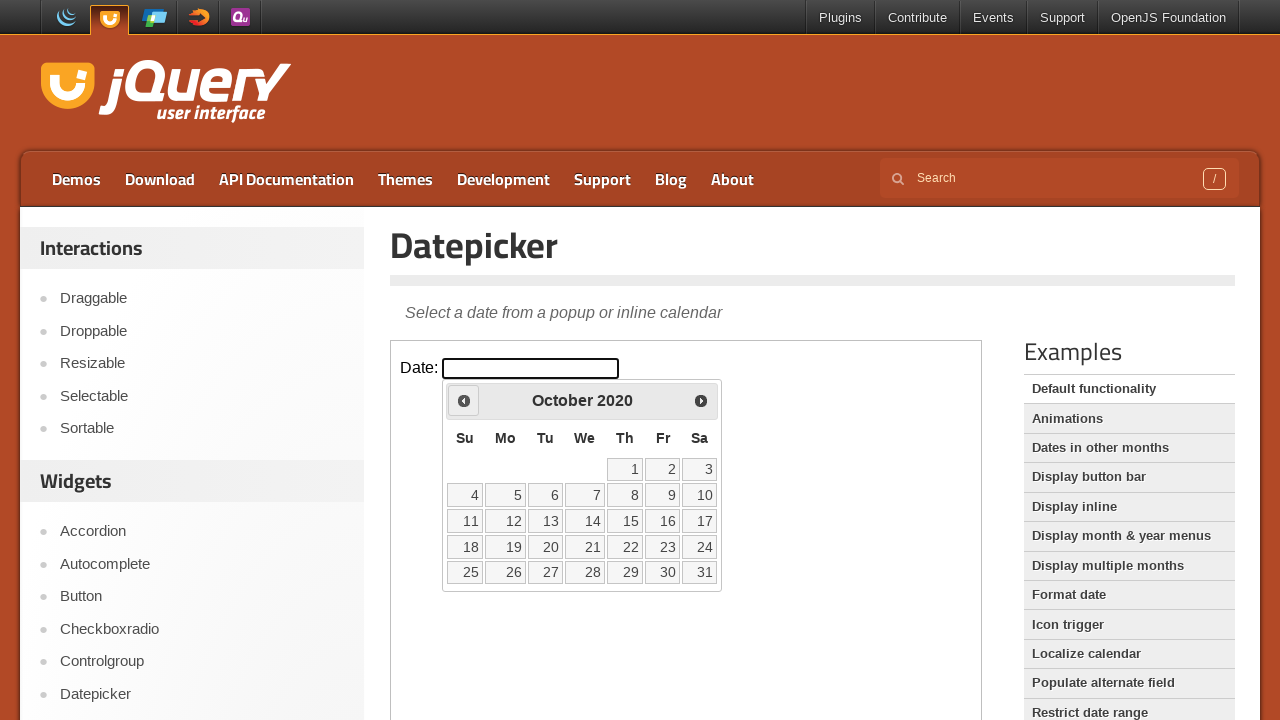

Retrieved updated year: 2020
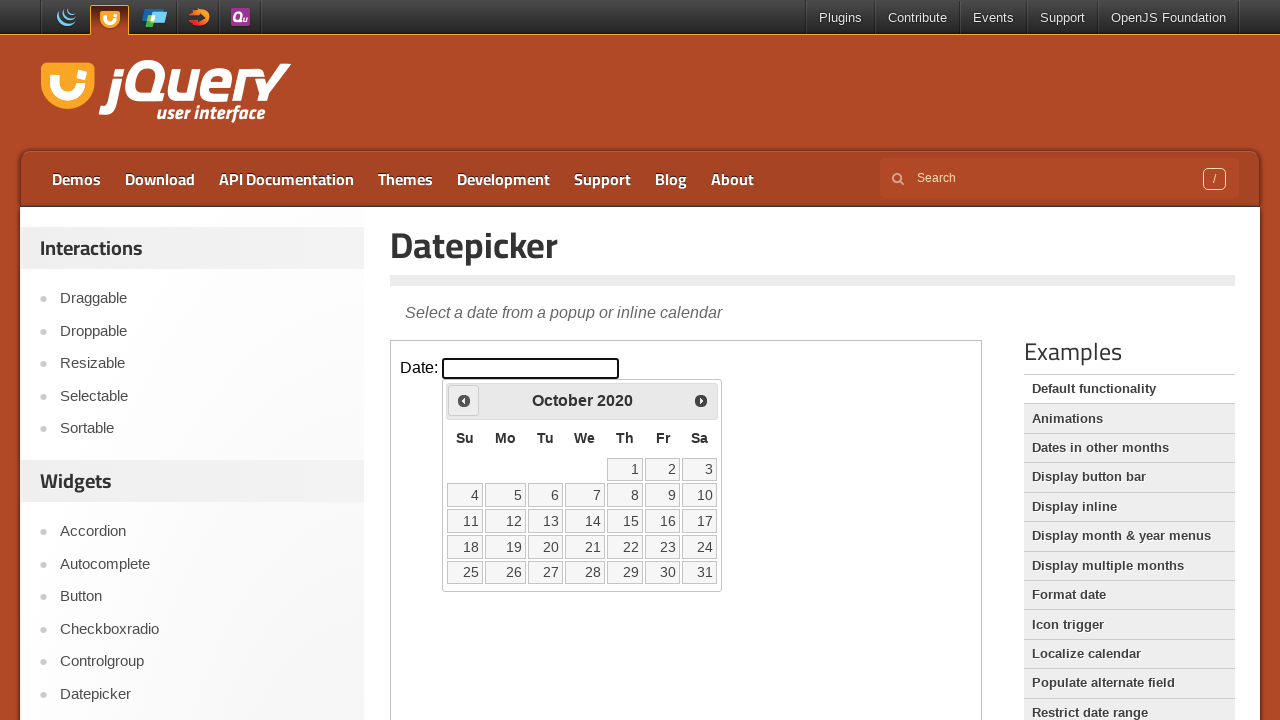

Clicked previous month button to navigate backwards at (464, 400) on iframe.demo-frame >> internal:control=enter-frame >> *[title='Prev']
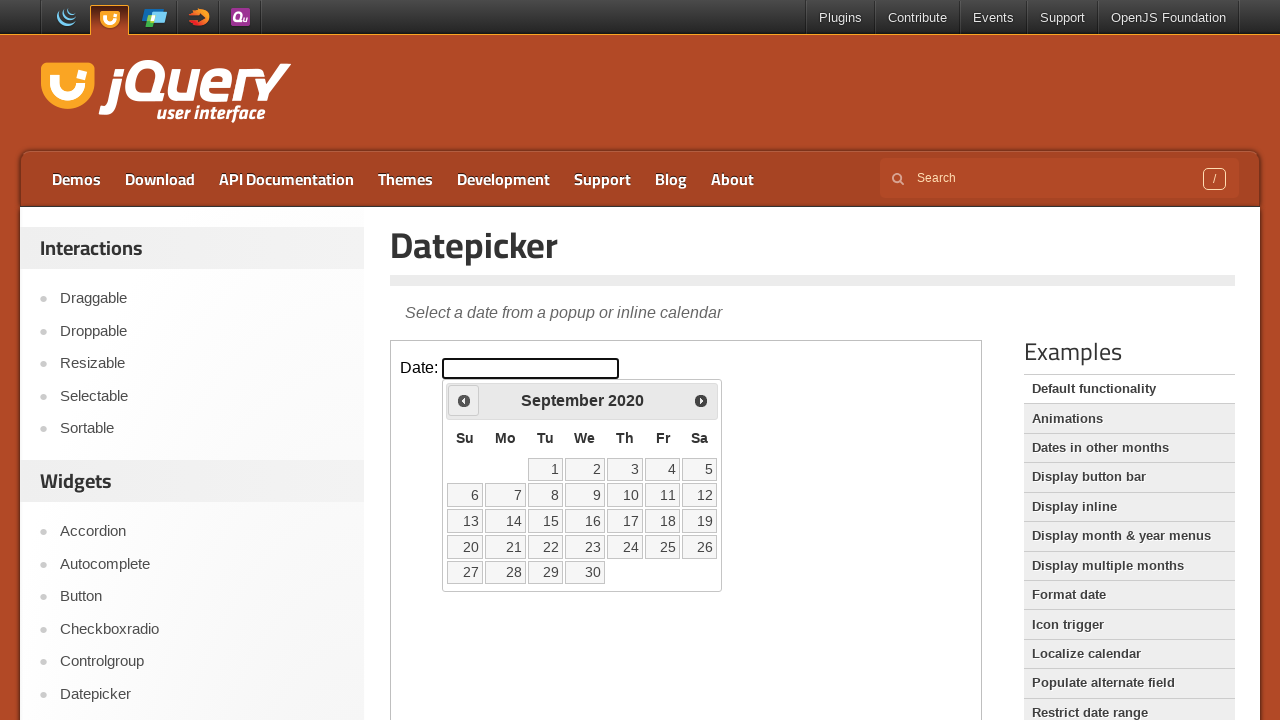

Retrieved updated year: 2020
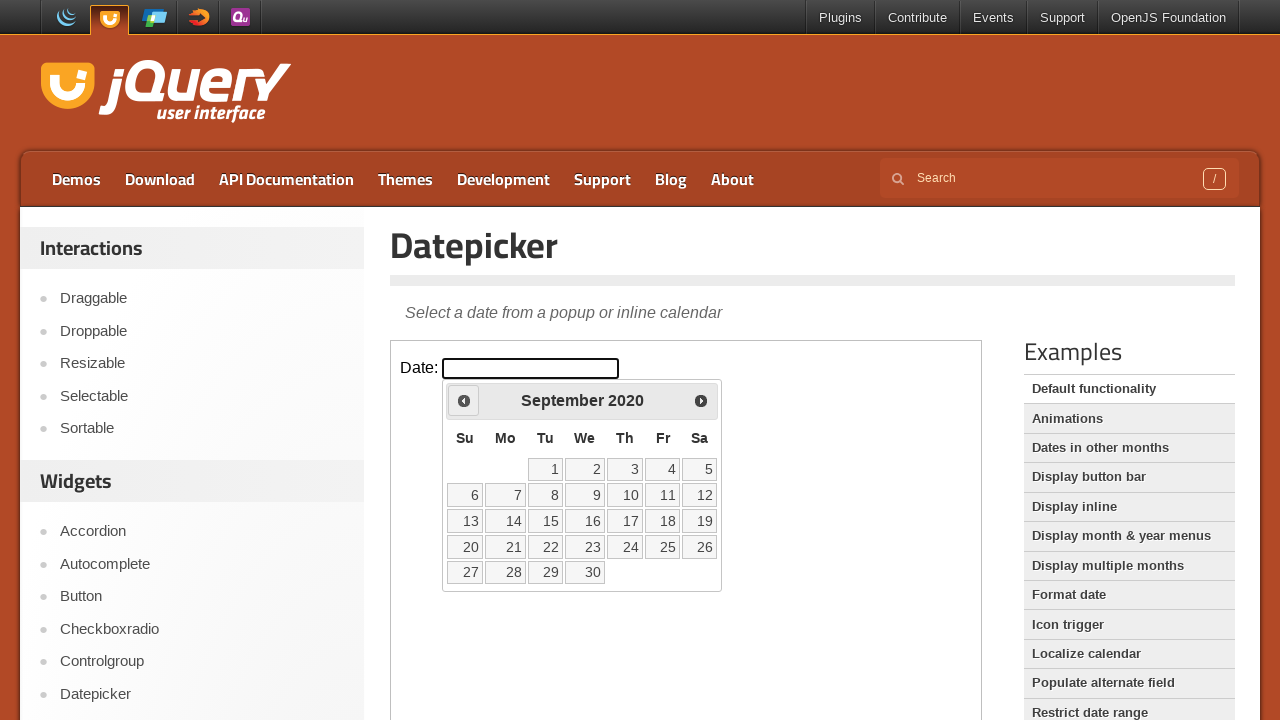

Clicked previous month button to navigate backwards at (464, 400) on iframe.demo-frame >> internal:control=enter-frame >> *[title='Prev']
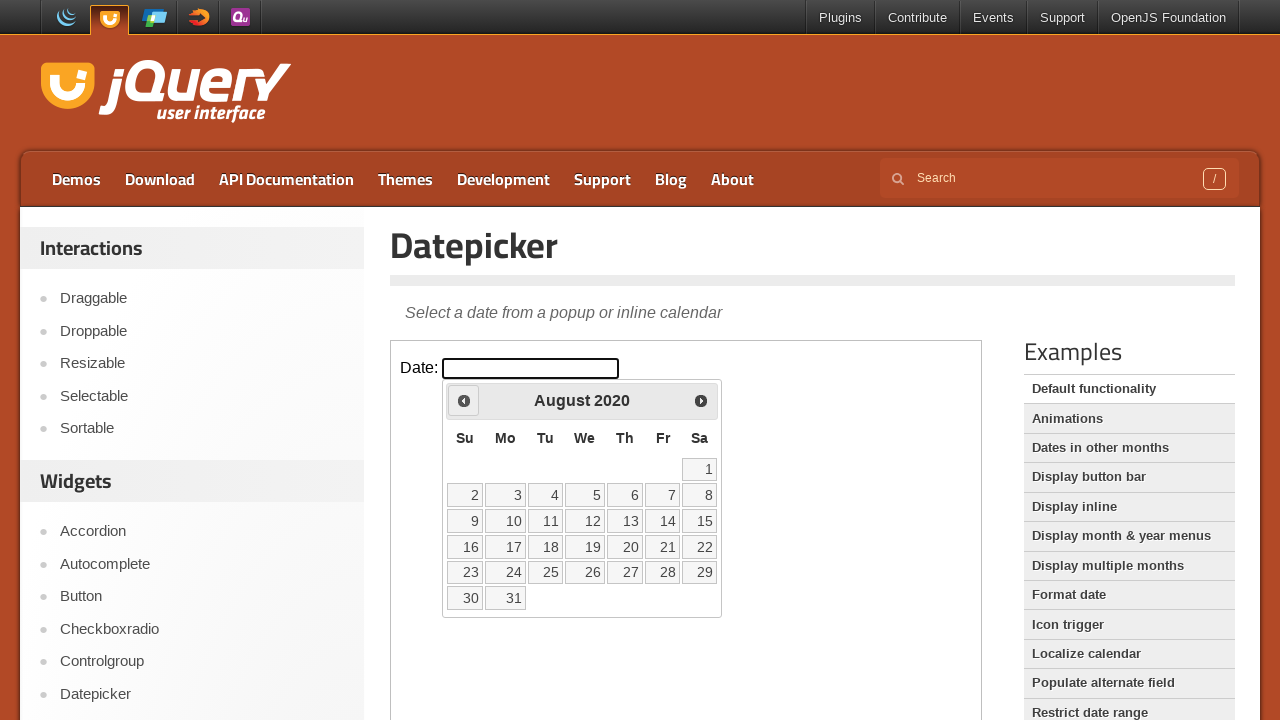

Retrieved updated year: 2020
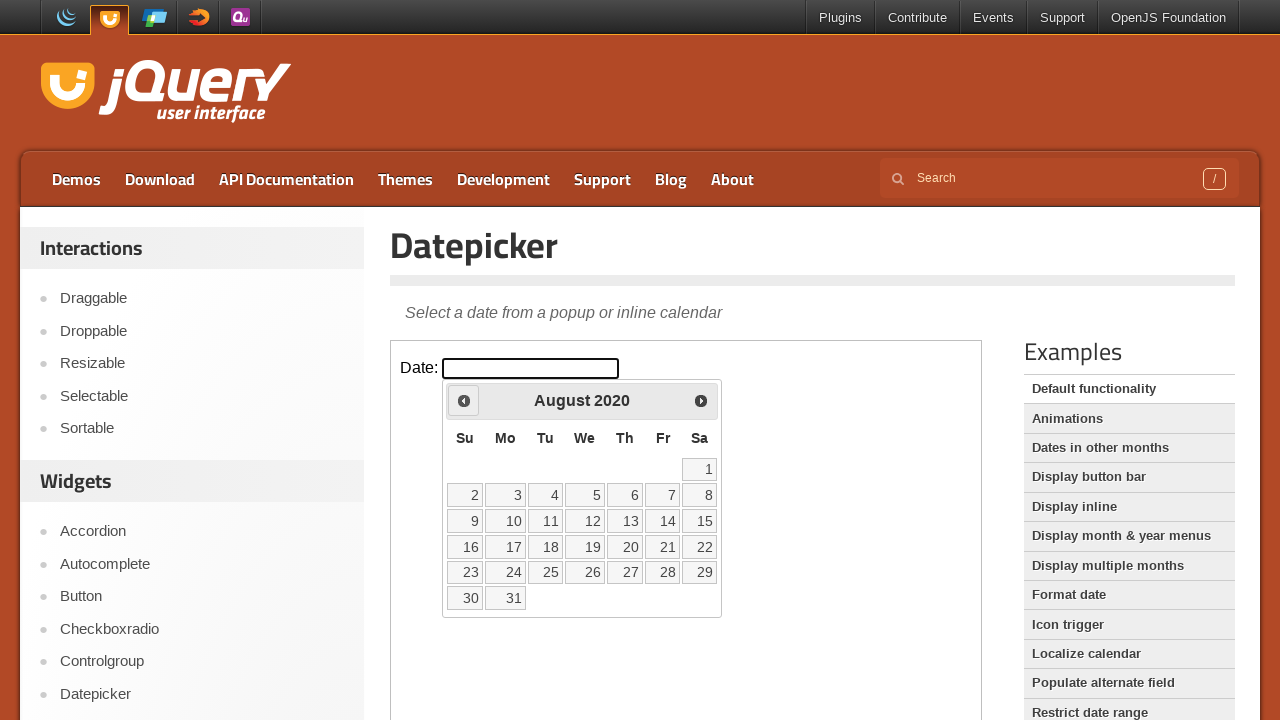

Clicked previous month button to navigate backwards at (464, 400) on iframe.demo-frame >> internal:control=enter-frame >> *[title='Prev']
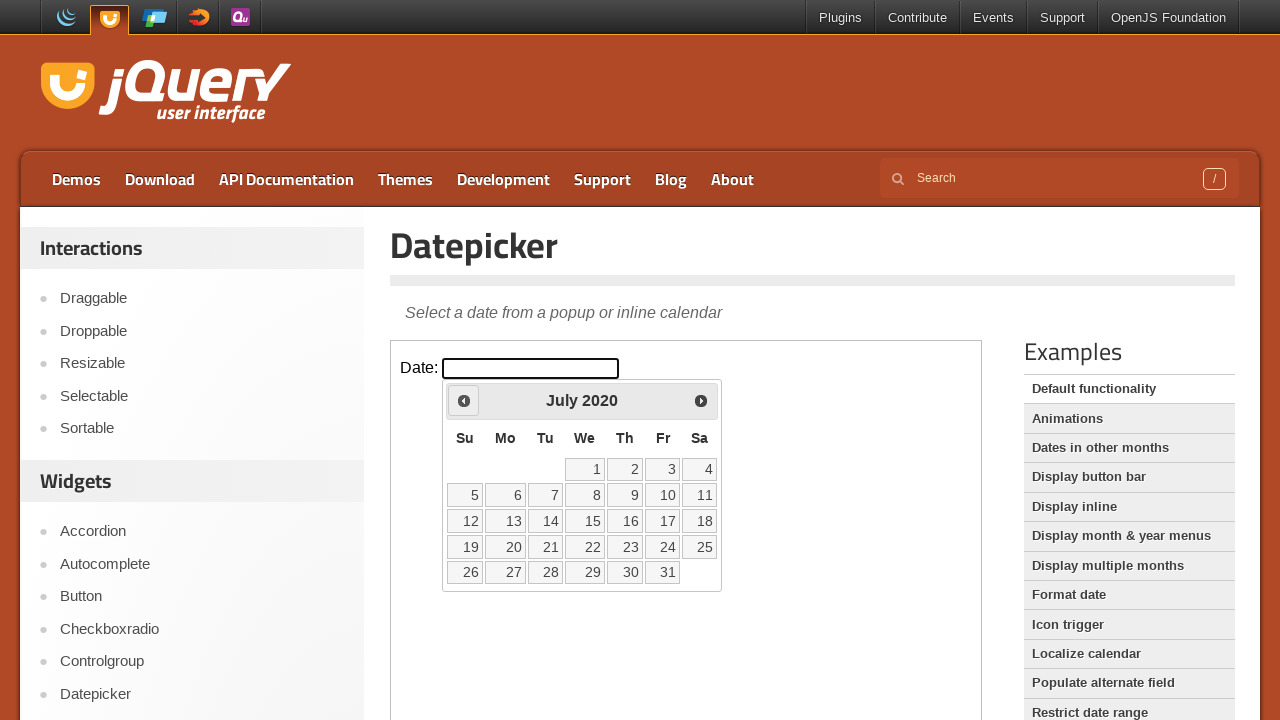

Retrieved updated year: 2020
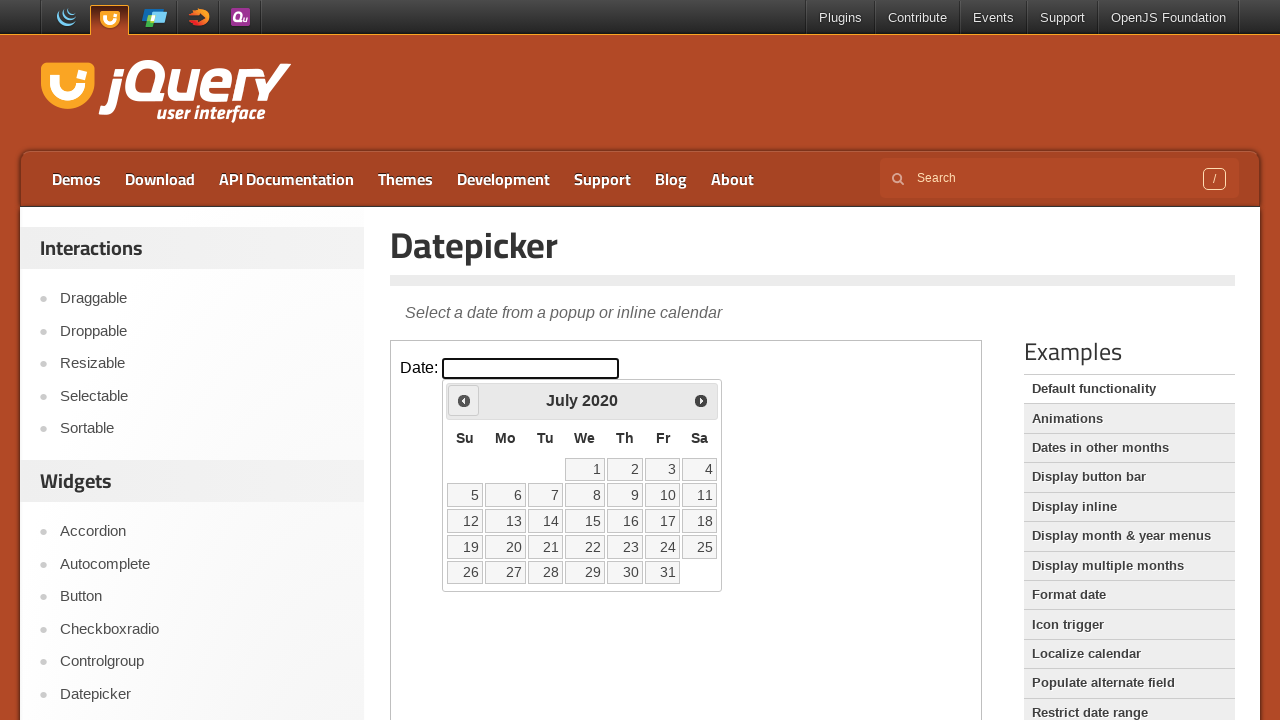

Clicked previous month button to navigate backwards at (464, 400) on iframe.demo-frame >> internal:control=enter-frame >> *[title='Prev']
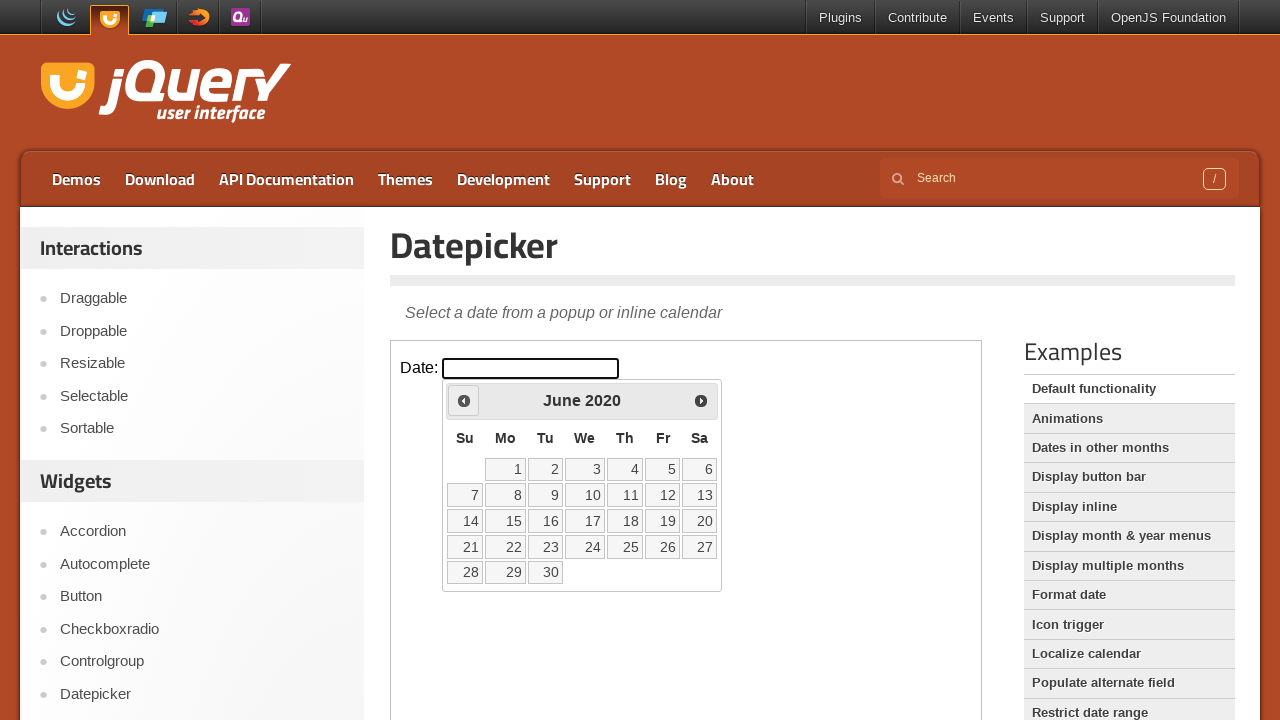

Retrieved updated year: 2020
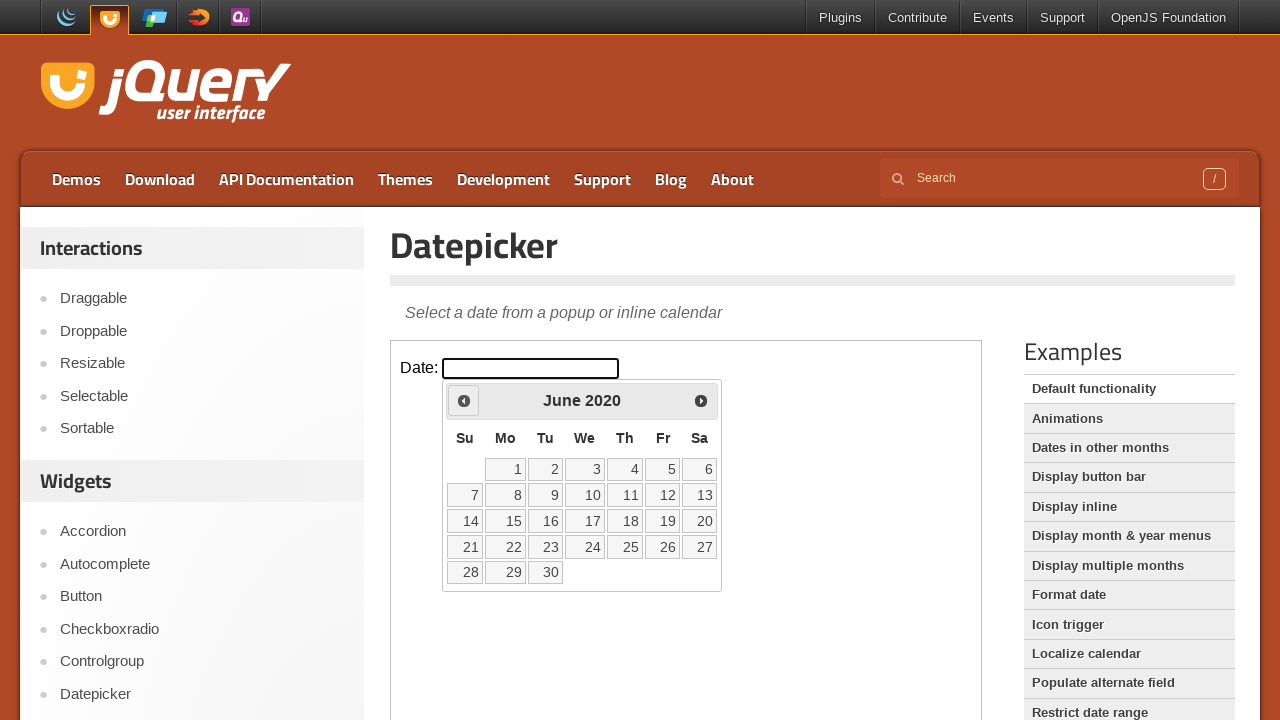

Clicked previous month button to navigate backwards at (464, 400) on iframe.demo-frame >> internal:control=enter-frame >> *[title='Prev']
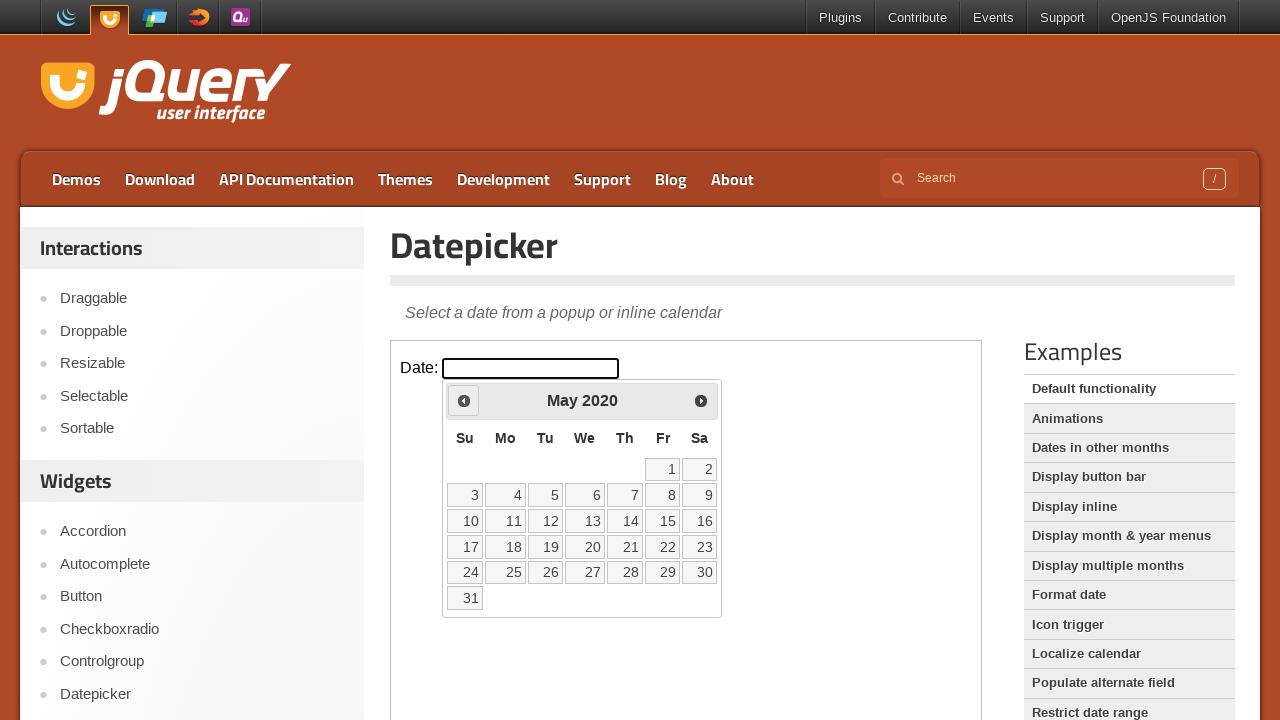

Retrieved updated year: 2020
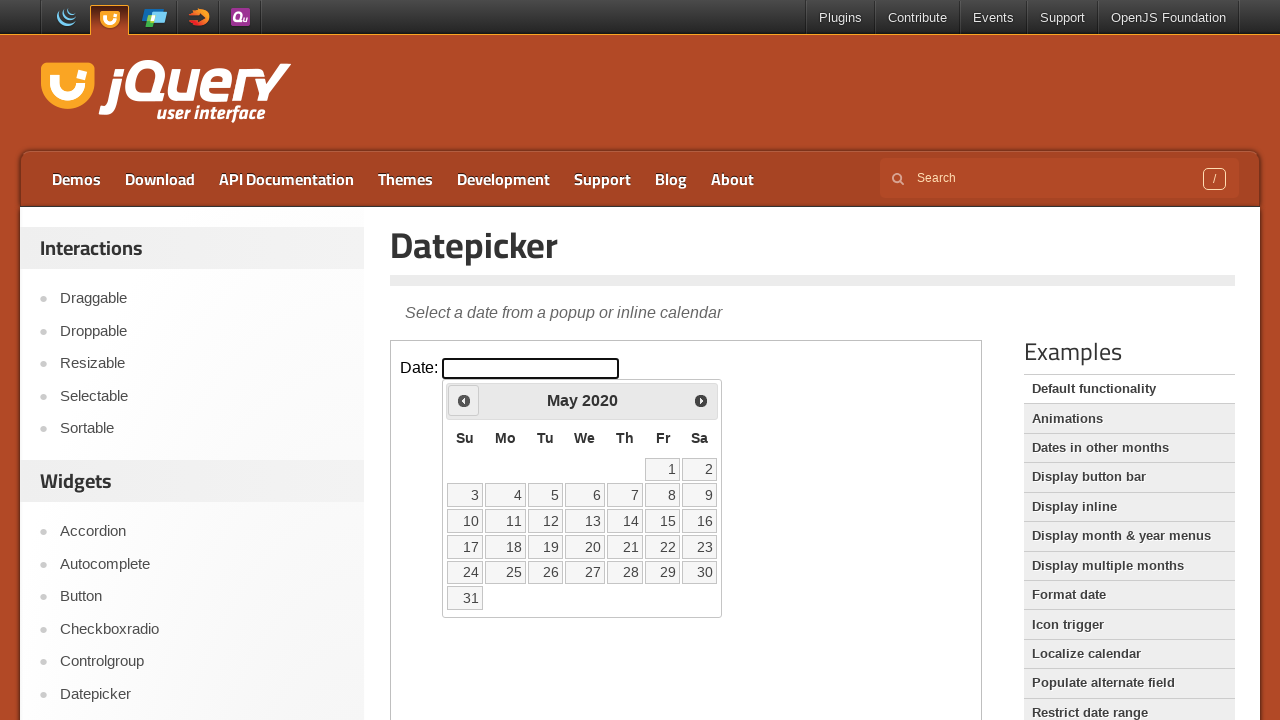

Clicked previous month button to navigate backwards at (464, 400) on iframe.demo-frame >> internal:control=enter-frame >> *[title='Prev']
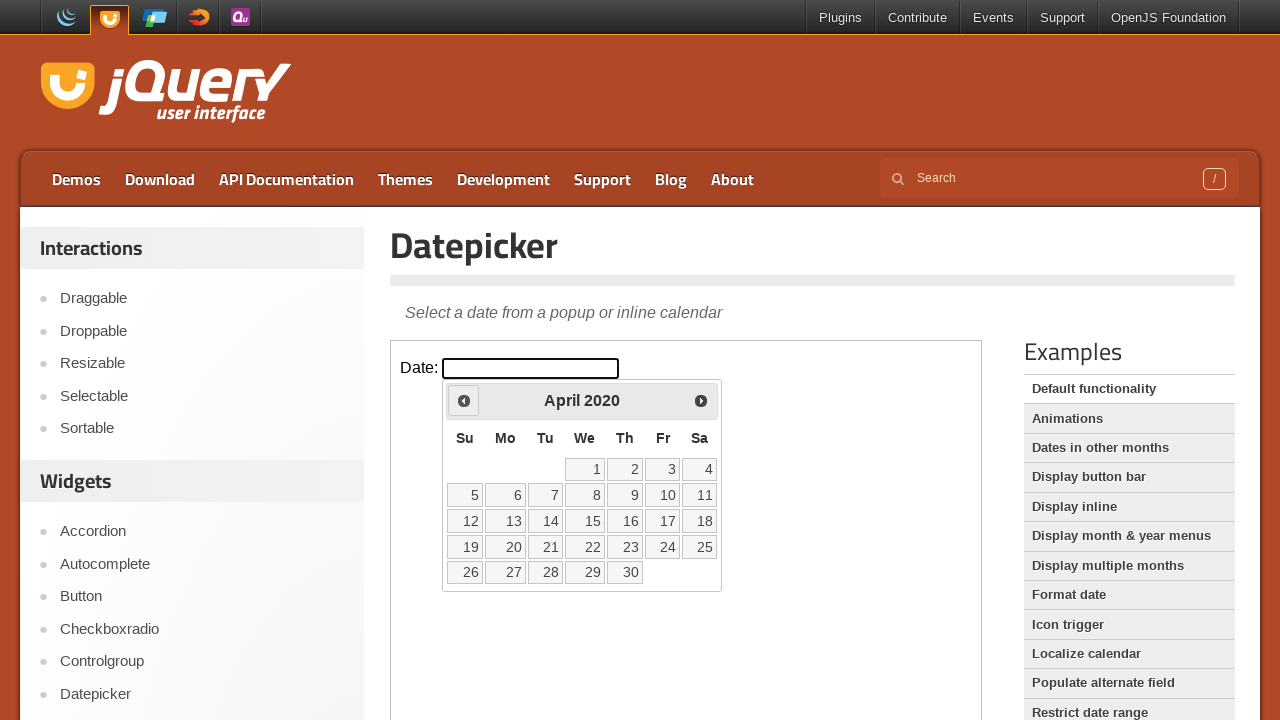

Retrieved updated year: 2020
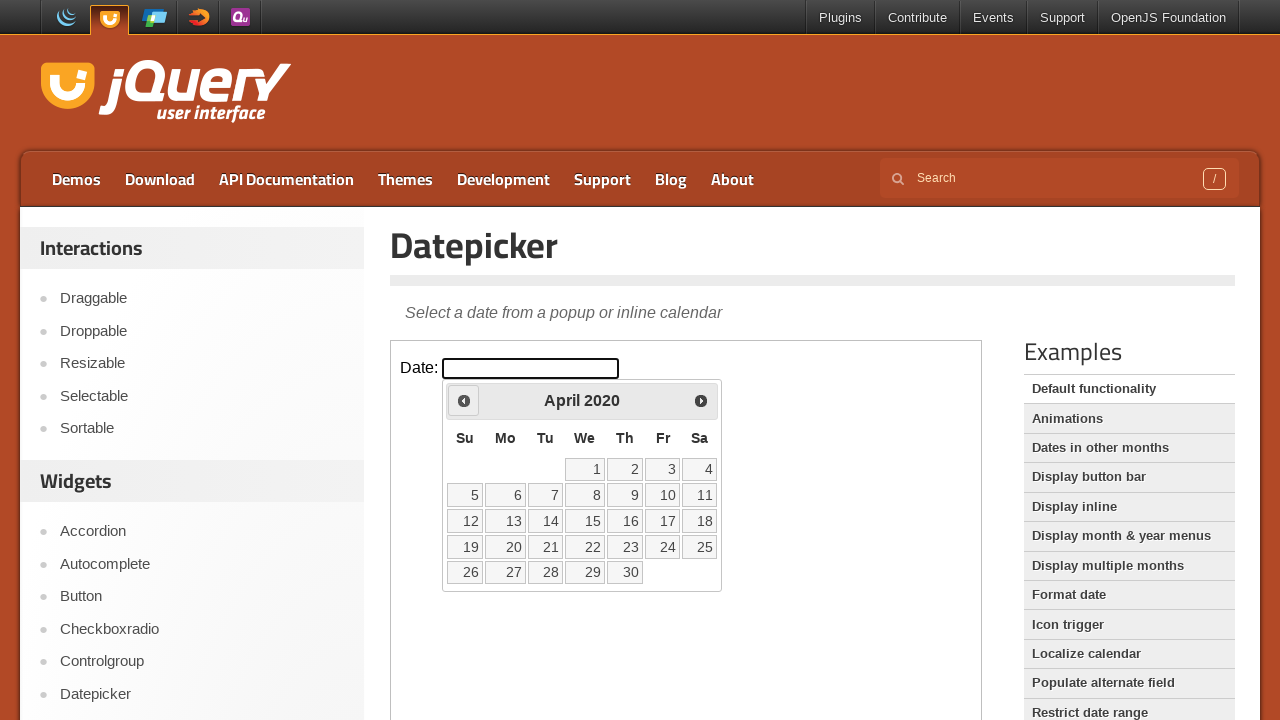

Clicked previous month button to navigate backwards at (464, 400) on iframe.demo-frame >> internal:control=enter-frame >> *[title='Prev']
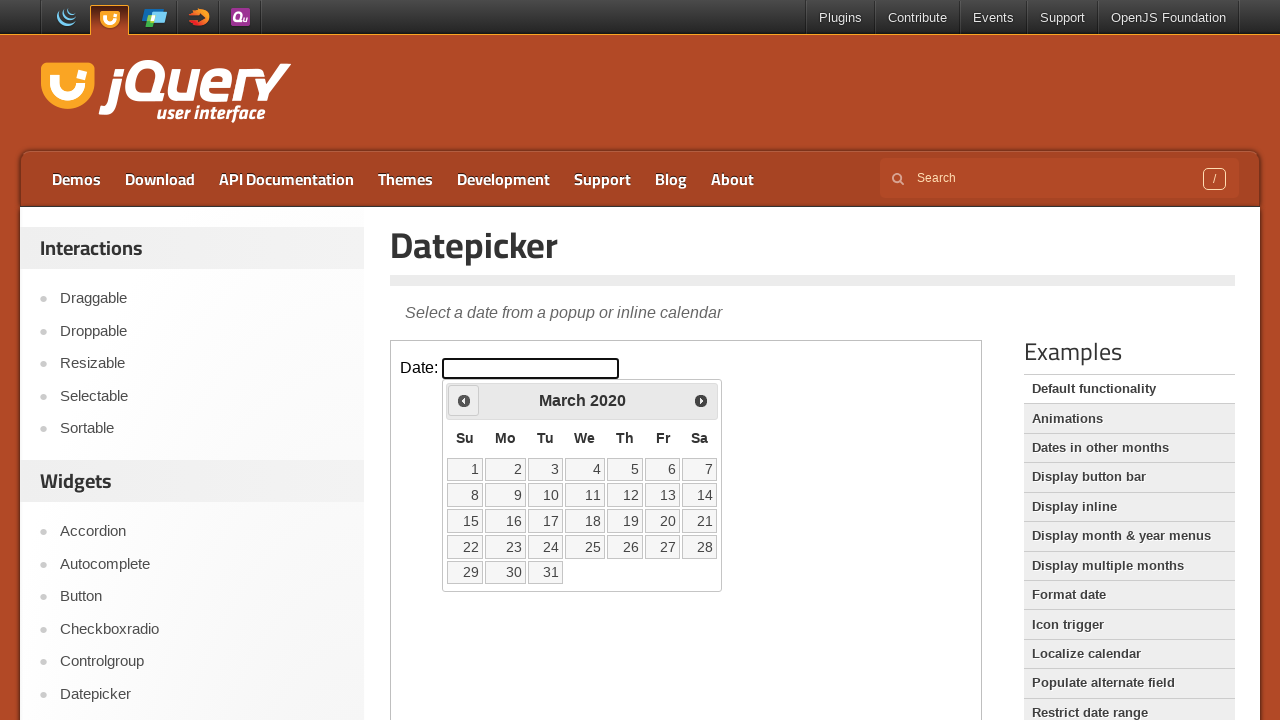

Retrieved updated year: 2020
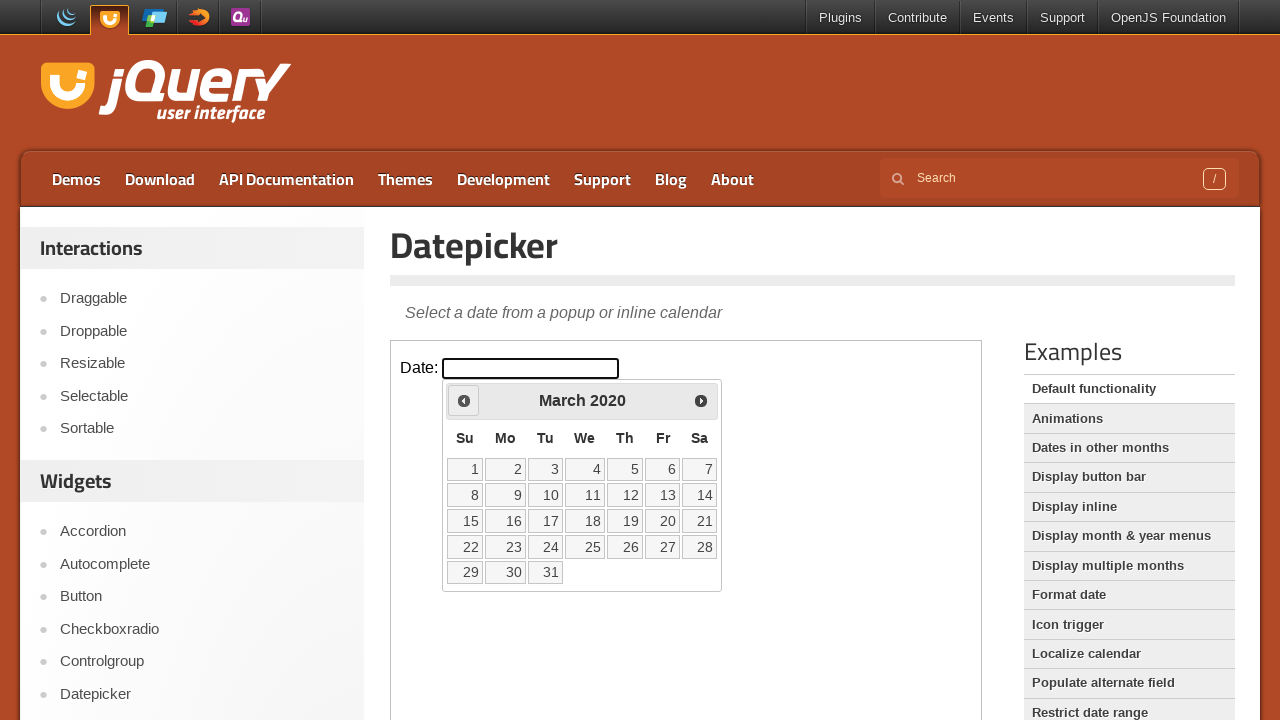

Clicked previous month button to navigate backwards at (464, 400) on iframe.demo-frame >> internal:control=enter-frame >> *[title='Prev']
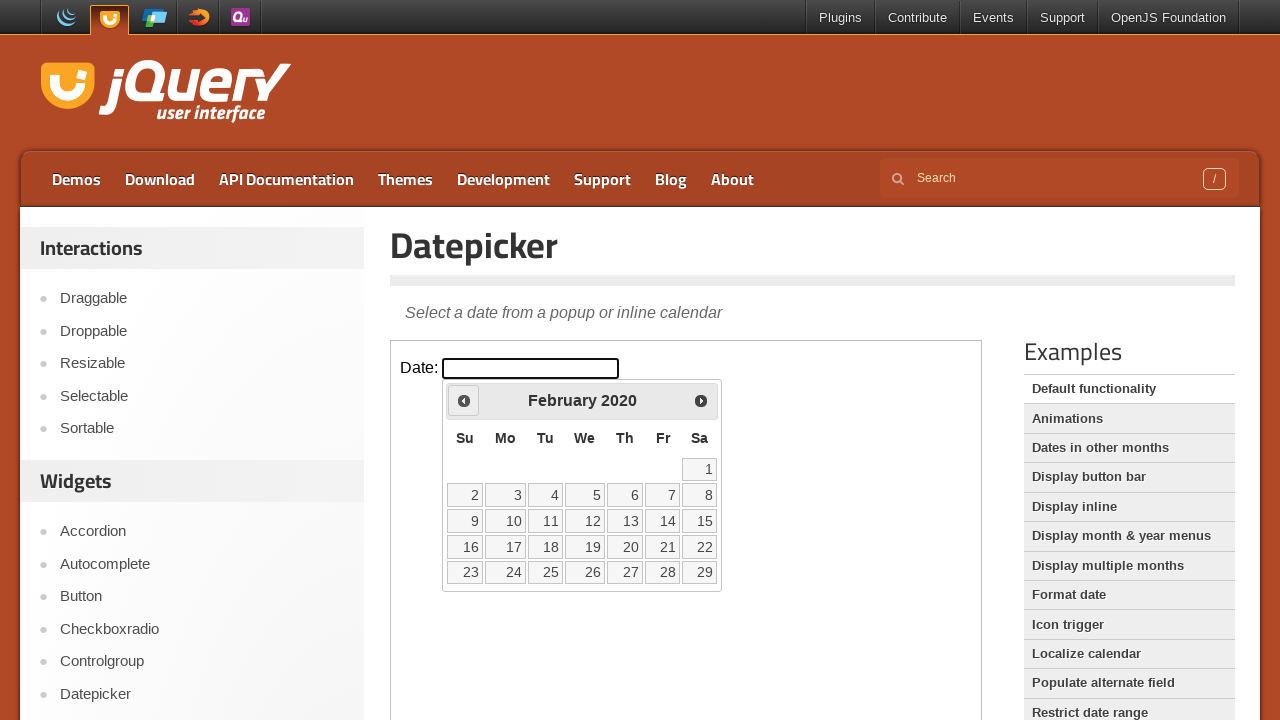

Retrieved updated year: 2020
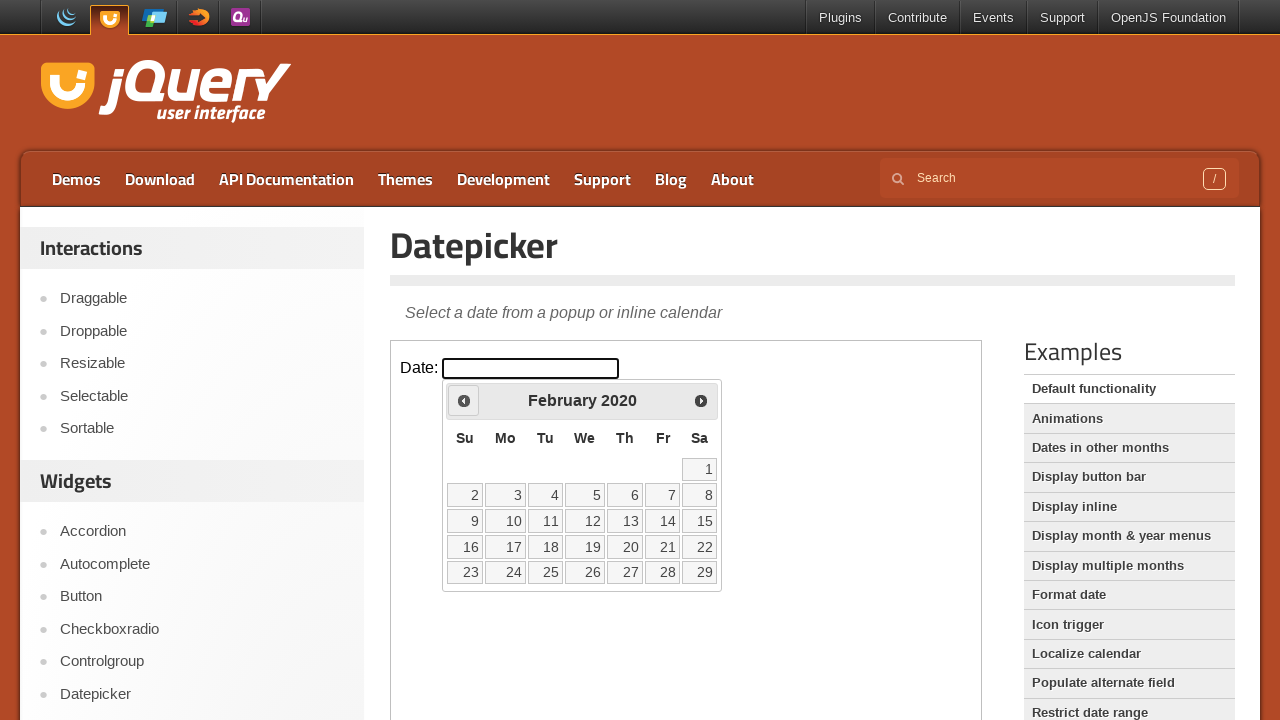

Clicked previous month button to navigate backwards at (464, 400) on iframe.demo-frame >> internal:control=enter-frame >> *[title='Prev']
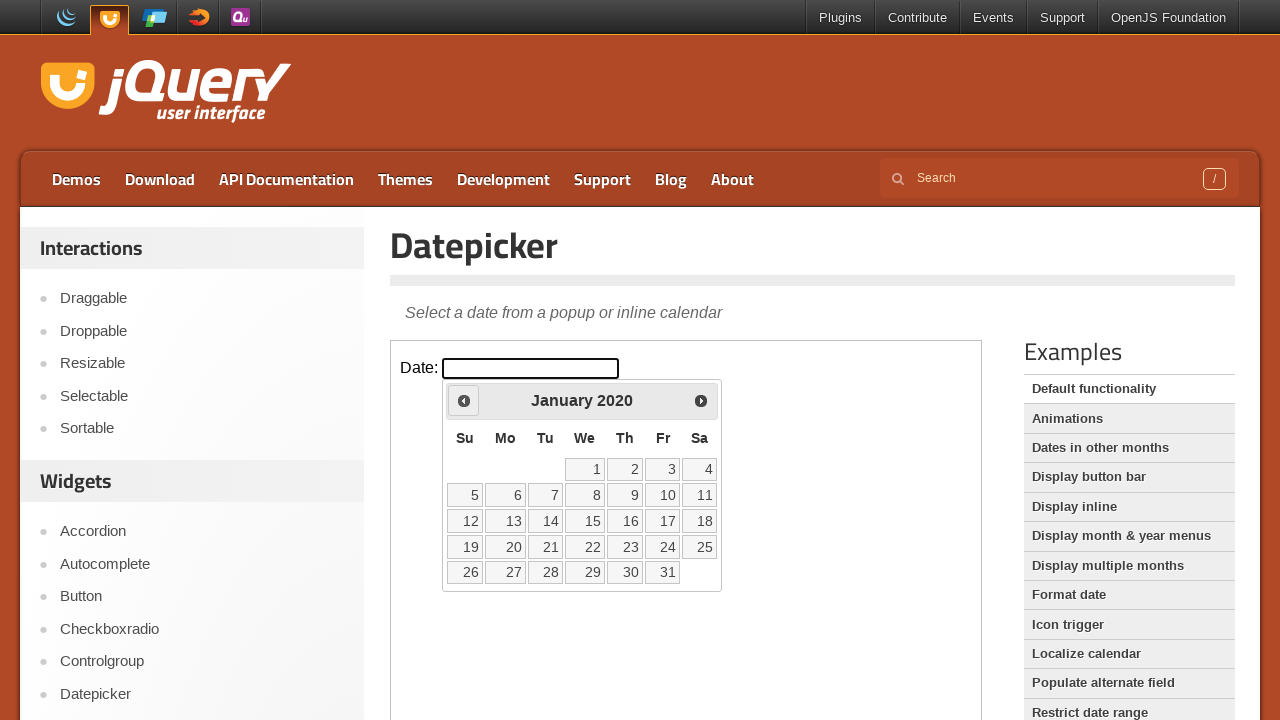

Retrieved updated year: 2020
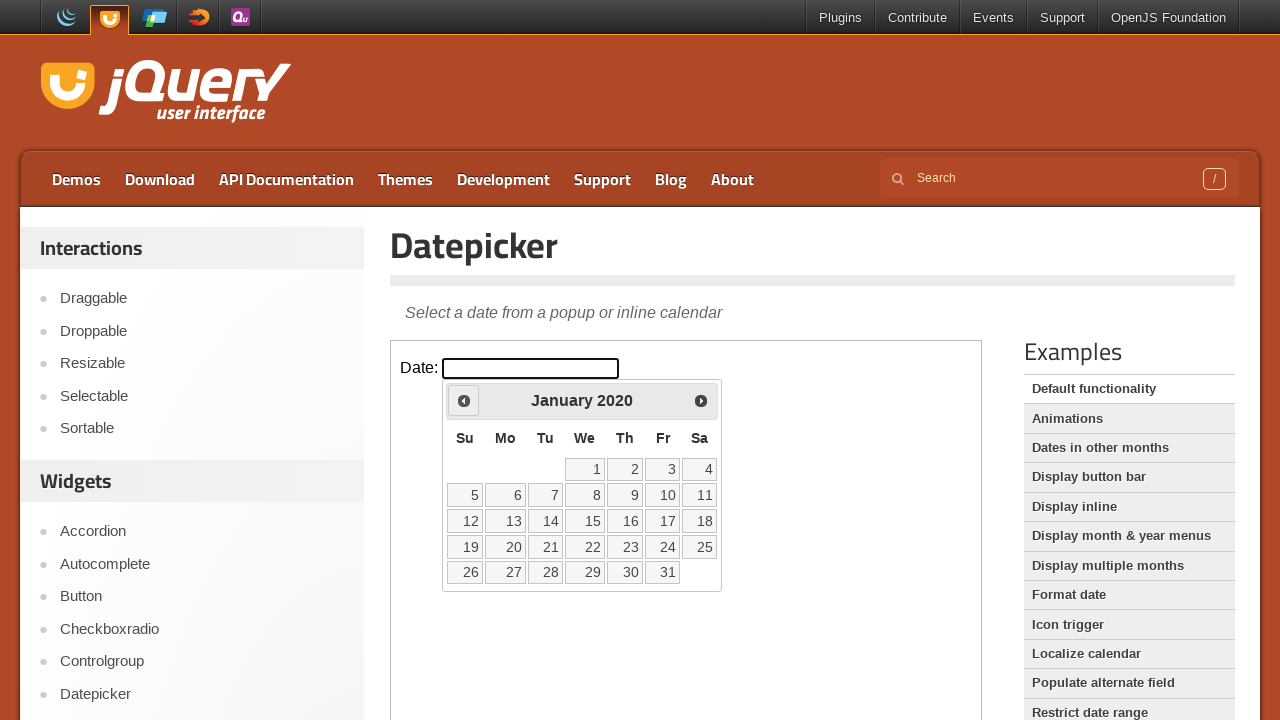

Clicked previous month button to navigate backwards at (464, 400) on iframe.demo-frame >> internal:control=enter-frame >> *[title='Prev']
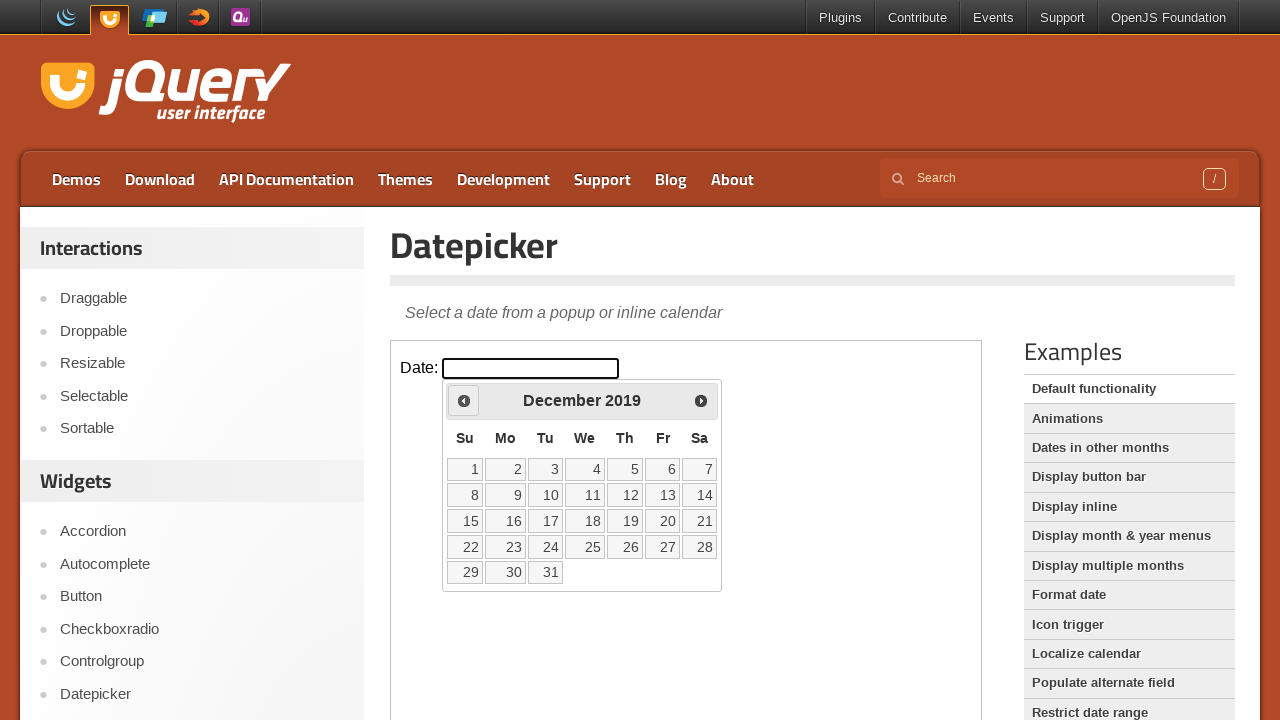

Retrieved updated year: 2019
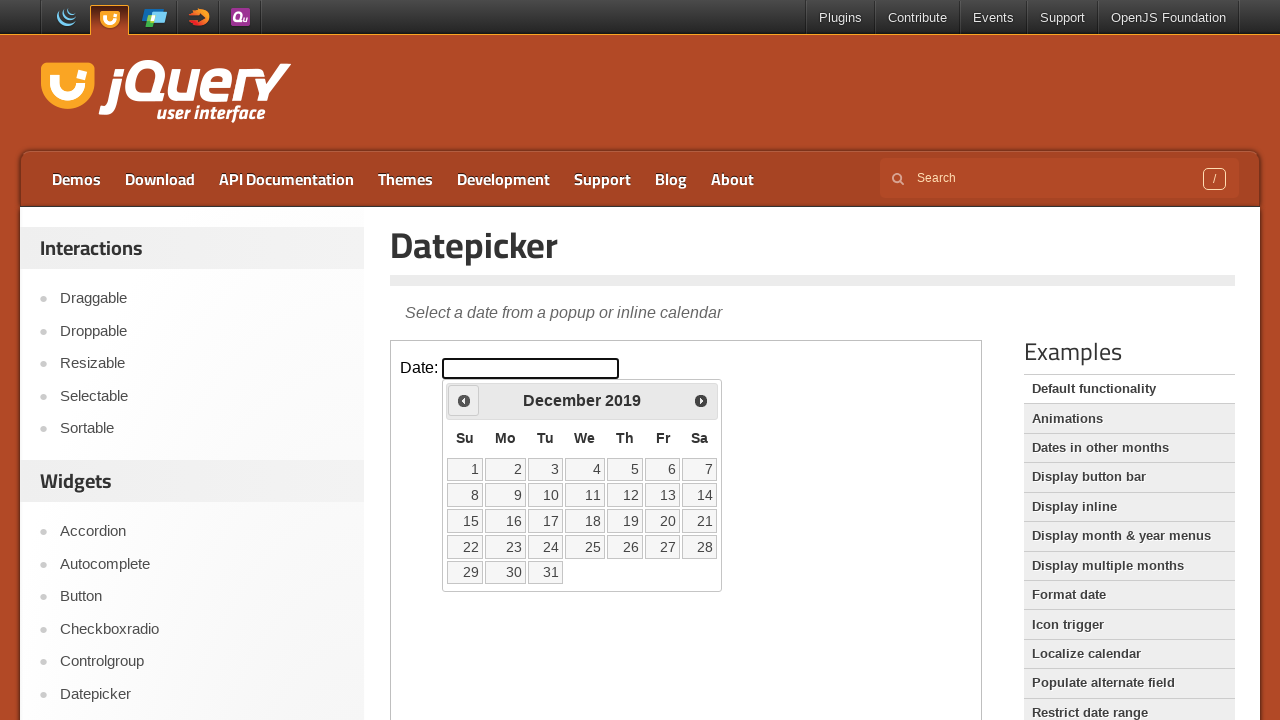

Clicked previous month button to navigate backwards at (464, 400) on iframe.demo-frame >> internal:control=enter-frame >> *[title='Prev']
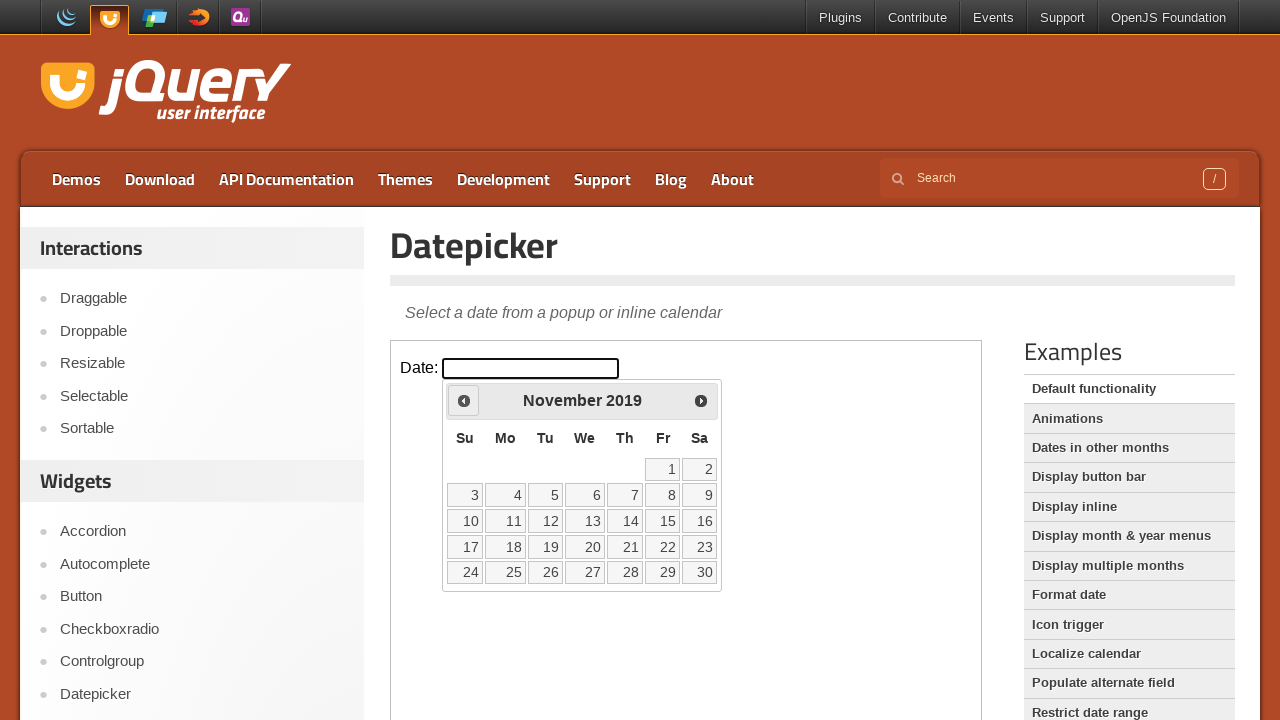

Retrieved updated year: 2019
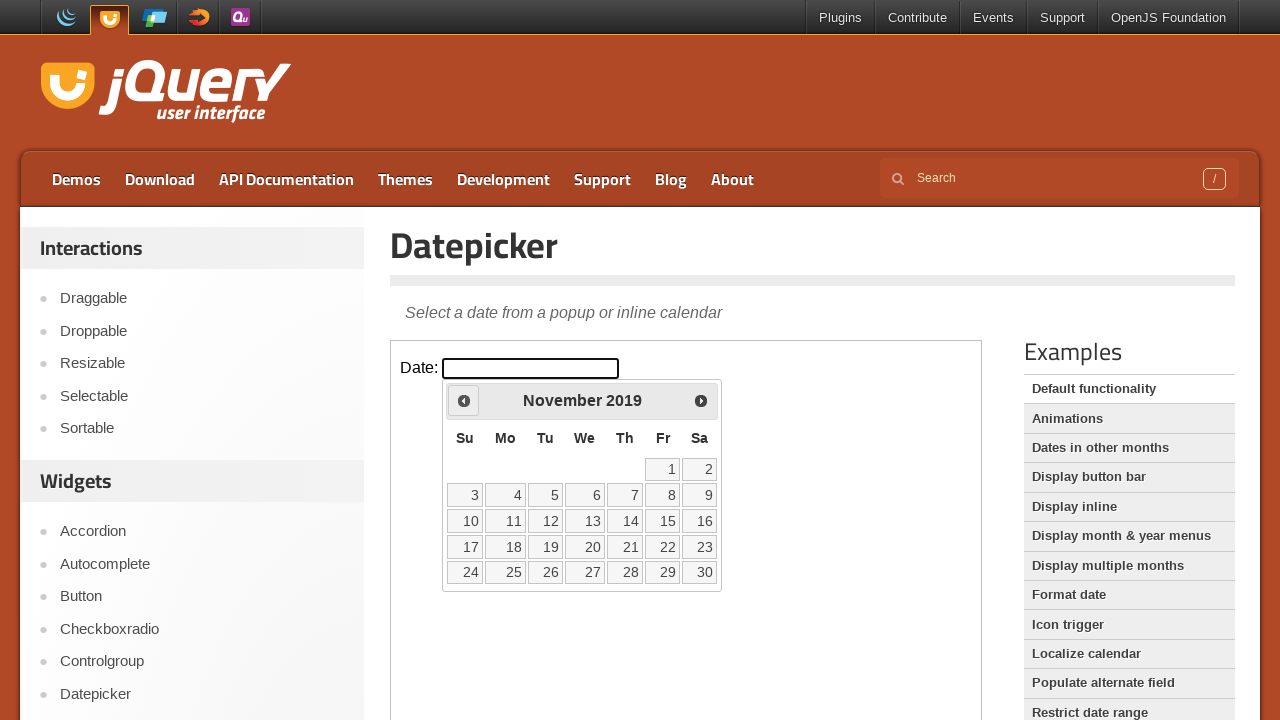

Clicked previous month button to navigate backwards at (464, 400) on iframe.demo-frame >> internal:control=enter-frame >> *[title='Prev']
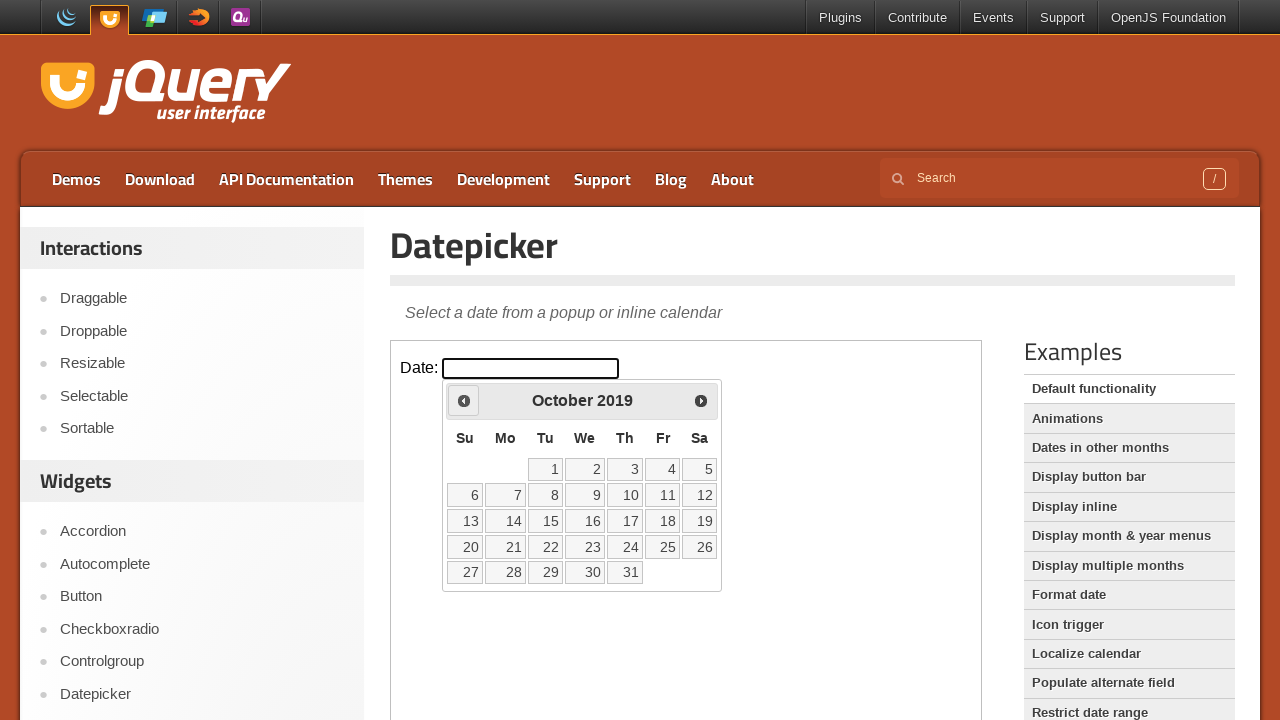

Retrieved updated year: 2019
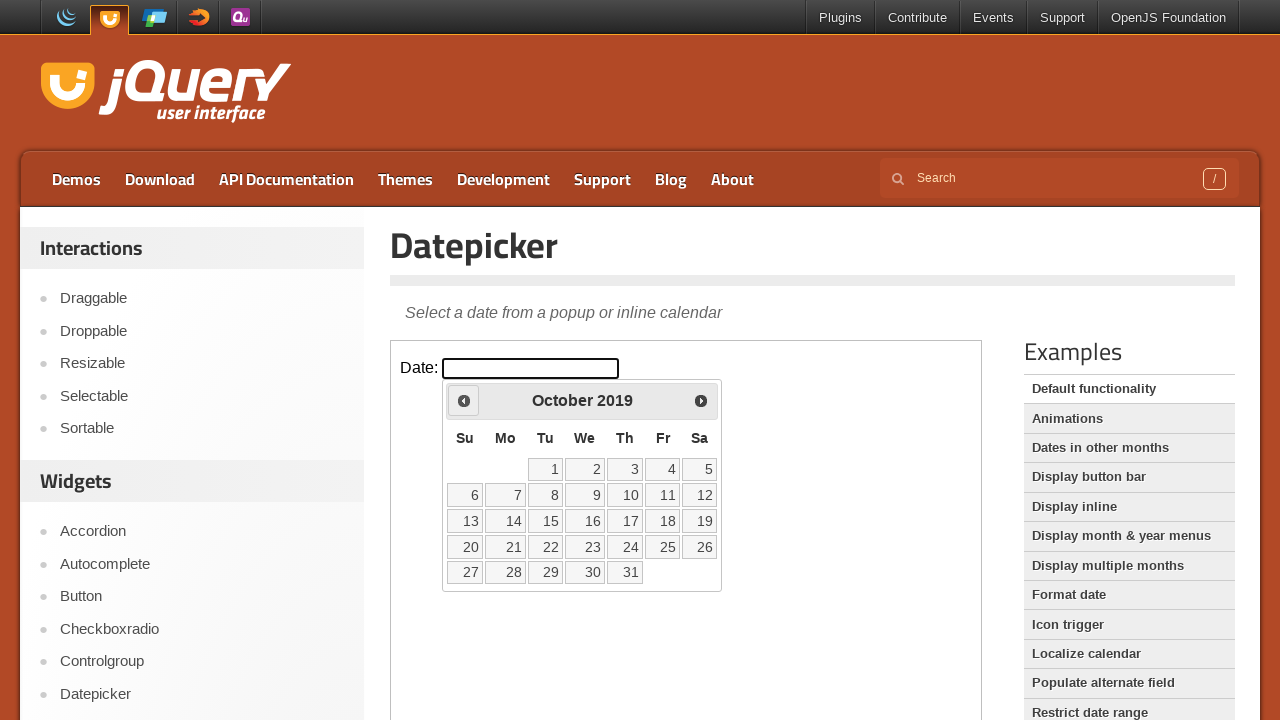

Clicked previous month button to navigate backwards at (464, 400) on iframe.demo-frame >> internal:control=enter-frame >> *[title='Prev']
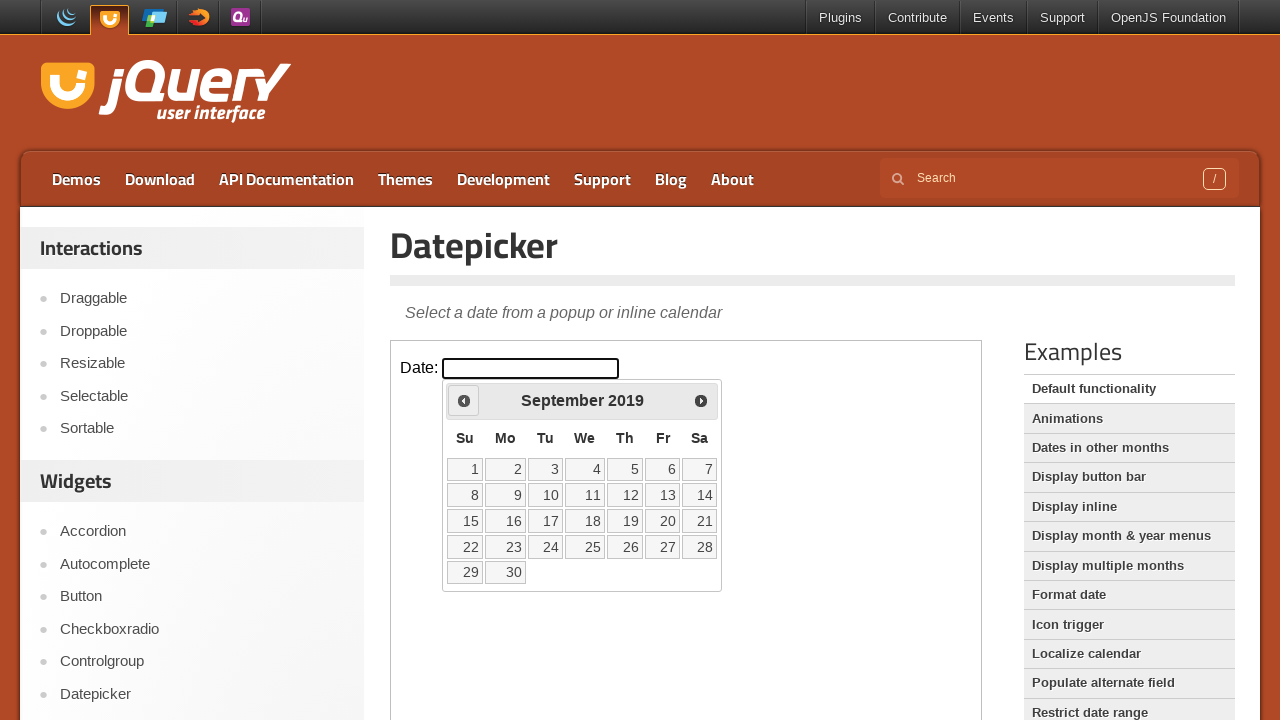

Retrieved updated year: 2019
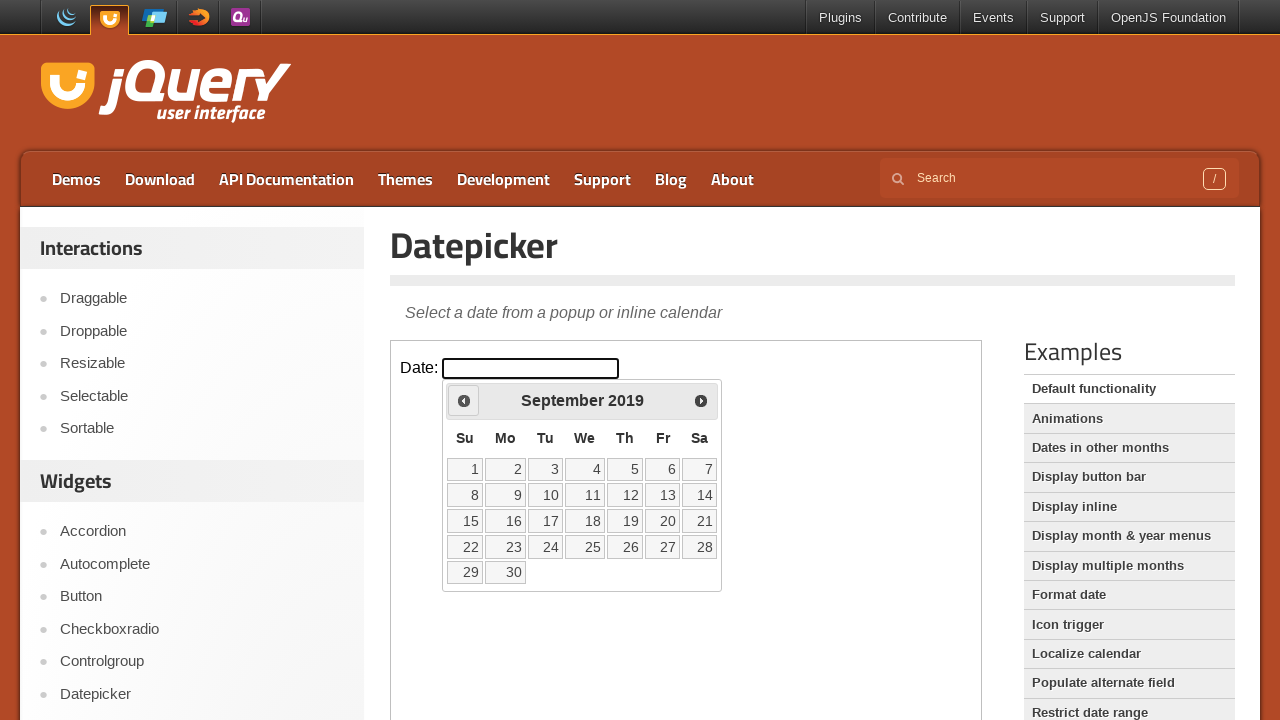

Clicked previous month button to navigate backwards at (464, 400) on iframe.demo-frame >> internal:control=enter-frame >> *[title='Prev']
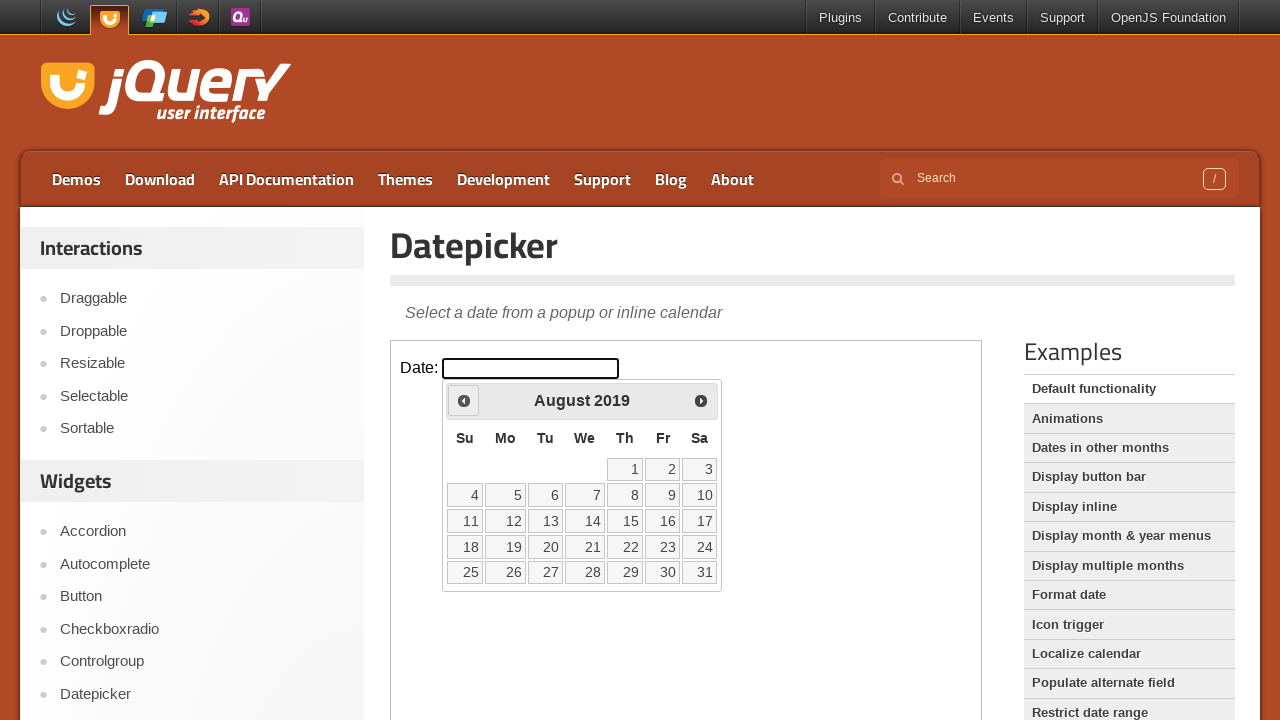

Retrieved updated year: 2019
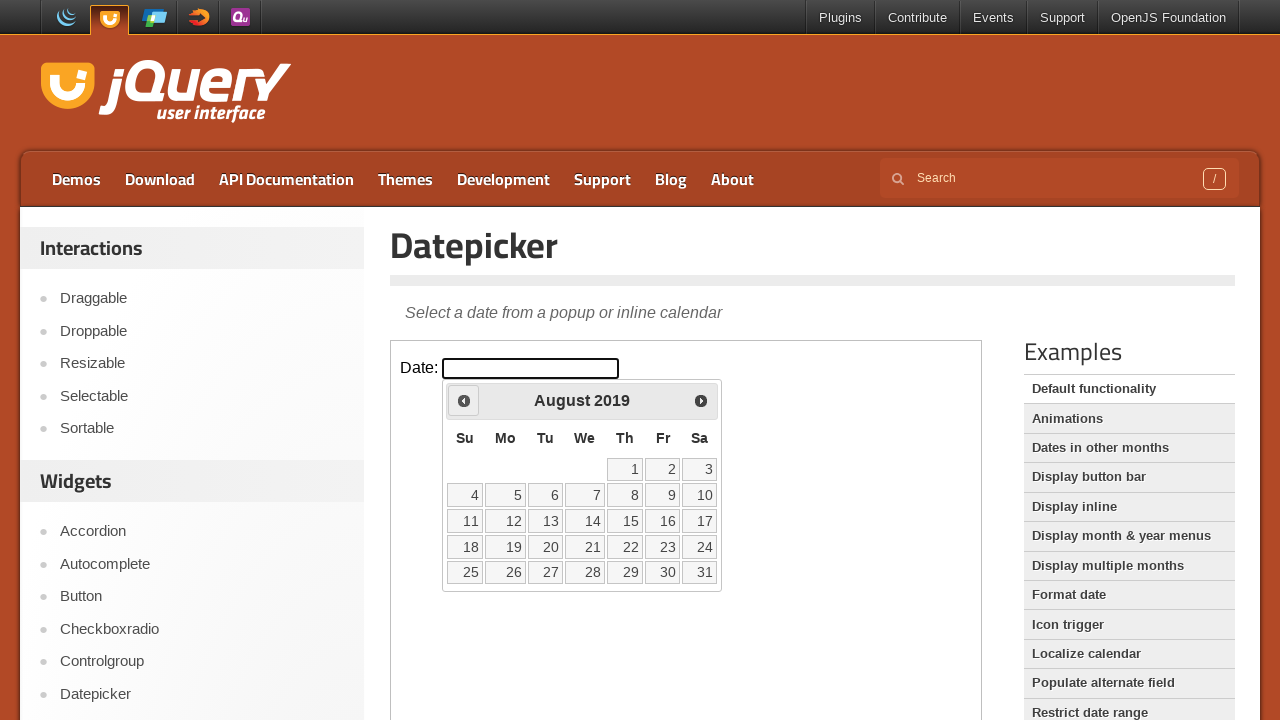

Clicked previous month button to navigate backwards at (464, 400) on iframe.demo-frame >> internal:control=enter-frame >> *[title='Prev']
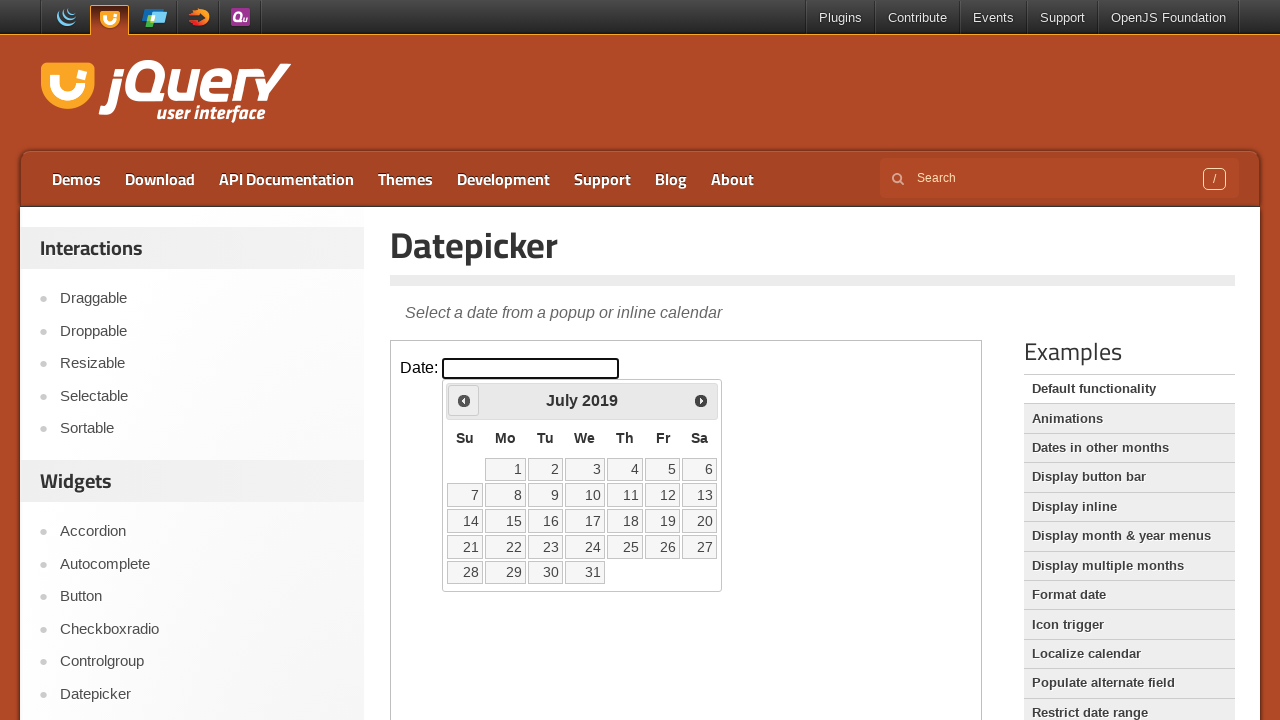

Retrieved updated year: 2019
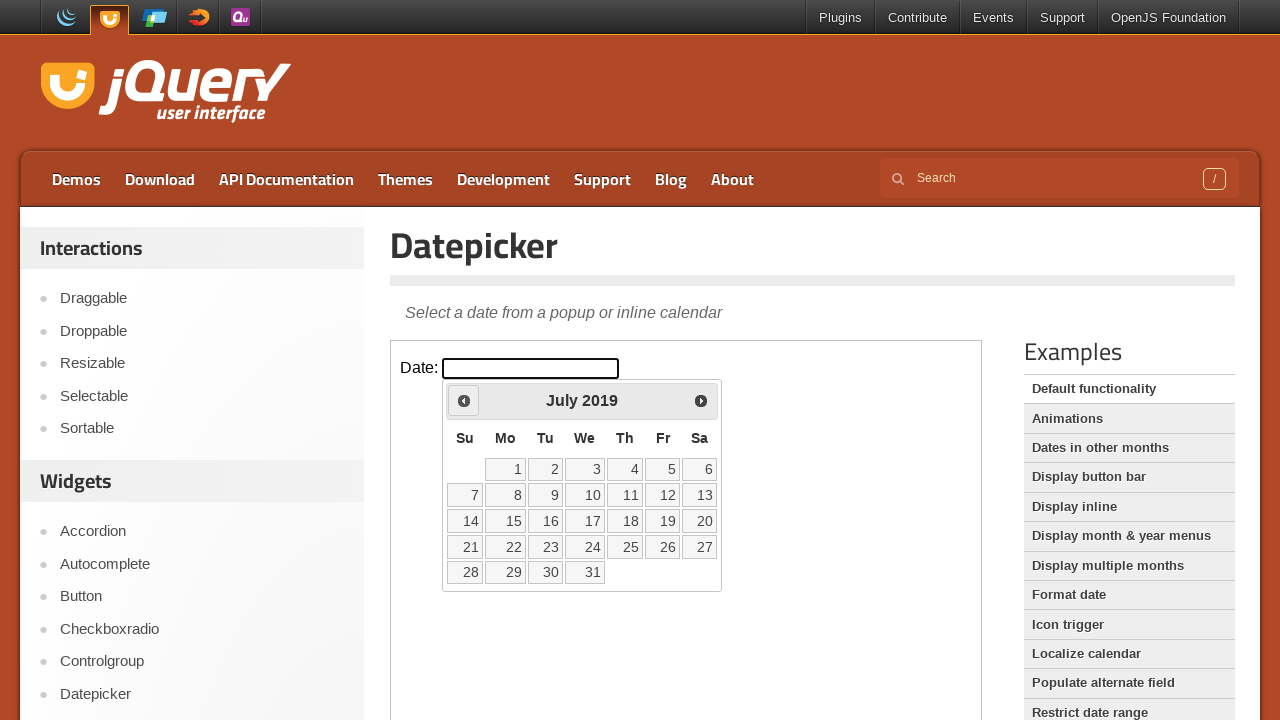

Clicked previous month button to navigate backwards at (464, 400) on iframe.demo-frame >> internal:control=enter-frame >> *[title='Prev']
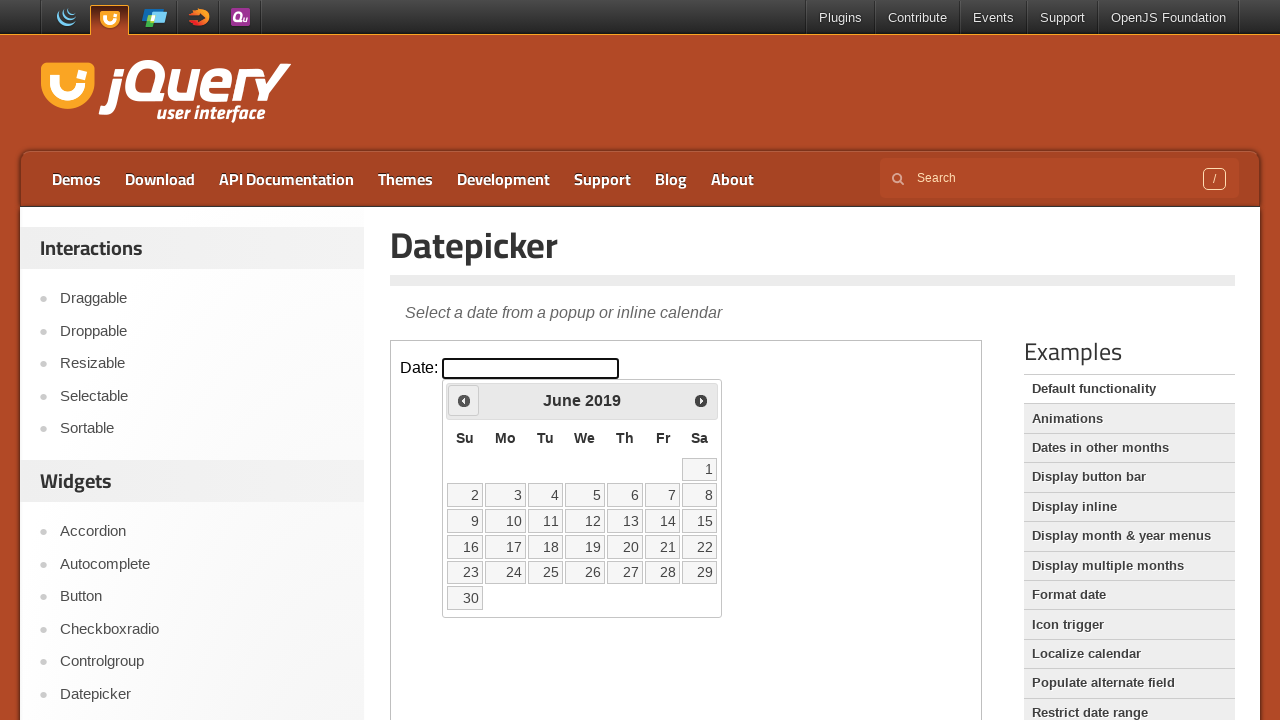

Retrieved updated year: 2019
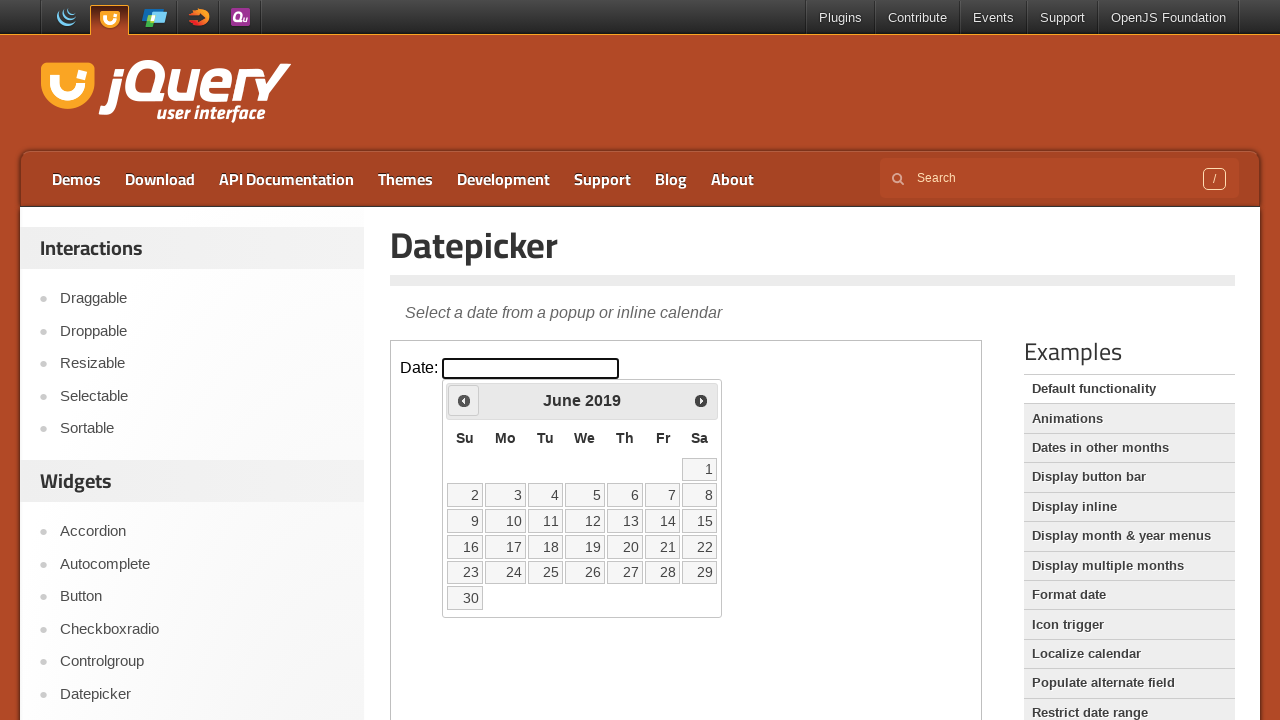

Clicked previous month button to navigate backwards at (464, 400) on iframe.demo-frame >> internal:control=enter-frame >> *[title='Prev']
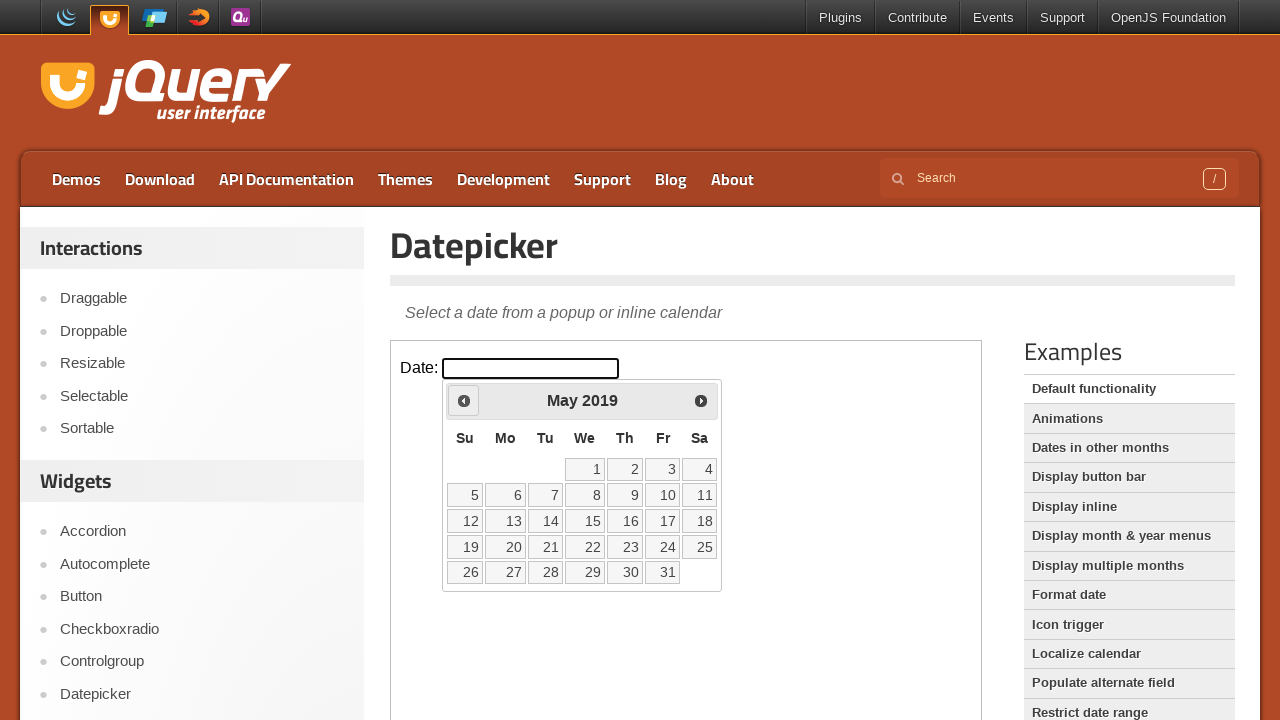

Retrieved updated year: 2019
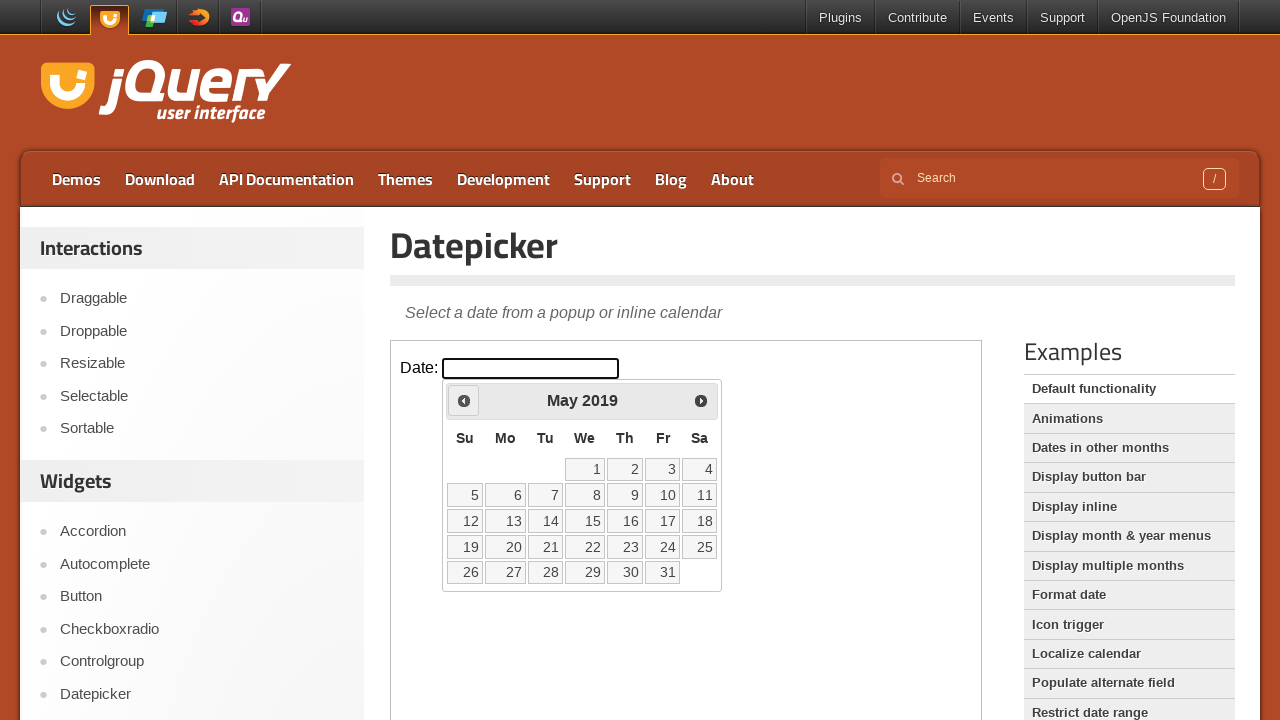

Clicked previous month button to navigate backwards at (464, 400) on iframe.demo-frame >> internal:control=enter-frame >> *[title='Prev']
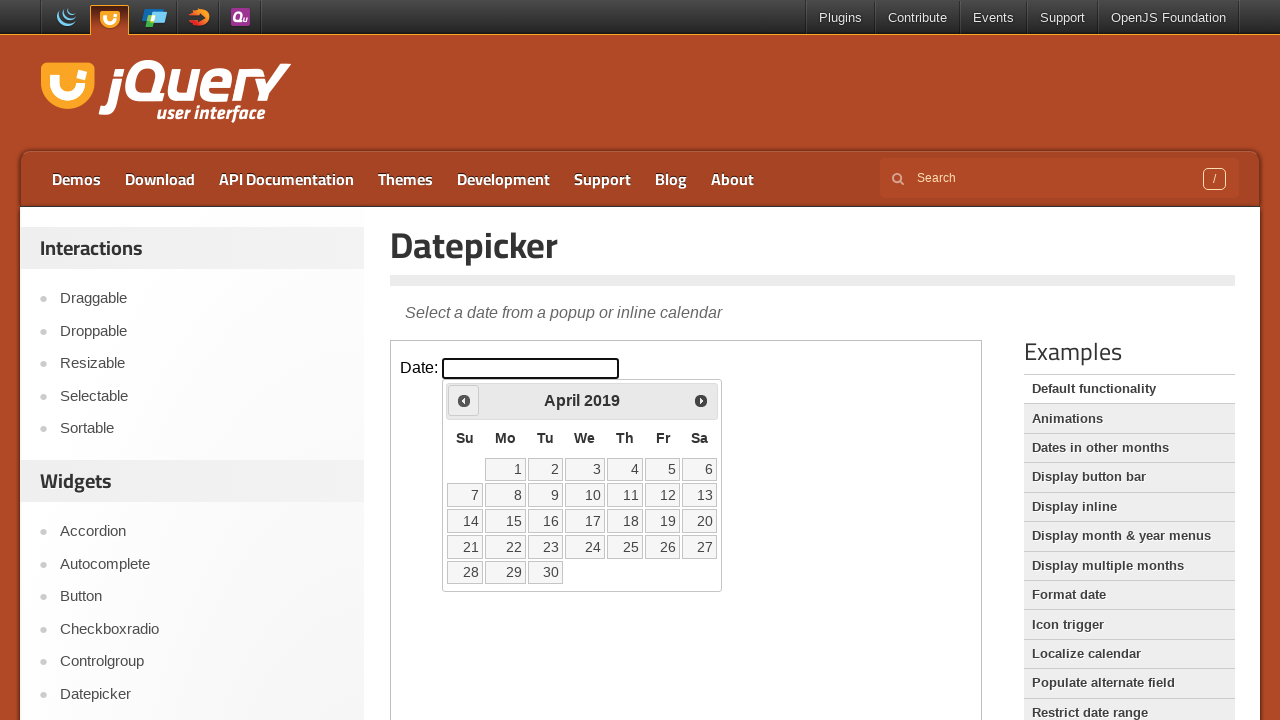

Retrieved updated year: 2019
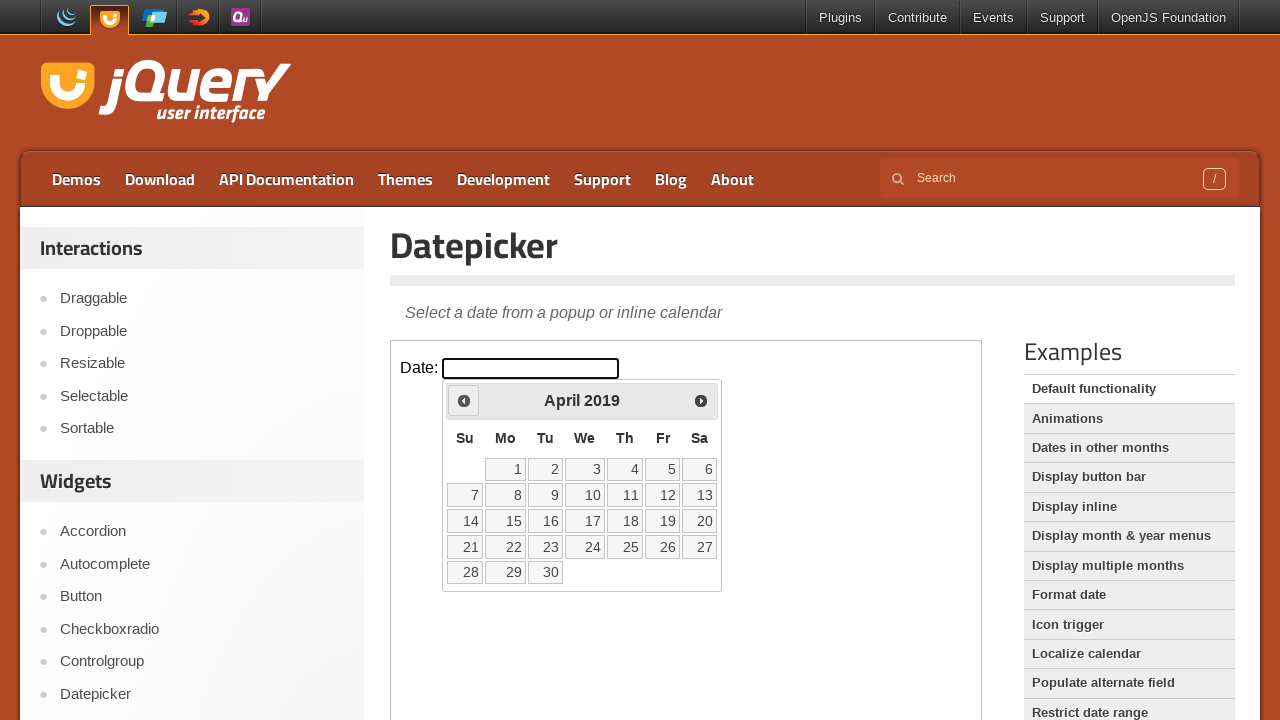

Clicked previous month button to navigate backwards at (464, 400) on iframe.demo-frame >> internal:control=enter-frame >> *[title='Prev']
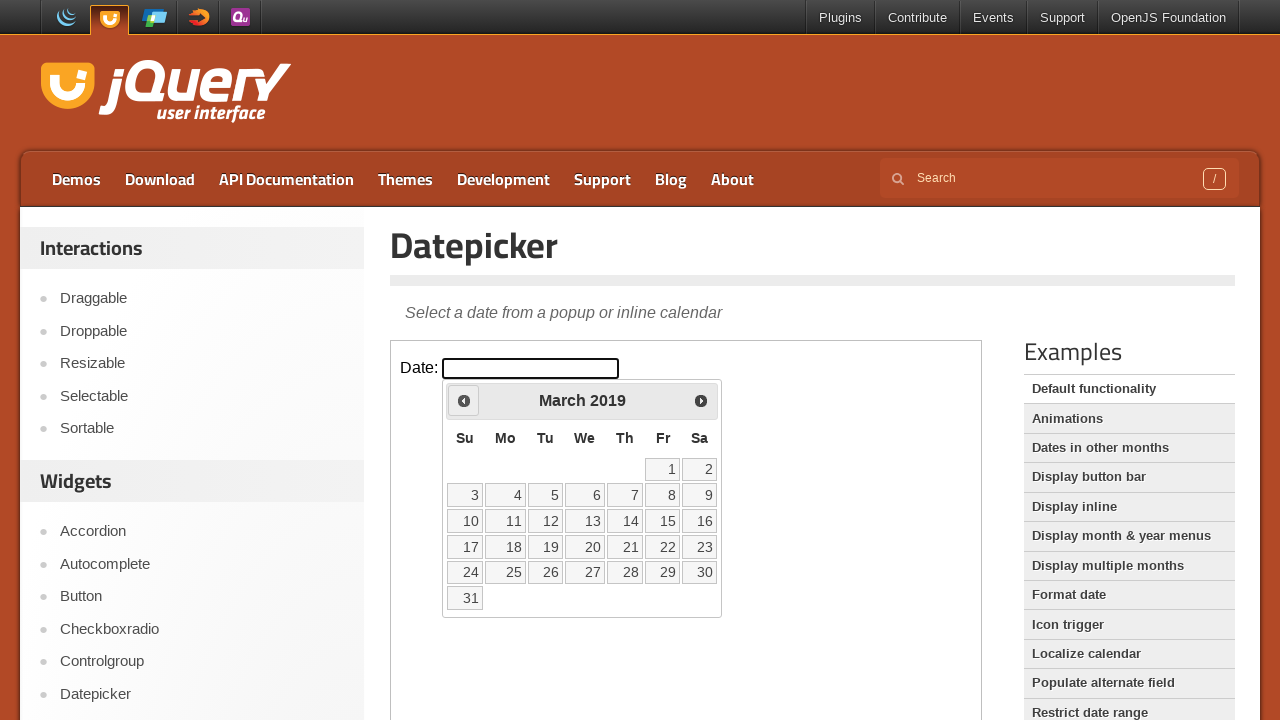

Retrieved updated year: 2019
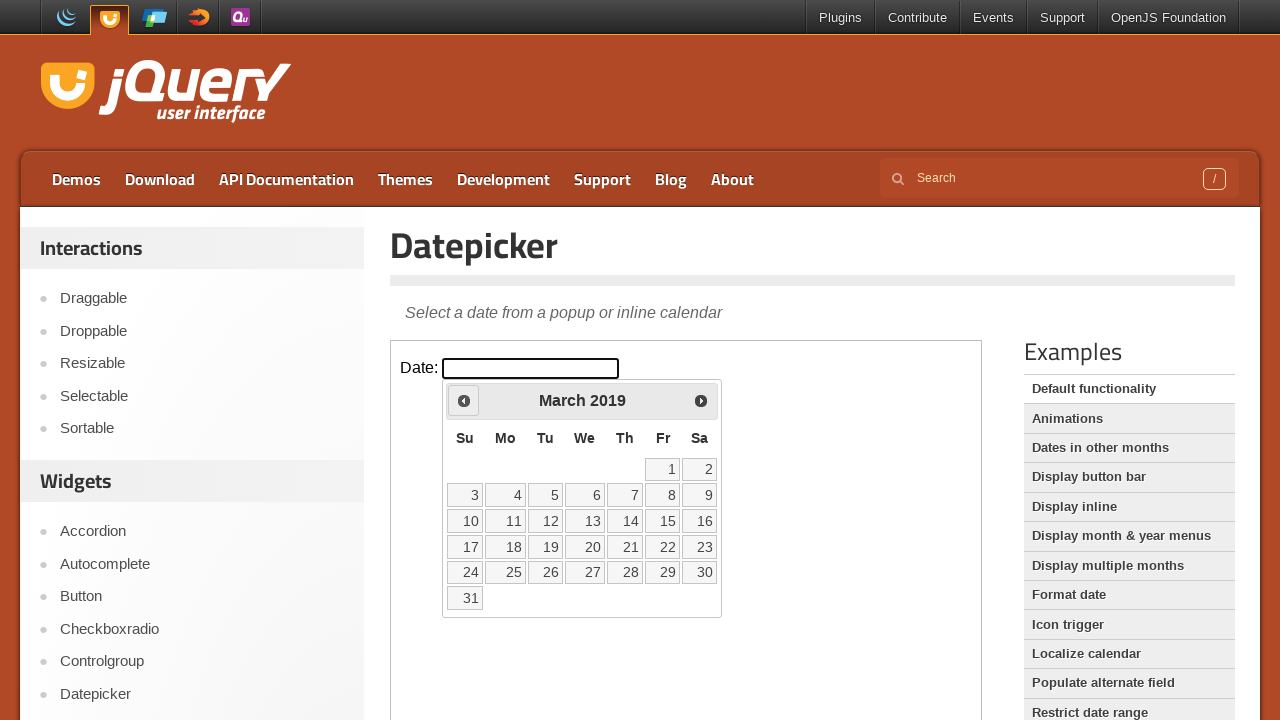

Clicked previous month button to navigate backwards at (464, 400) on iframe.demo-frame >> internal:control=enter-frame >> *[title='Prev']
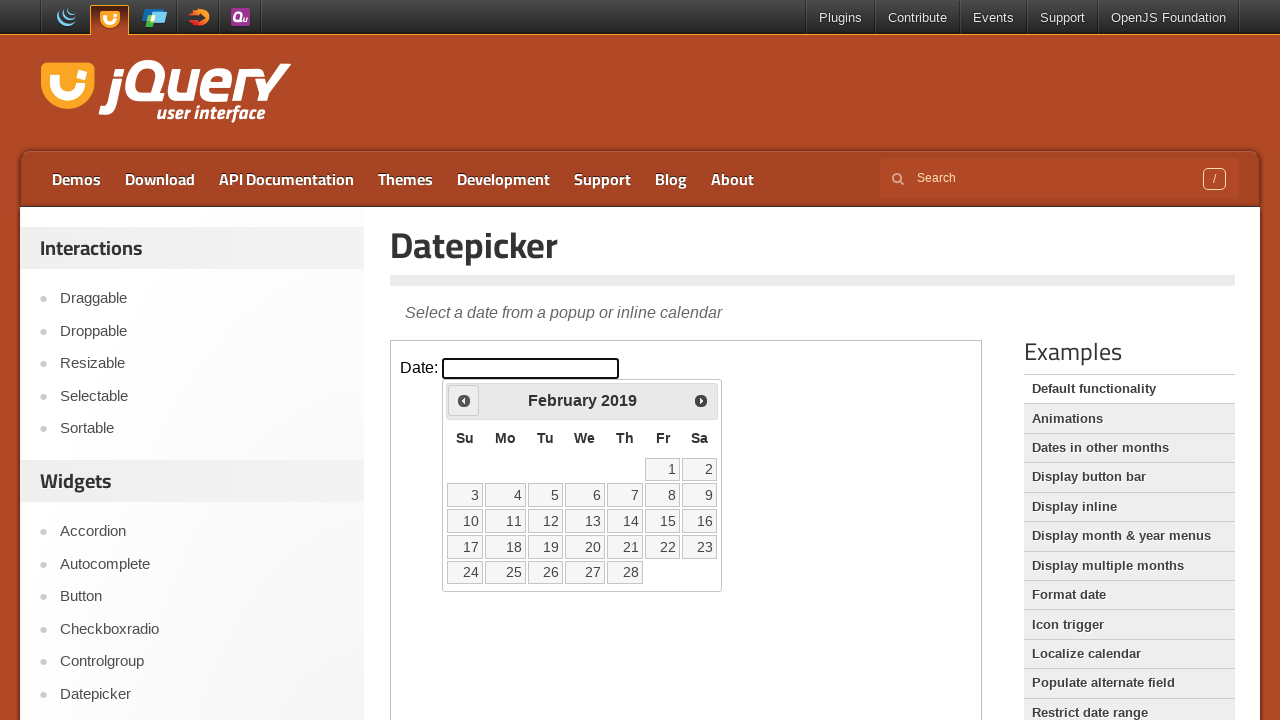

Retrieved updated year: 2019
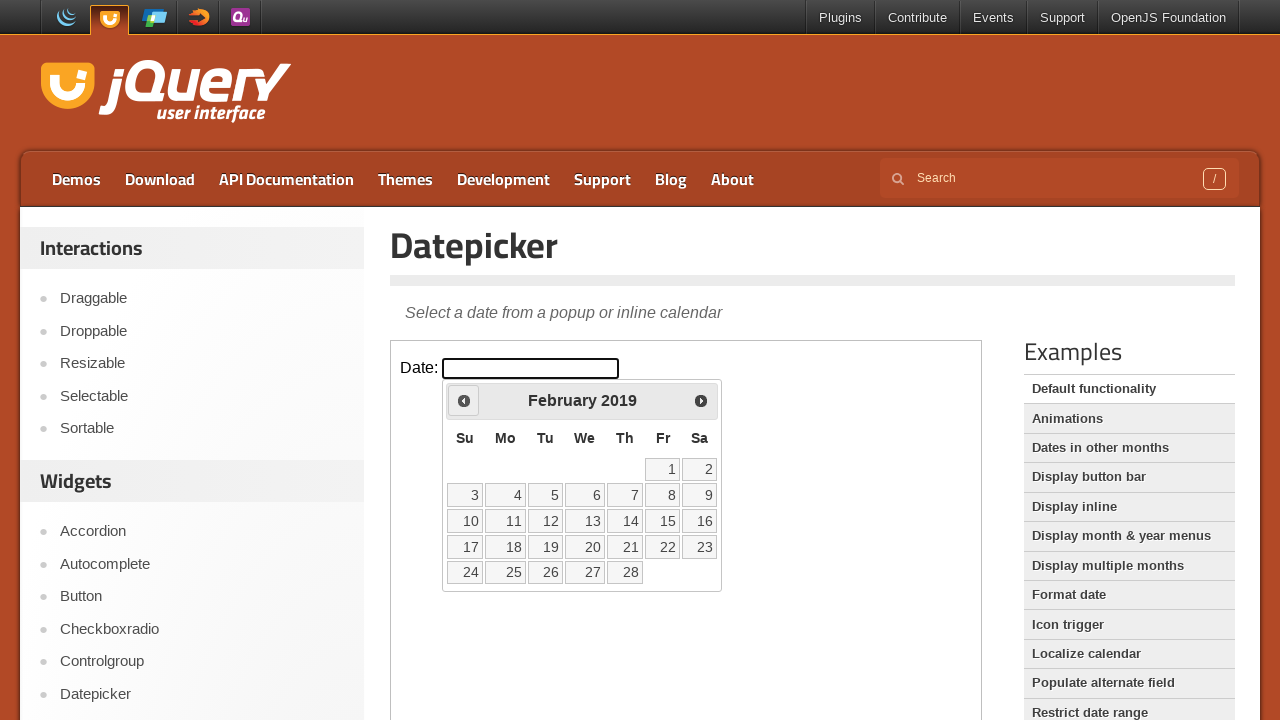

Clicked previous month button to navigate backwards at (464, 400) on iframe.demo-frame >> internal:control=enter-frame >> *[title='Prev']
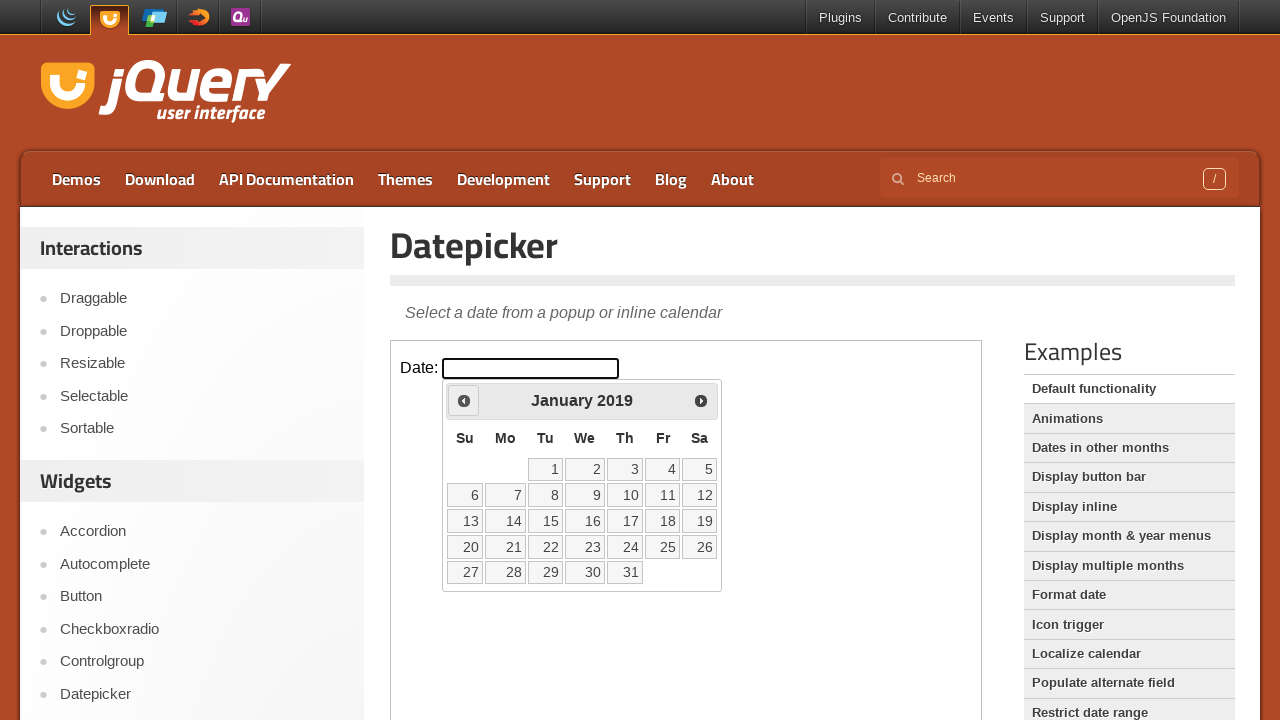

Retrieved updated year: 2019
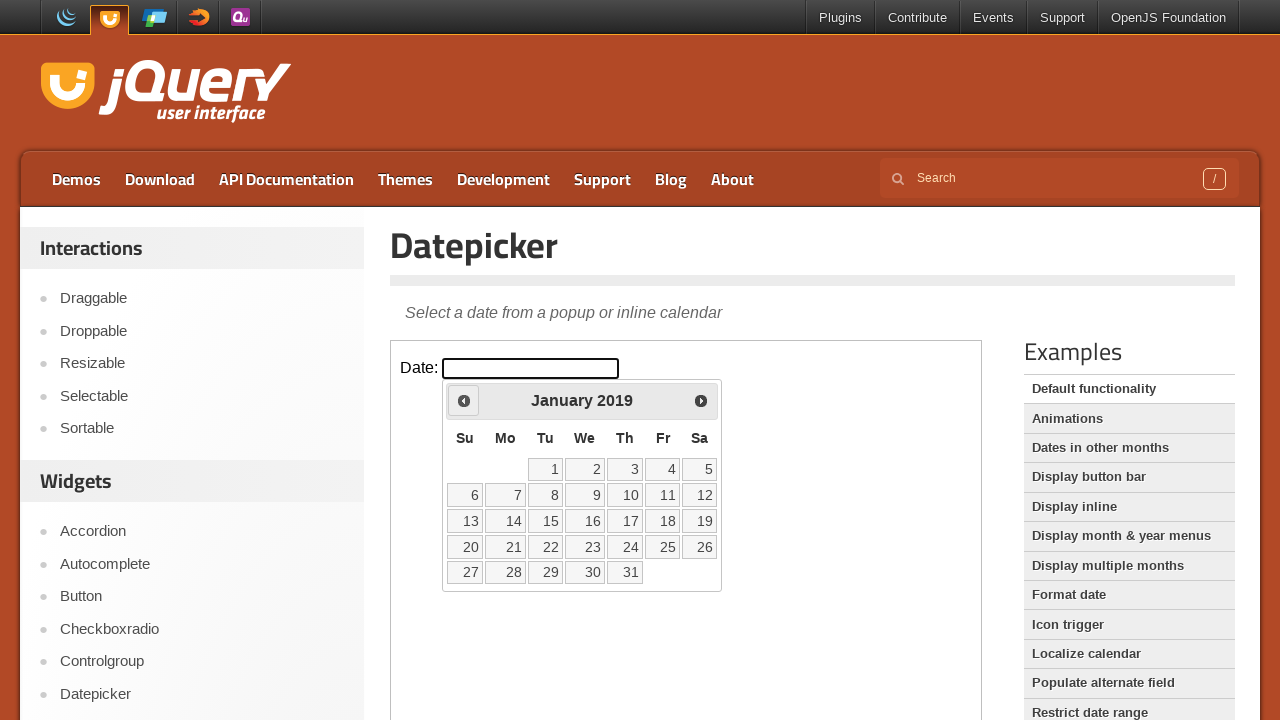

Clicked previous month button to navigate backwards at (464, 400) on iframe.demo-frame >> internal:control=enter-frame >> *[title='Prev']
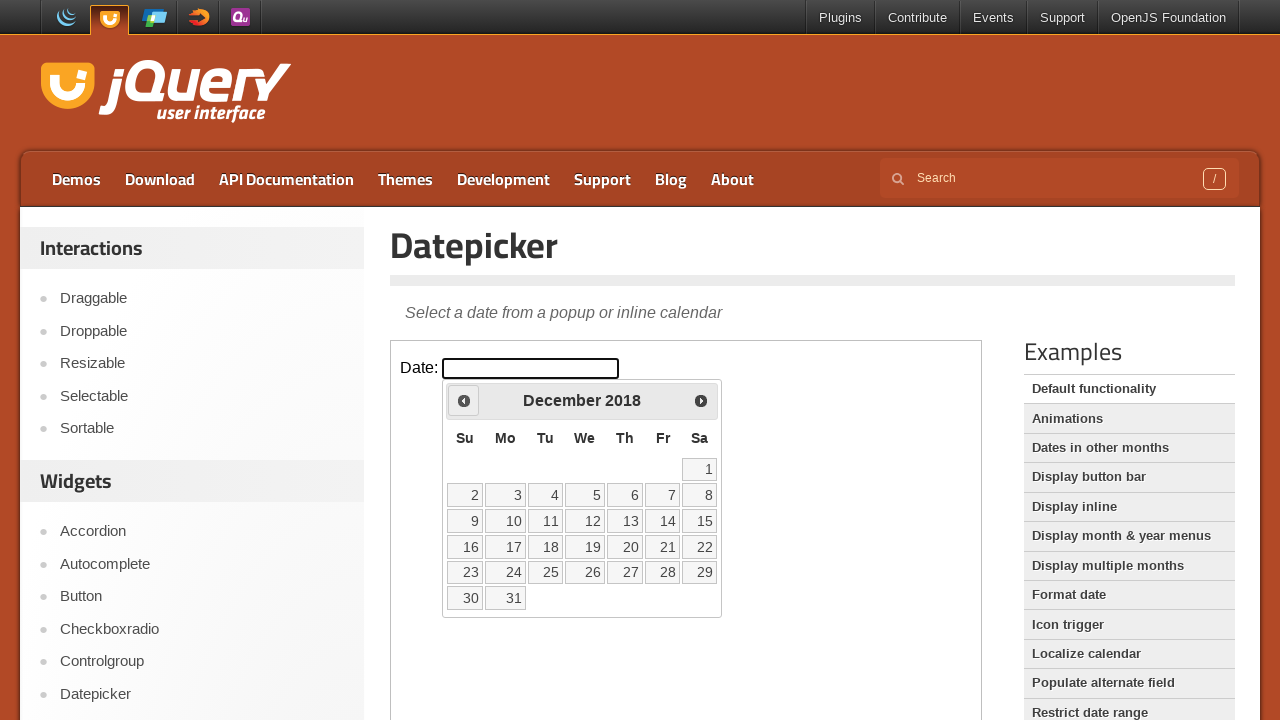

Retrieved updated year: 2018
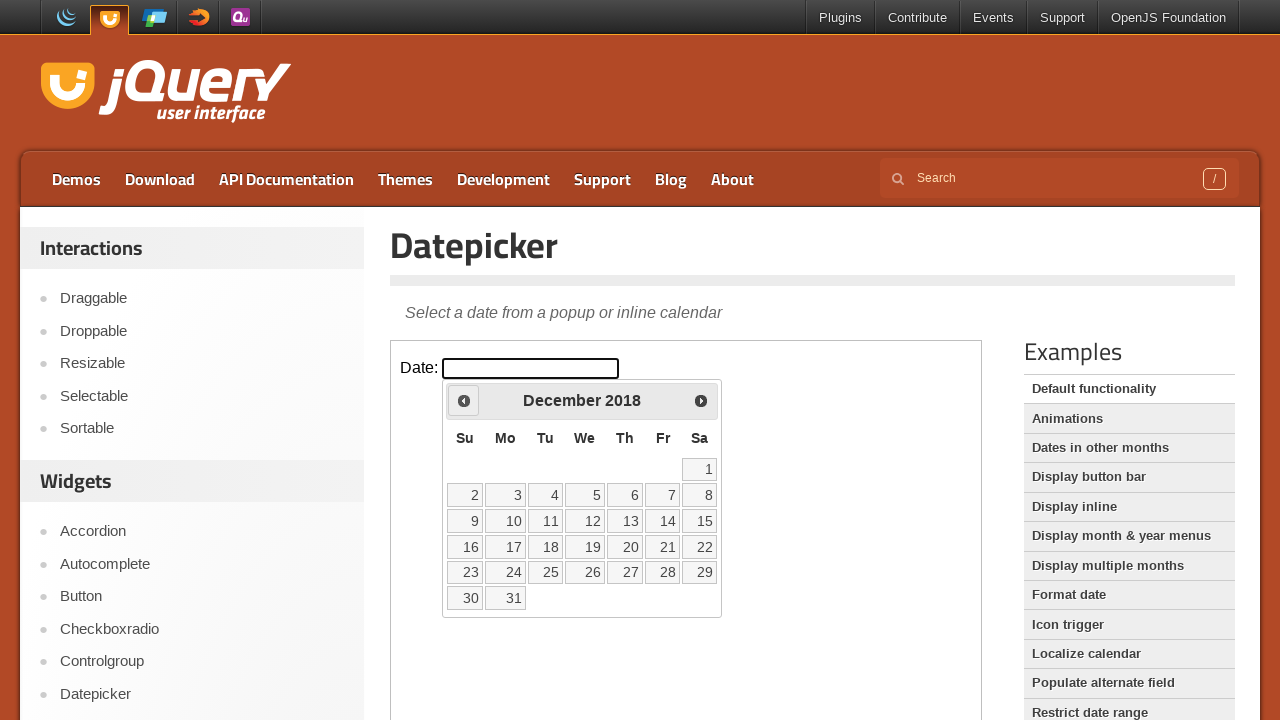

Clicked previous month button to navigate backwards at (464, 400) on iframe.demo-frame >> internal:control=enter-frame >> *[title='Prev']
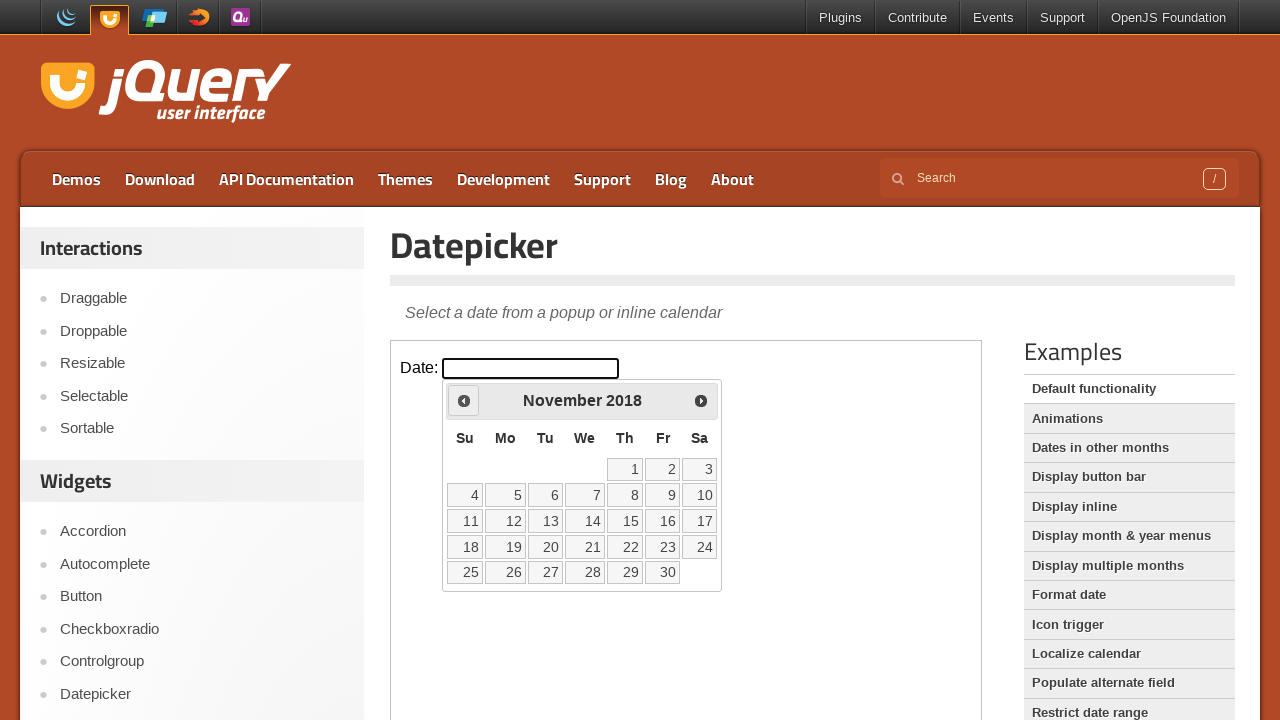

Retrieved updated year: 2018
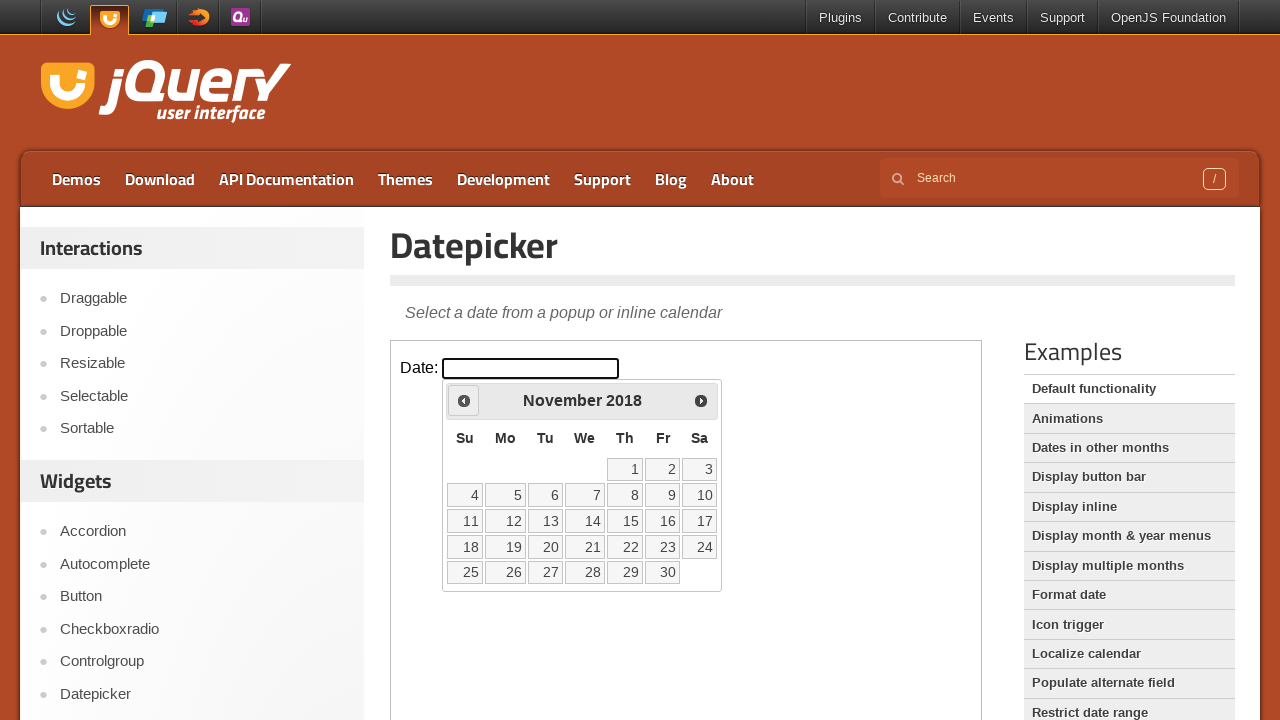

Clicked previous month button to navigate backwards at (464, 400) on iframe.demo-frame >> internal:control=enter-frame >> *[title='Prev']
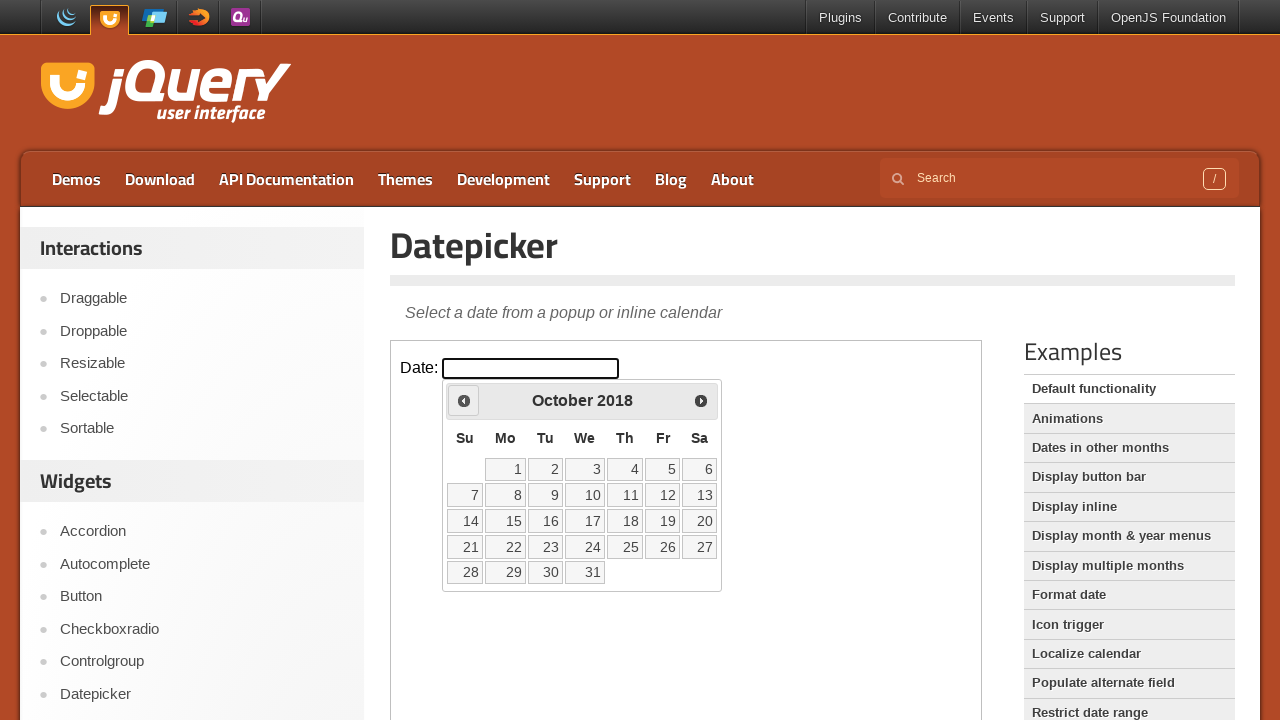

Retrieved updated year: 2018
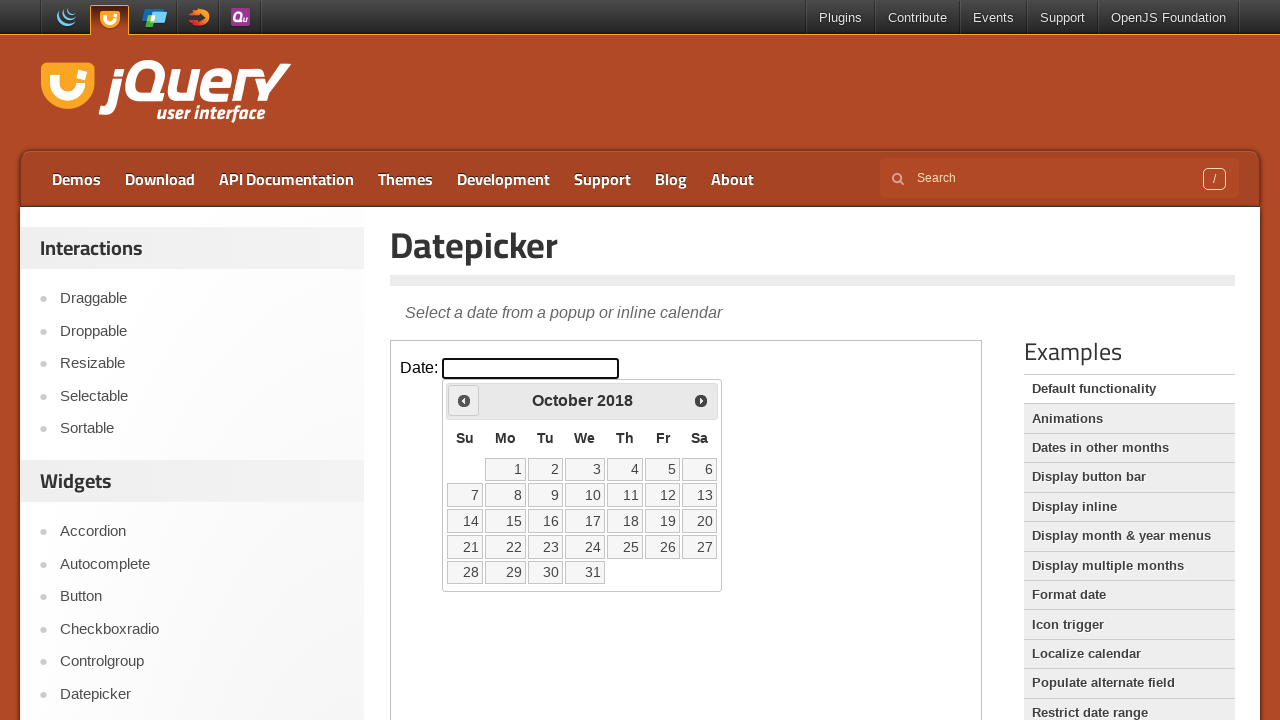

Clicked previous month button to navigate backwards at (464, 400) on iframe.demo-frame >> internal:control=enter-frame >> *[title='Prev']
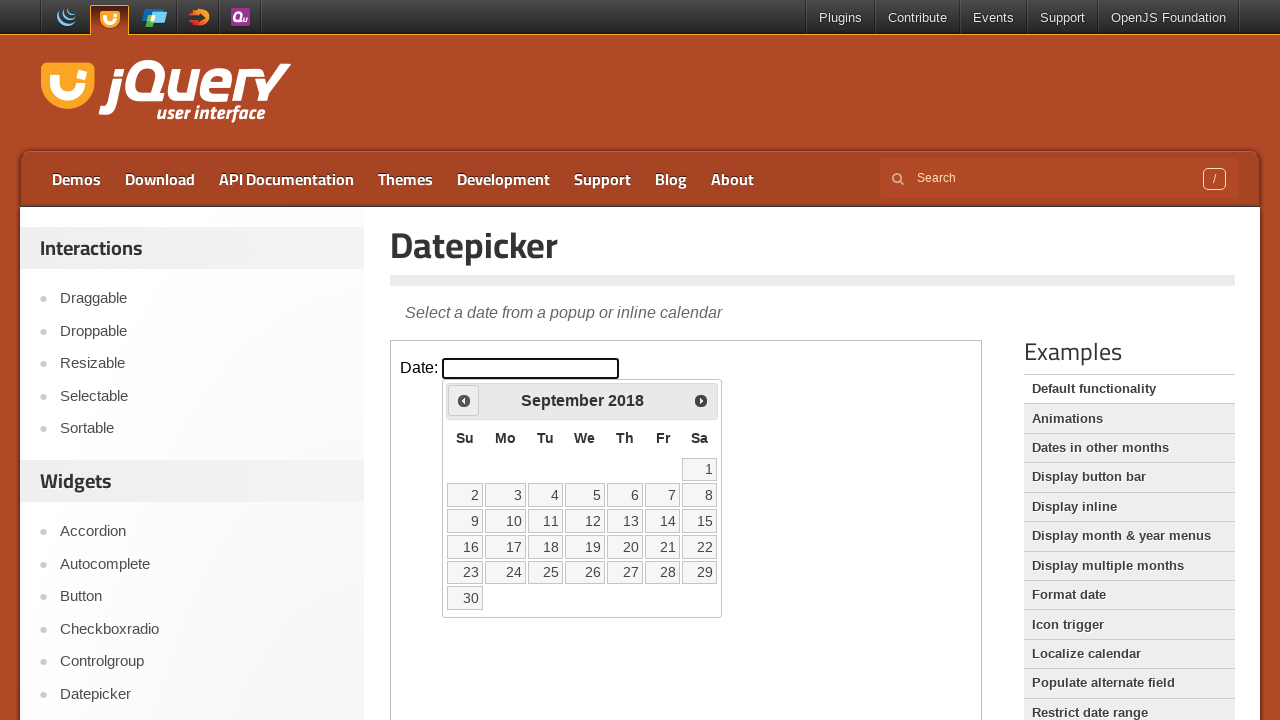

Retrieved updated year: 2018
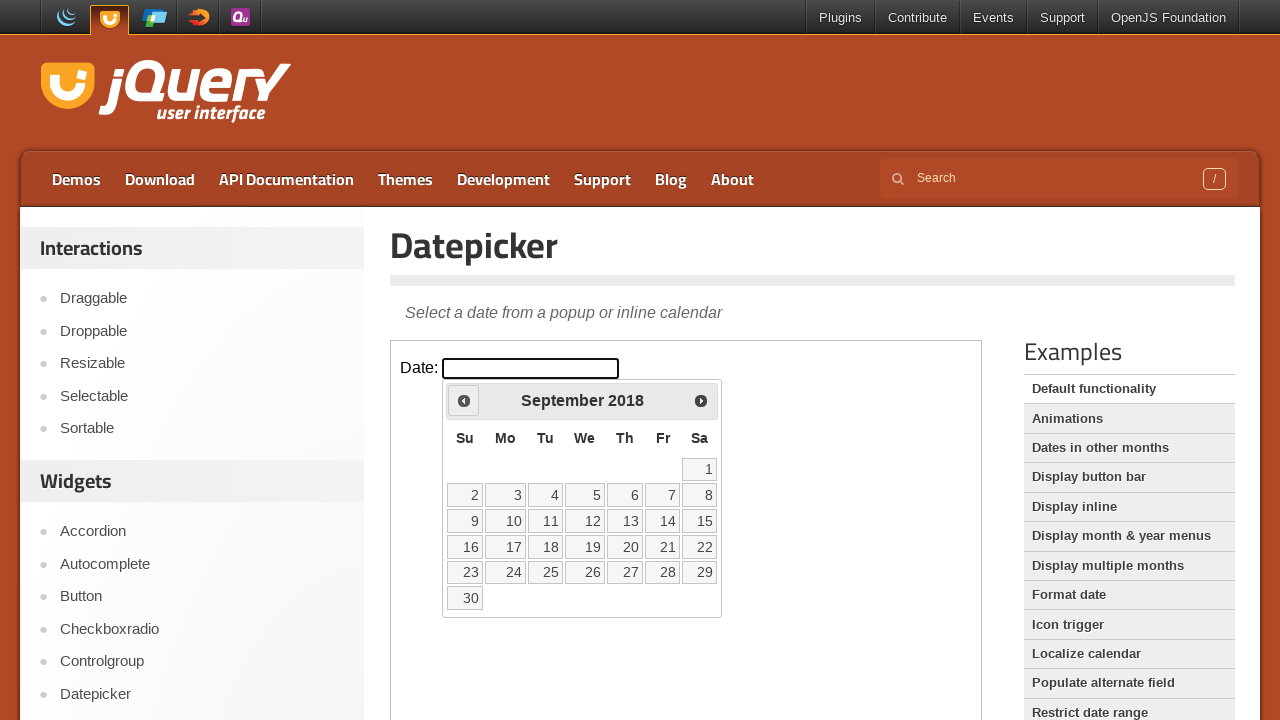

Clicked previous month button to navigate backwards at (464, 400) on iframe.demo-frame >> internal:control=enter-frame >> *[title='Prev']
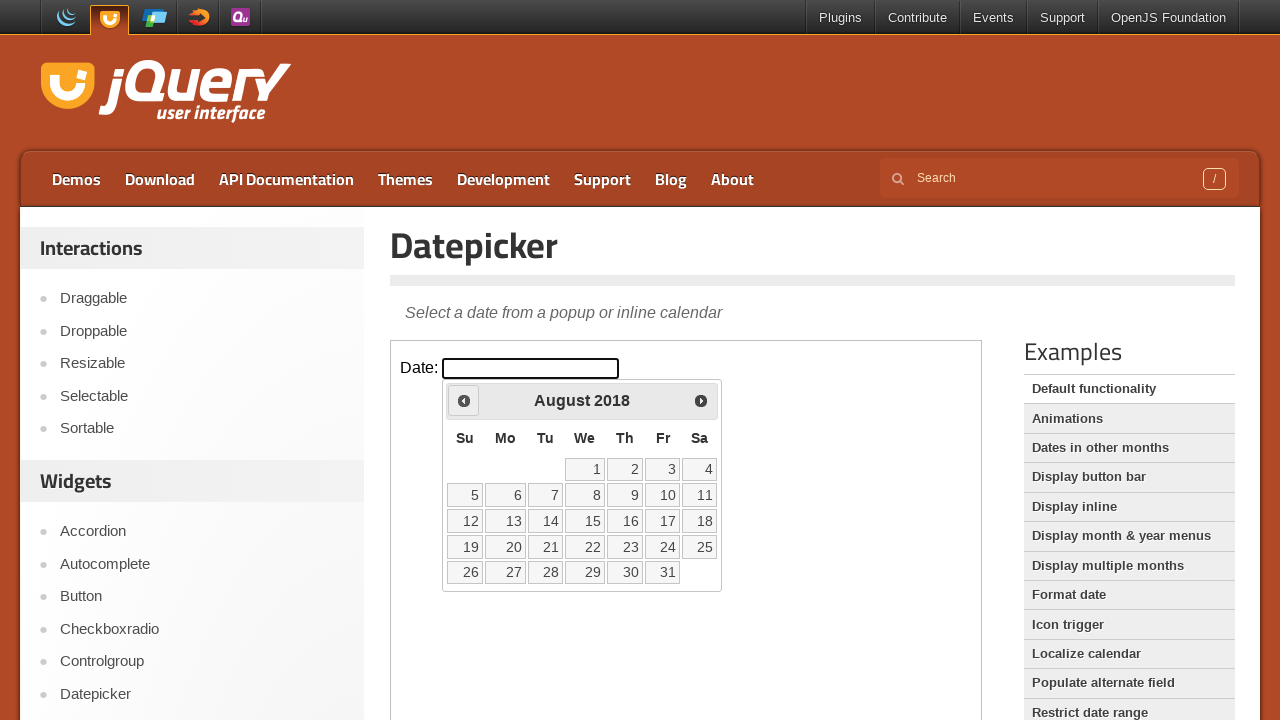

Retrieved updated year: 2018
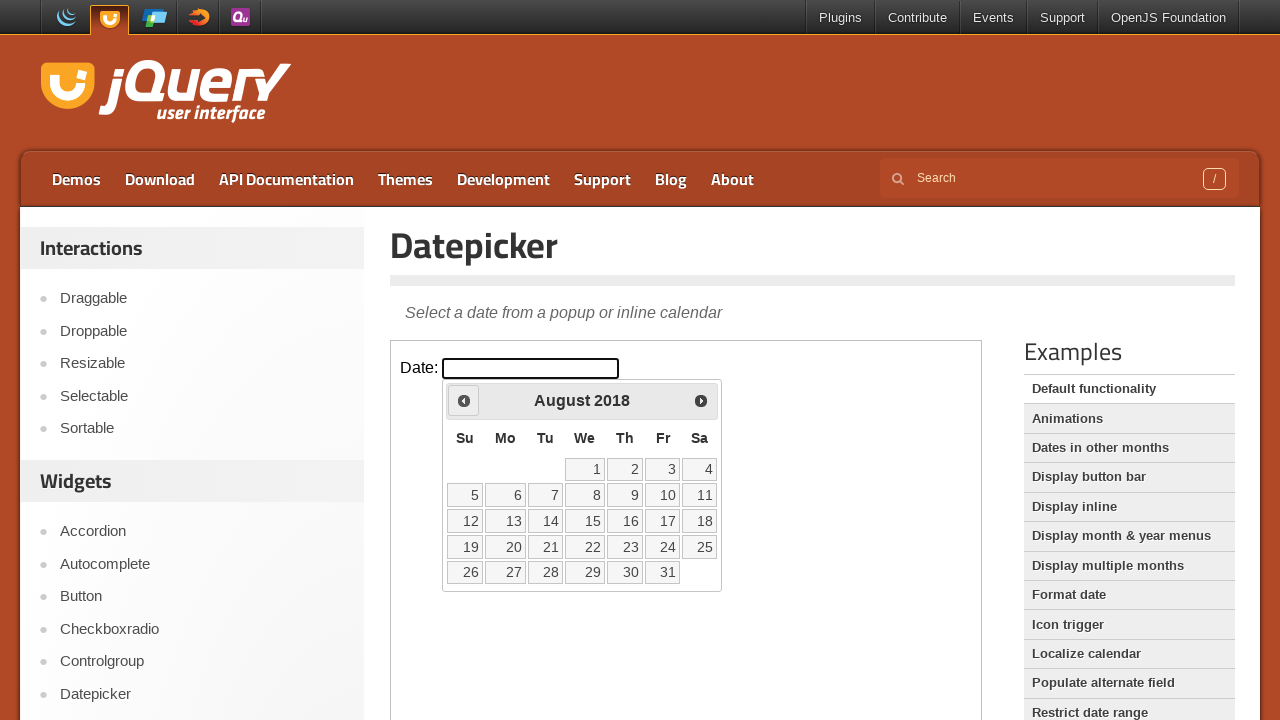

Clicked previous month button to navigate backwards at (464, 400) on iframe.demo-frame >> internal:control=enter-frame >> *[title='Prev']
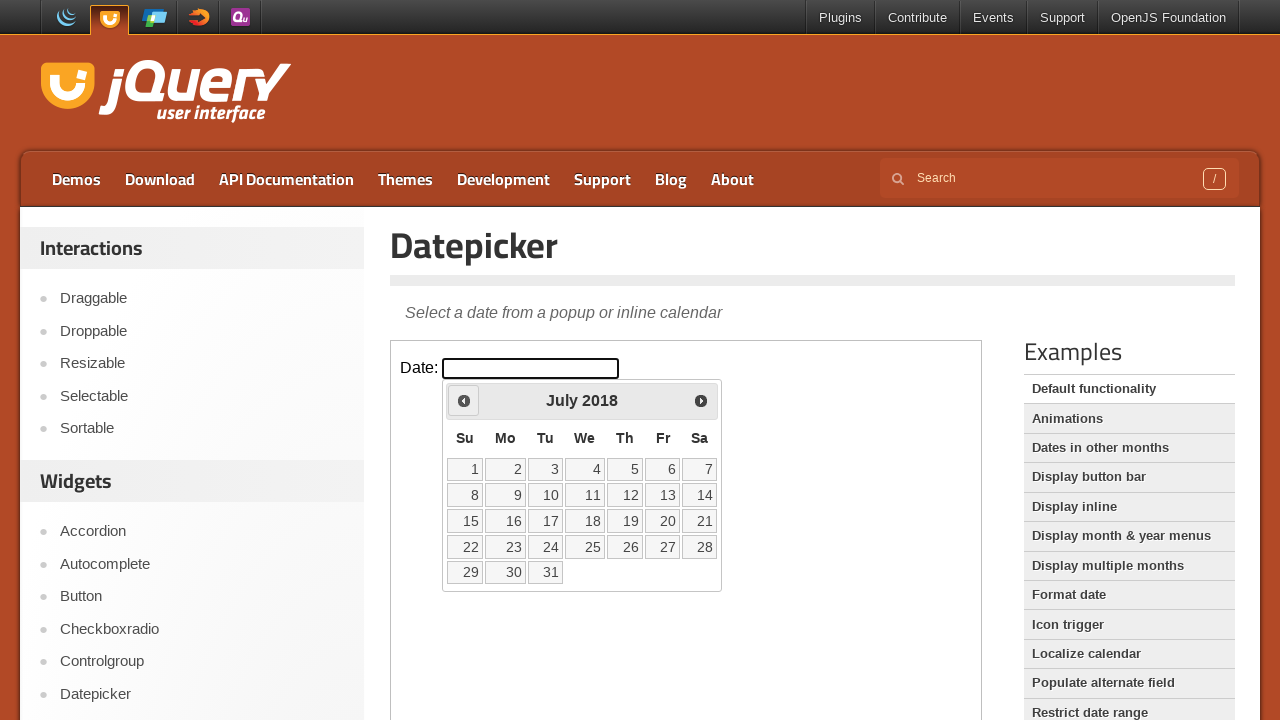

Retrieved updated year: 2018
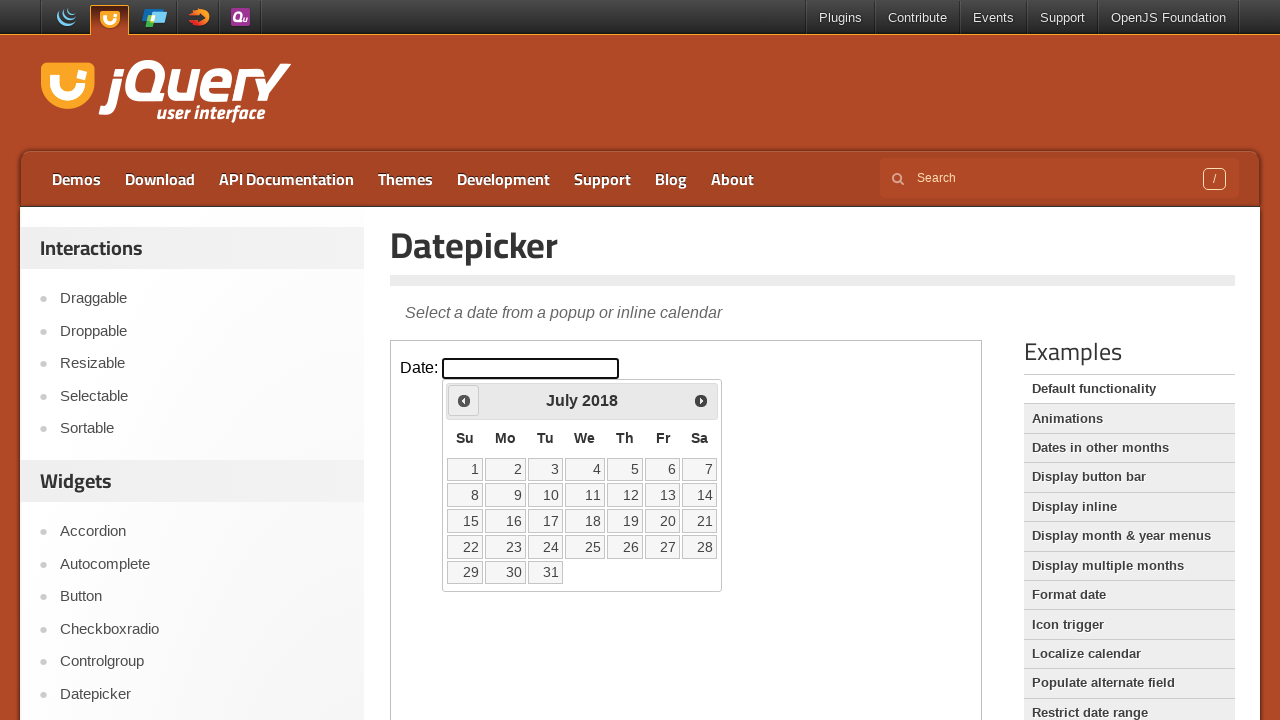

Clicked previous month button to navigate backwards at (464, 400) on iframe.demo-frame >> internal:control=enter-frame >> *[title='Prev']
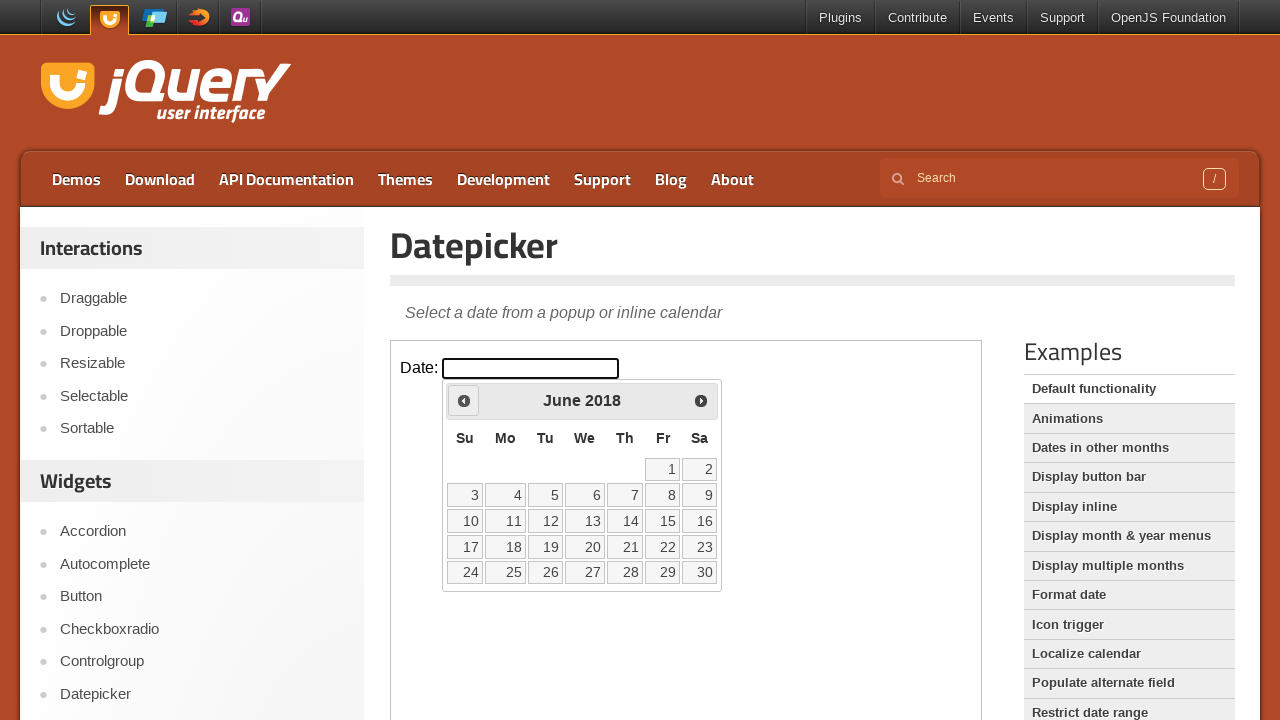

Retrieved updated year: 2018
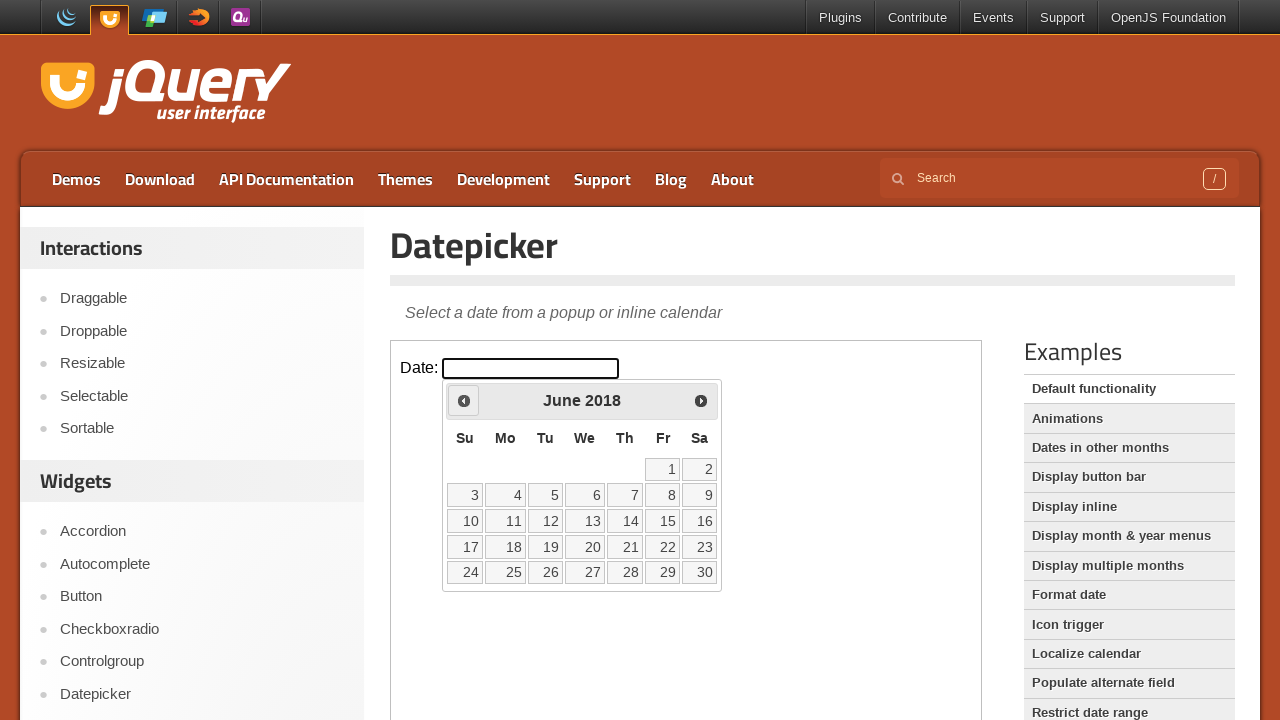

Clicked previous month button to navigate backwards at (464, 400) on iframe.demo-frame >> internal:control=enter-frame >> *[title='Prev']
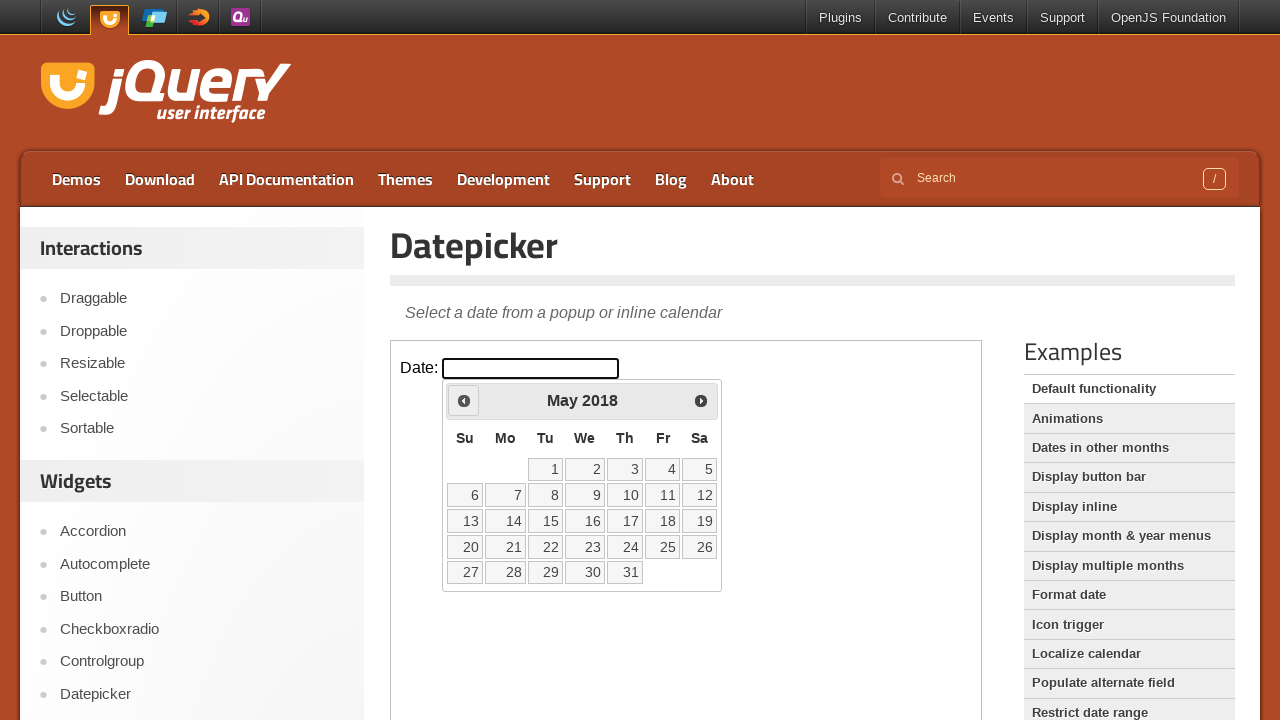

Retrieved updated year: 2018
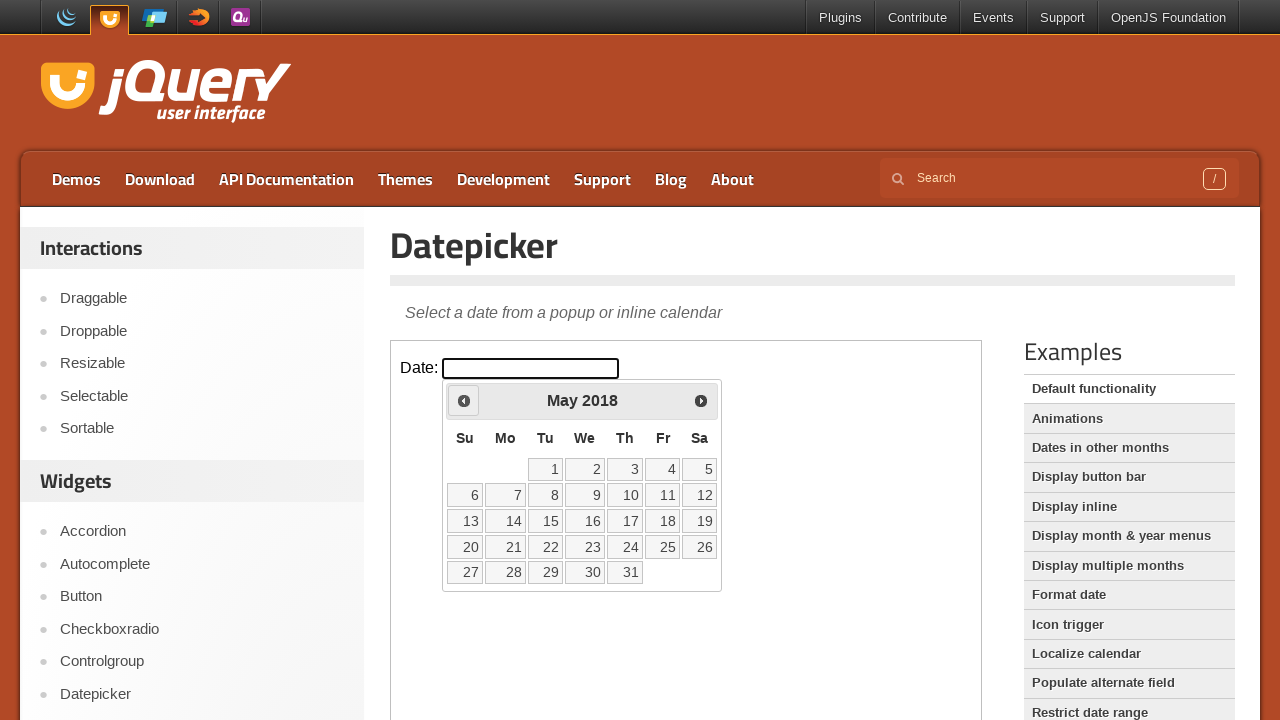

Clicked previous month button to navigate backwards at (464, 400) on iframe.demo-frame >> internal:control=enter-frame >> *[title='Prev']
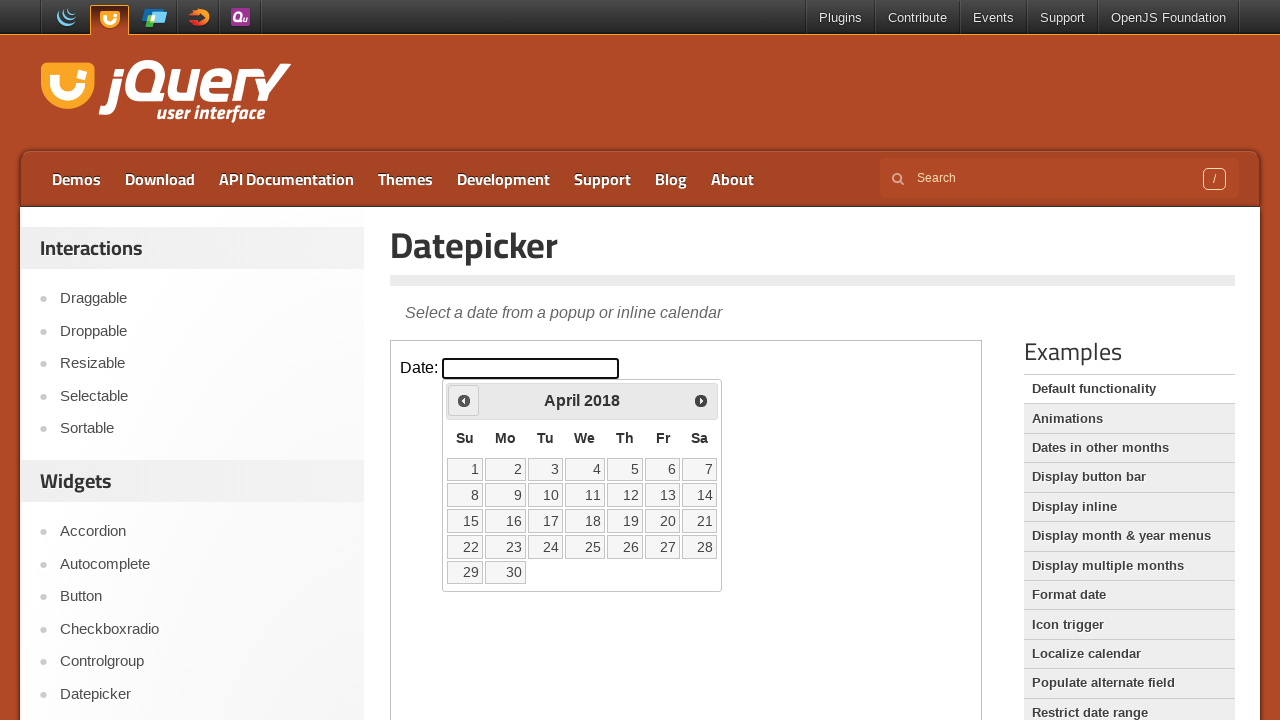

Retrieved updated year: 2018
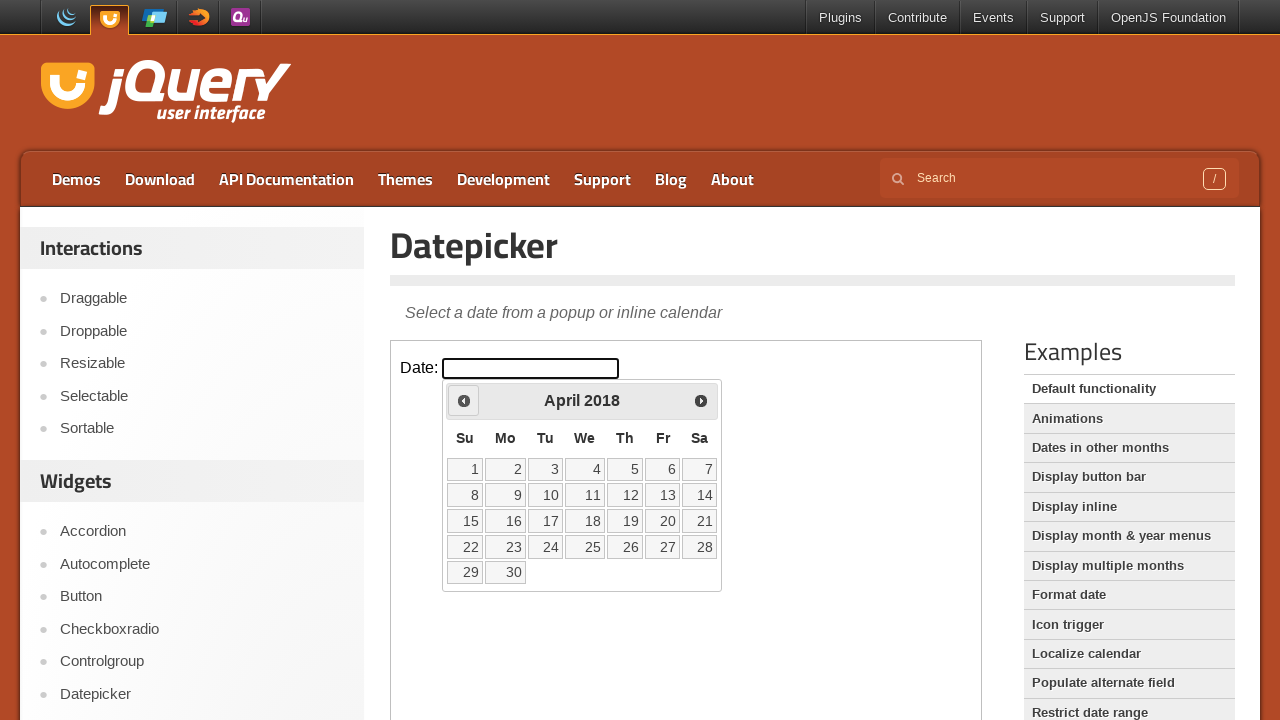

Clicked previous month button to navigate backwards at (464, 400) on iframe.demo-frame >> internal:control=enter-frame >> *[title='Prev']
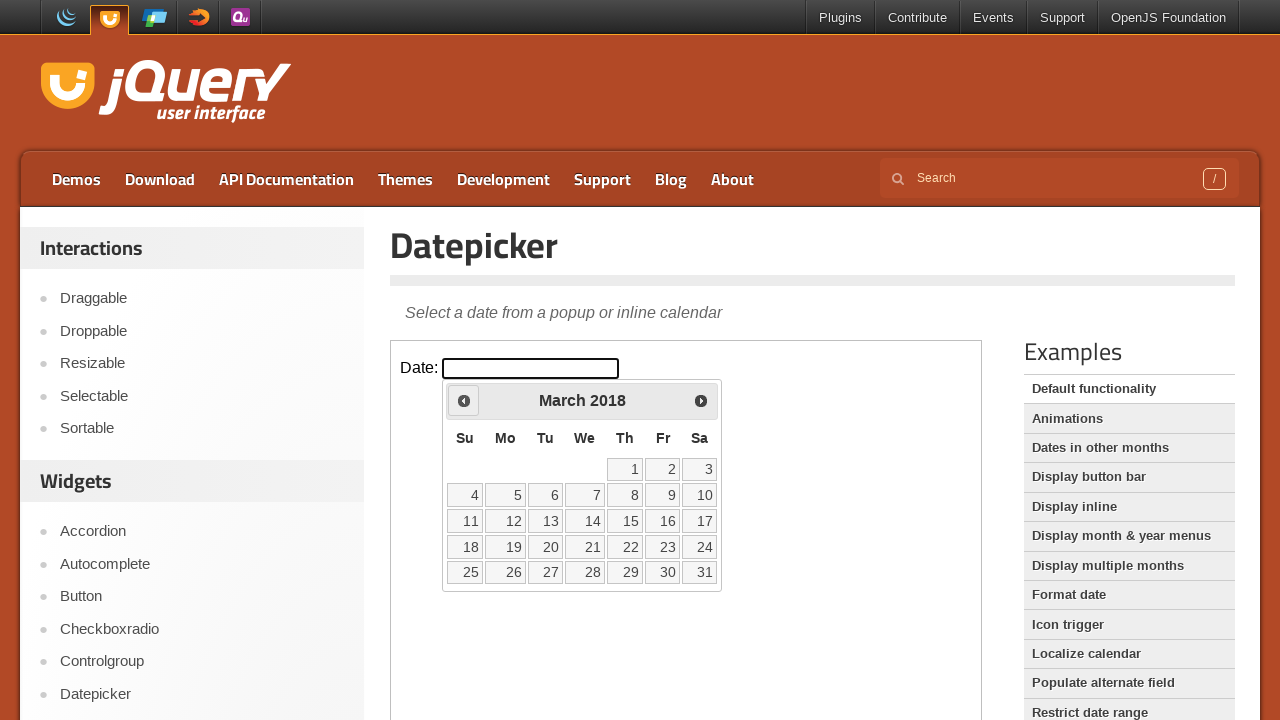

Retrieved updated year: 2018
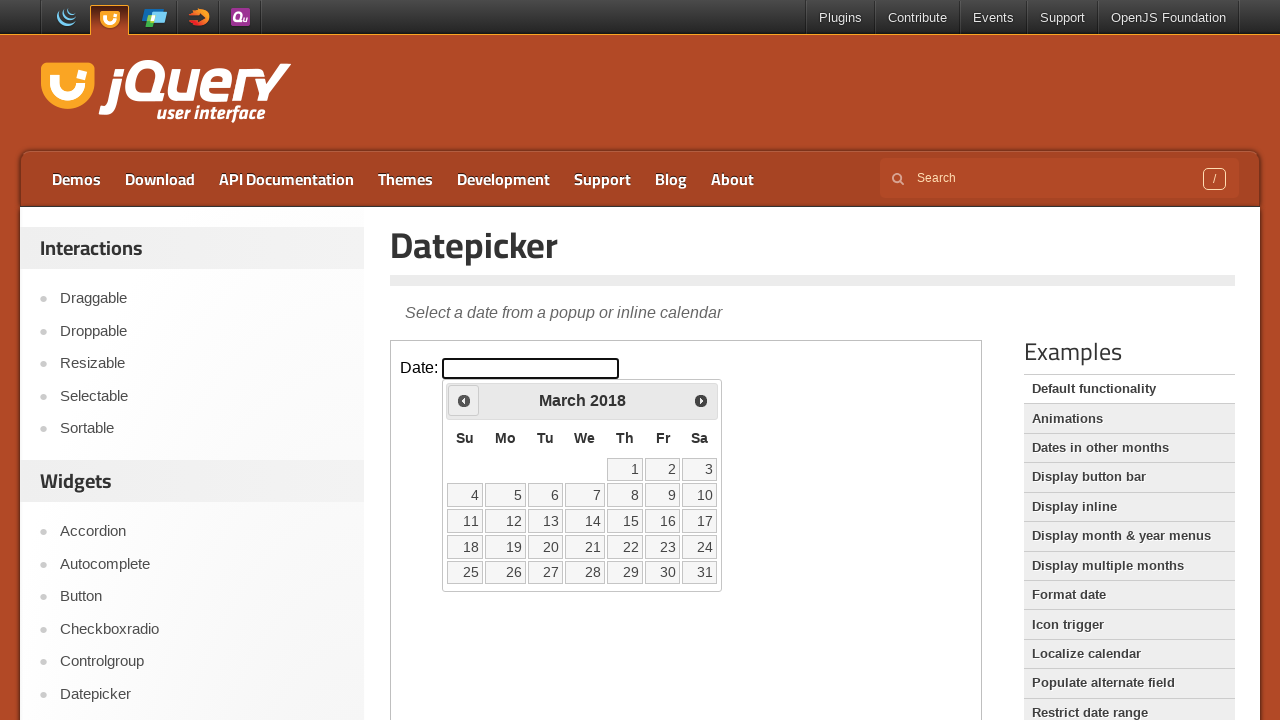

Clicked previous month button to navigate backwards at (464, 400) on iframe.demo-frame >> internal:control=enter-frame >> *[title='Prev']
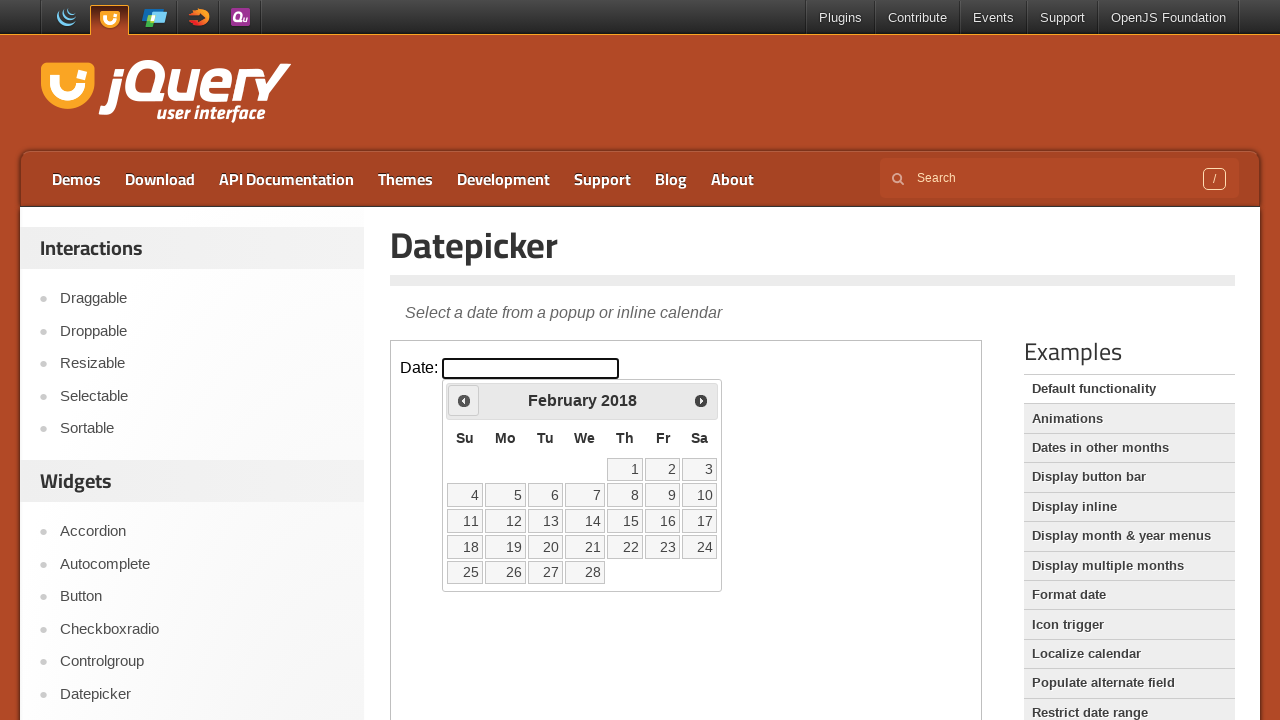

Retrieved updated year: 2018
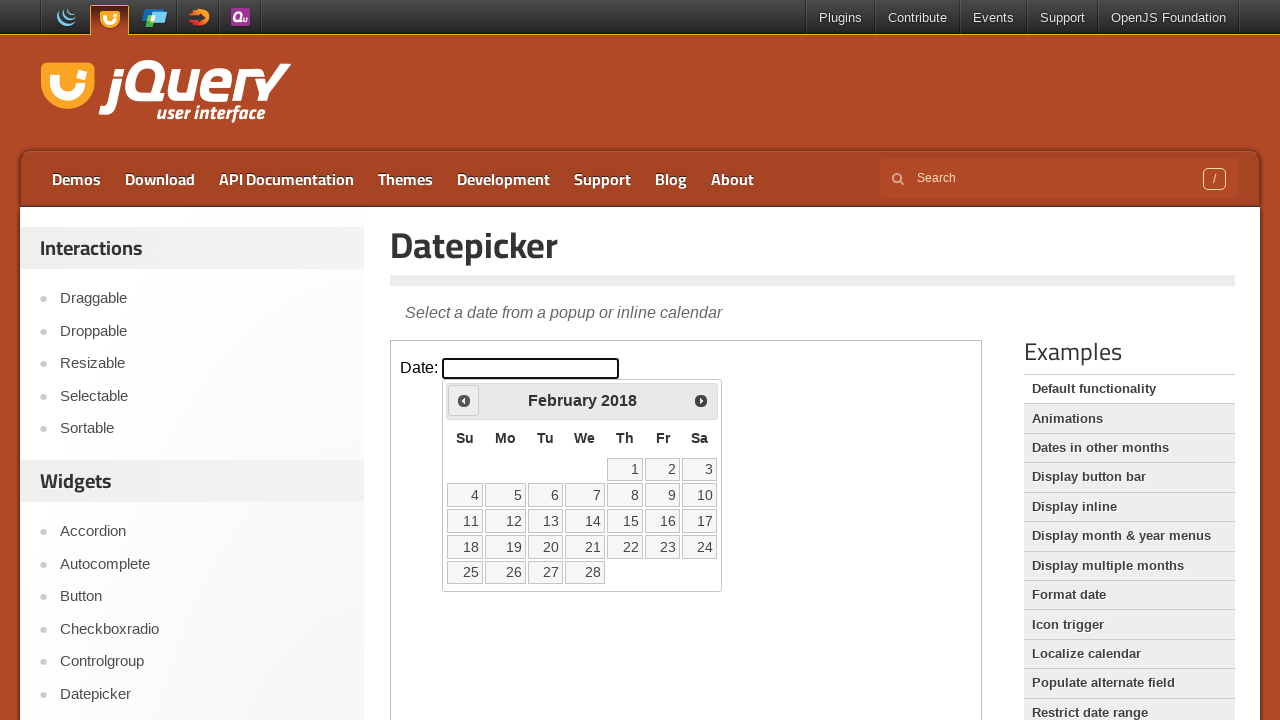

Clicked previous month button to navigate backwards at (464, 400) on iframe.demo-frame >> internal:control=enter-frame >> *[title='Prev']
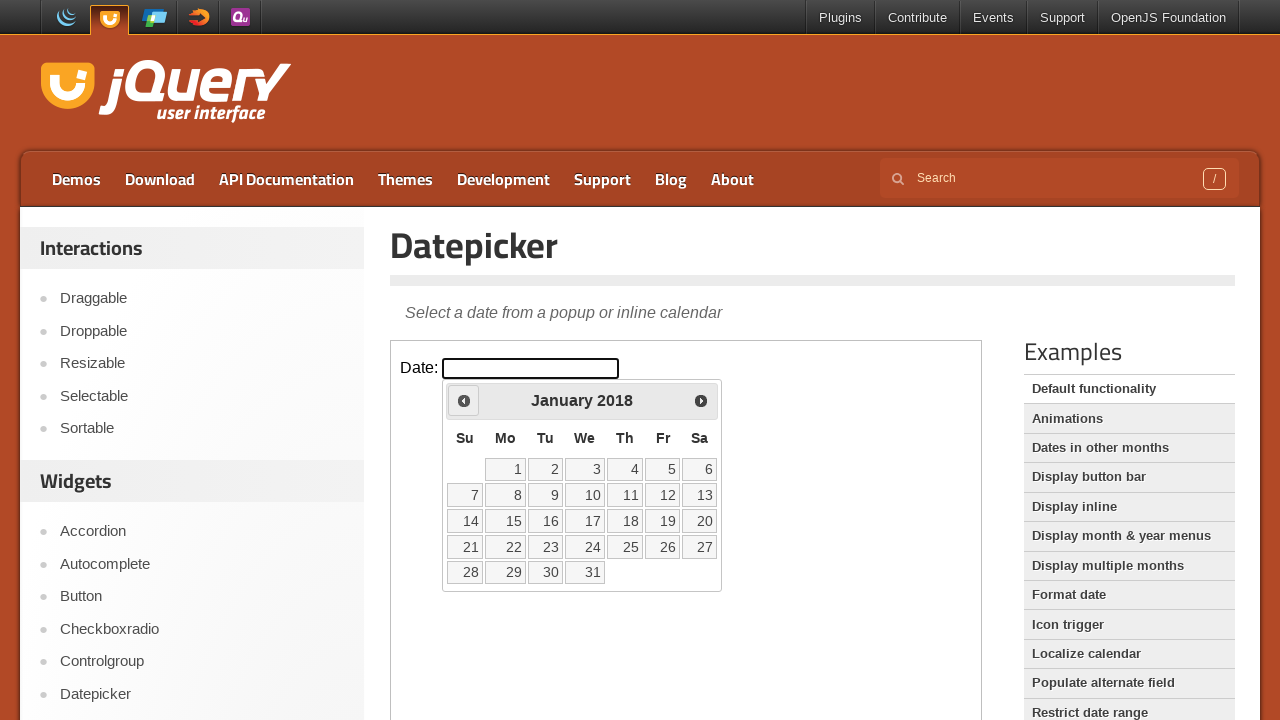

Retrieved updated year: 2018
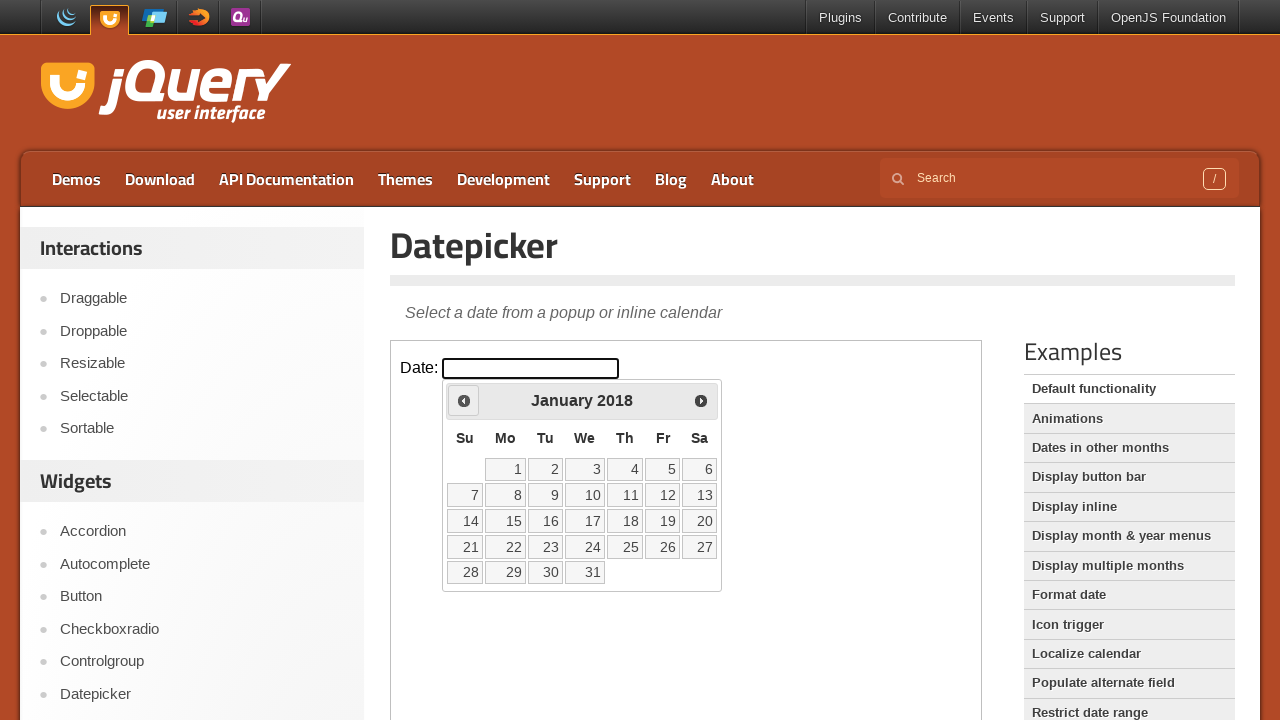

Clicked previous month button to navigate backwards at (464, 400) on iframe.demo-frame >> internal:control=enter-frame >> *[title='Prev']
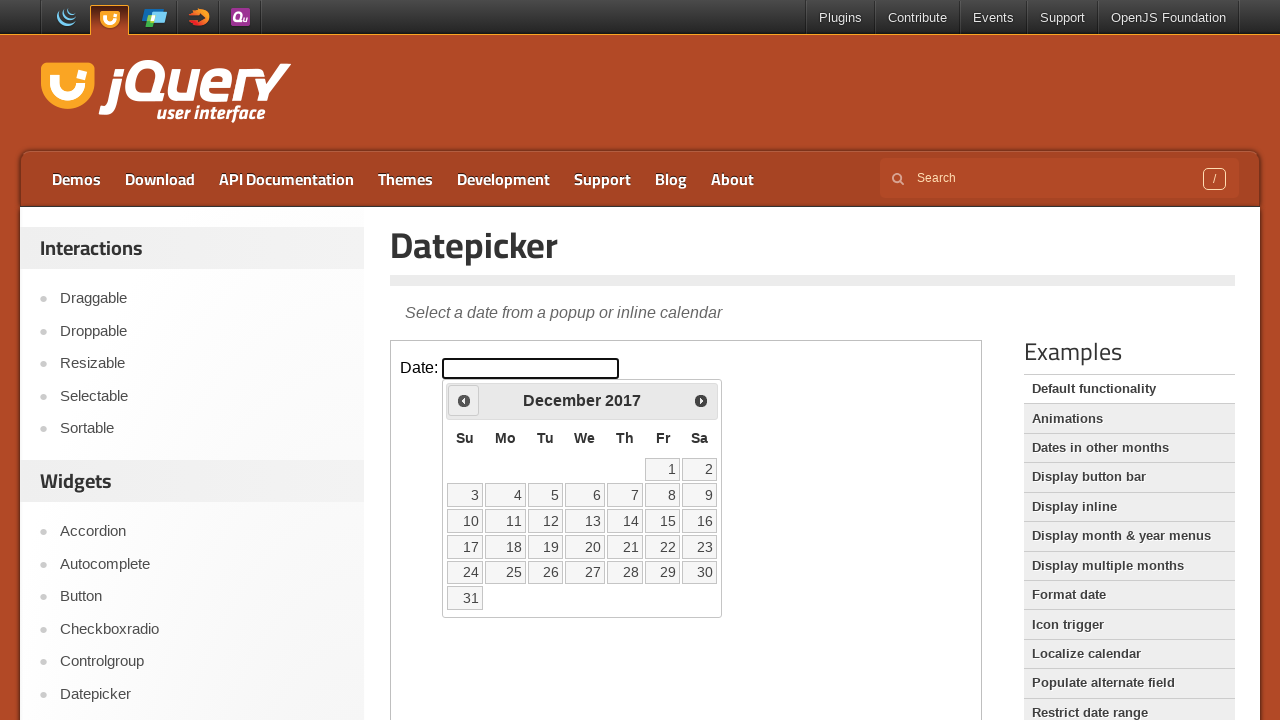

Retrieved updated year: 2017
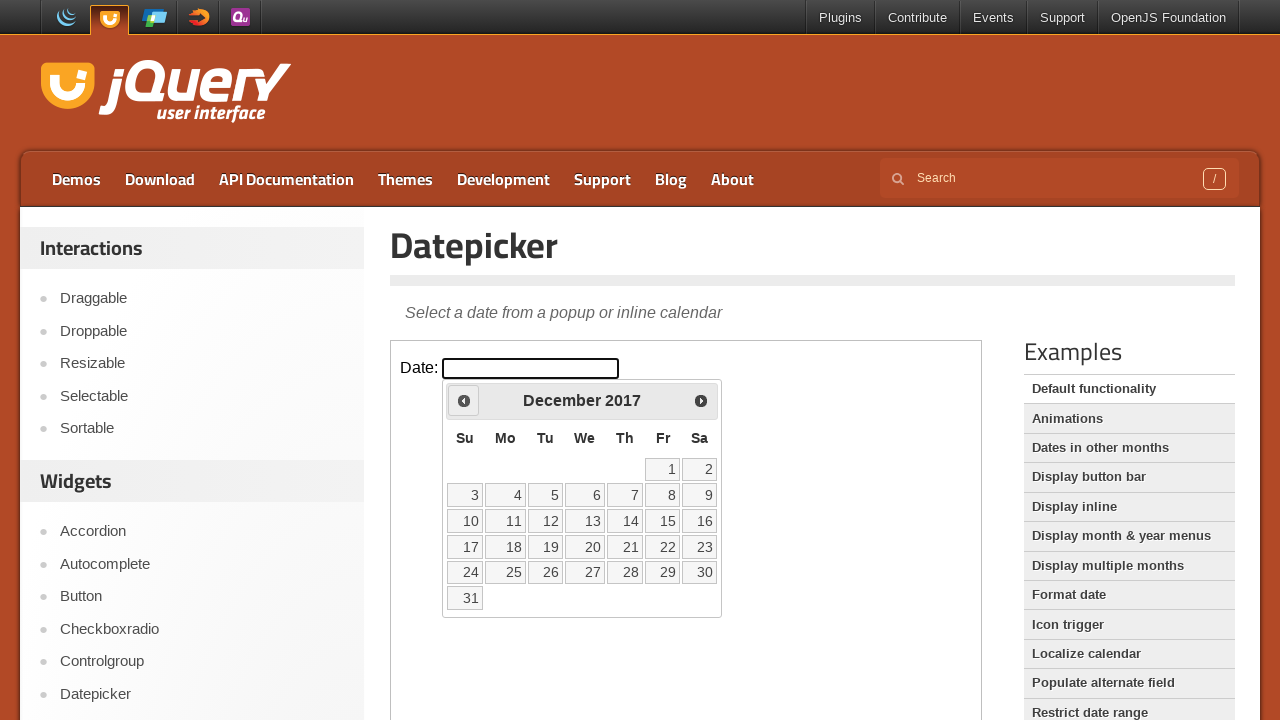

Clicked previous month button to navigate backwards at (464, 400) on iframe.demo-frame >> internal:control=enter-frame >> *[title='Prev']
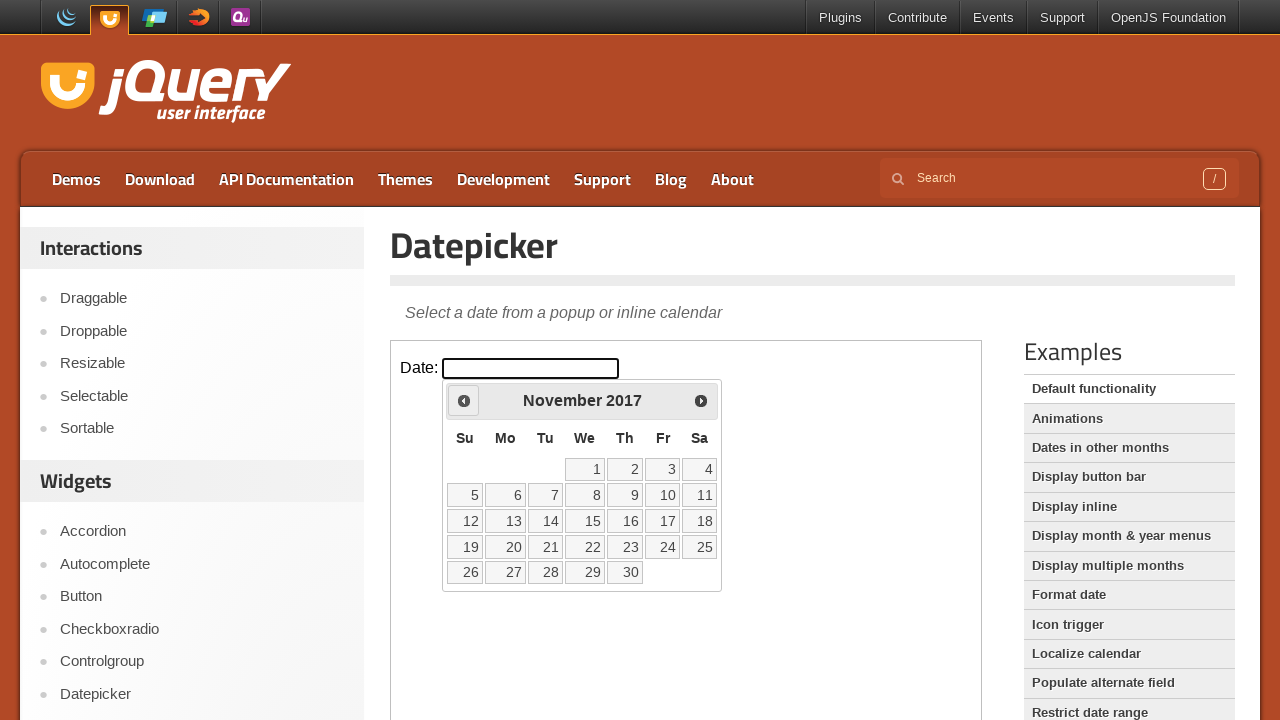

Retrieved updated year: 2017
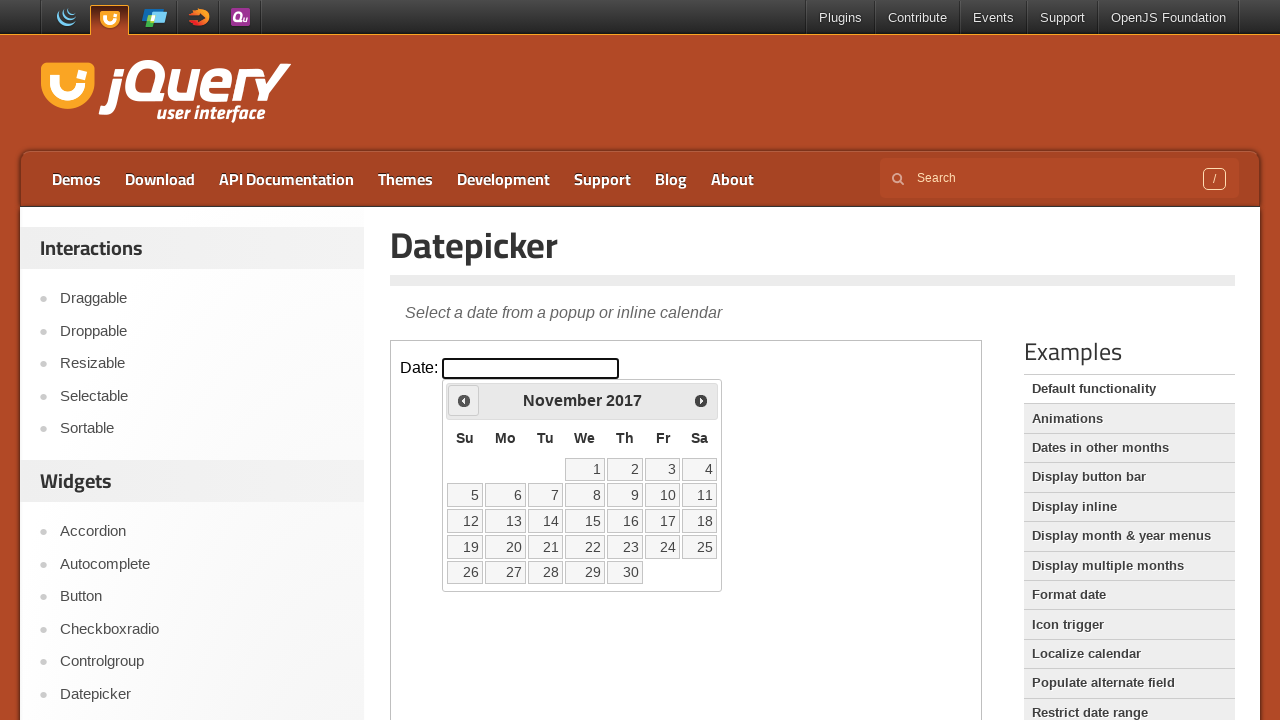

Clicked previous month button to navigate backwards at (464, 400) on iframe.demo-frame >> internal:control=enter-frame >> *[title='Prev']
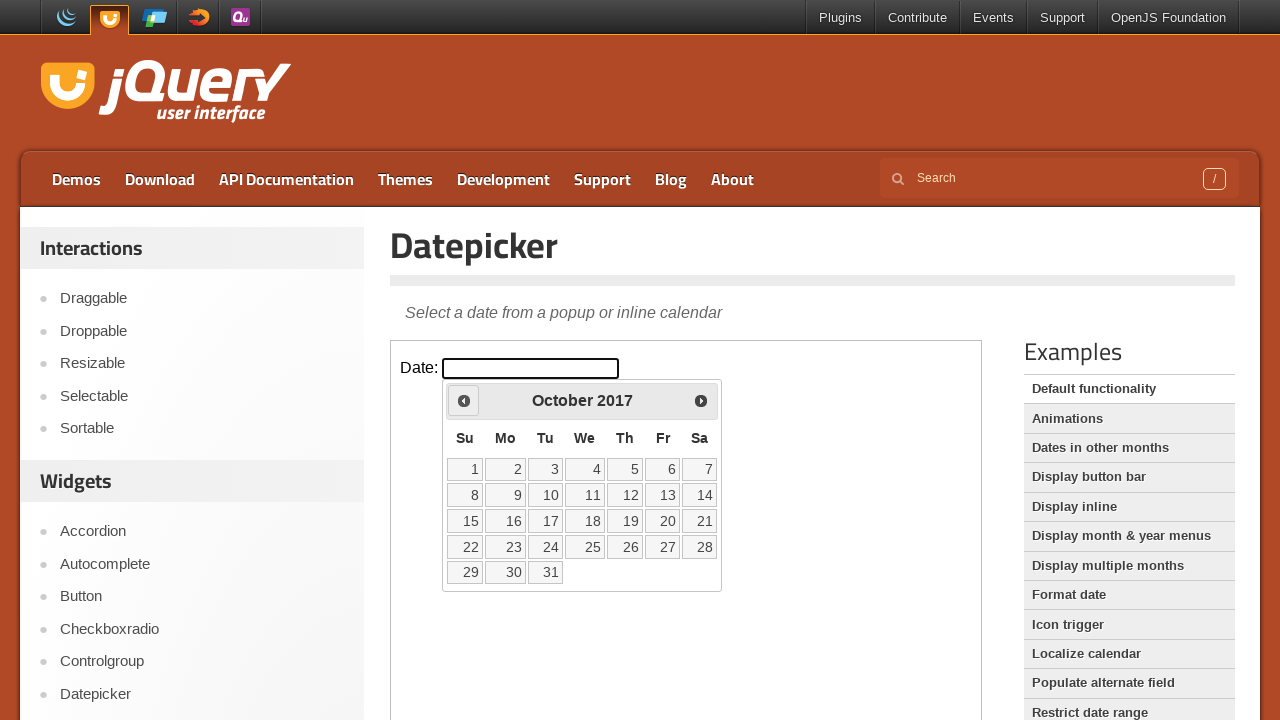

Retrieved updated year: 2017
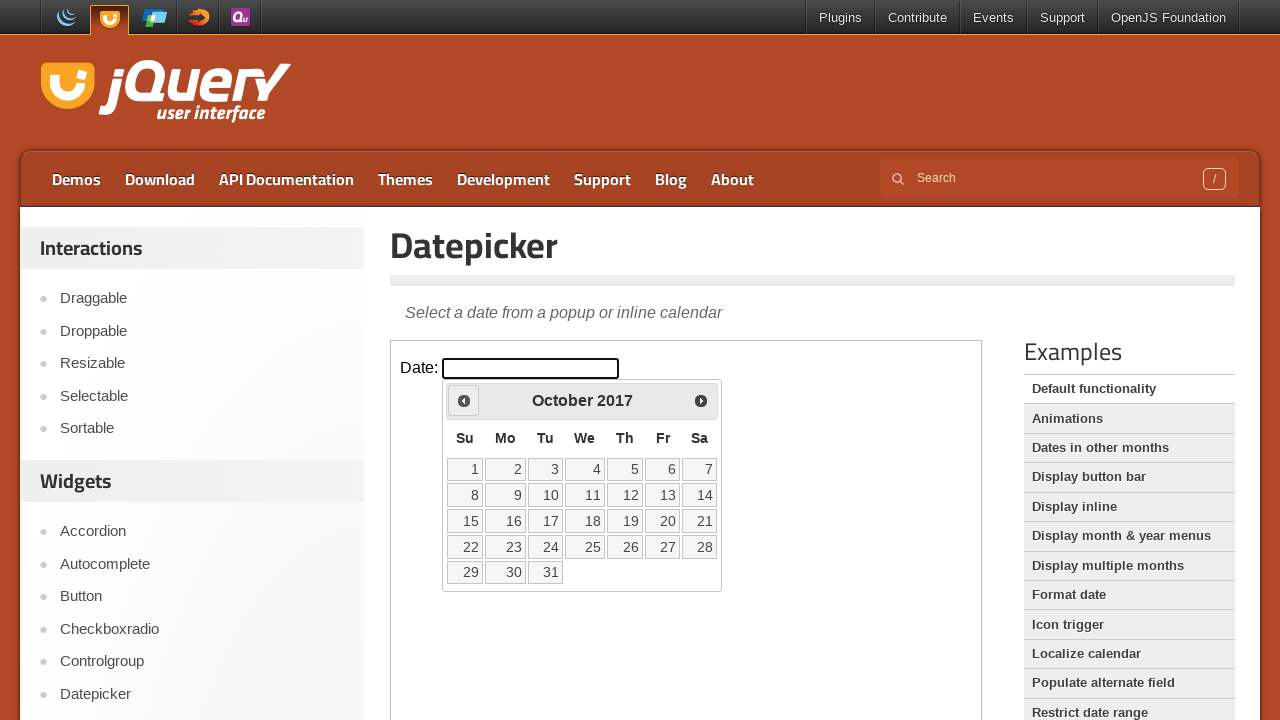

Clicked previous month button to navigate backwards at (464, 400) on iframe.demo-frame >> internal:control=enter-frame >> *[title='Prev']
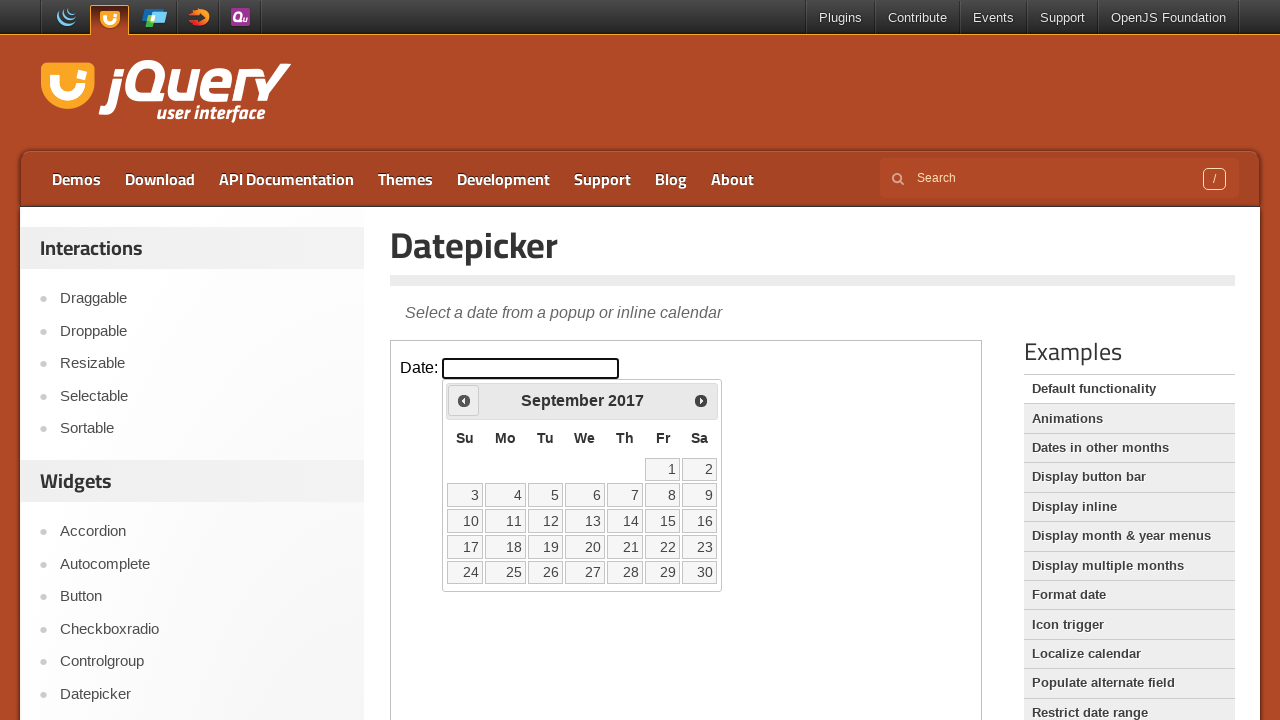

Retrieved updated year: 2017
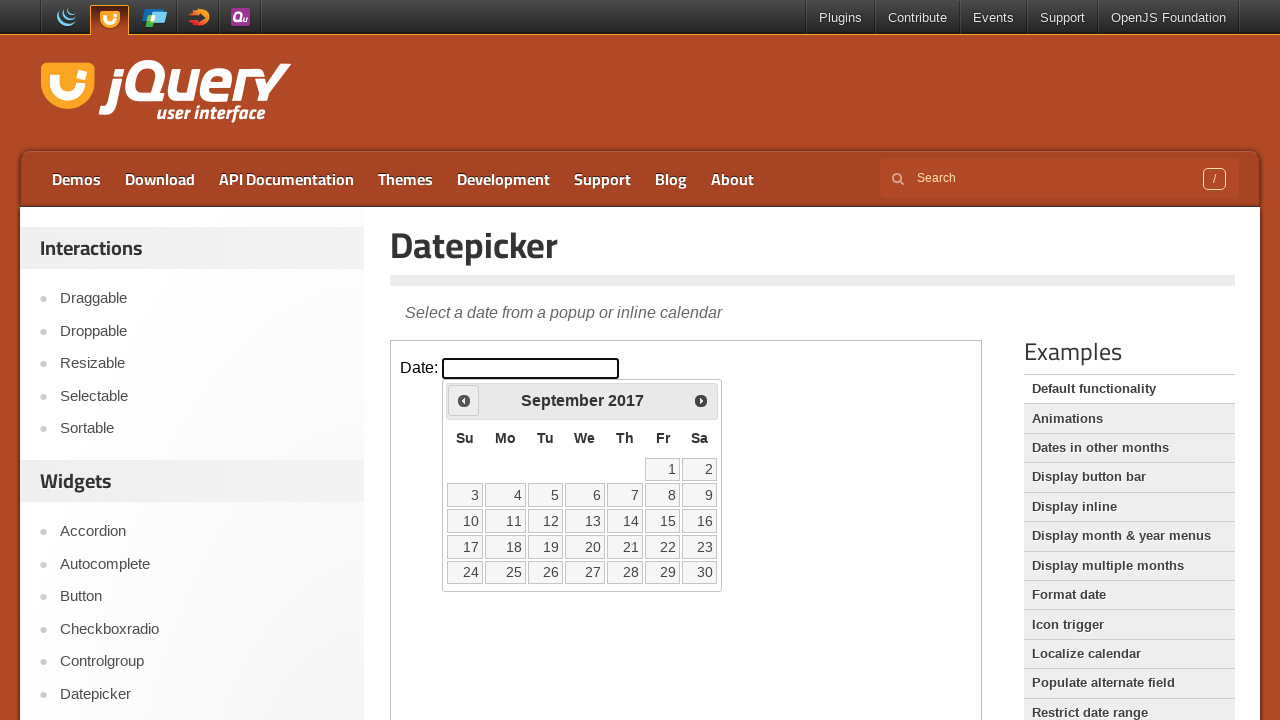

Clicked previous month button to navigate backwards at (464, 400) on iframe.demo-frame >> internal:control=enter-frame >> *[title='Prev']
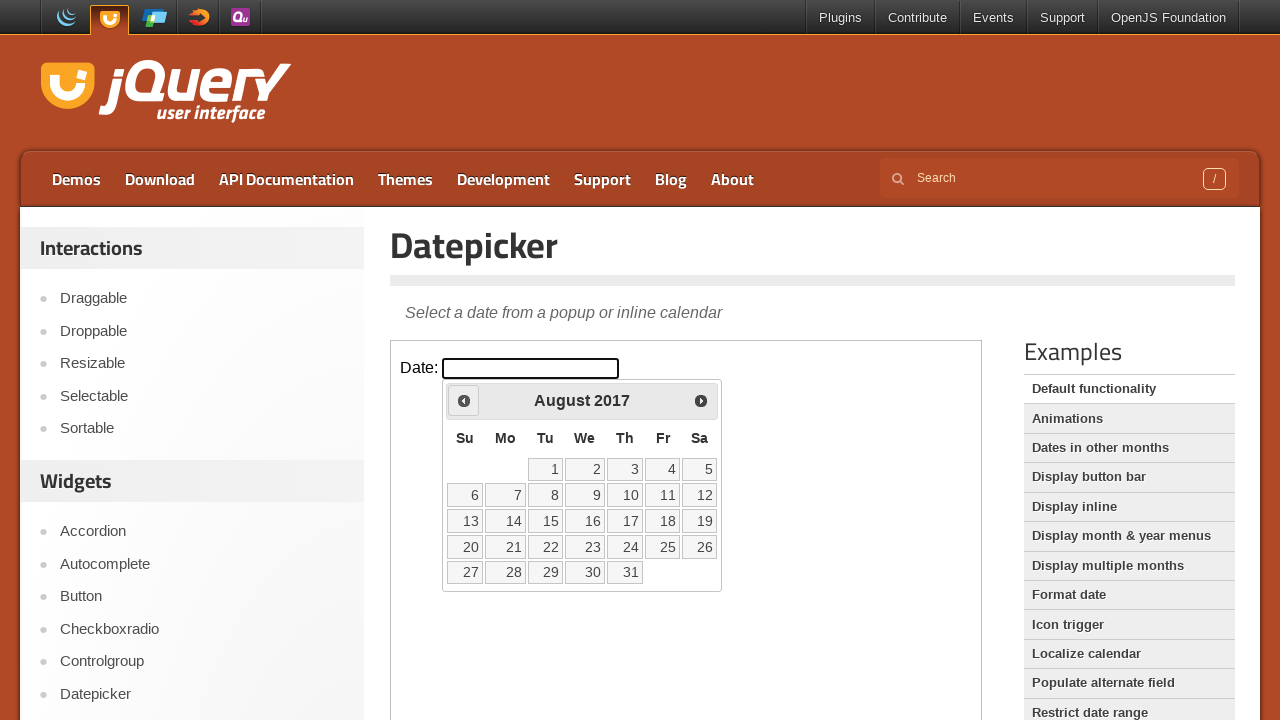

Retrieved updated year: 2017
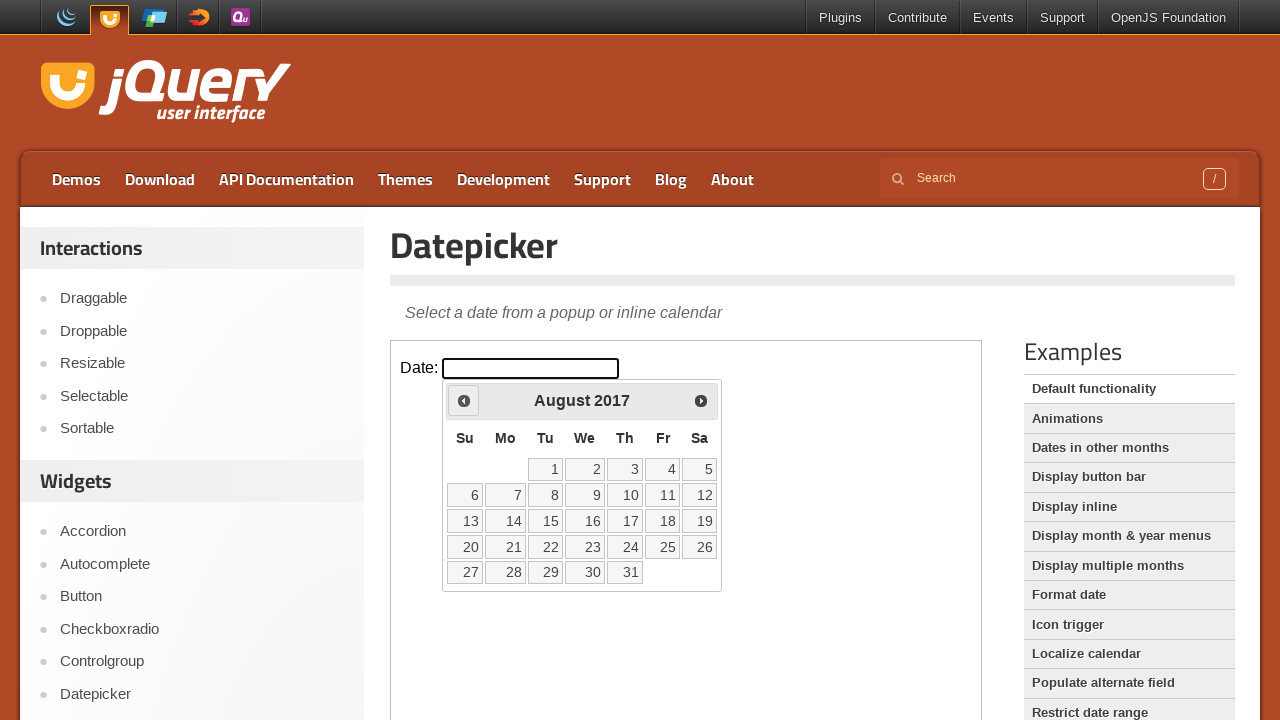

Clicked previous month button to navigate backwards at (464, 400) on iframe.demo-frame >> internal:control=enter-frame >> *[title='Prev']
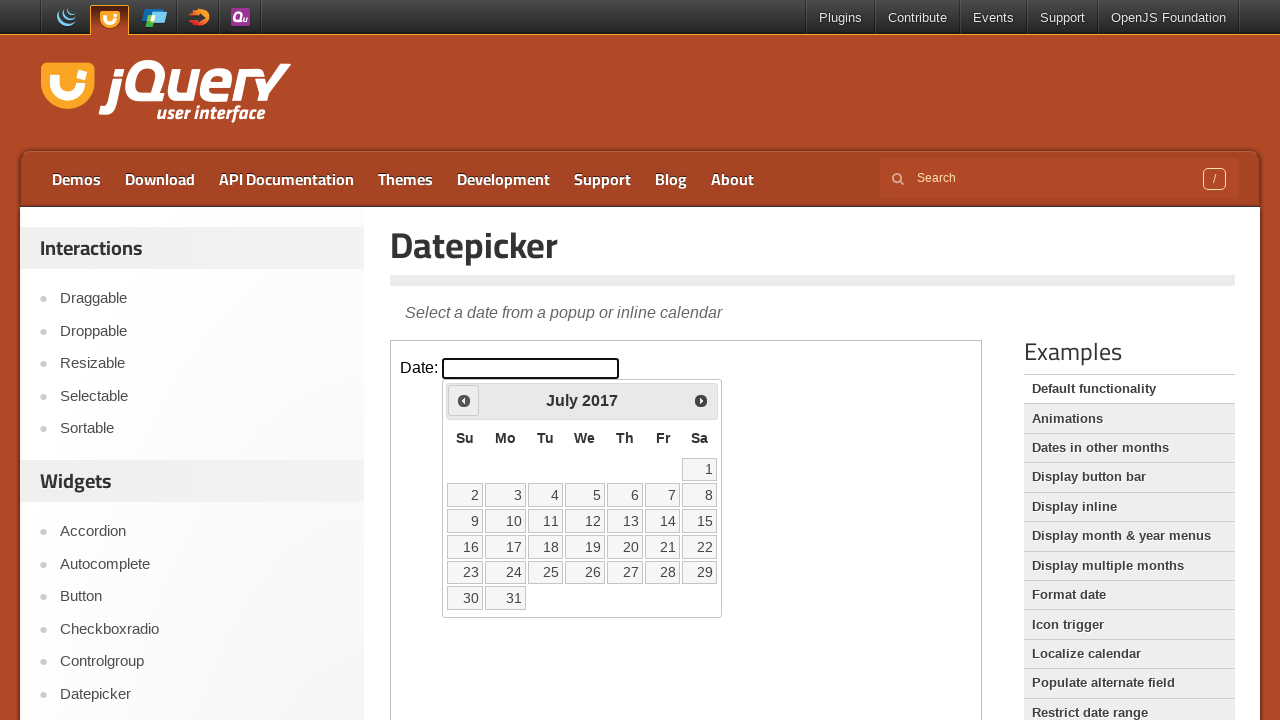

Retrieved updated year: 2017
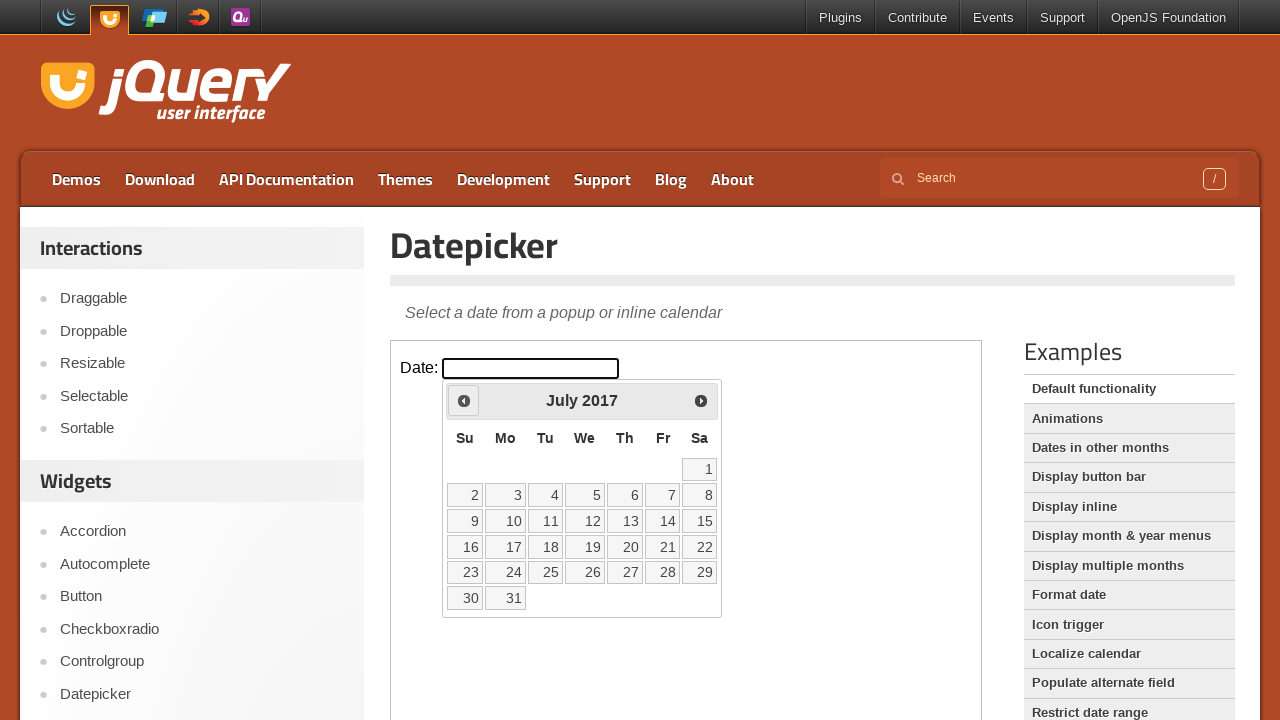

Clicked previous month button to navigate backwards at (464, 400) on iframe.demo-frame >> internal:control=enter-frame >> *[title='Prev']
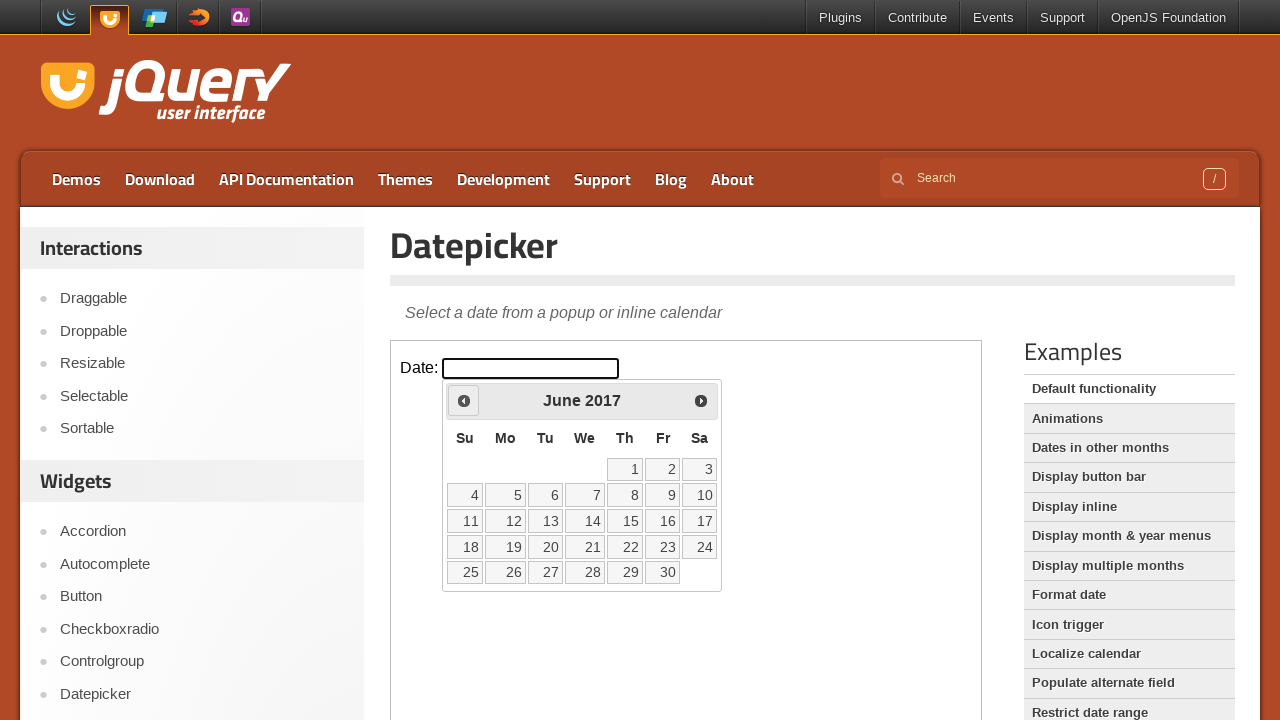

Retrieved updated year: 2017
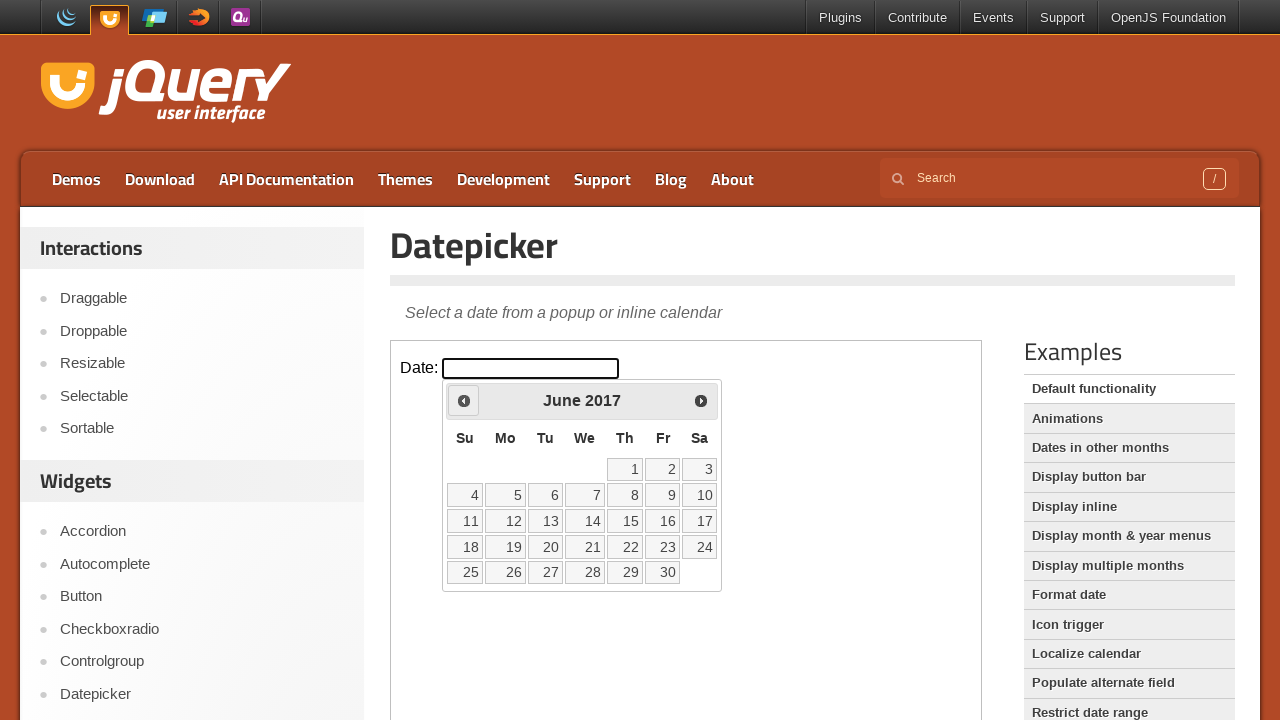

Clicked previous month button to navigate backwards at (464, 400) on iframe.demo-frame >> internal:control=enter-frame >> *[title='Prev']
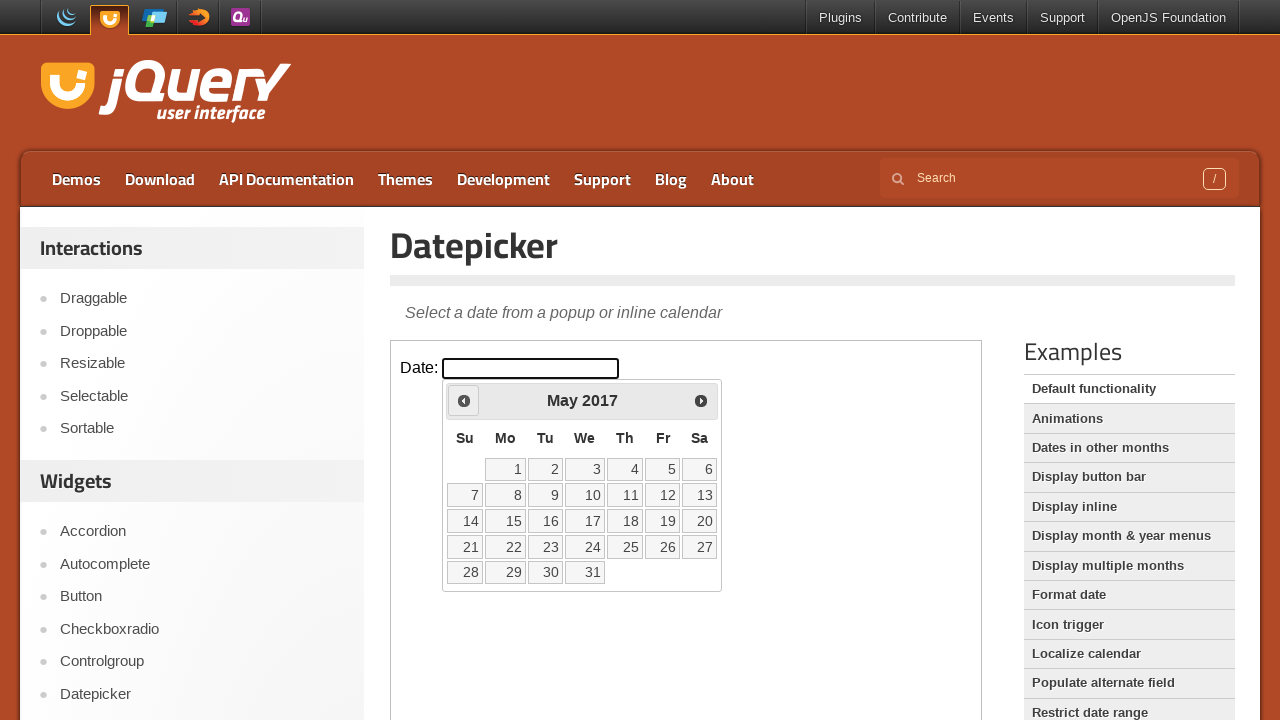

Retrieved updated year: 2017
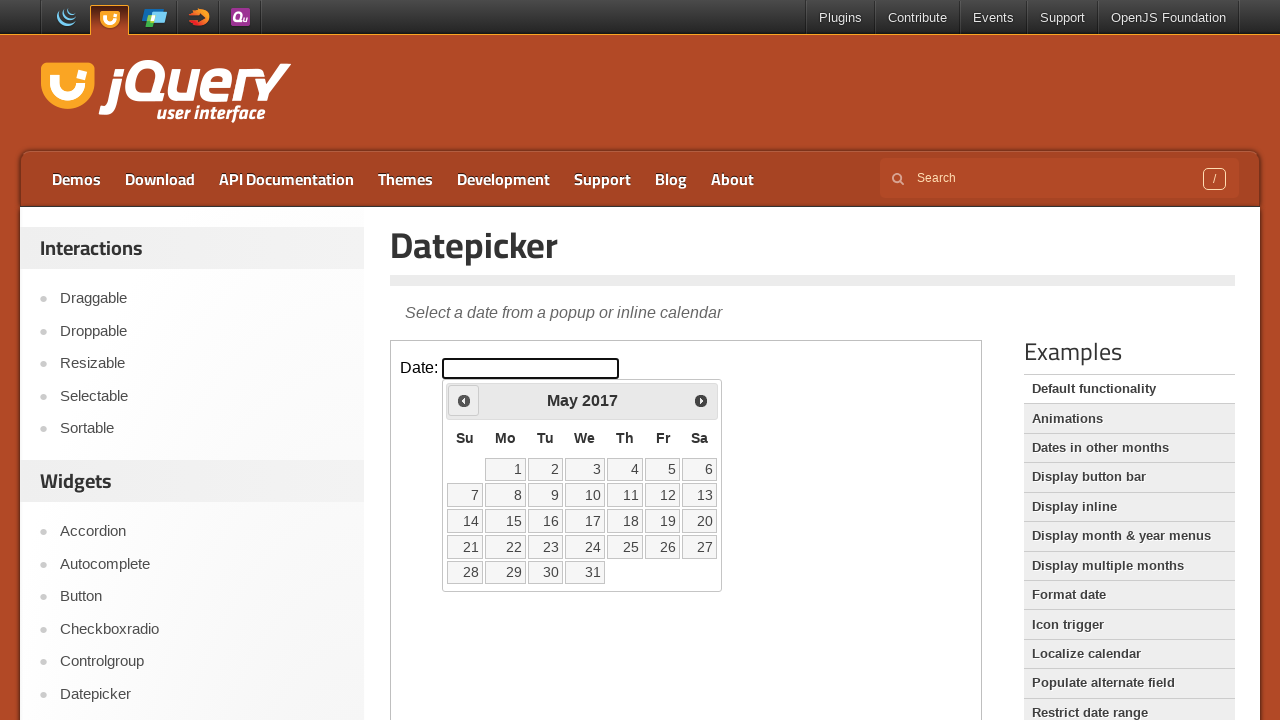

Clicked previous month button to navigate backwards at (464, 400) on iframe.demo-frame >> internal:control=enter-frame >> *[title='Prev']
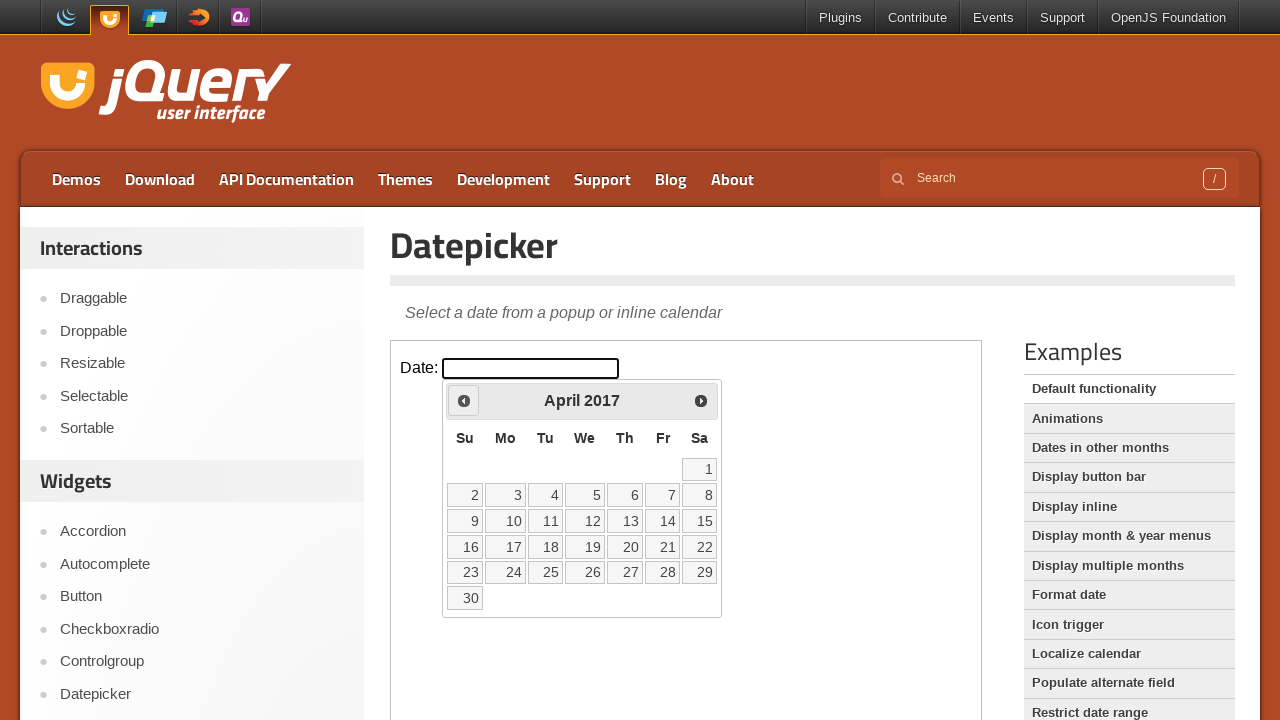

Retrieved updated year: 2017
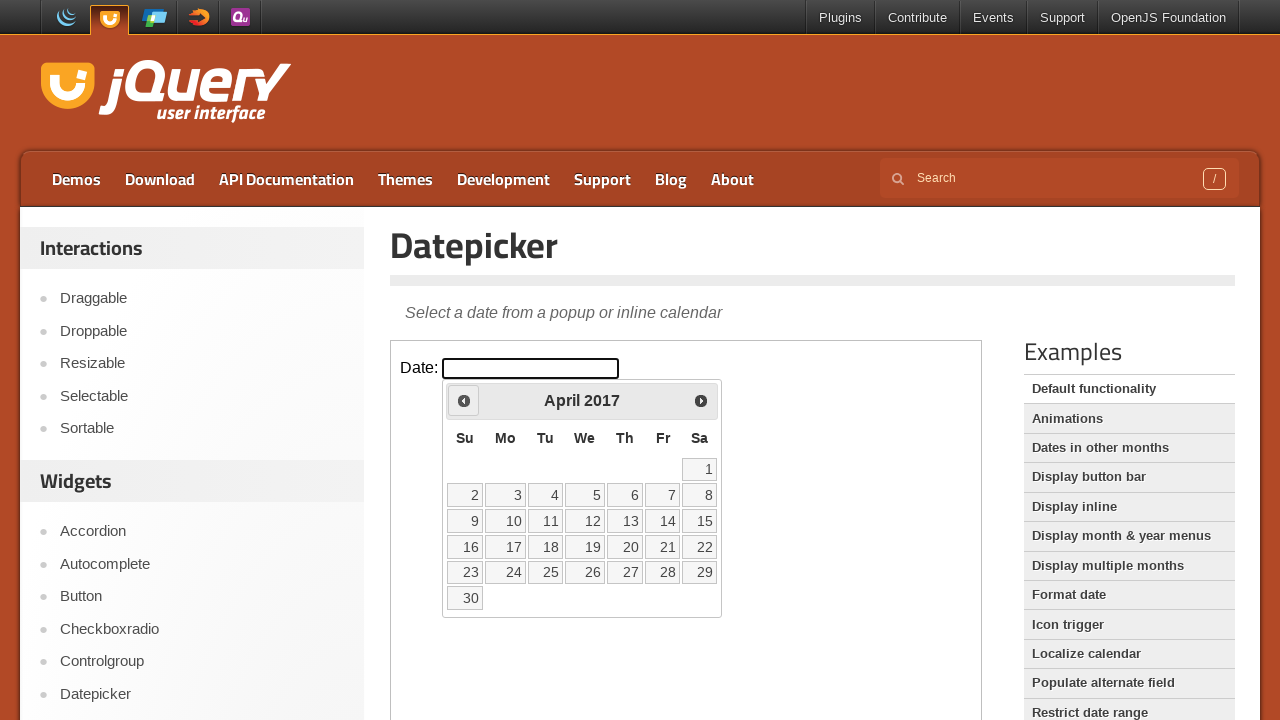

Clicked previous month button to navigate backwards at (464, 400) on iframe.demo-frame >> internal:control=enter-frame >> *[title='Prev']
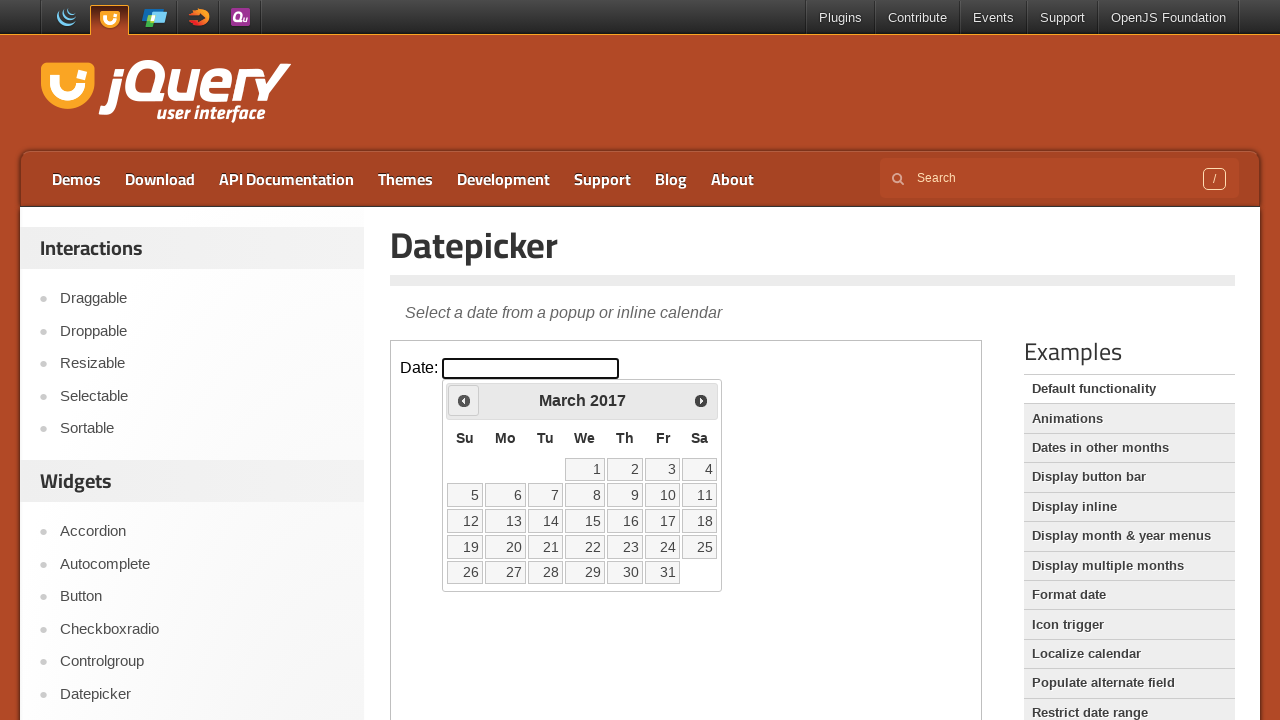

Retrieved updated year: 2017
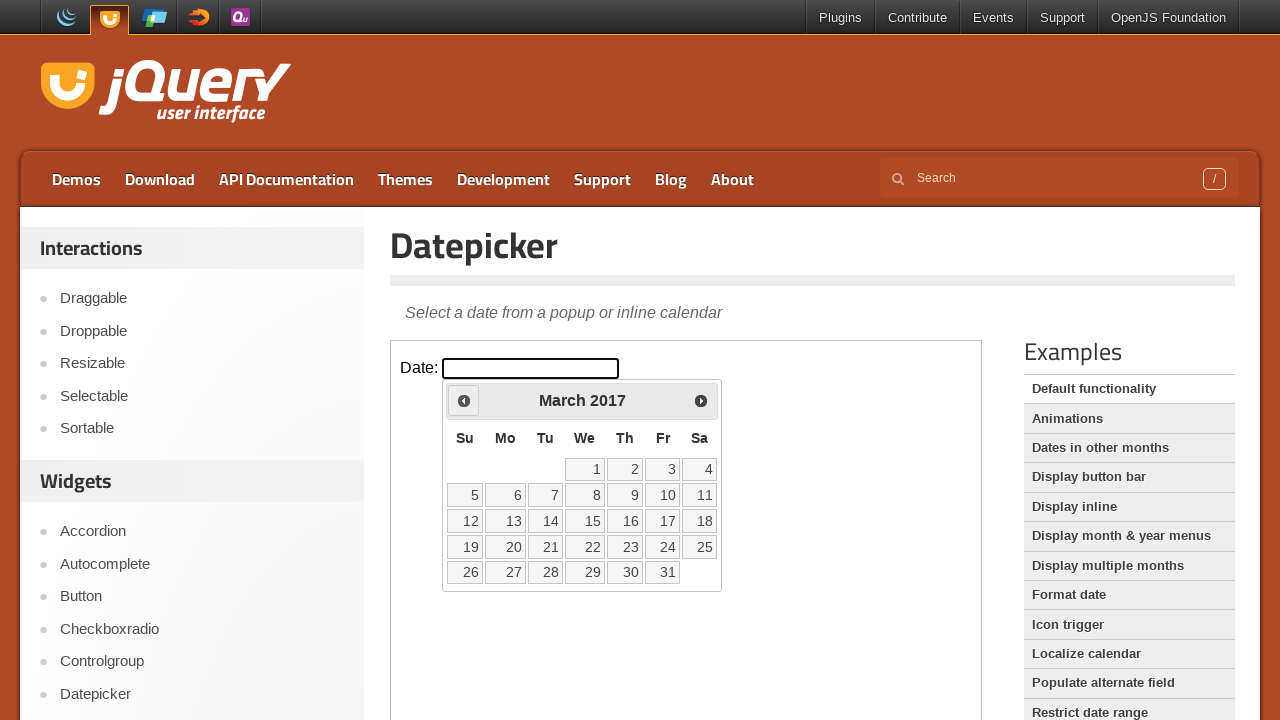

Clicked previous month button to navigate backwards at (464, 400) on iframe.demo-frame >> internal:control=enter-frame >> *[title='Prev']
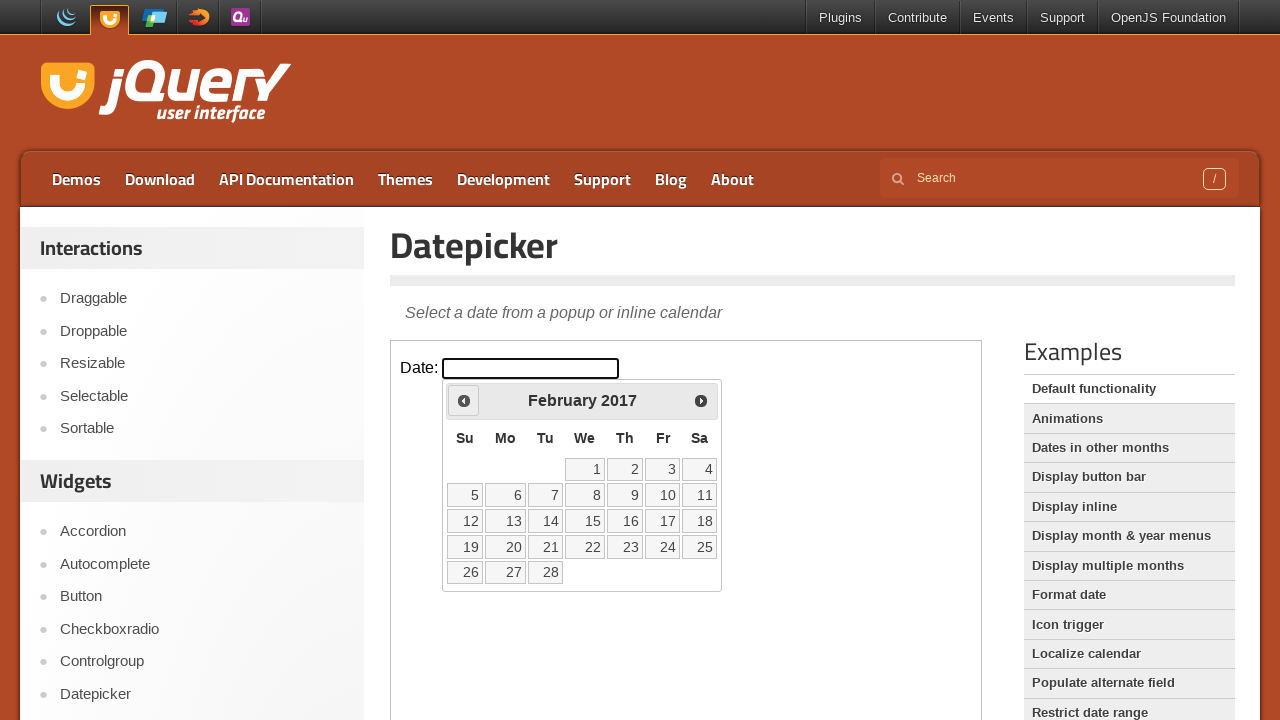

Retrieved updated year: 2017
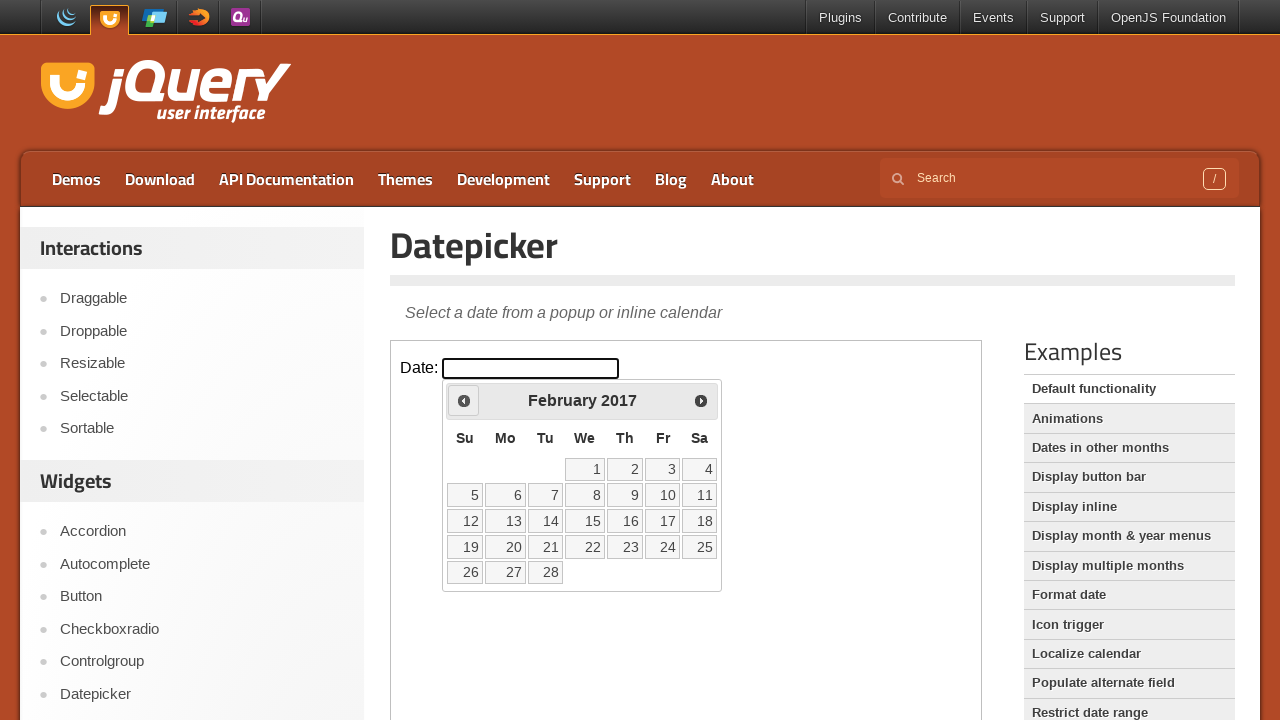

Clicked previous month button to navigate backwards at (464, 400) on iframe.demo-frame >> internal:control=enter-frame >> *[title='Prev']
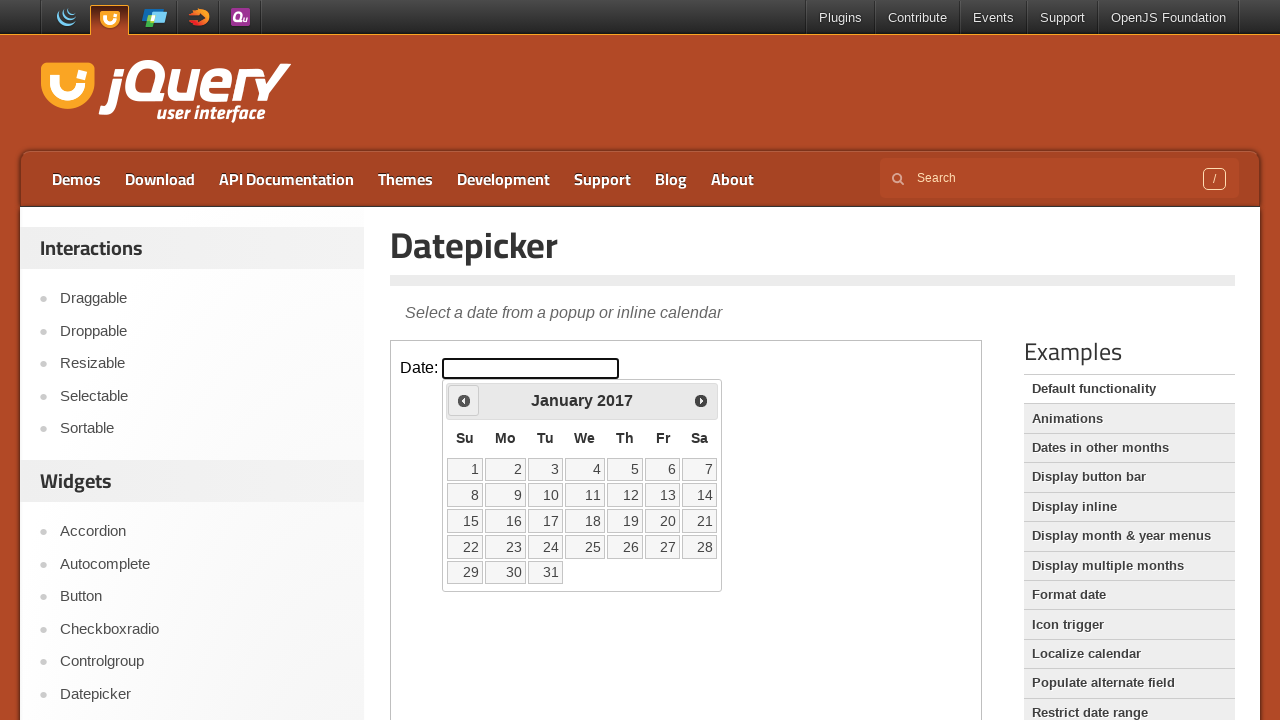

Retrieved updated year: 2017
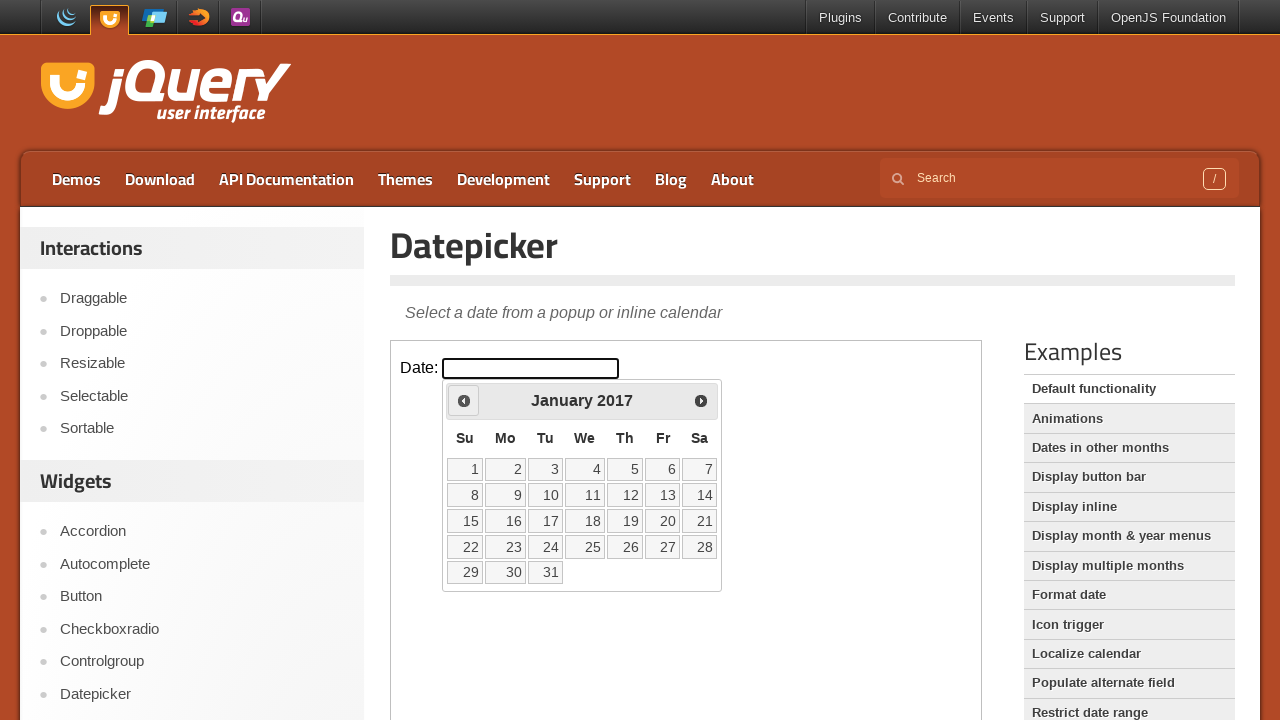

Clicked previous month button to navigate backwards at (464, 400) on iframe.demo-frame >> internal:control=enter-frame >> *[title='Prev']
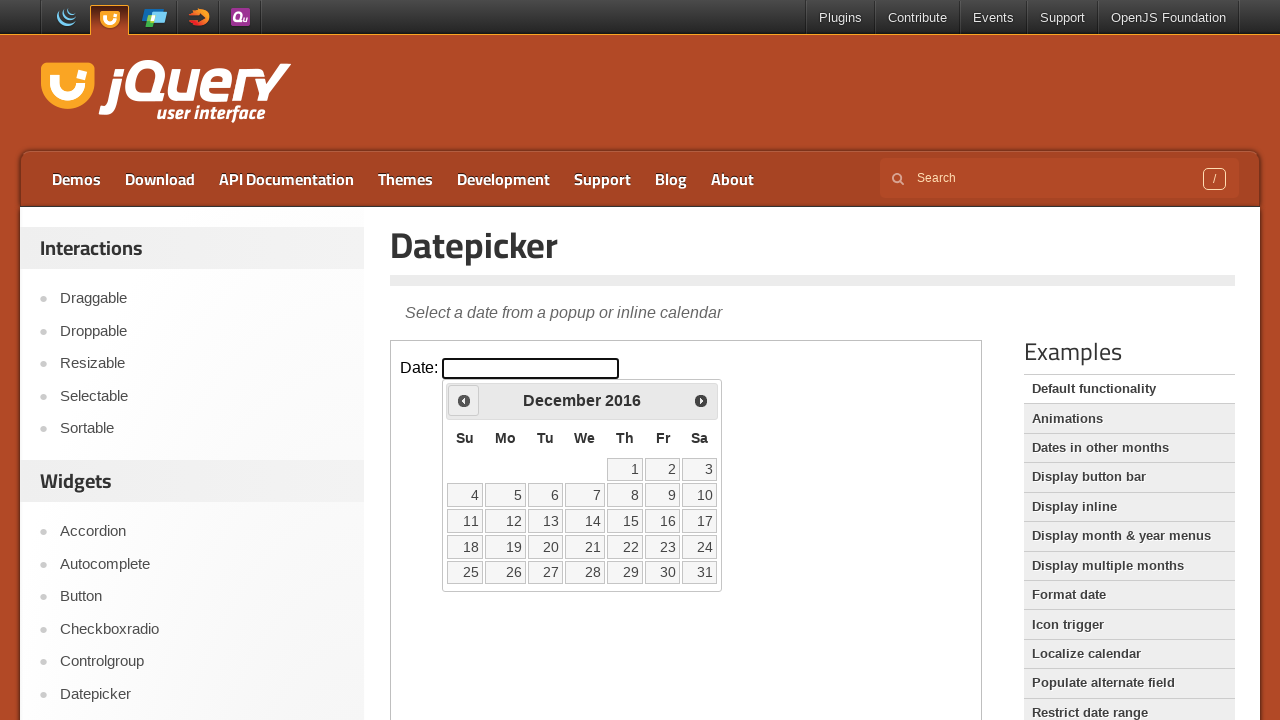

Retrieved updated year: 2016
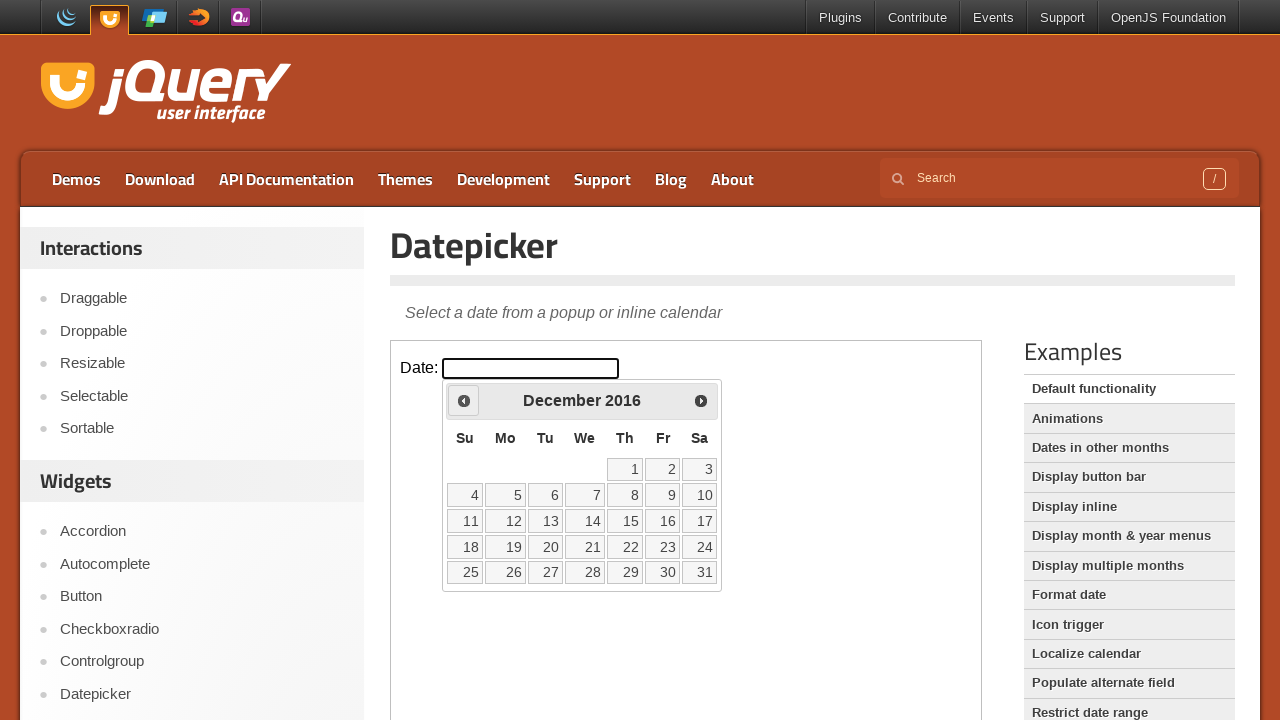

Selected the 30th day from the calendar at (663, 572) on iframe.demo-frame >> internal:control=enter-frame >> .ui-state-default >> intern
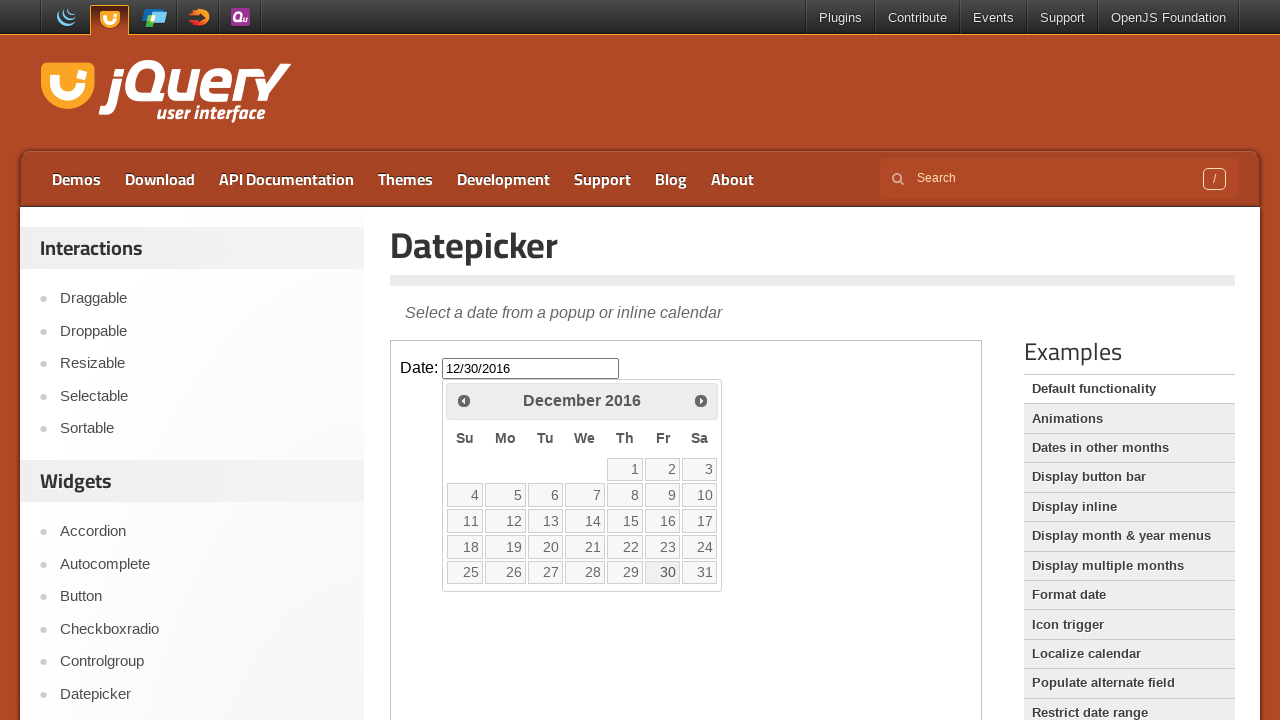

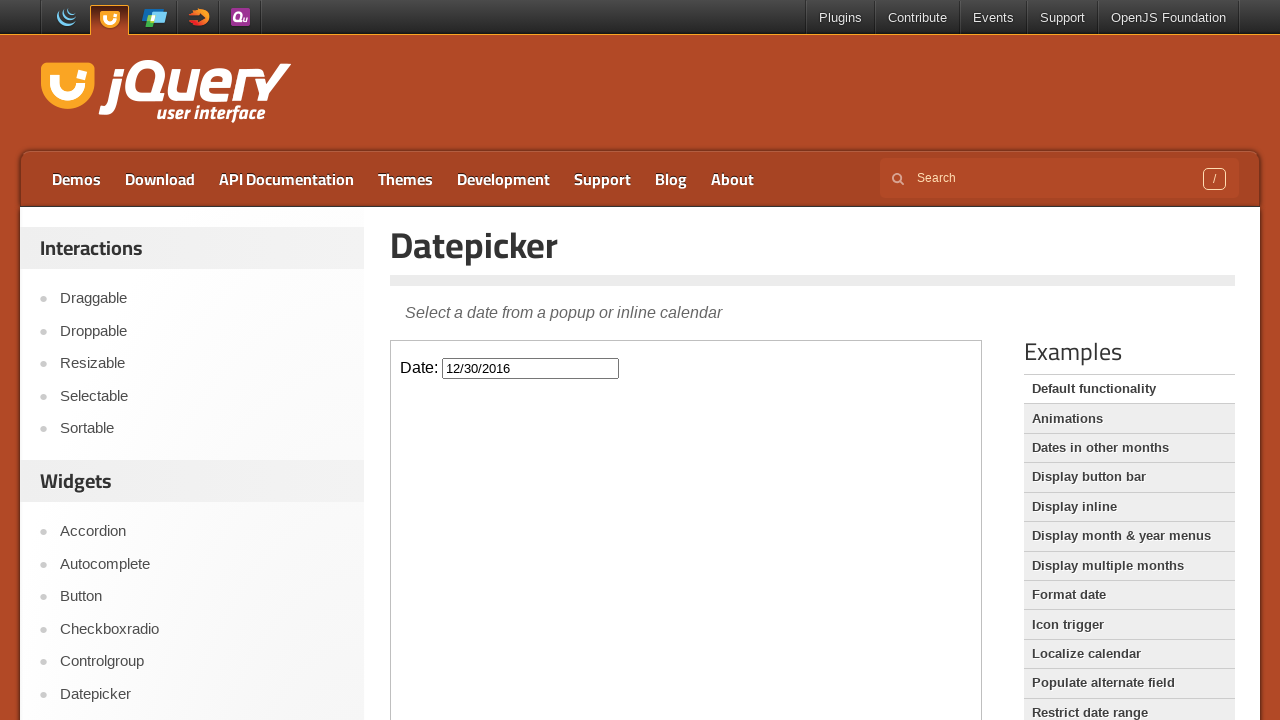